Tests nth-child CSS selectors on XKCD's color RGB page by verifying specific color names appear in expected table rows, then locating rows containing specific colors like rust, azure, and topaz.

Starting URL: https://xkcd.com/color/rgb/

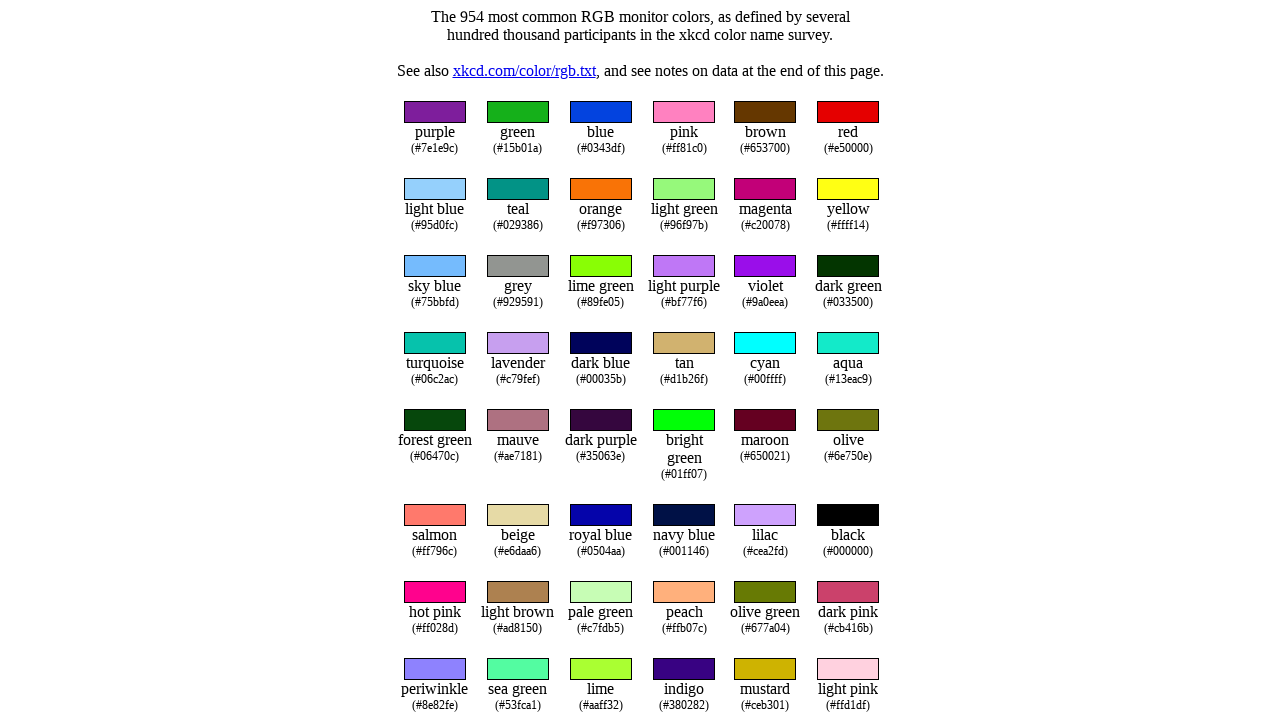

Waited for color table to load
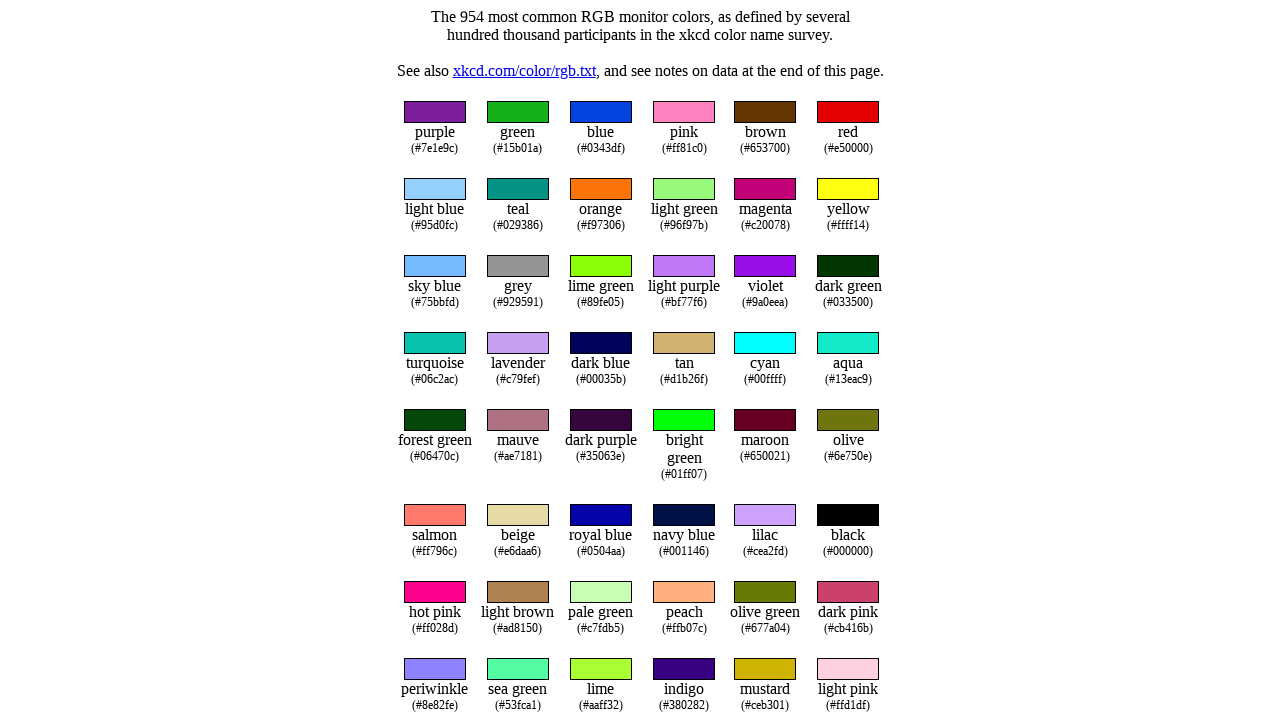

Retrieved text content from row 2
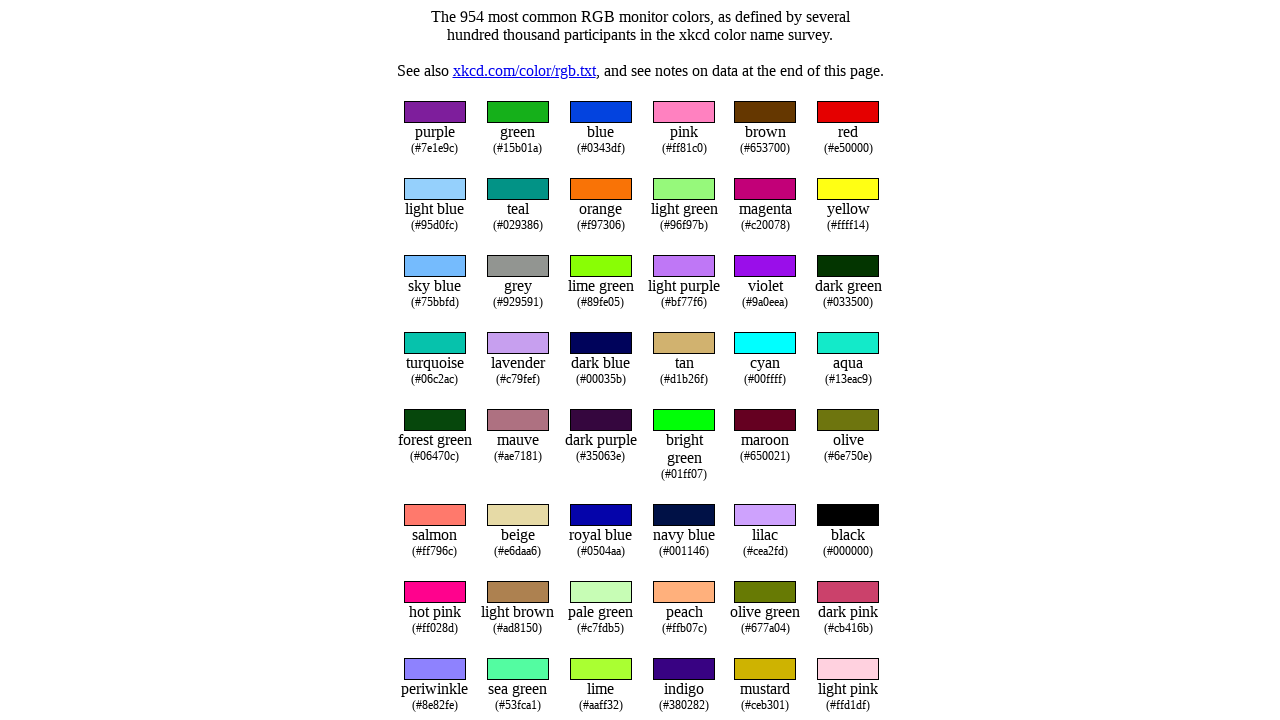

Verified 'teal' is present in row 2
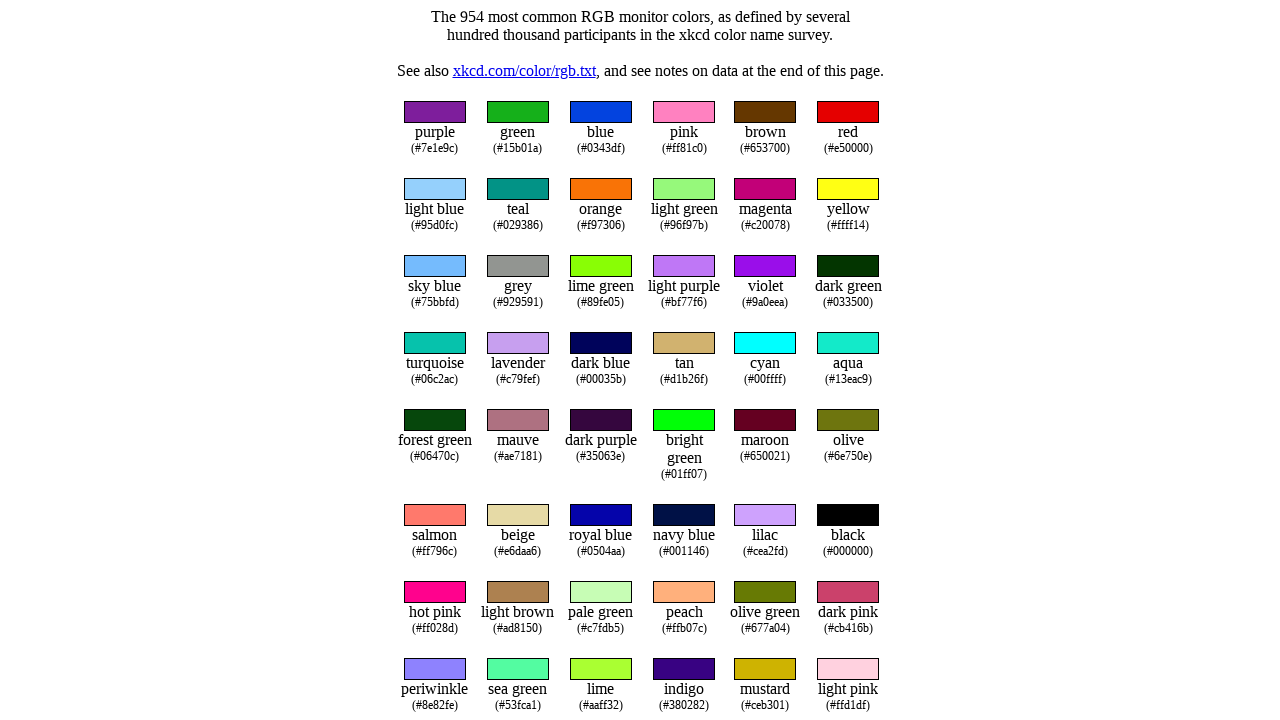

Retrieved text content from row 4
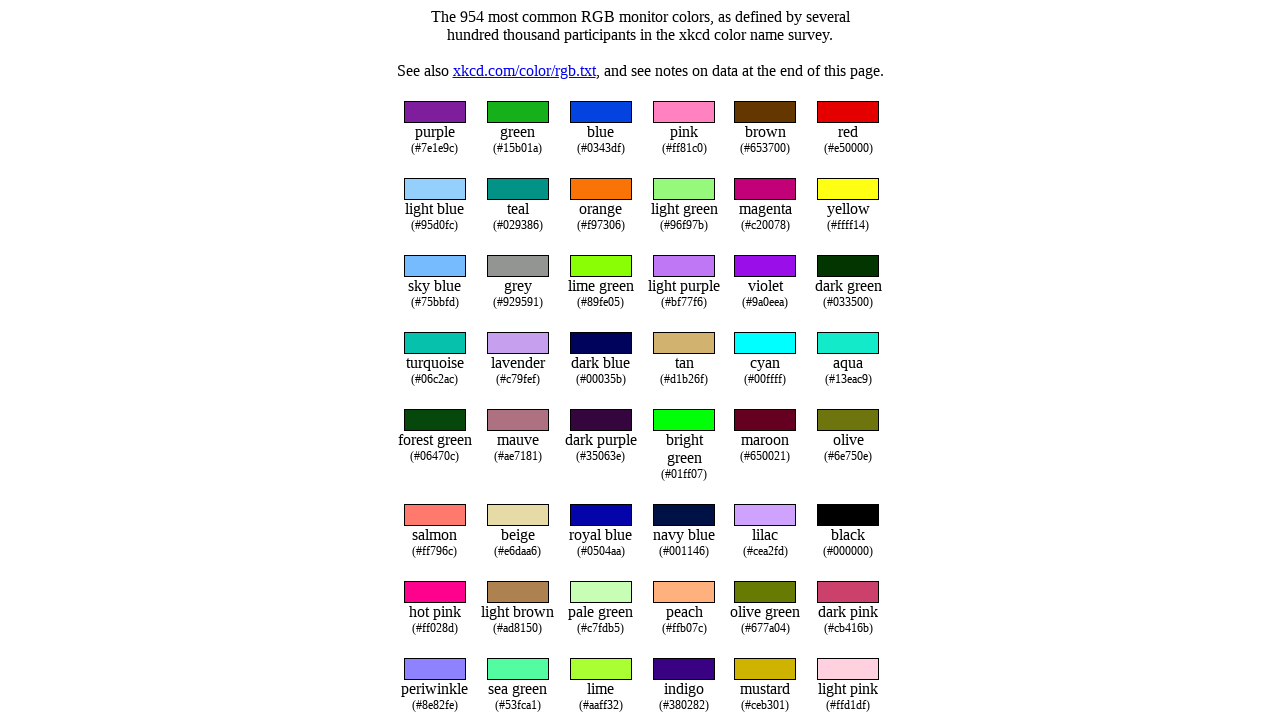

Verified 'aqua' is present in row 4
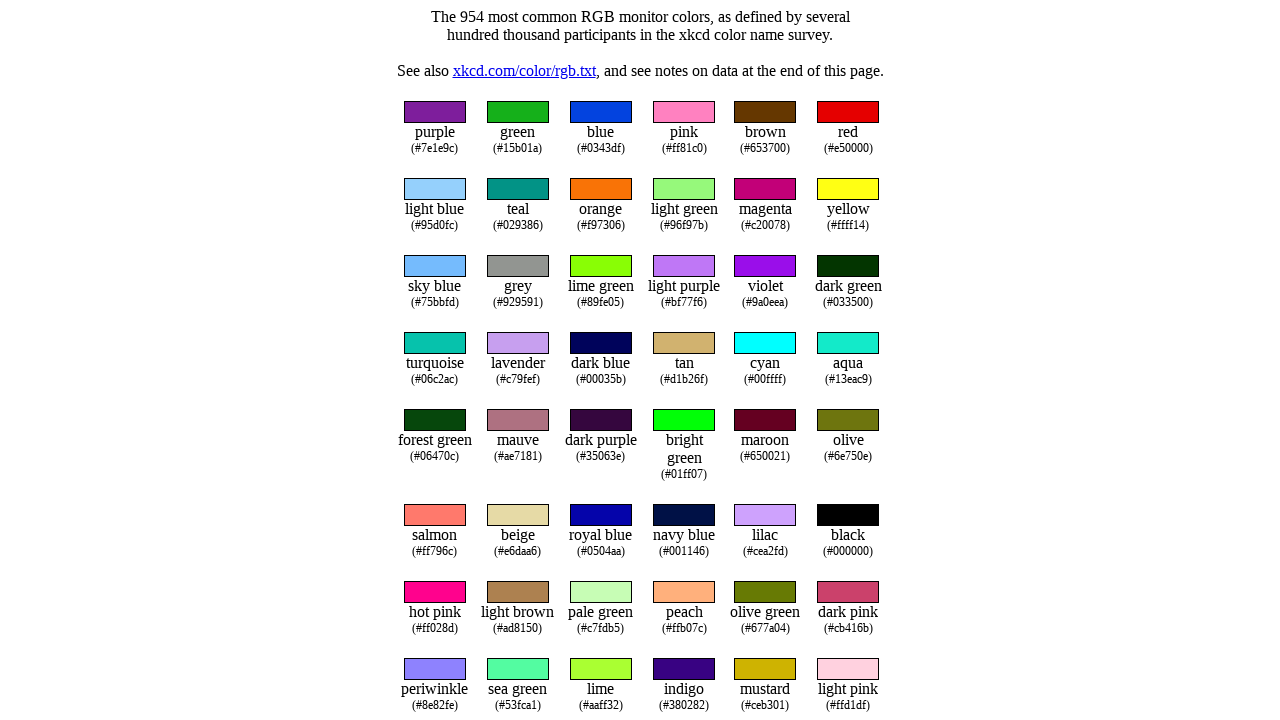

Retrieved text content from row 14
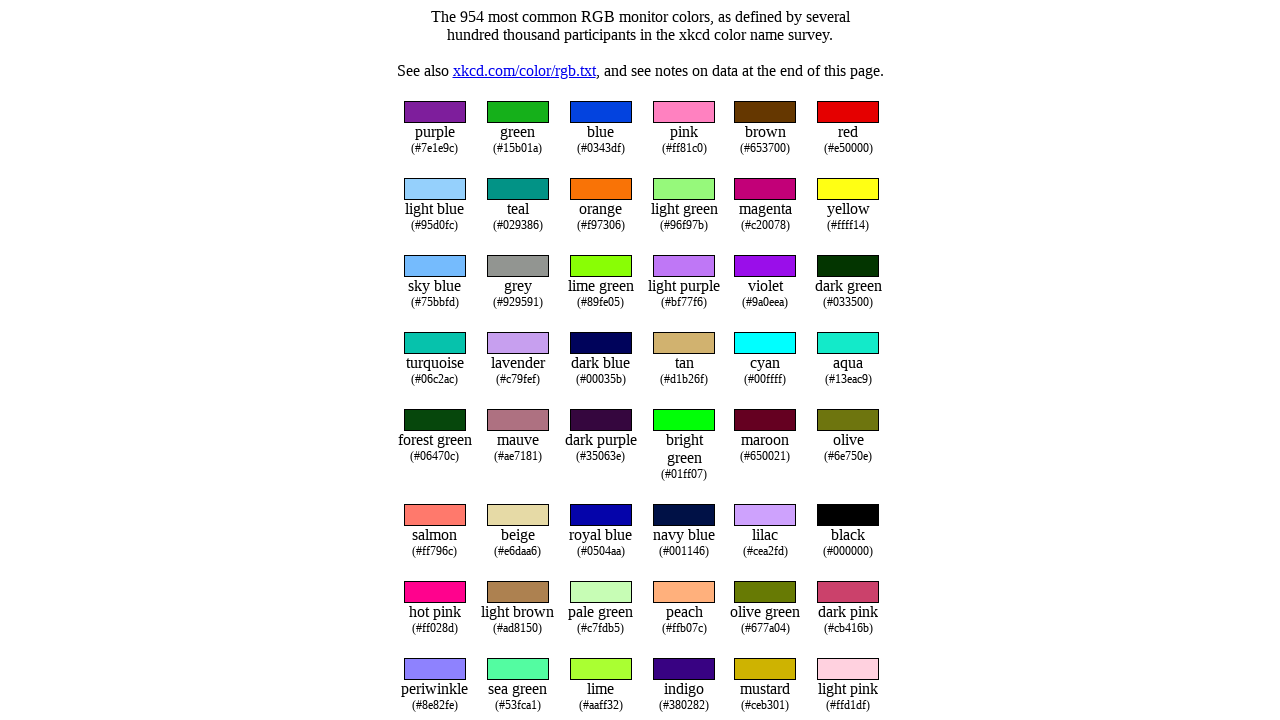

Verified 'mint' is present in row 14
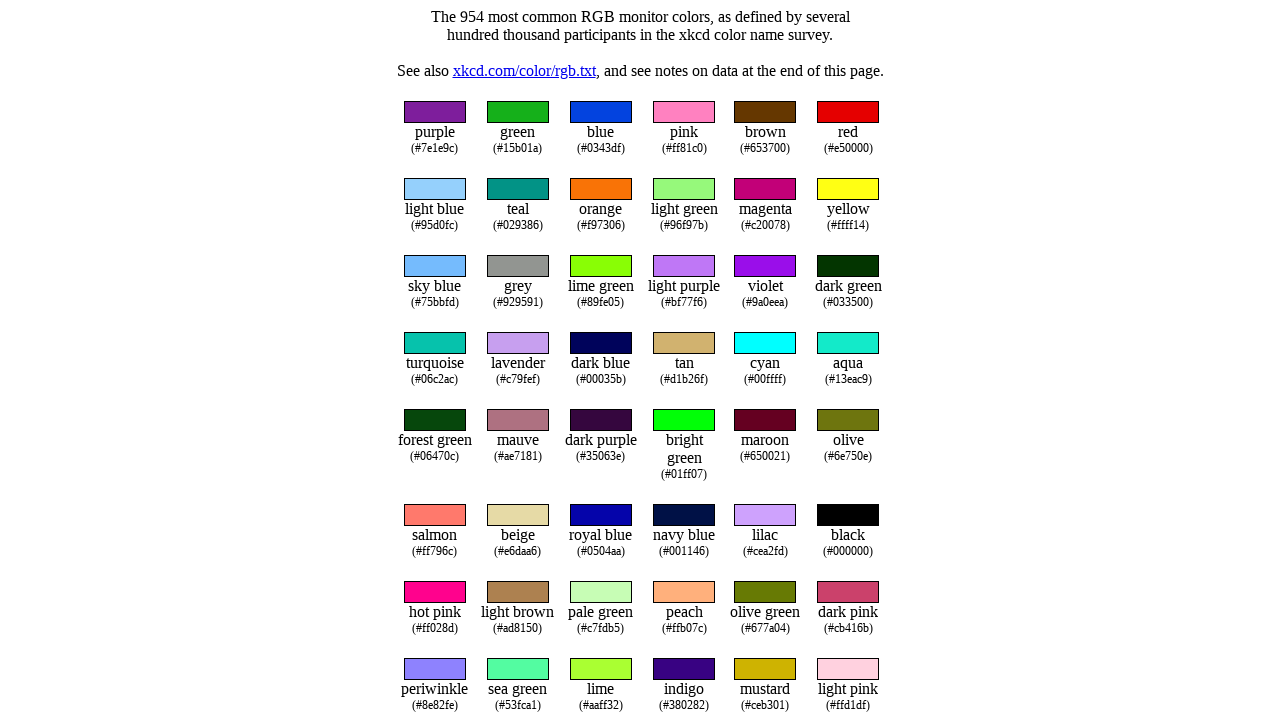

Retrieved text content from row 36
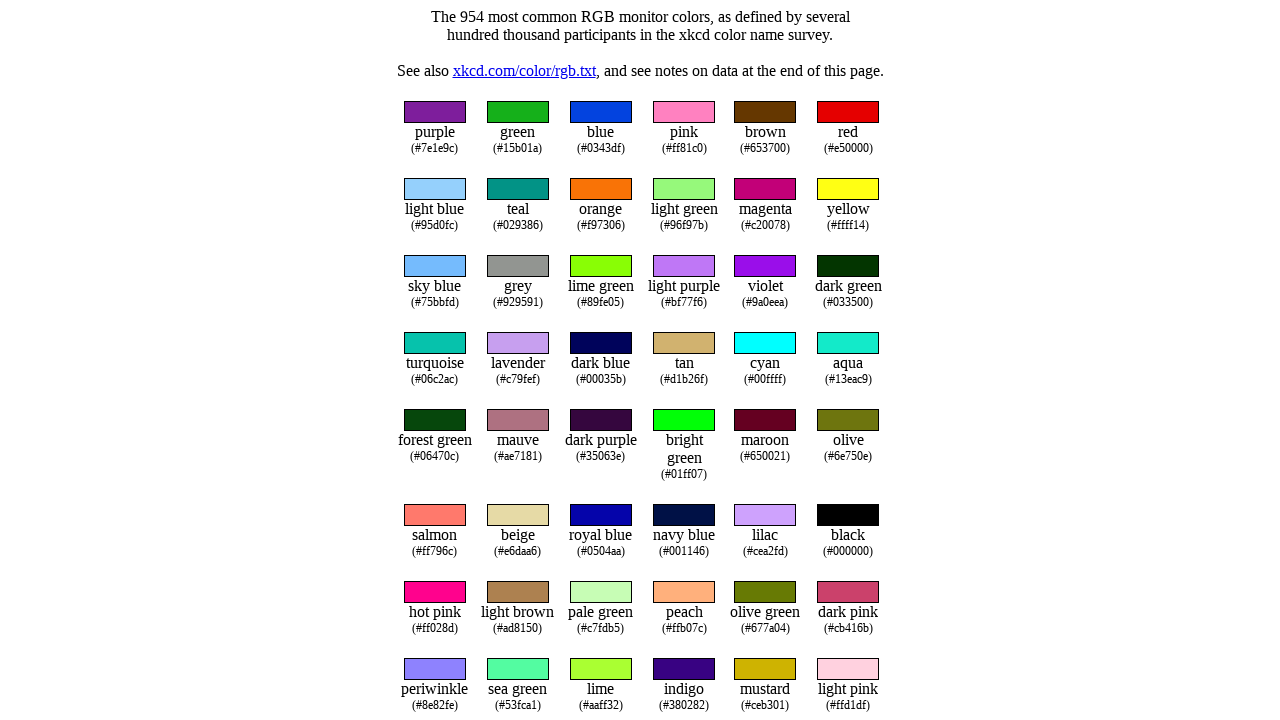

Verified 'jade' is present in row 36
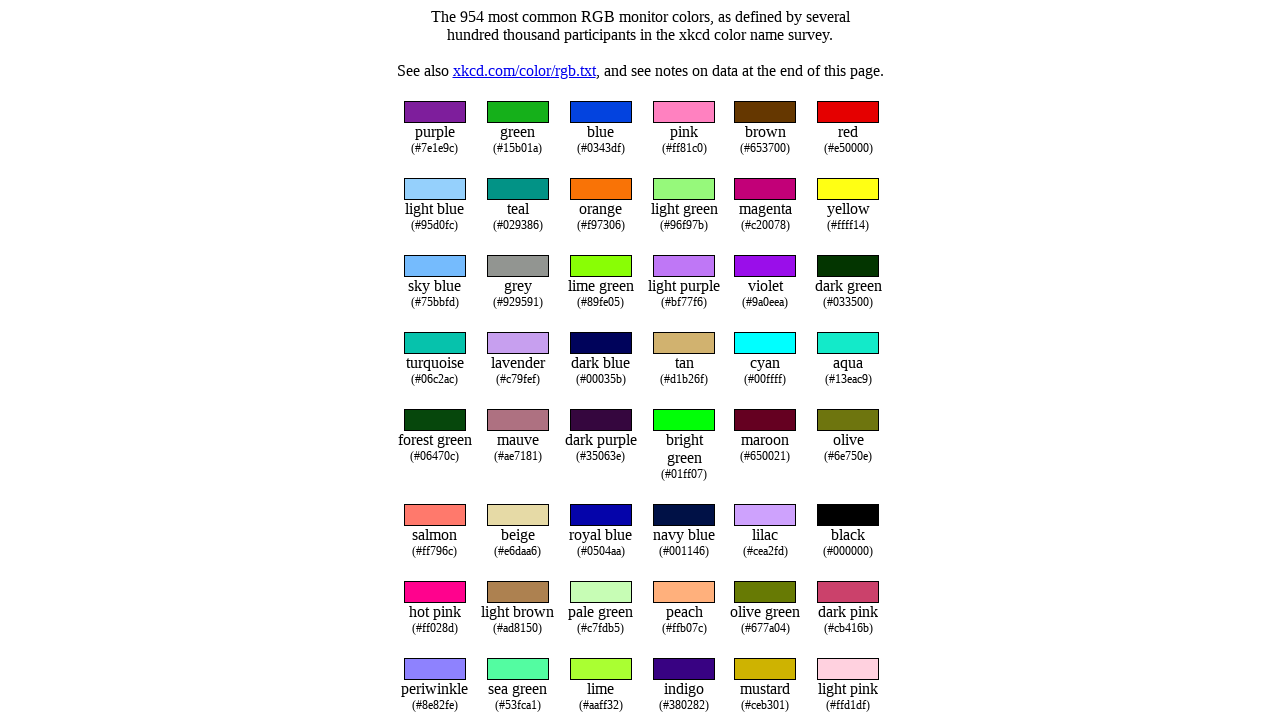

Located all table rows for color search
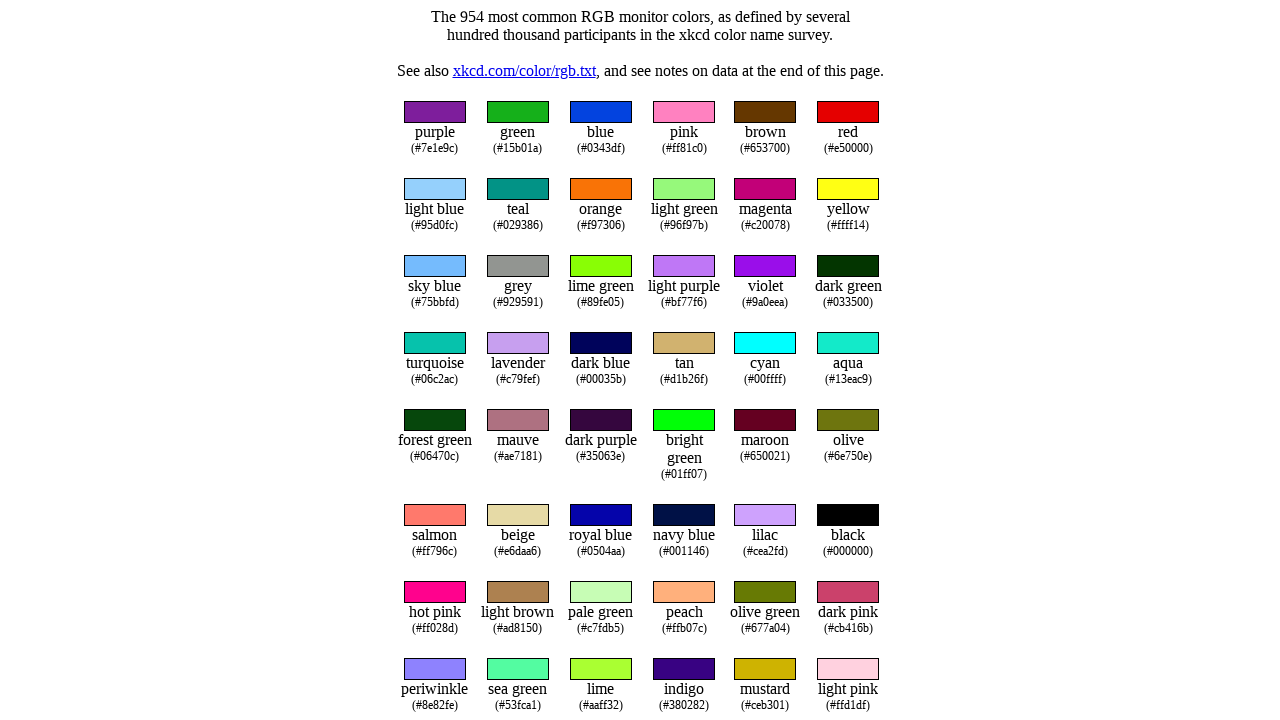

Counted 159 total rows in table
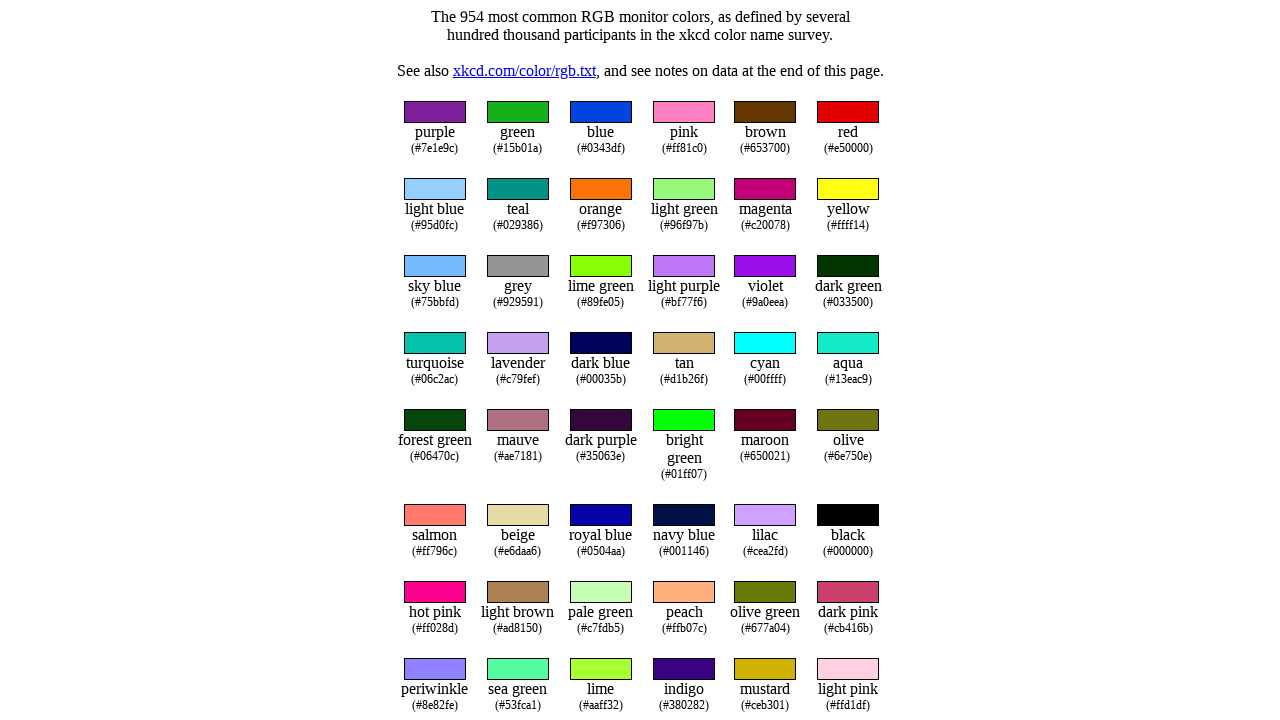

Retrieved text from row 1 while searching for 'rust'
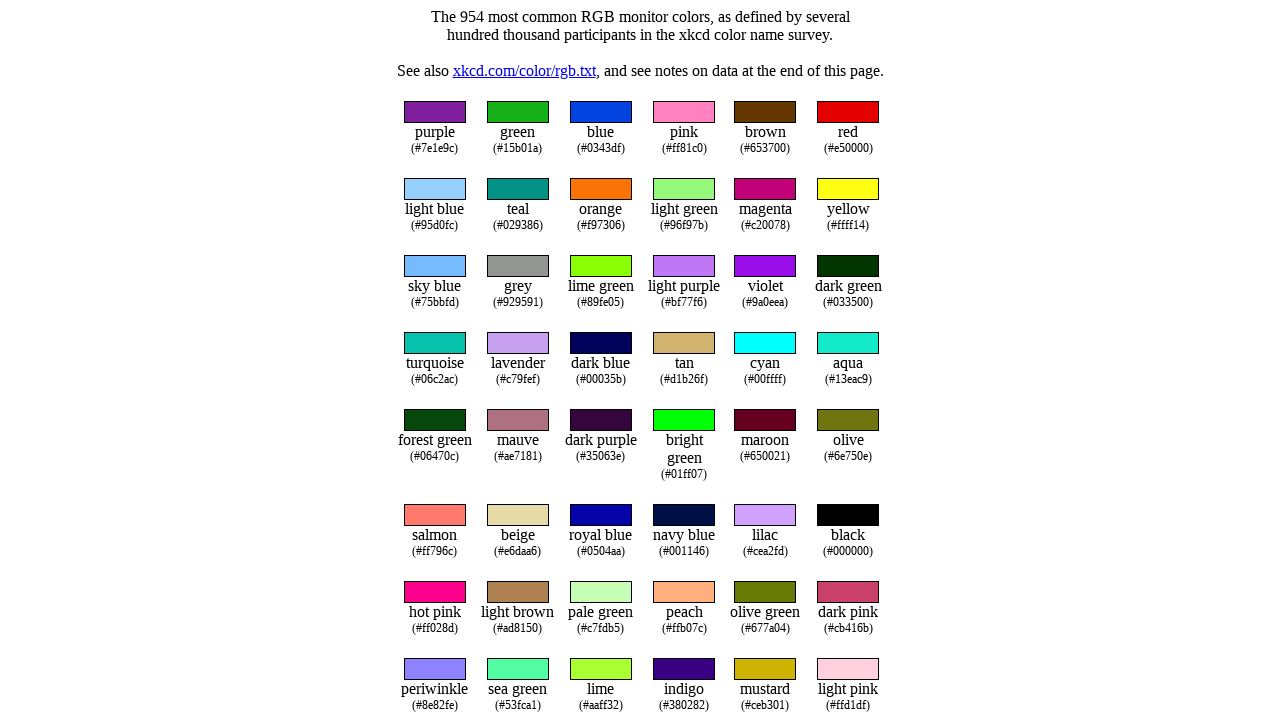

Retrieved text from row 2 while searching for 'rust'
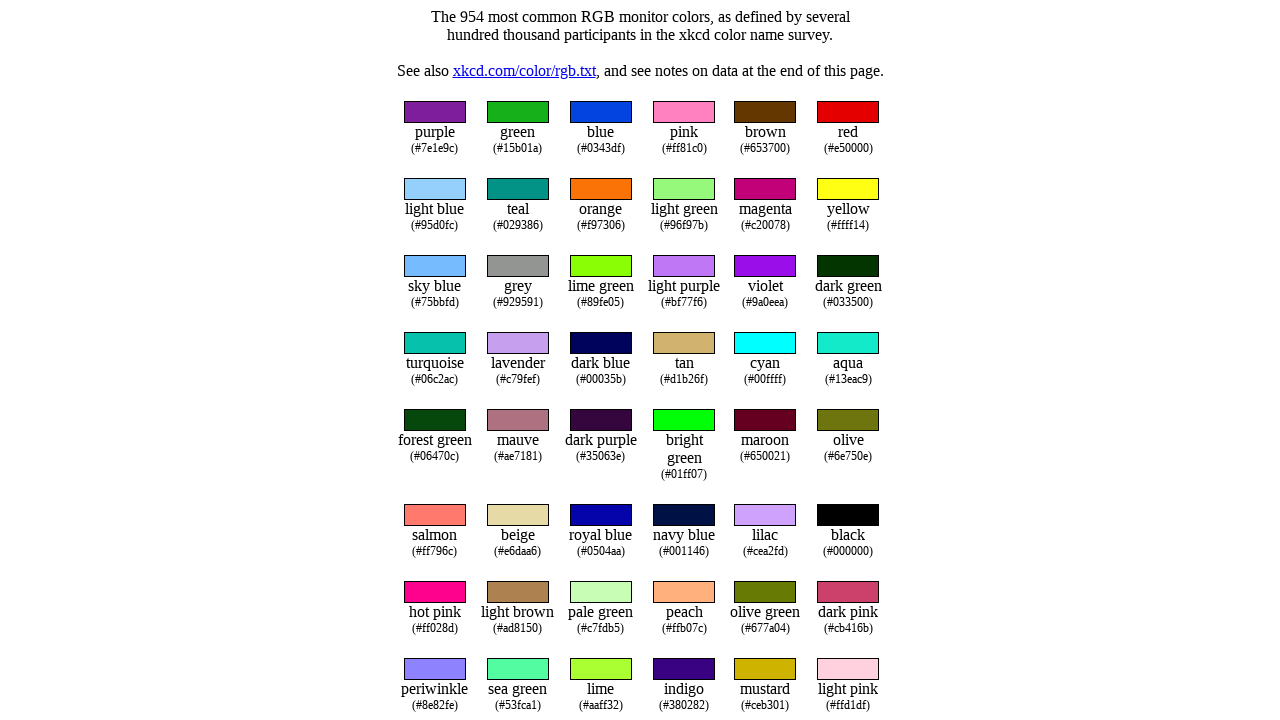

Retrieved text from row 3 while searching for 'rust'
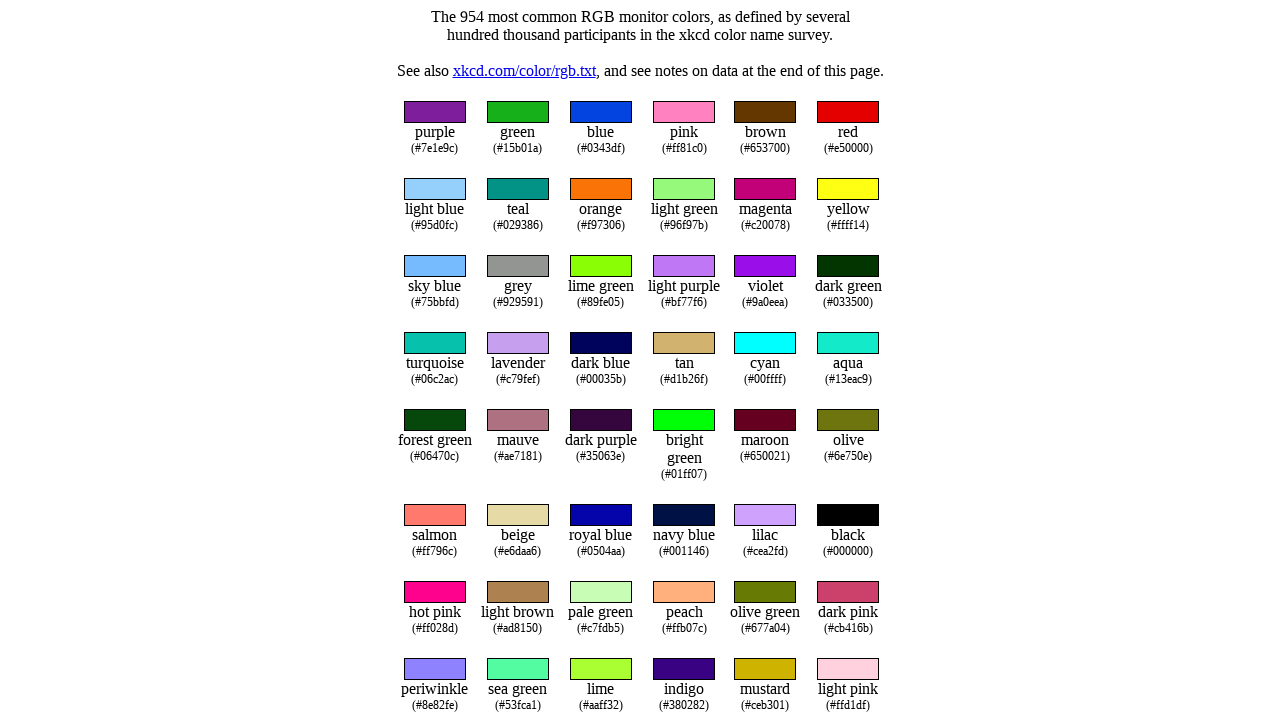

Retrieved text from row 4 while searching for 'rust'
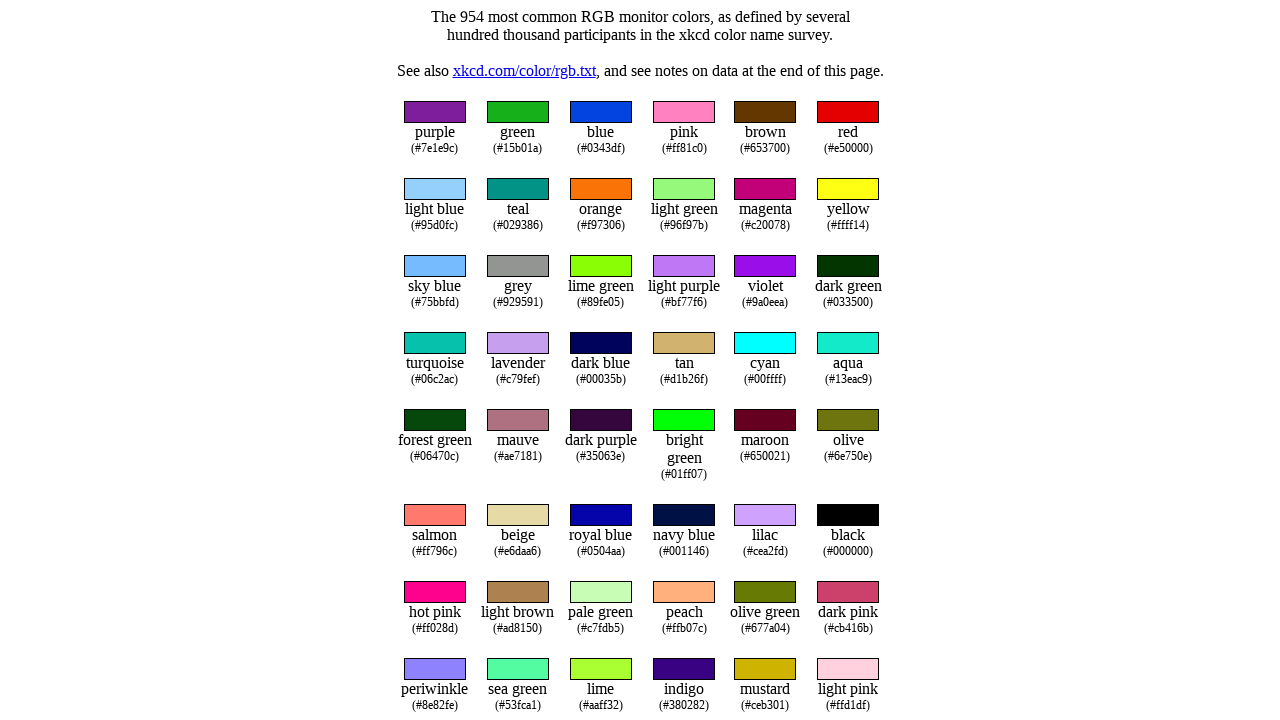

Retrieved text from row 5 while searching for 'rust'
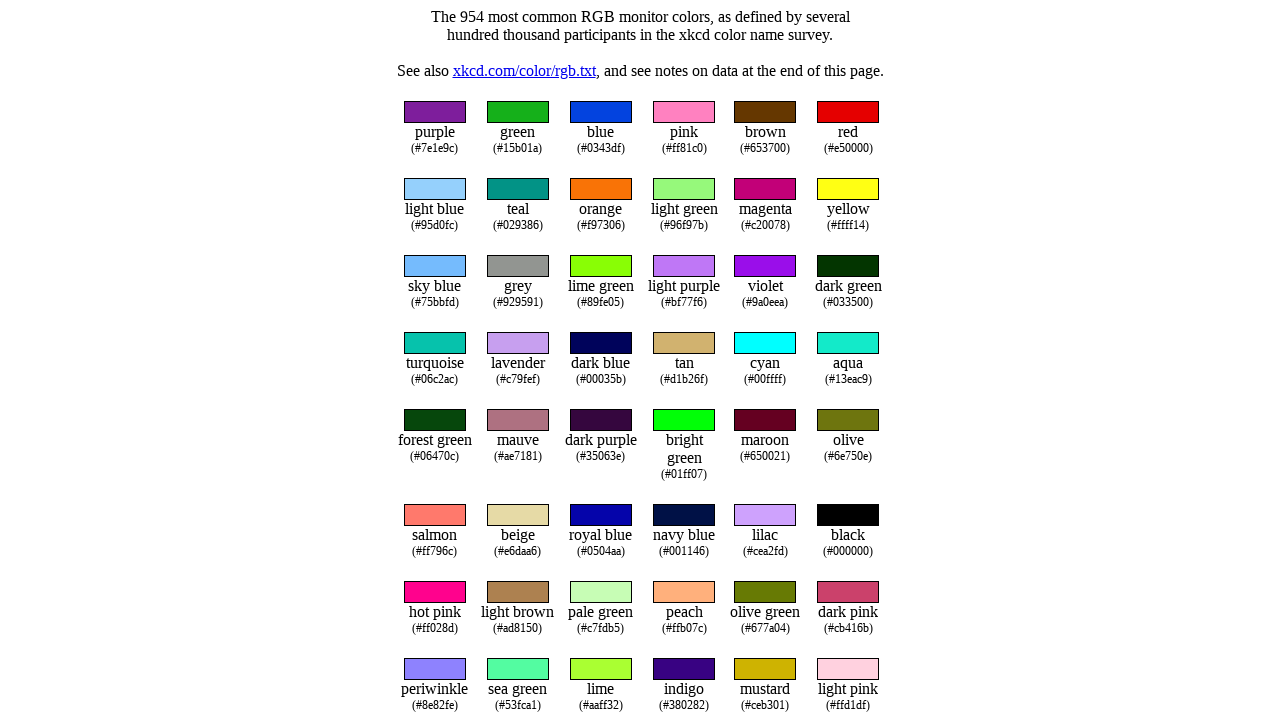

Retrieved text from row 6 while searching for 'rust'
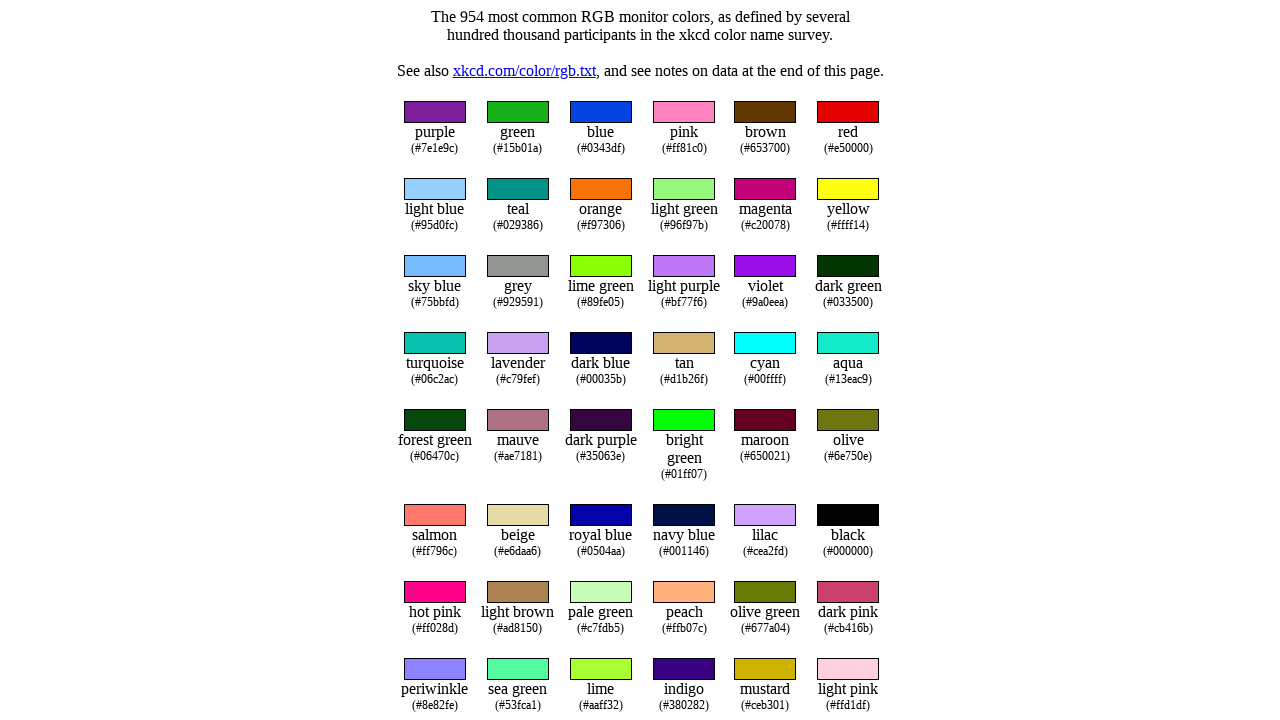

Retrieved text from row 7 while searching for 'rust'
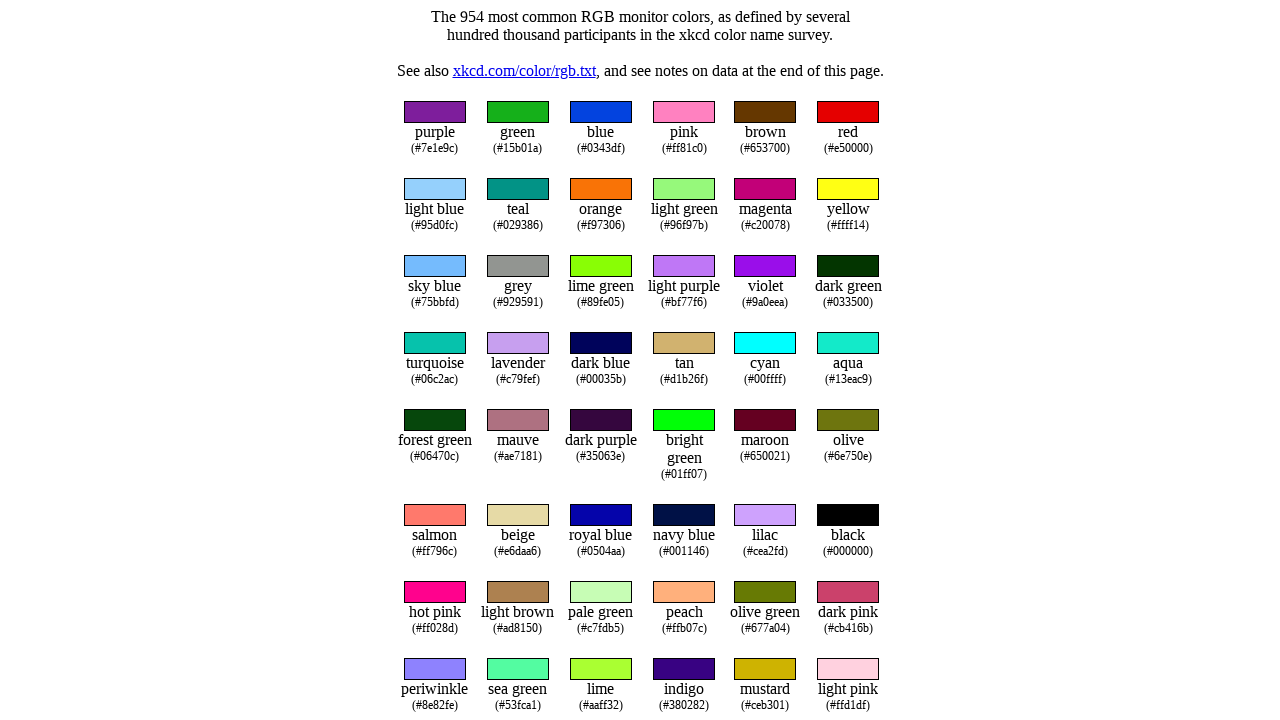

Retrieved text from row 8 while searching for 'rust'
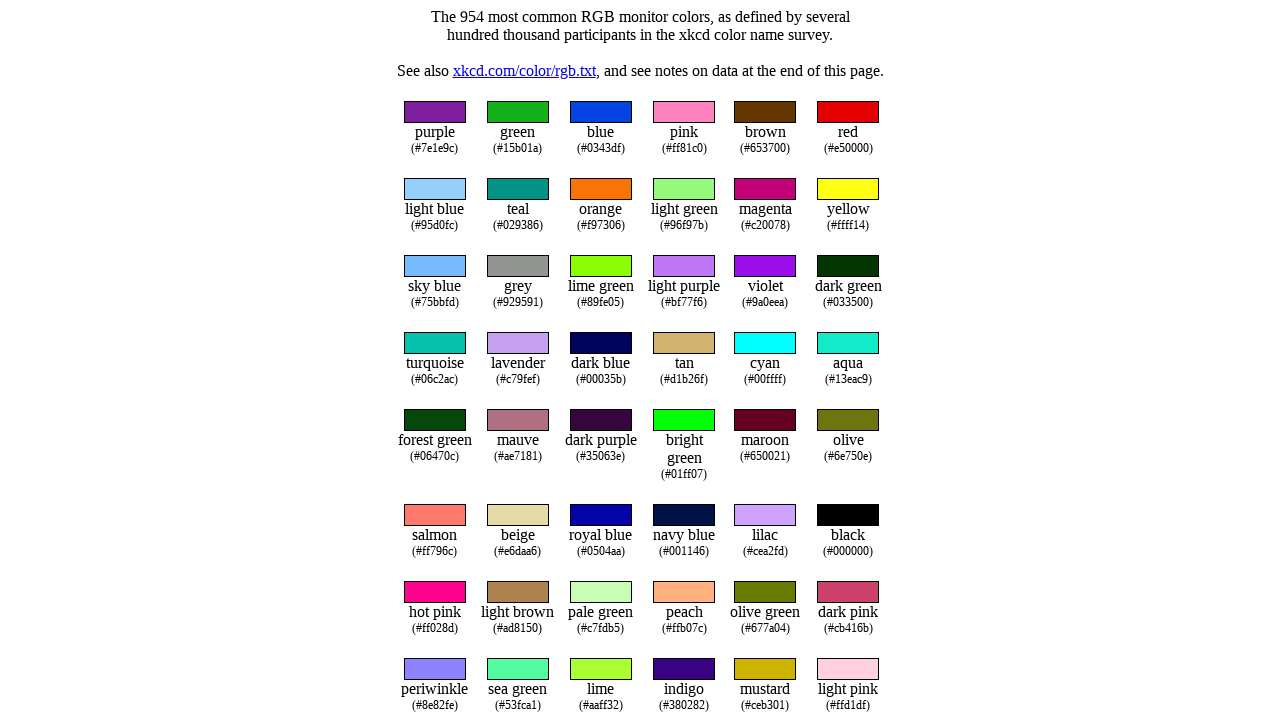

Retrieved text from row 9 while searching for 'rust'
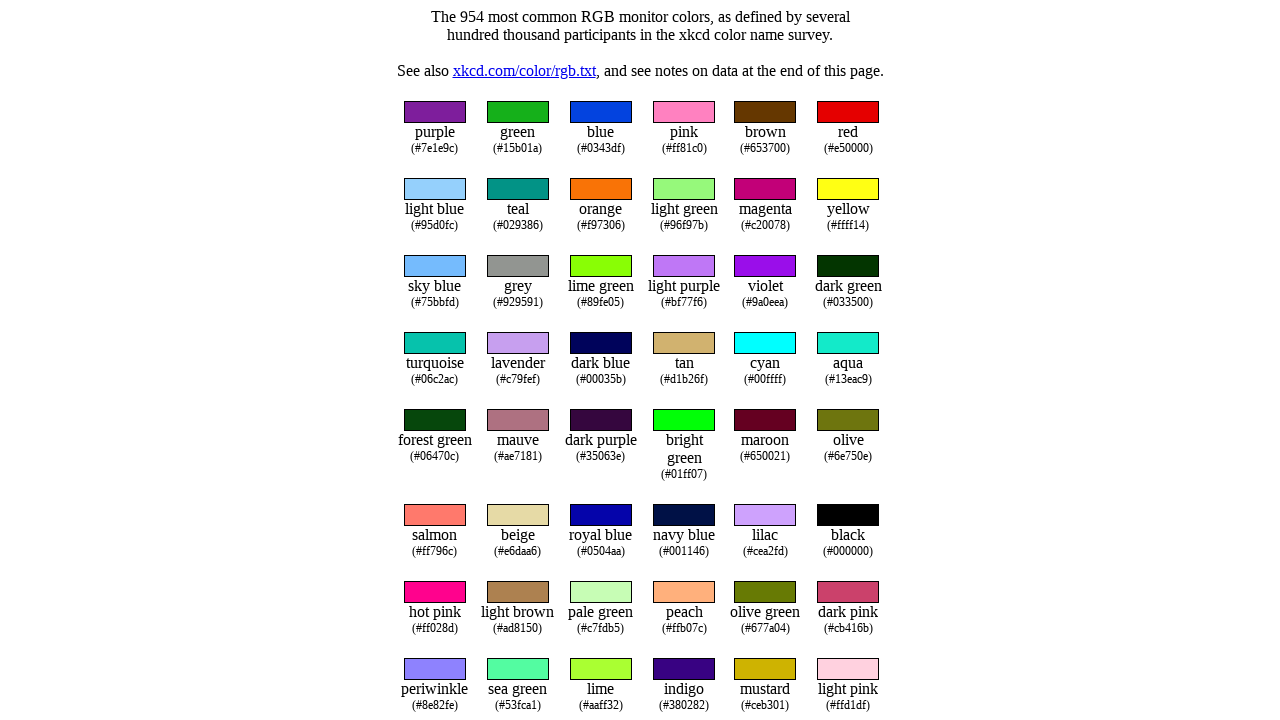

Retrieved text from row 10 while searching for 'rust'
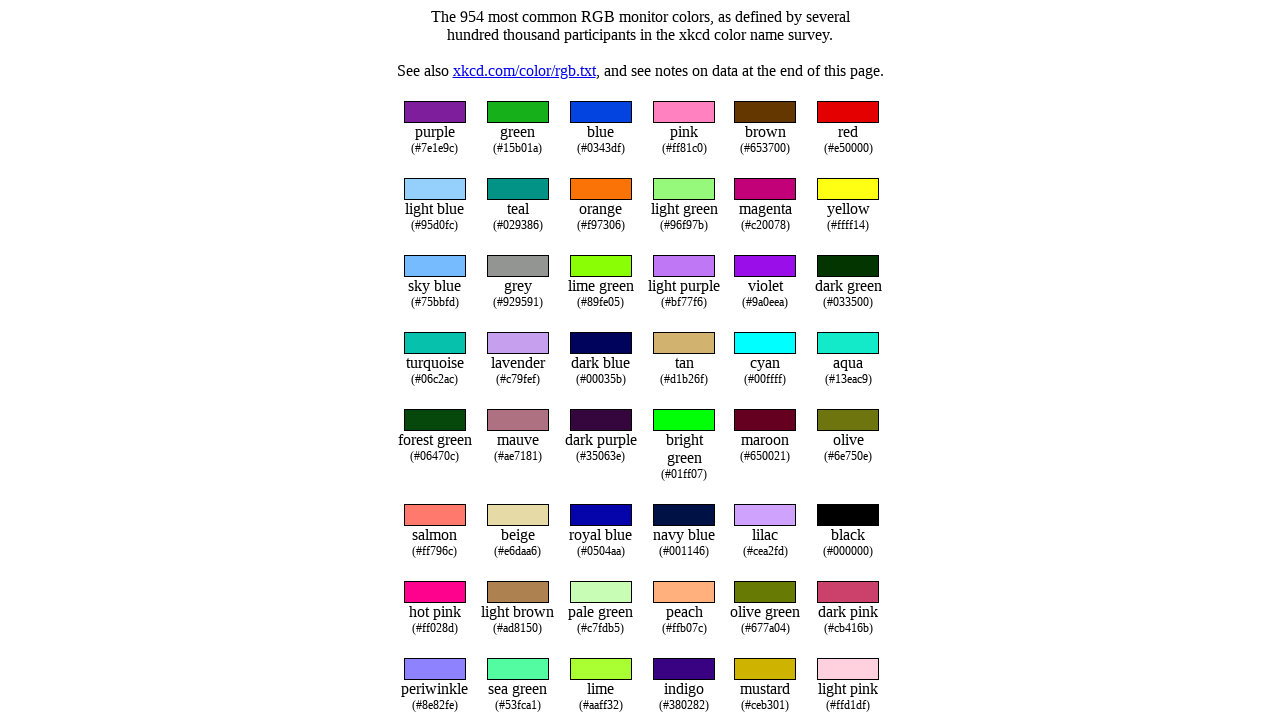

Retrieved text from row 11 while searching for 'rust'
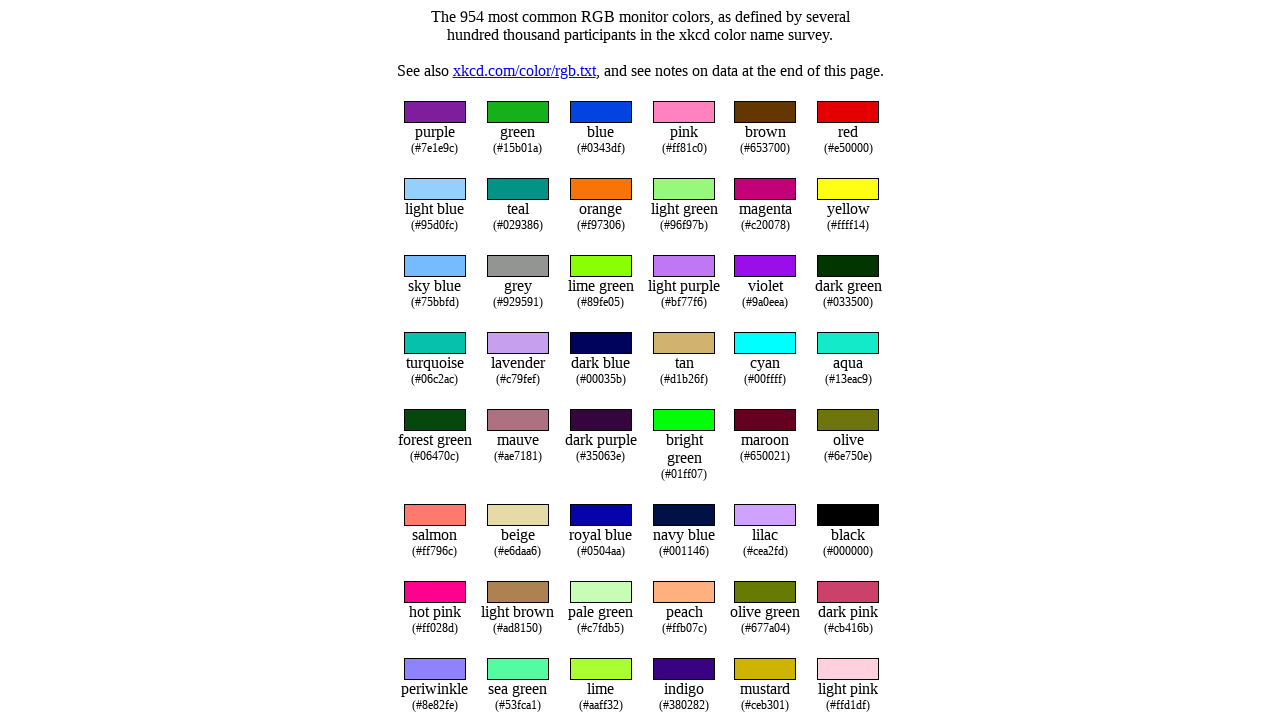

Retrieved text from row 12 while searching for 'rust'
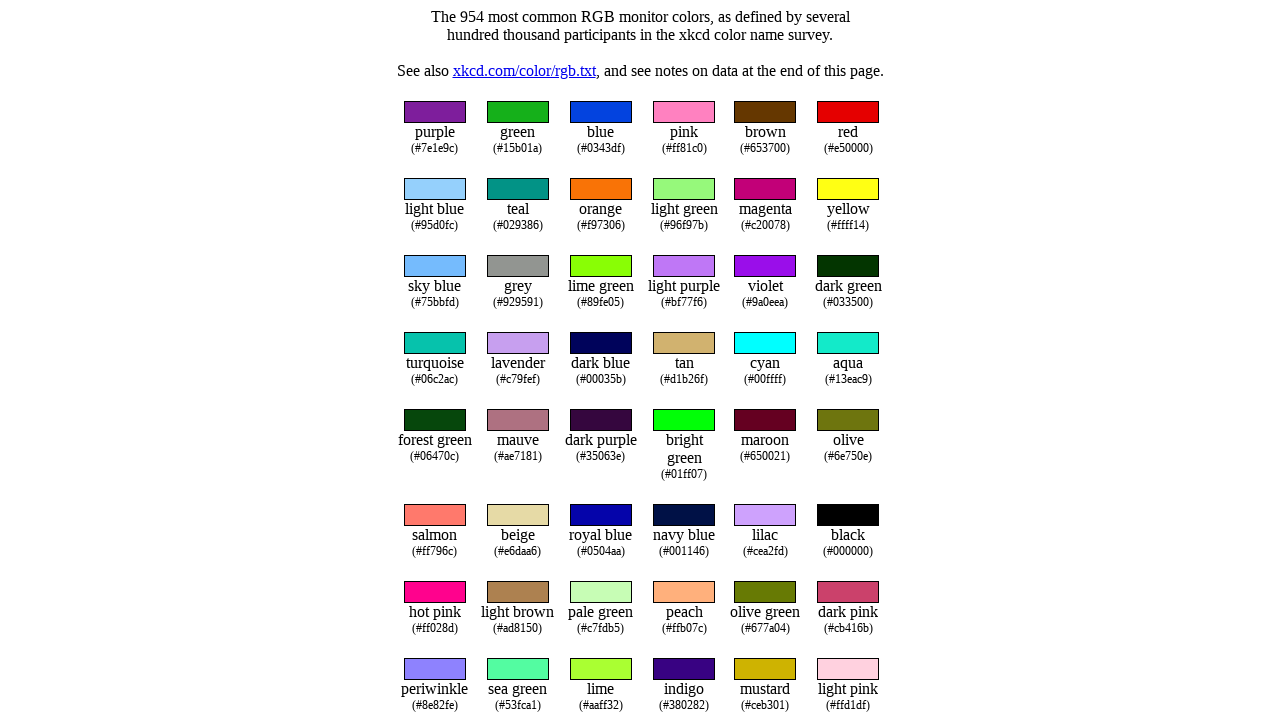

Retrieved text from row 13 while searching for 'rust'
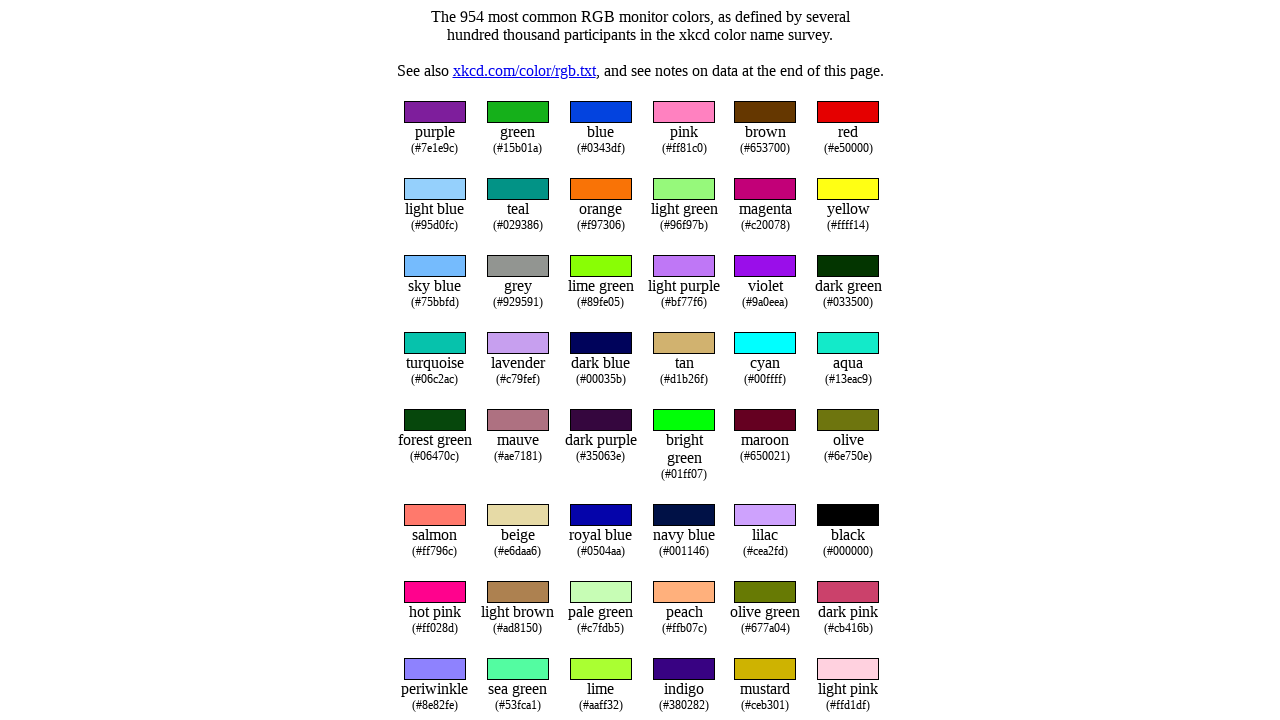

Retrieved text from row 14 while searching for 'rust'
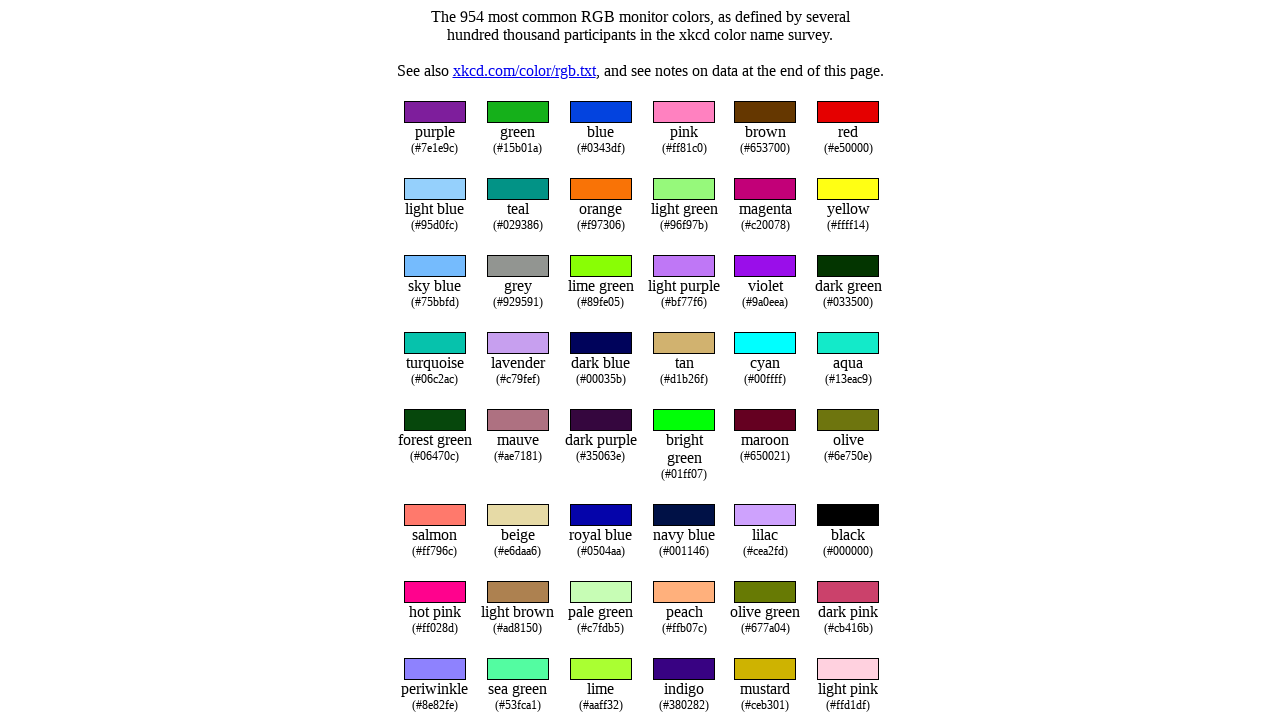

Retrieved text from row 15 while searching for 'rust'
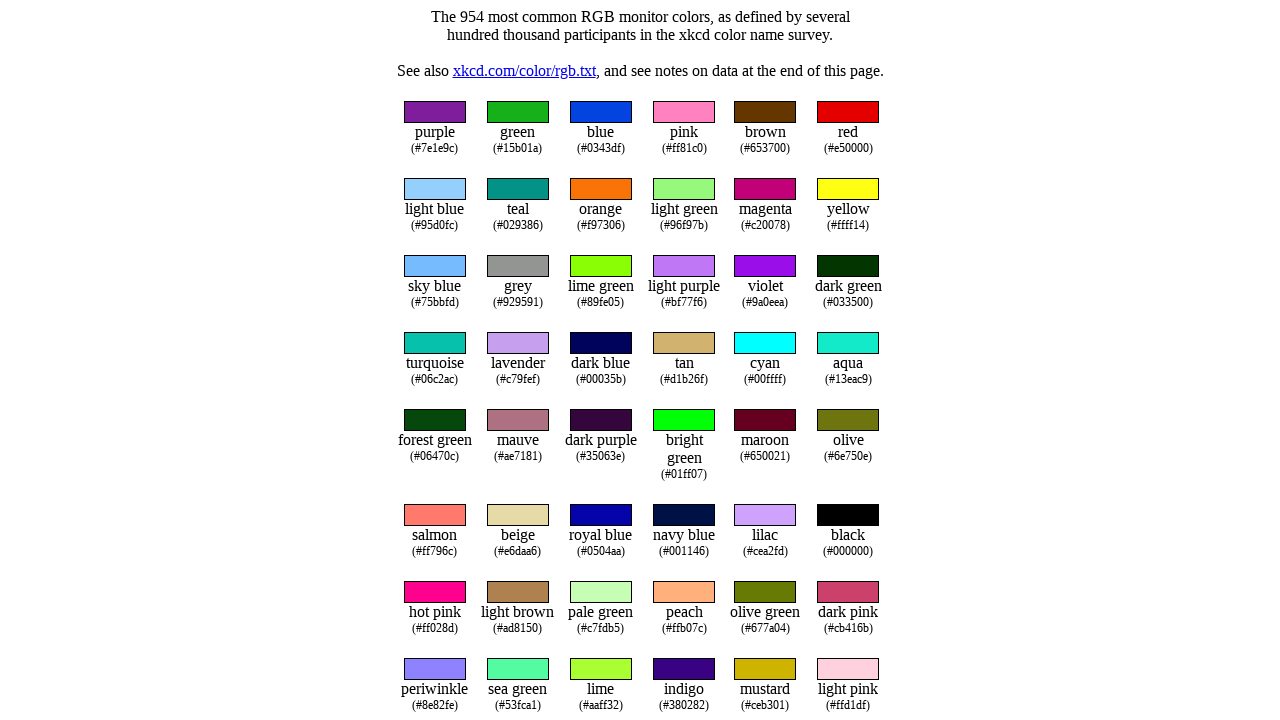

Retrieved text from row 16 while searching for 'rust'
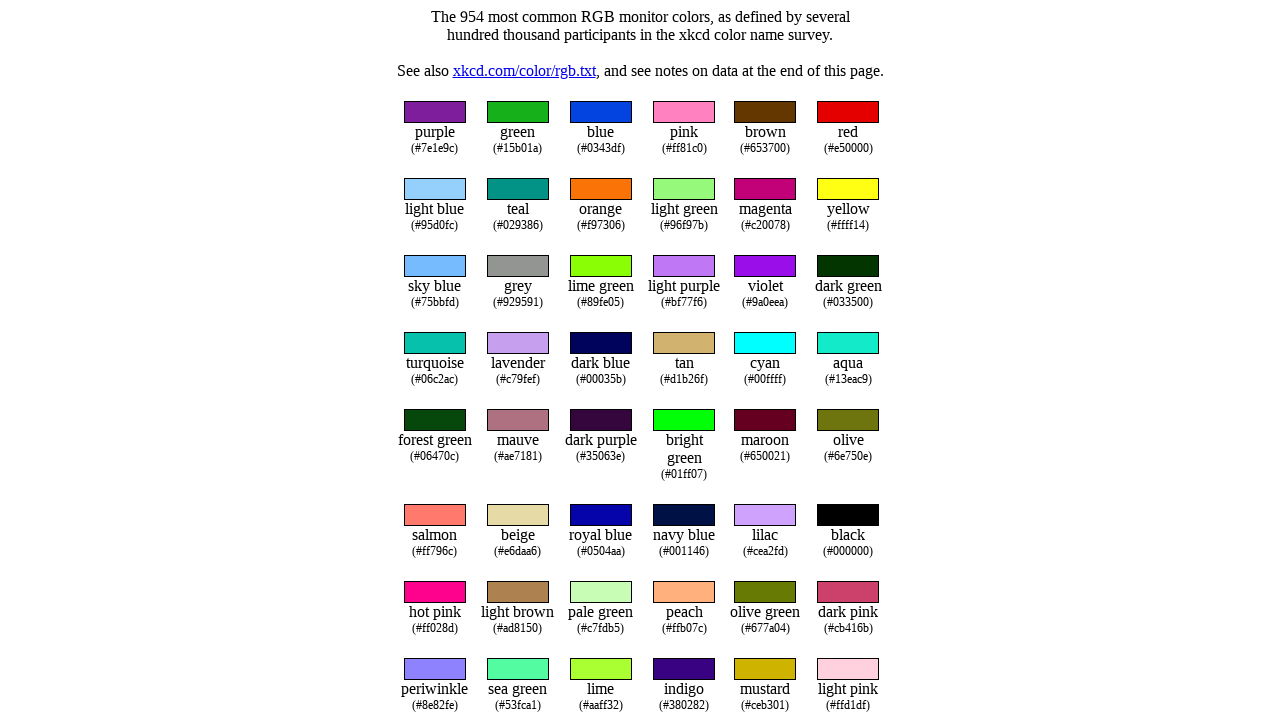

Found 'rust' in row 16 and scrolled into view
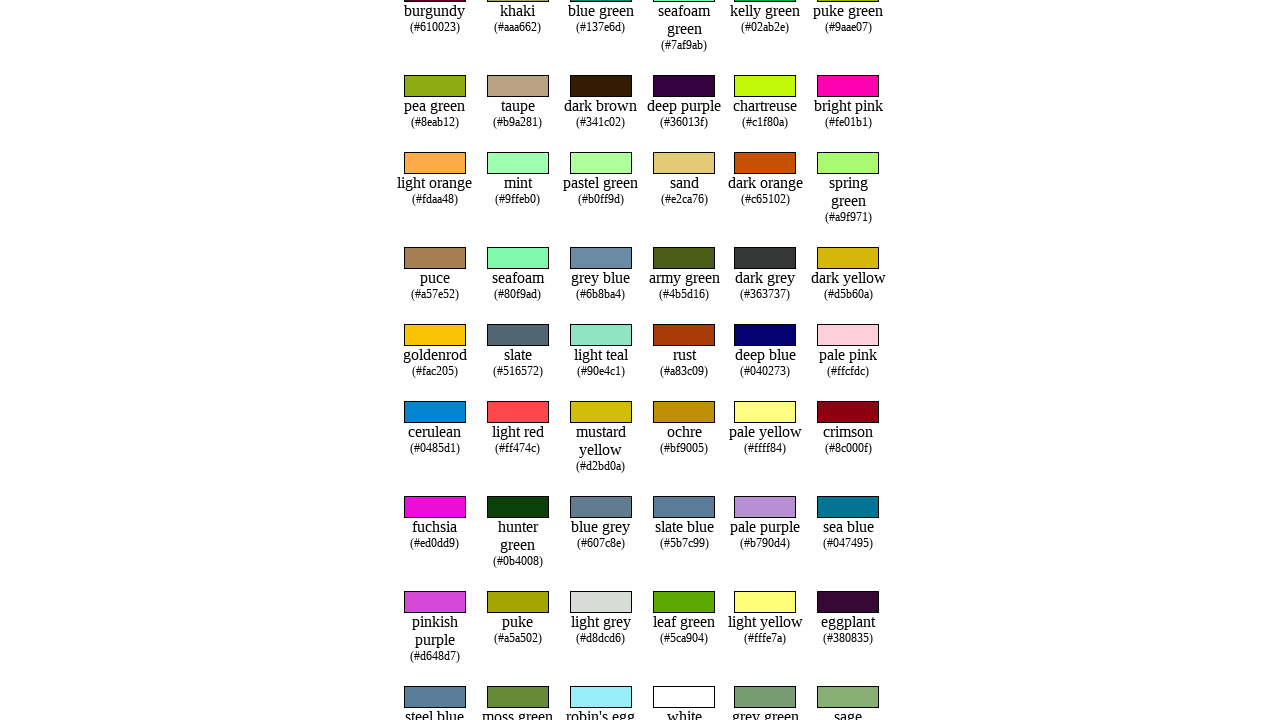

Retrieved text from row 1 while searching for 'azure'
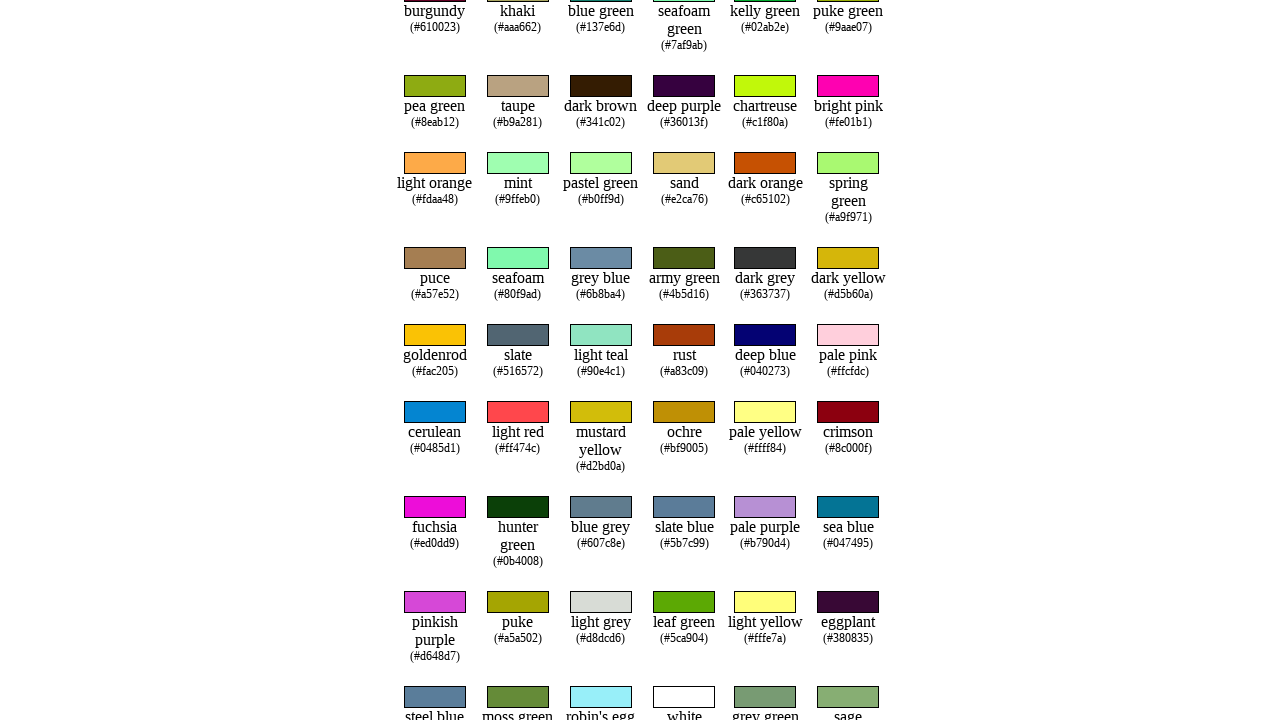

Retrieved text from row 2 while searching for 'azure'
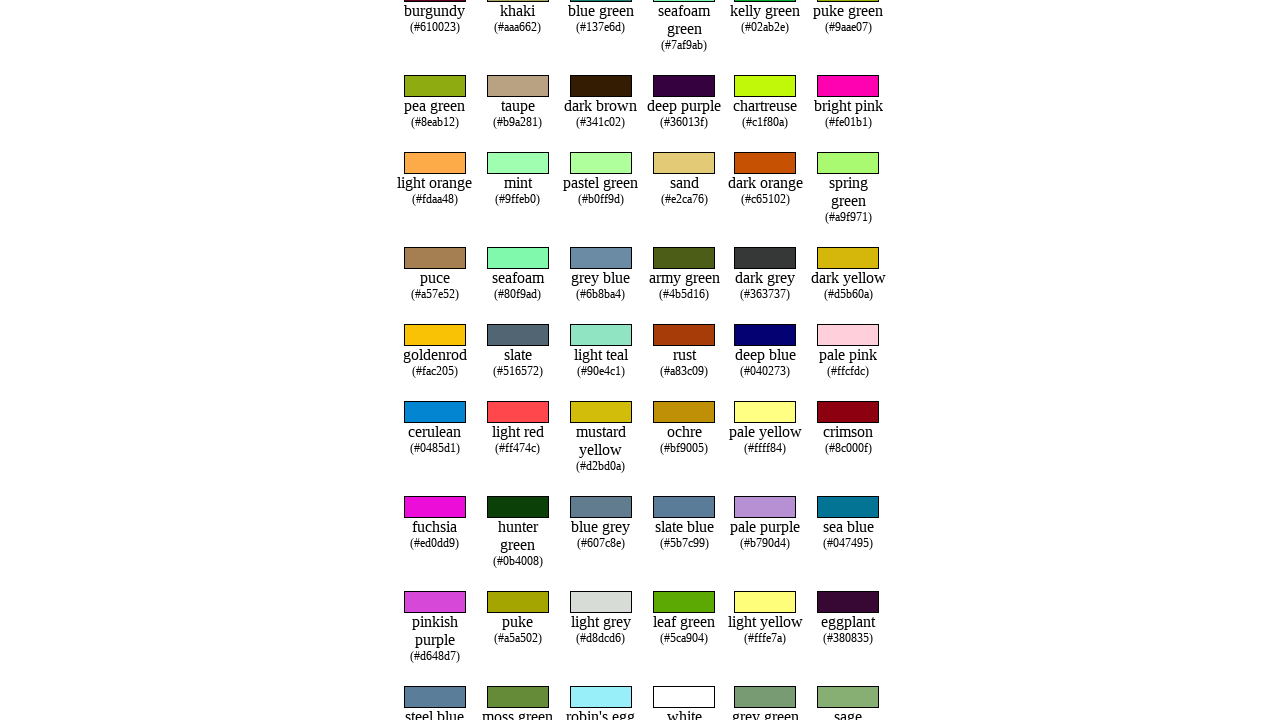

Retrieved text from row 3 while searching for 'azure'
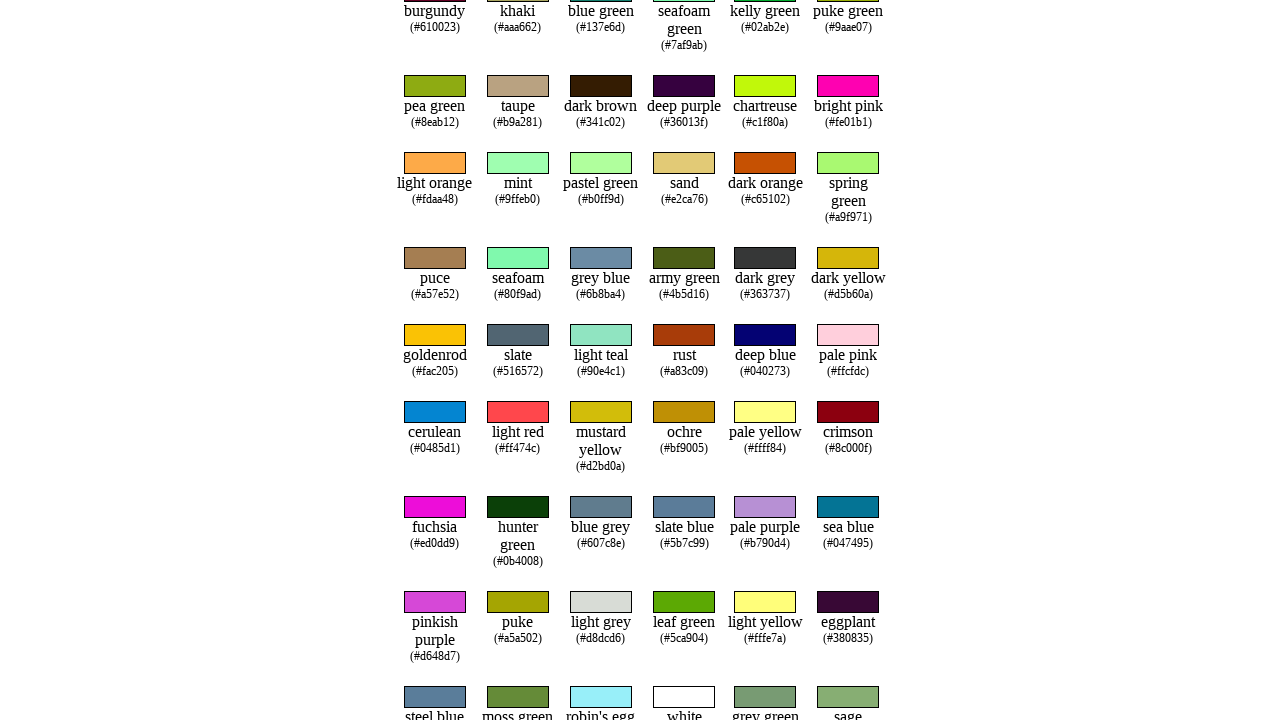

Retrieved text from row 4 while searching for 'azure'
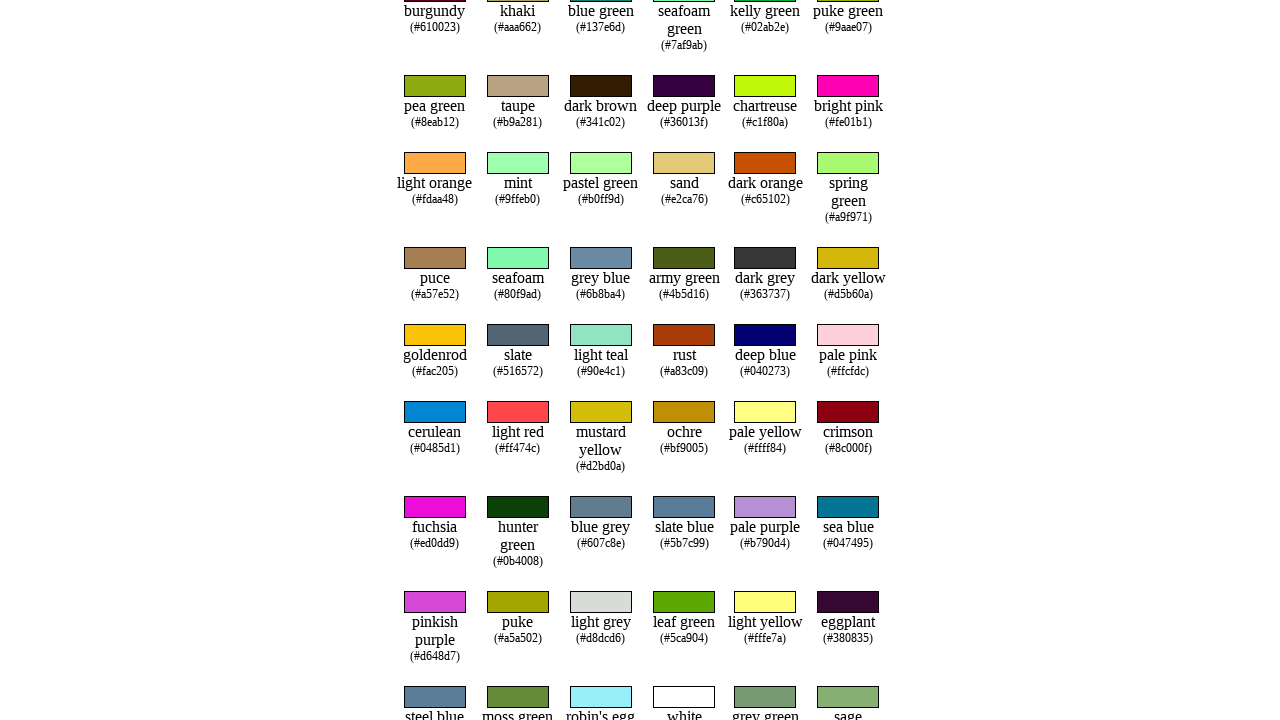

Retrieved text from row 5 while searching for 'azure'
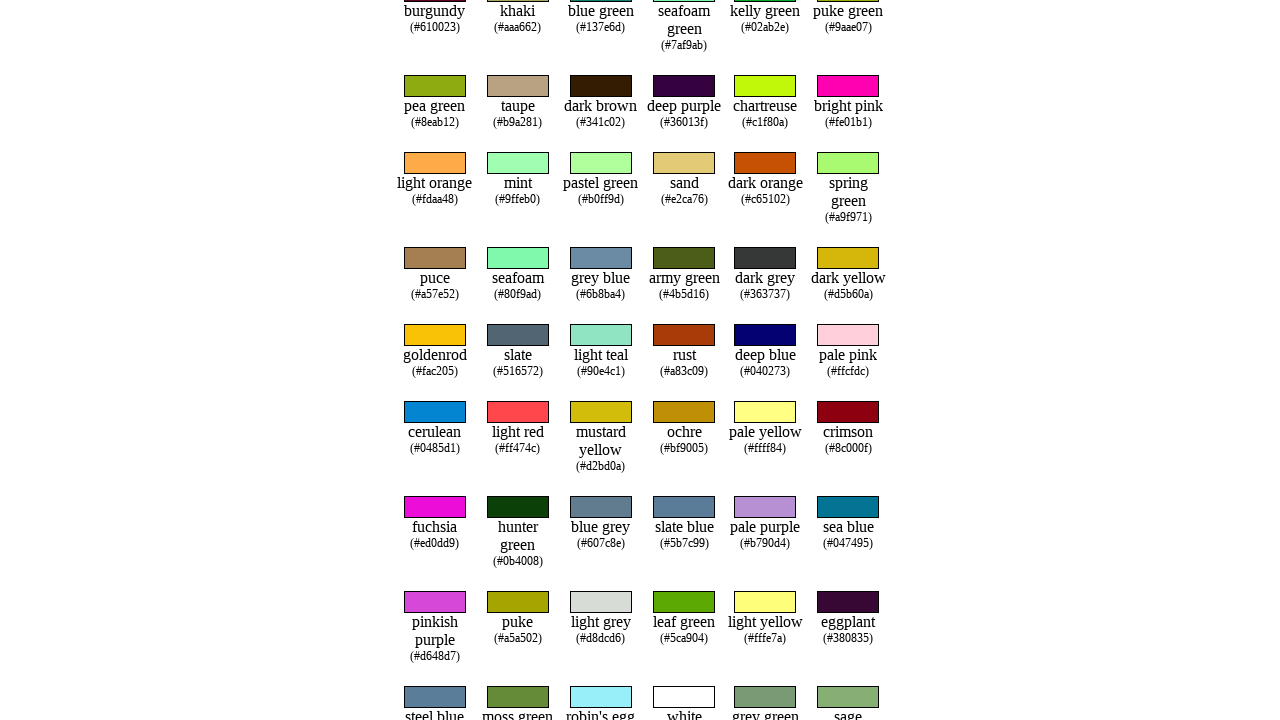

Retrieved text from row 6 while searching for 'azure'
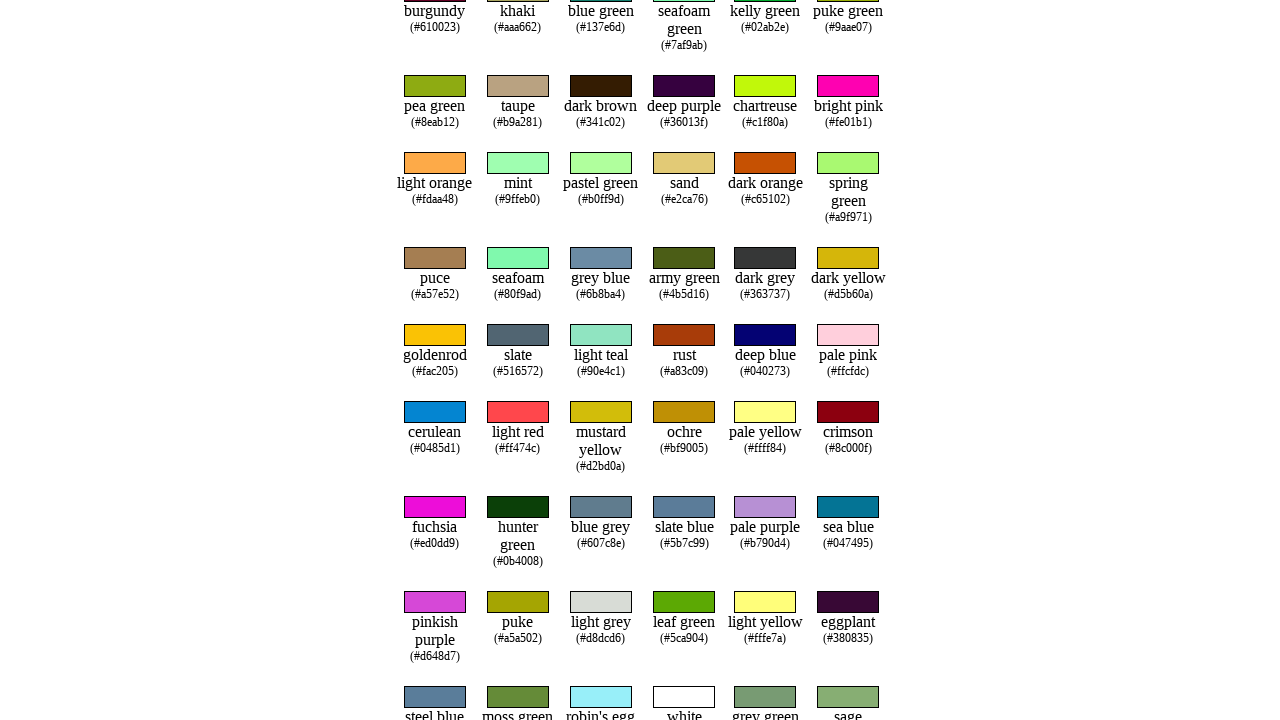

Retrieved text from row 7 while searching for 'azure'
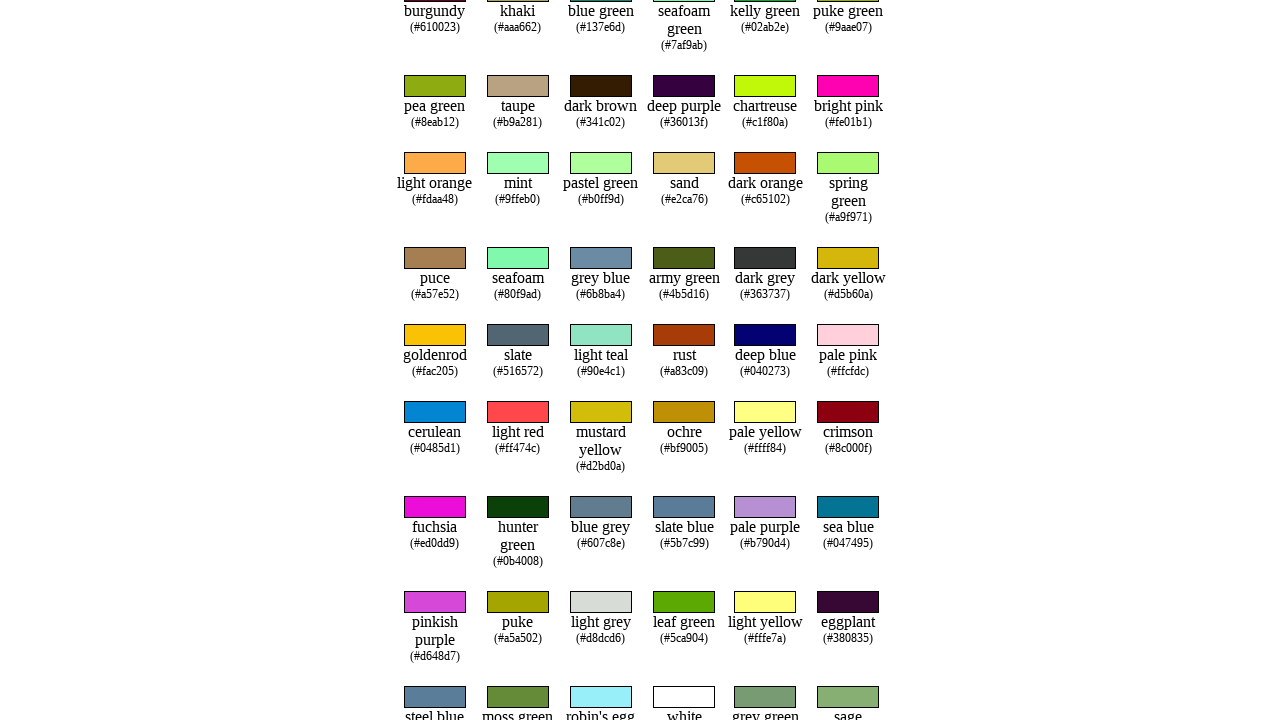

Retrieved text from row 8 while searching for 'azure'
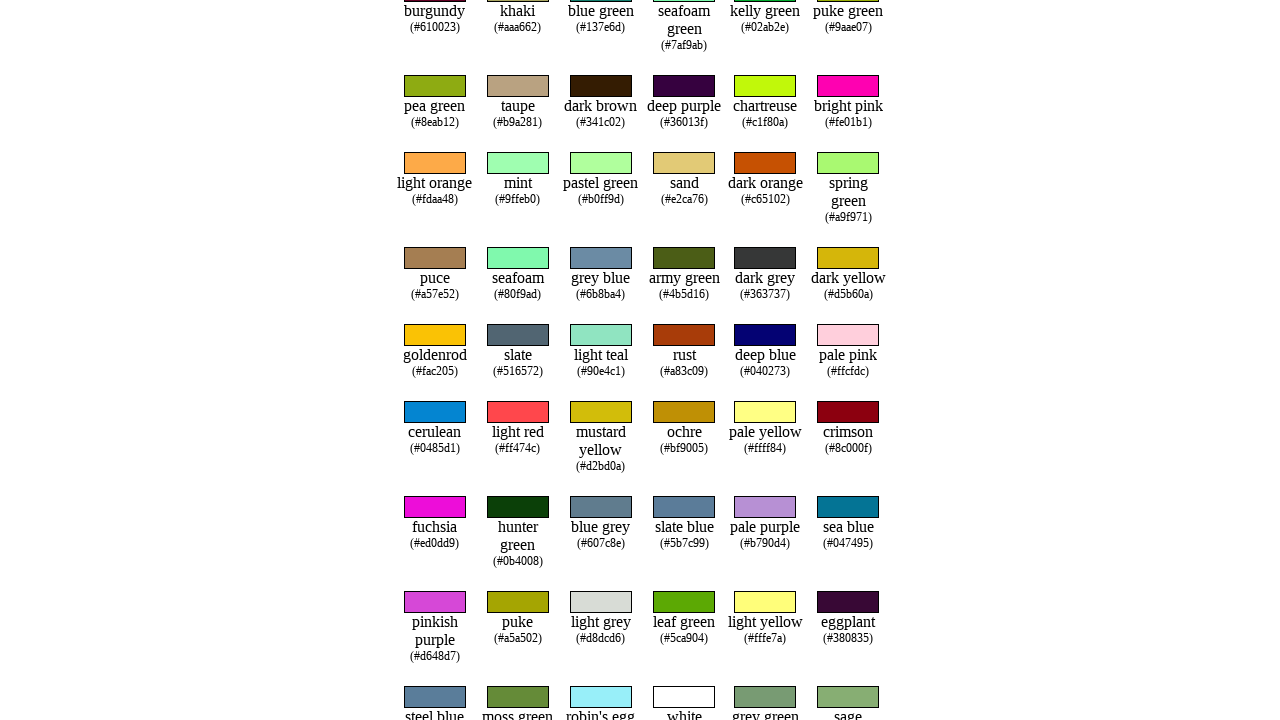

Retrieved text from row 9 while searching for 'azure'
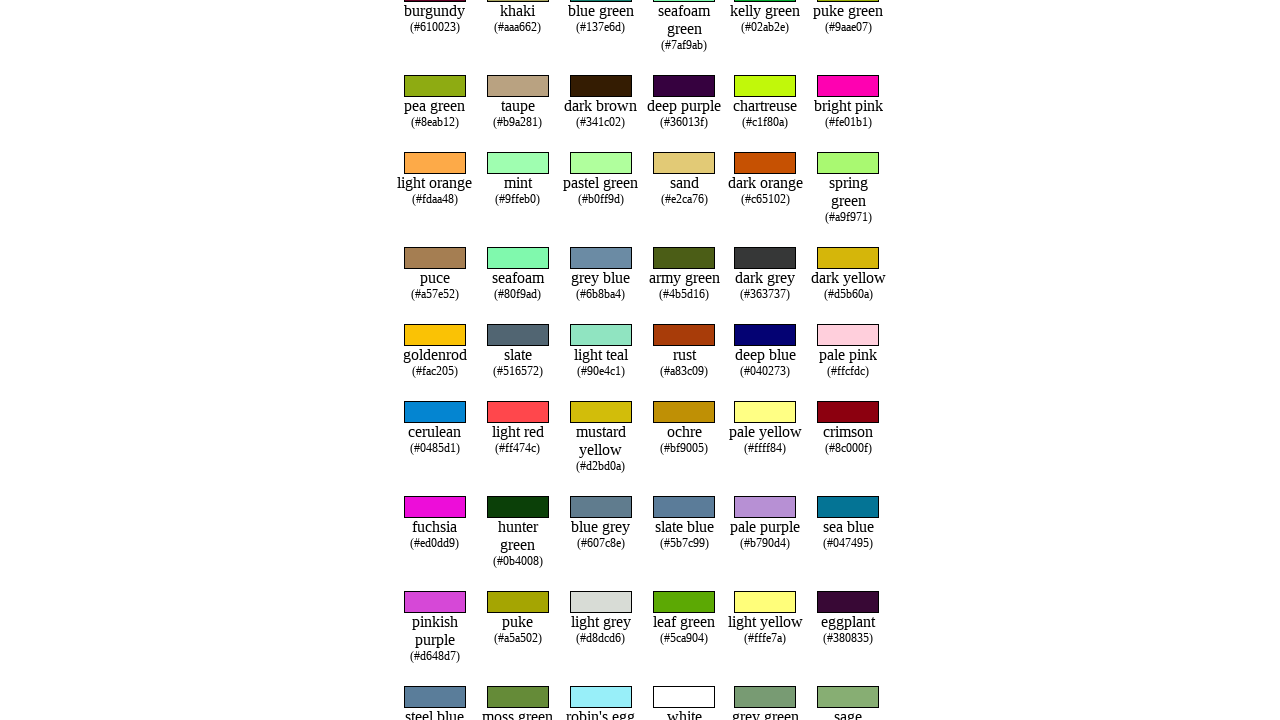

Retrieved text from row 10 while searching for 'azure'
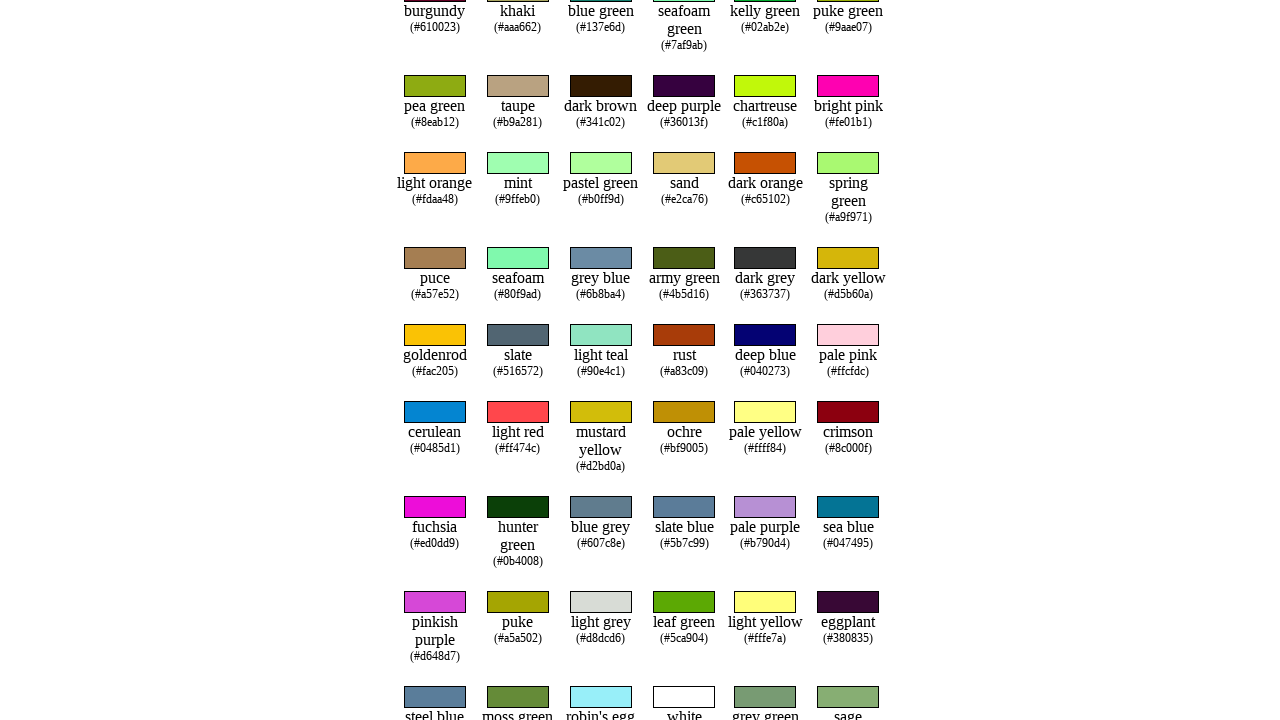

Retrieved text from row 11 while searching for 'azure'
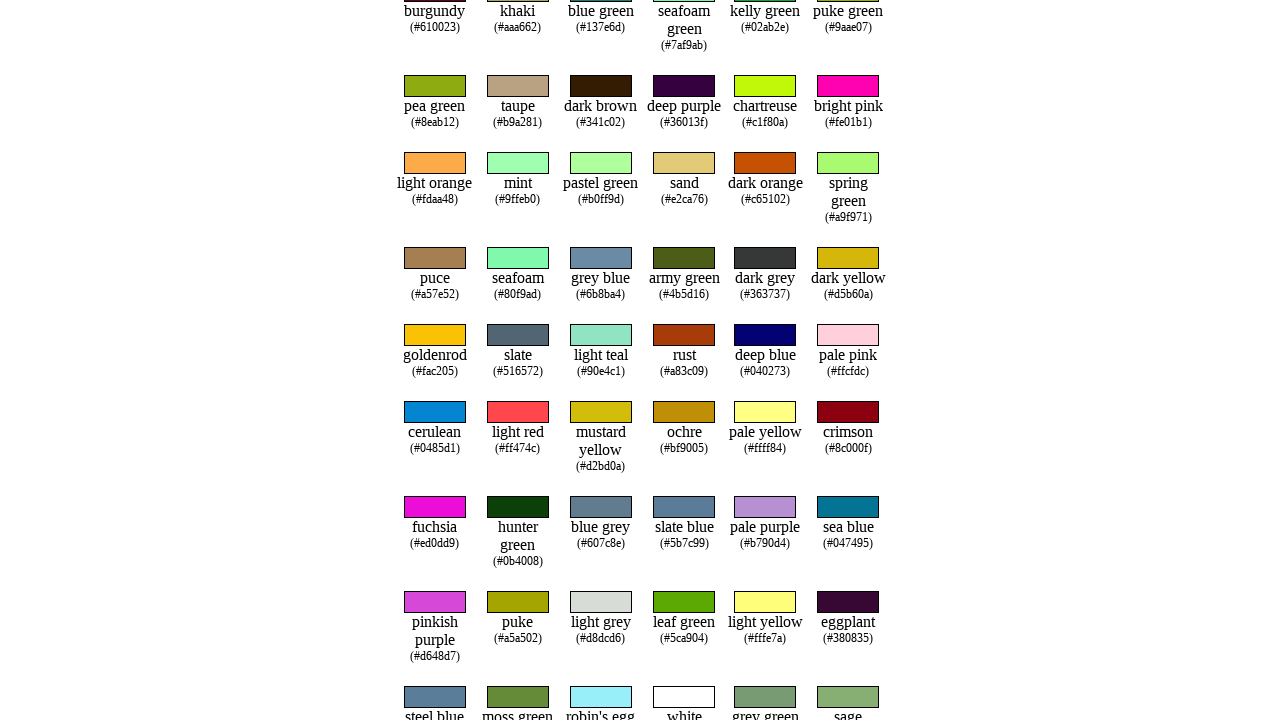

Retrieved text from row 12 while searching for 'azure'
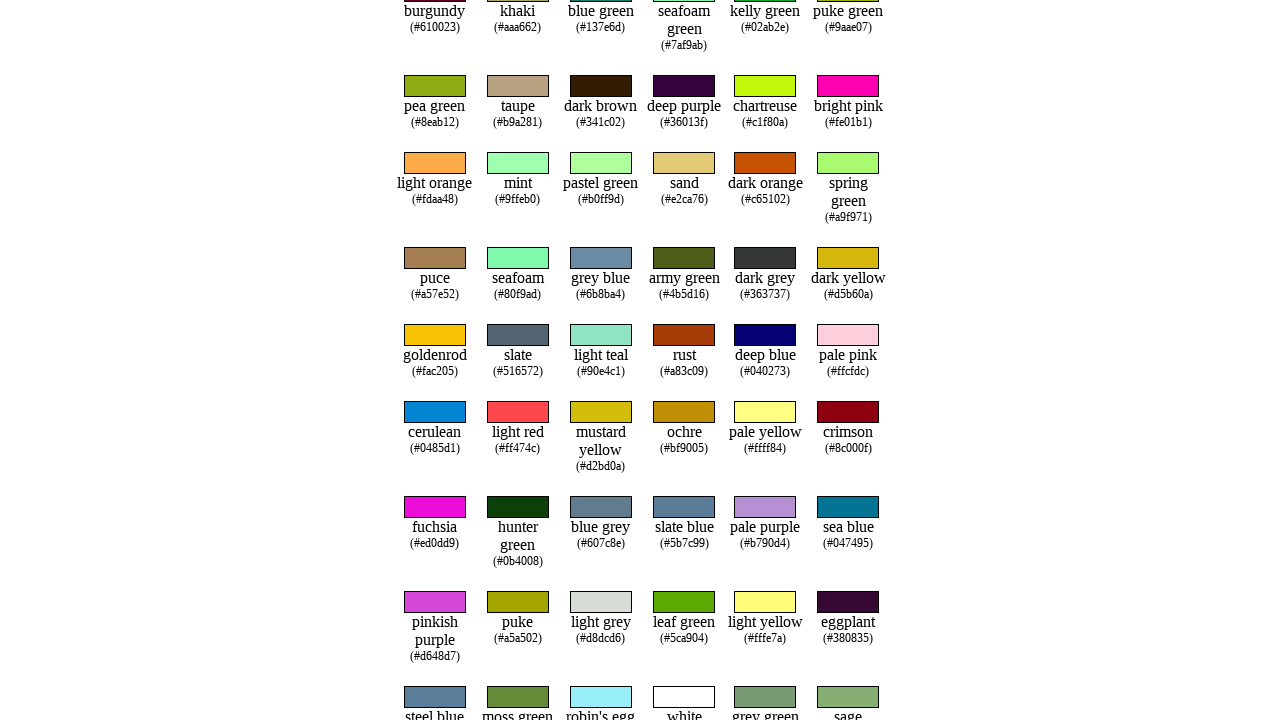

Retrieved text from row 13 while searching for 'azure'
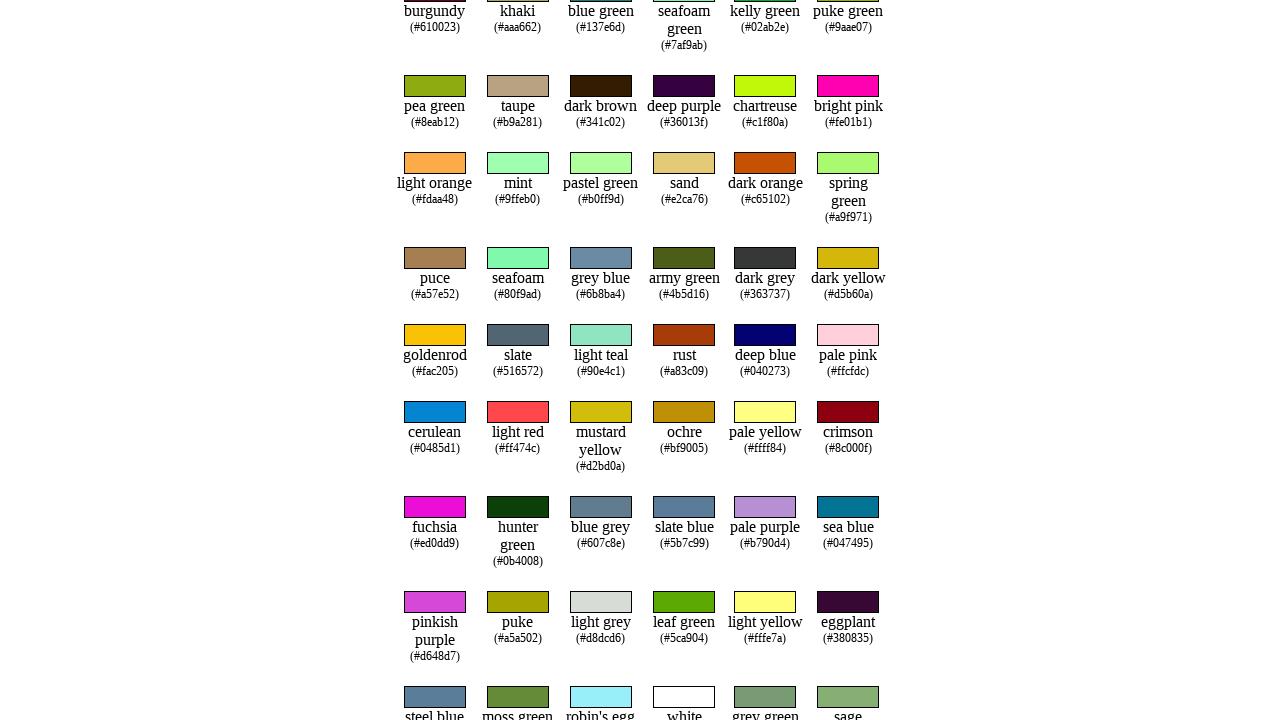

Retrieved text from row 14 while searching for 'azure'
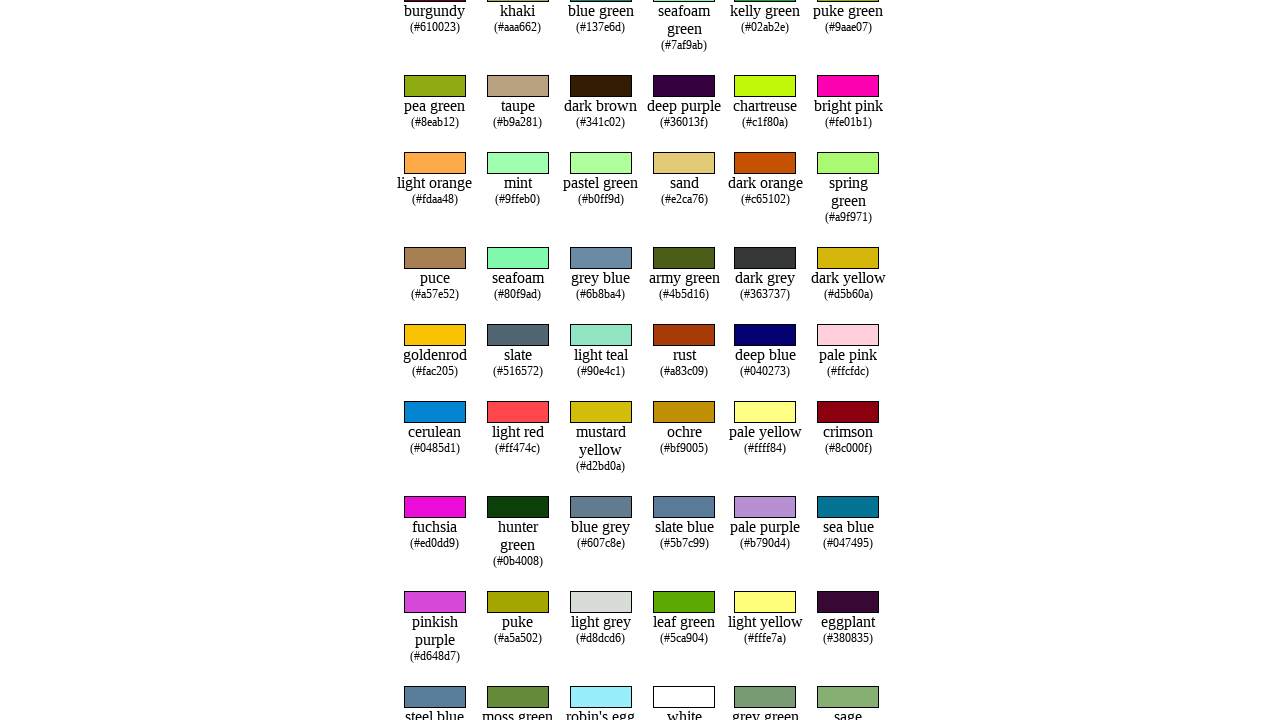

Retrieved text from row 15 while searching for 'azure'
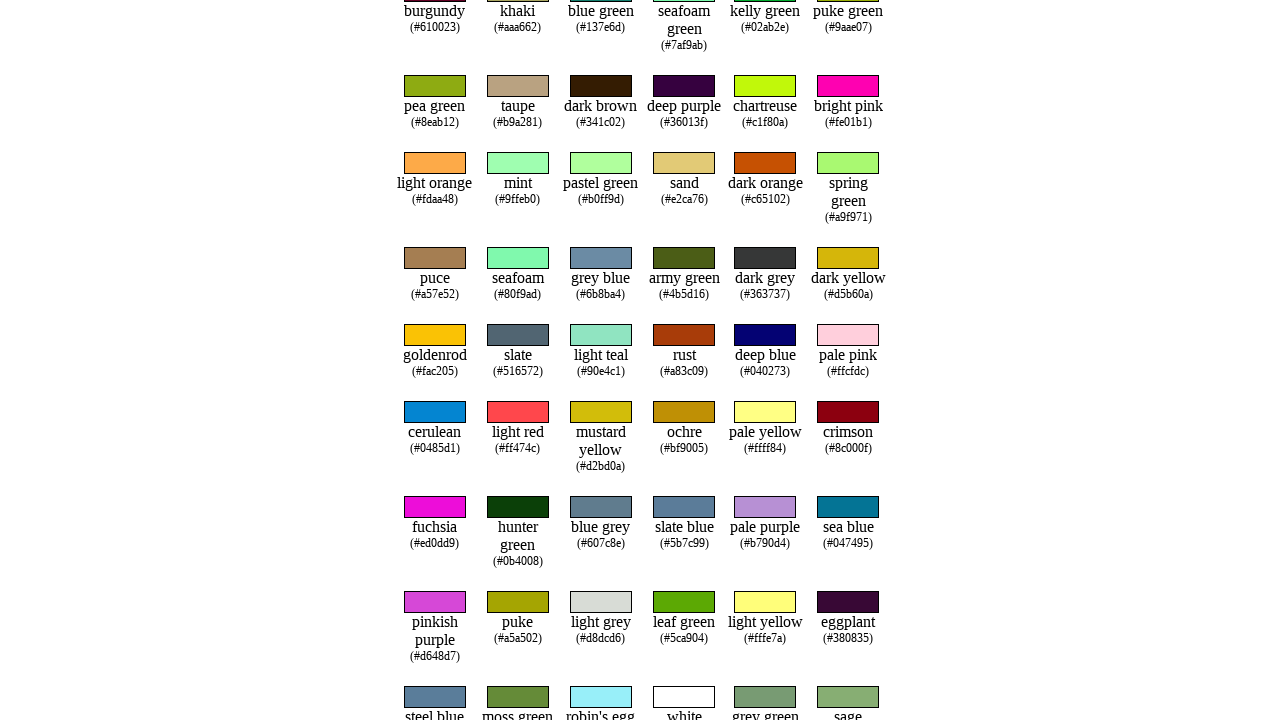

Retrieved text from row 16 while searching for 'azure'
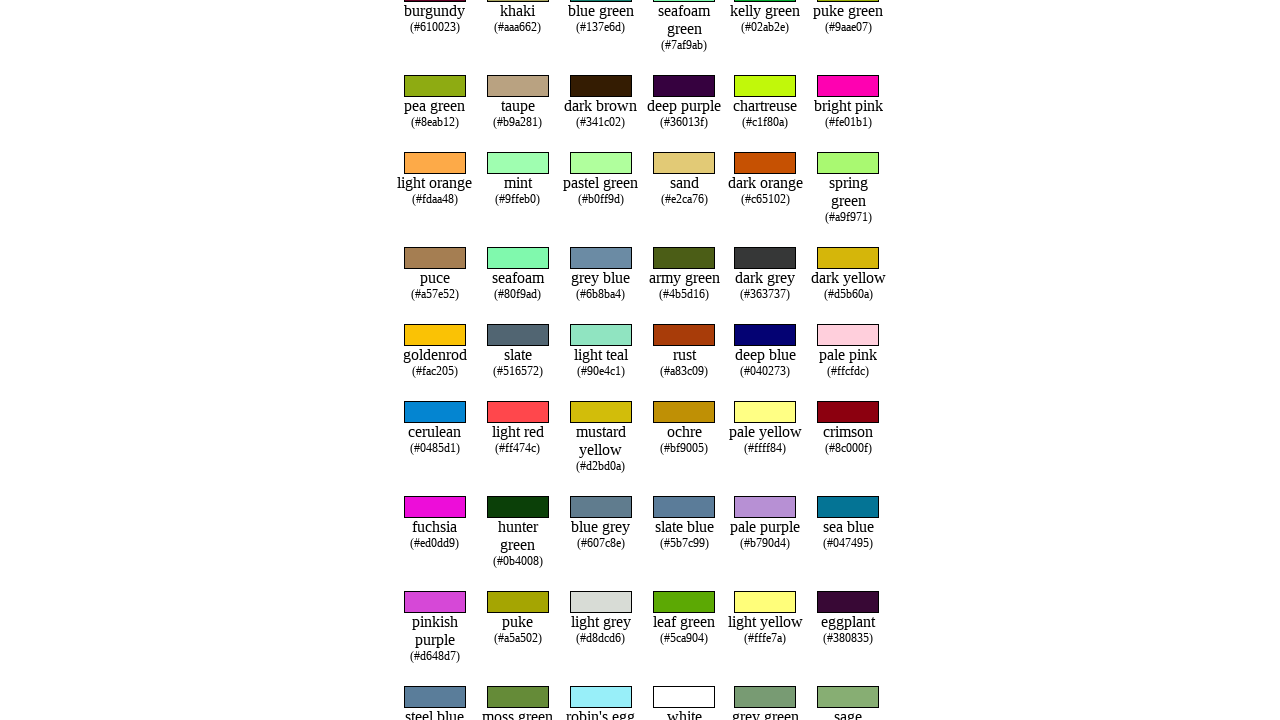

Retrieved text from row 17 while searching for 'azure'
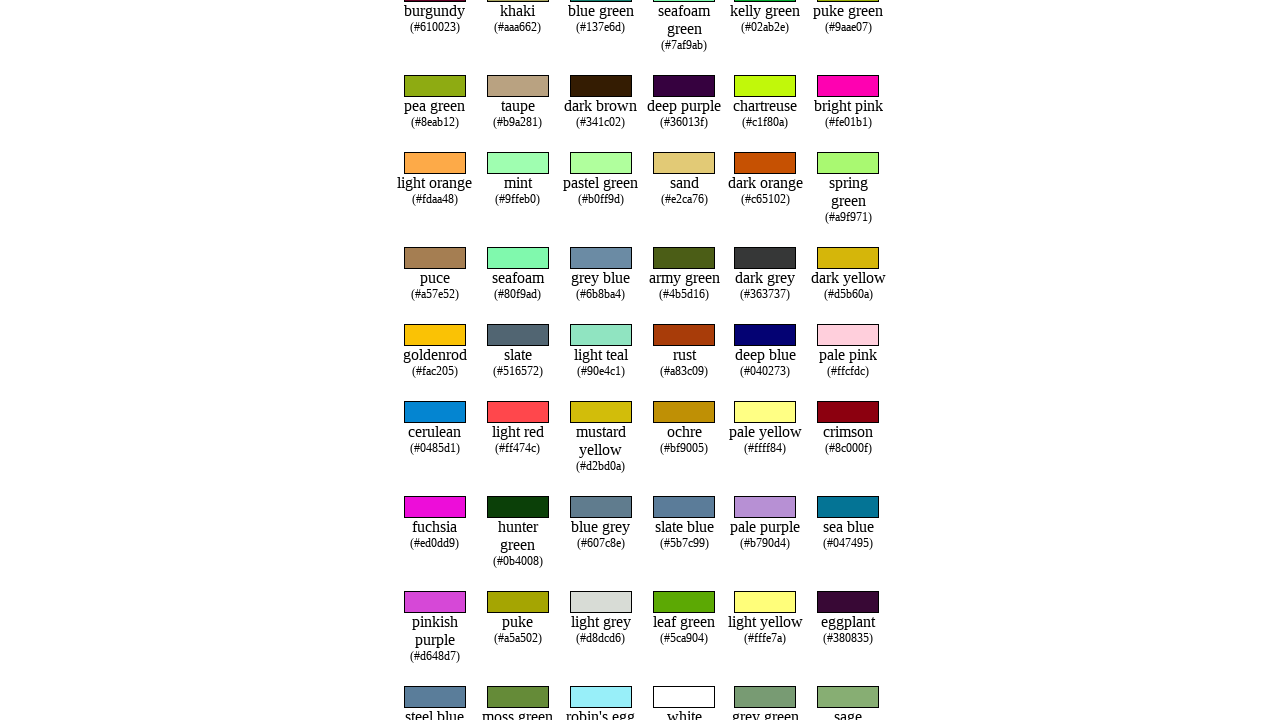

Retrieved text from row 18 while searching for 'azure'
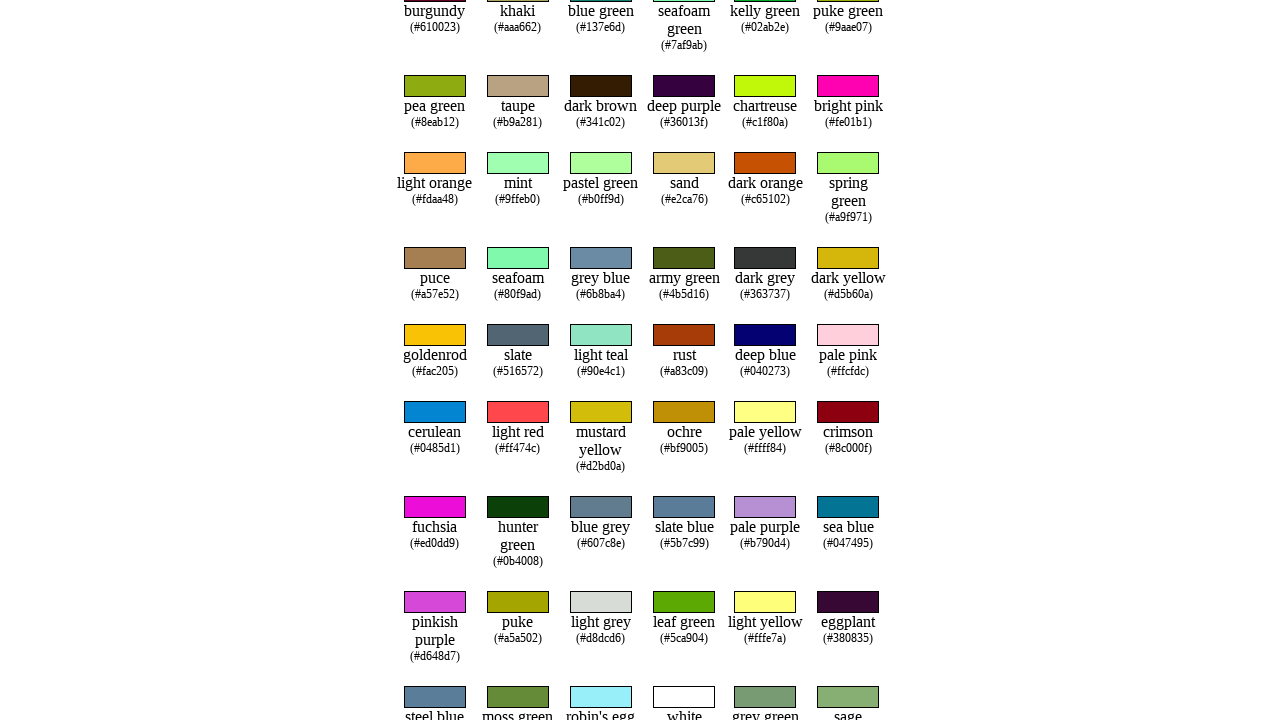

Retrieved text from row 19 while searching for 'azure'
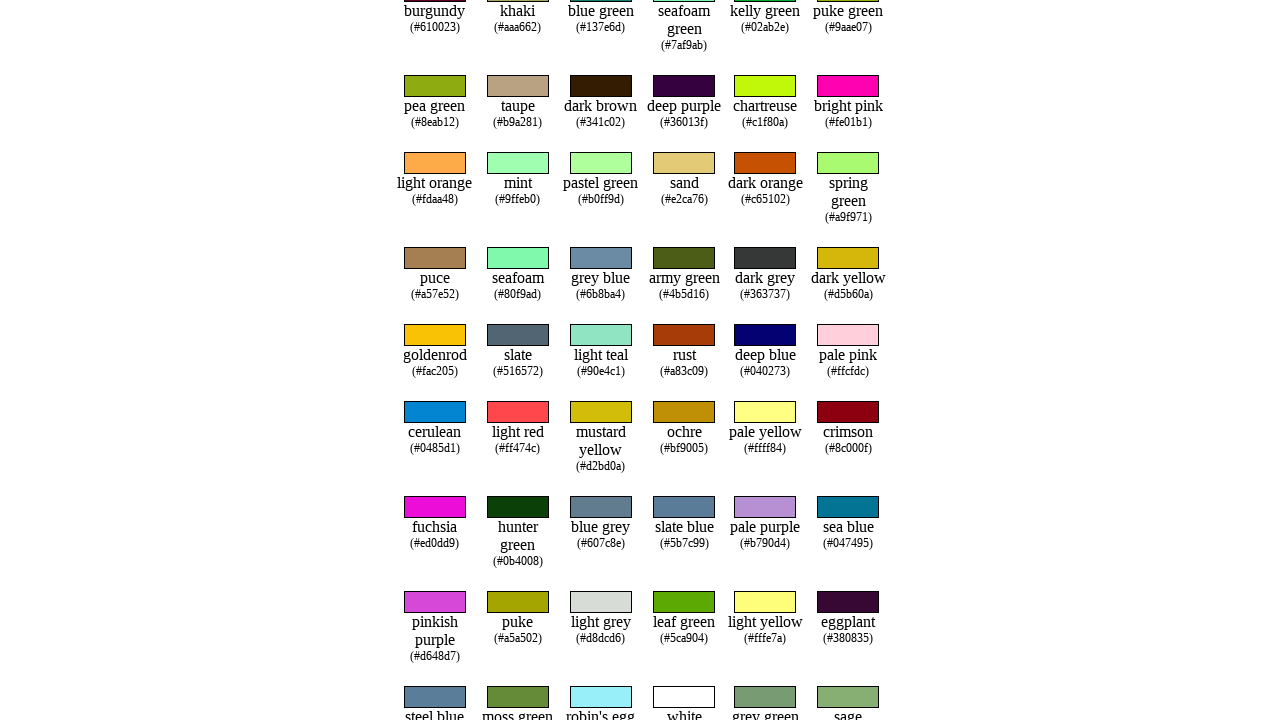

Retrieved text from row 20 while searching for 'azure'
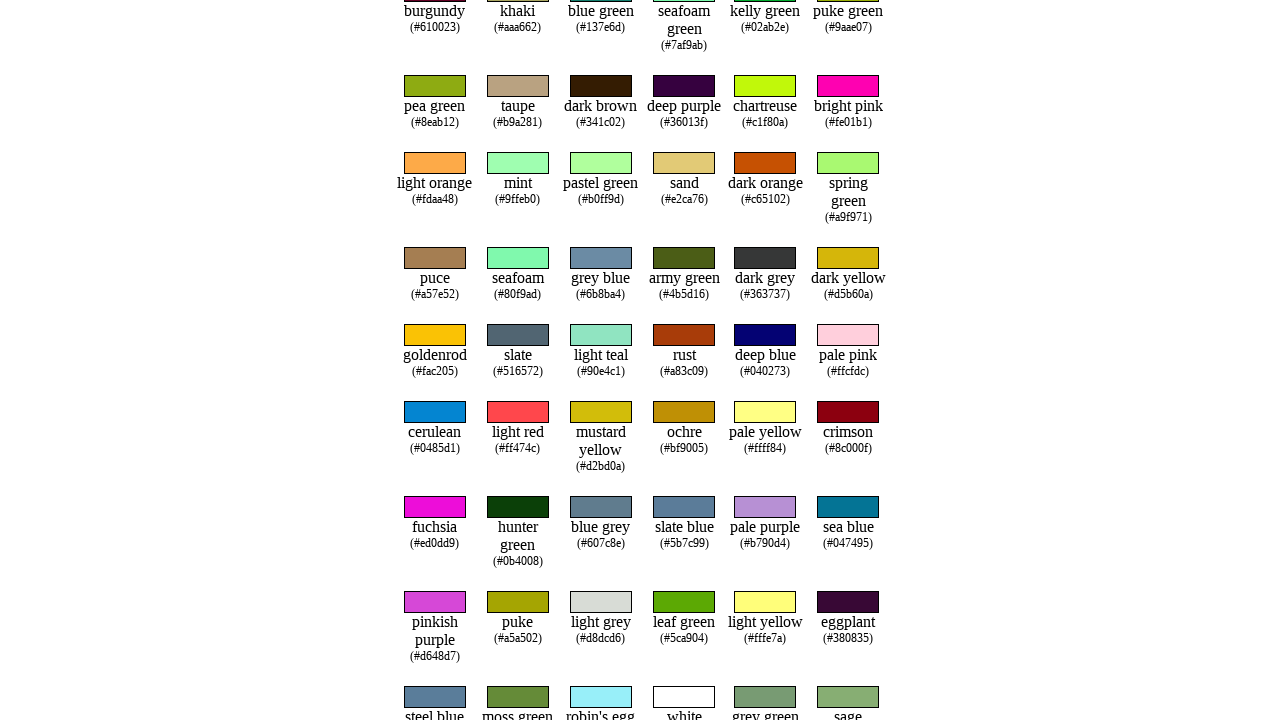

Retrieved text from row 21 while searching for 'azure'
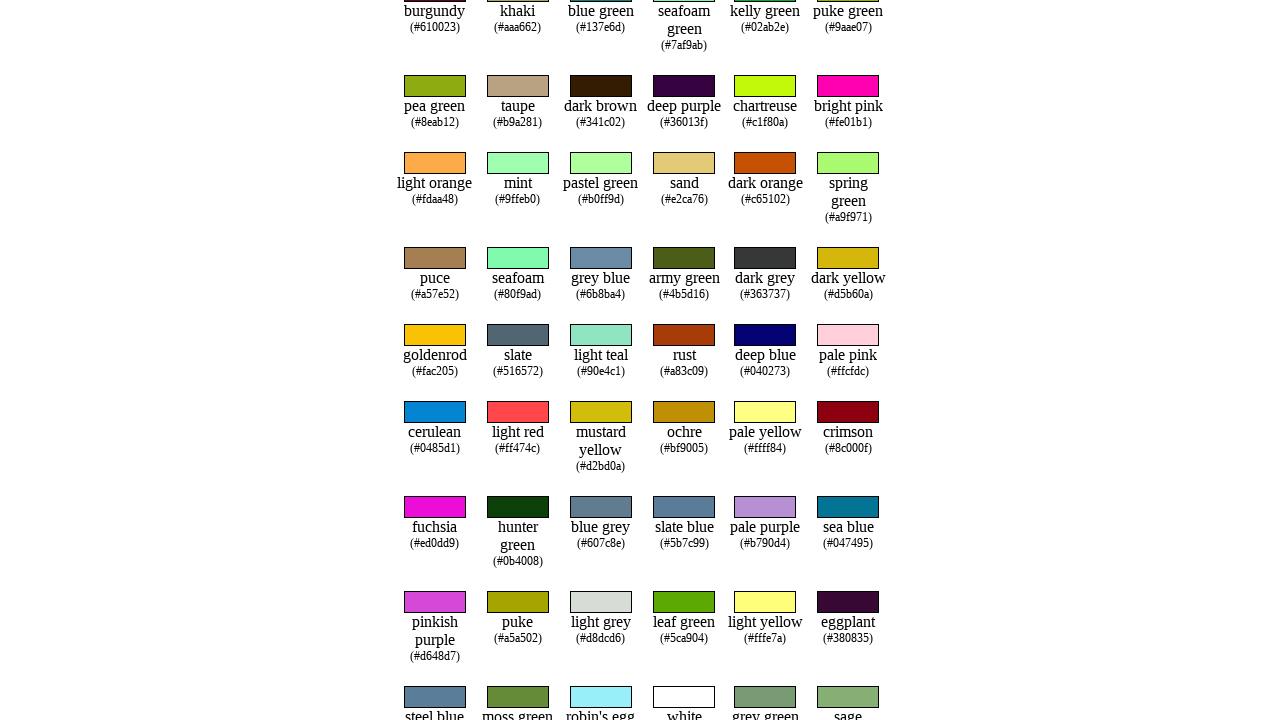

Retrieved text from row 22 while searching for 'azure'
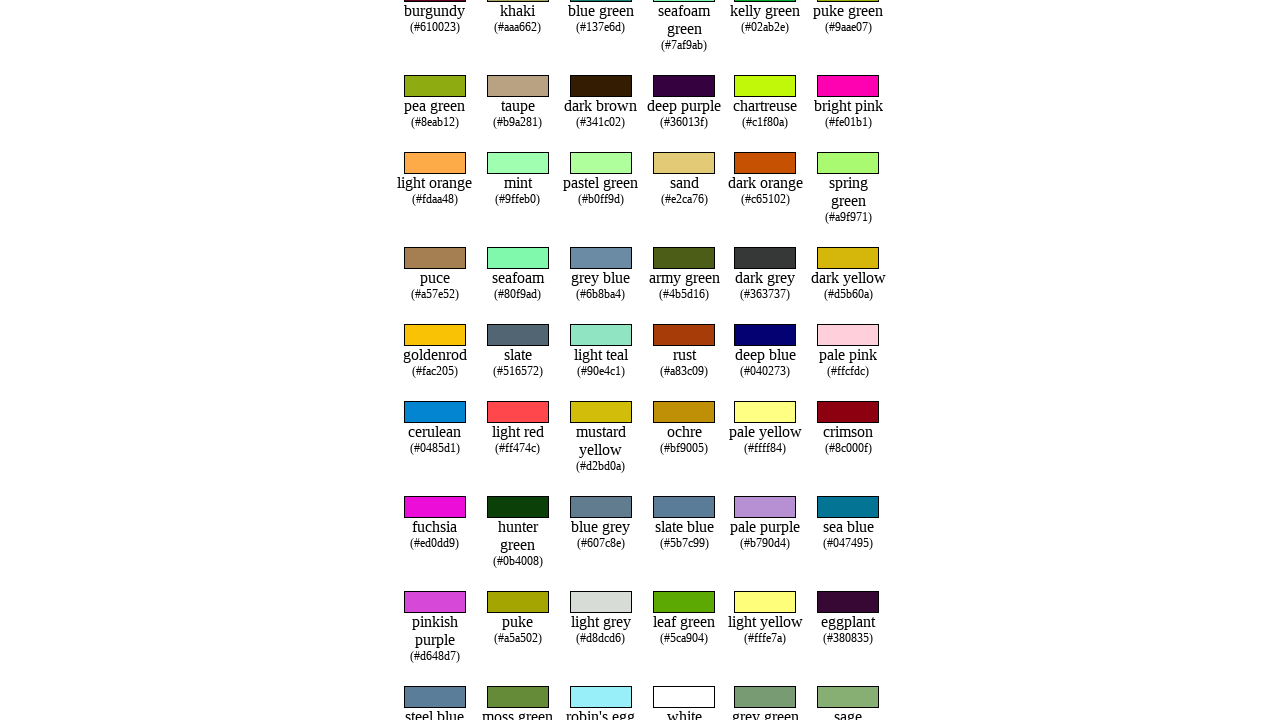

Retrieved text from row 23 while searching for 'azure'
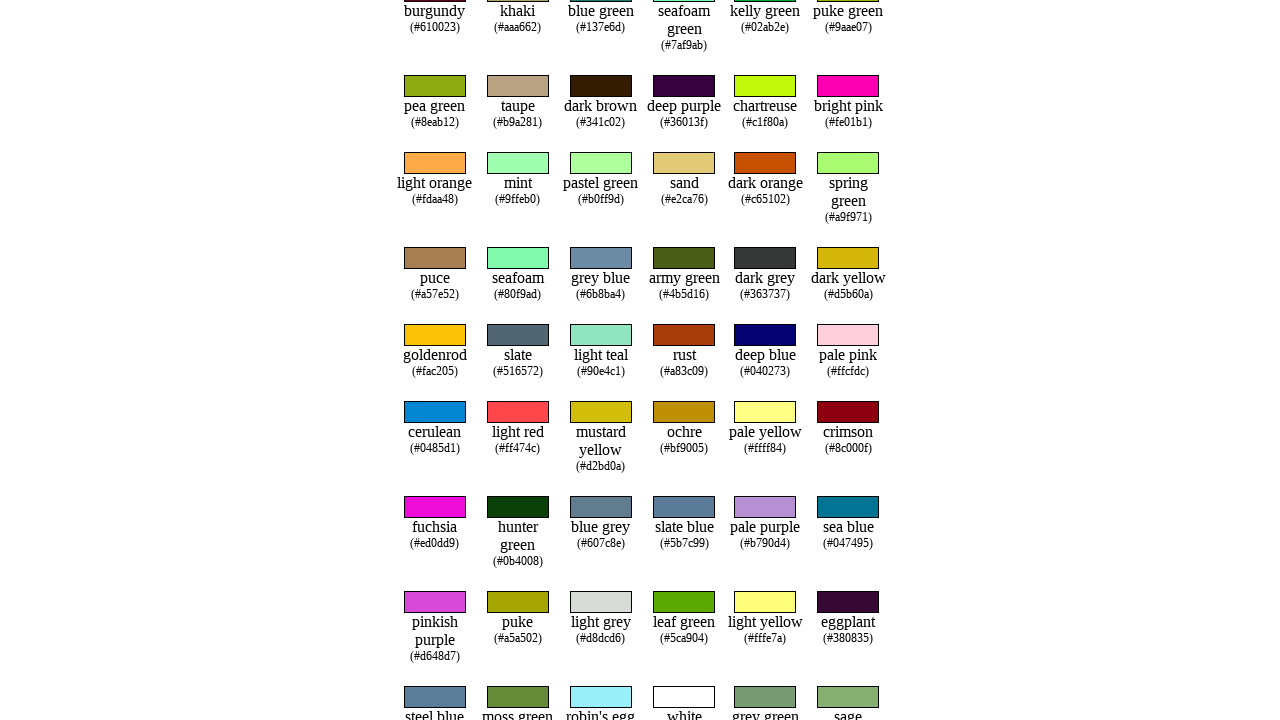

Retrieved text from row 24 while searching for 'azure'
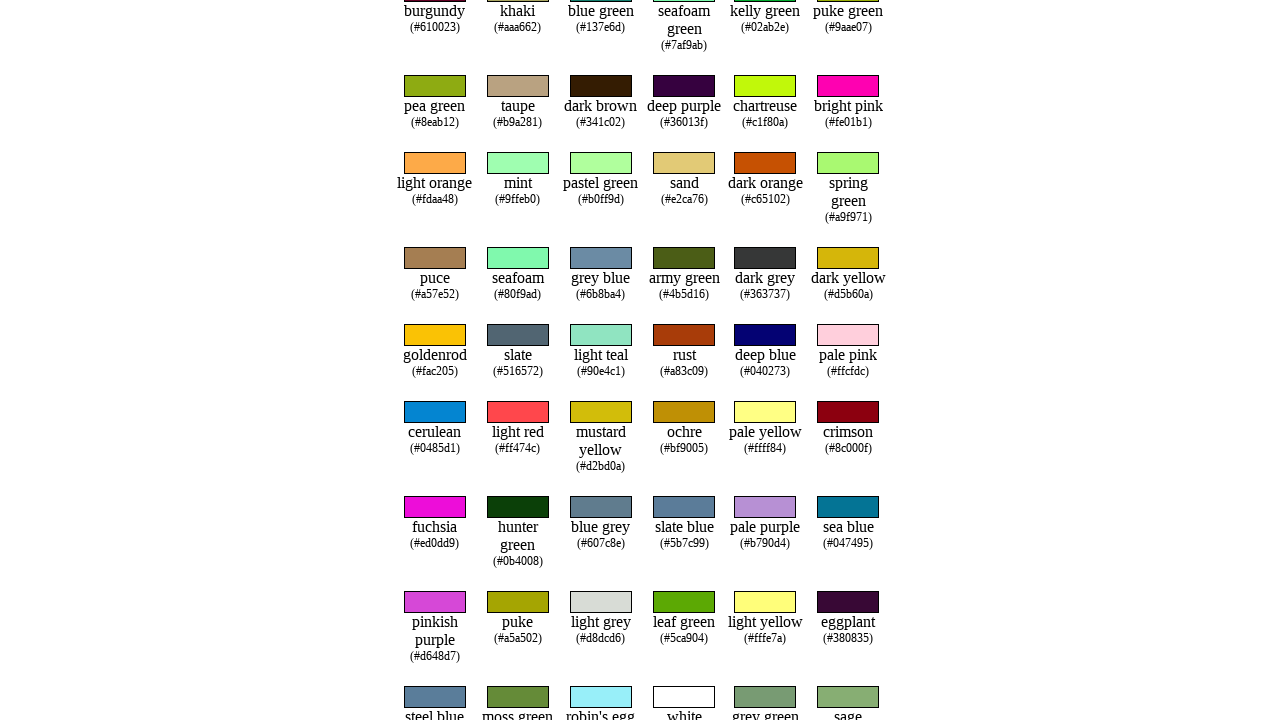

Found 'azure' in row 24 and scrolled into view
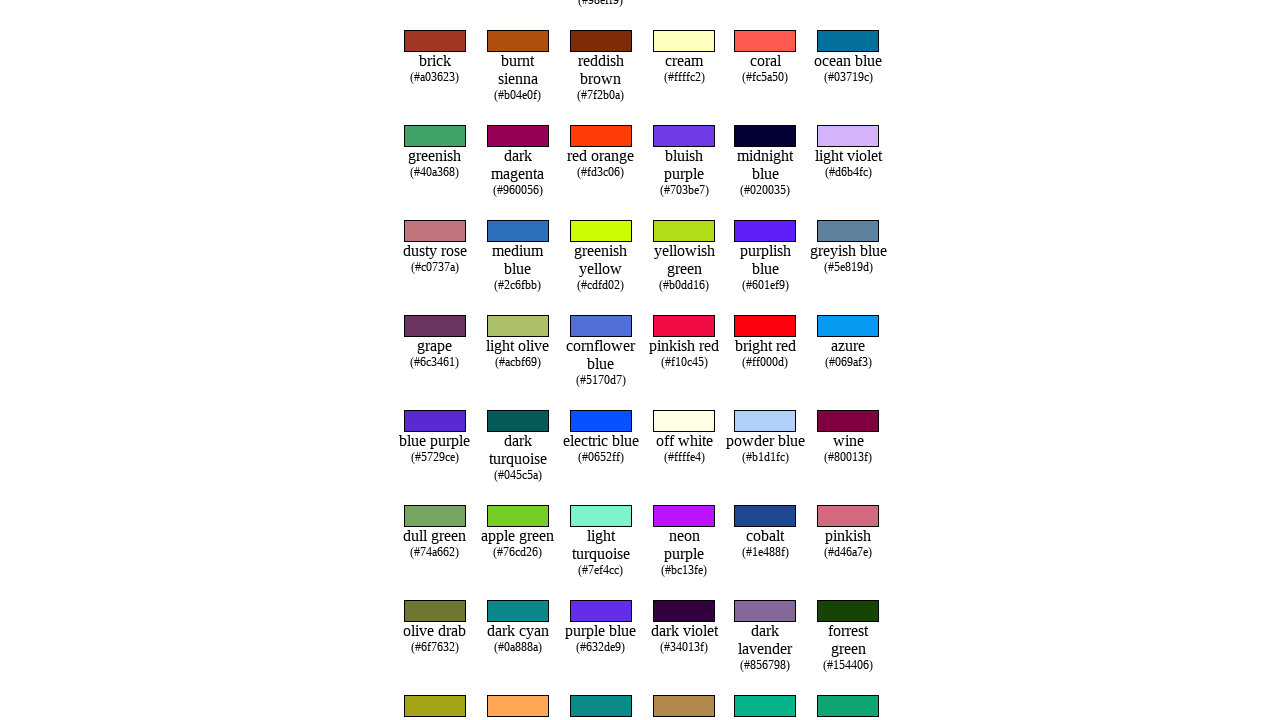

Retrieved text from row 1 while searching for 'topaz'
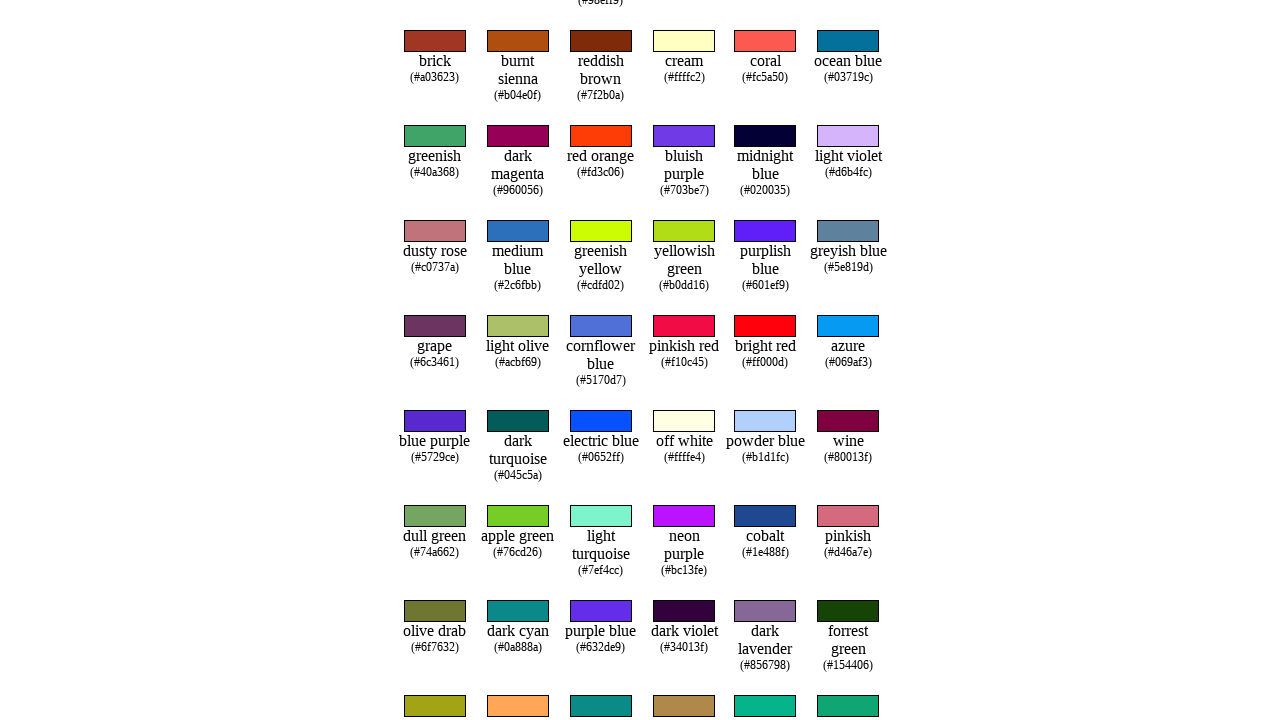

Retrieved text from row 2 while searching for 'topaz'
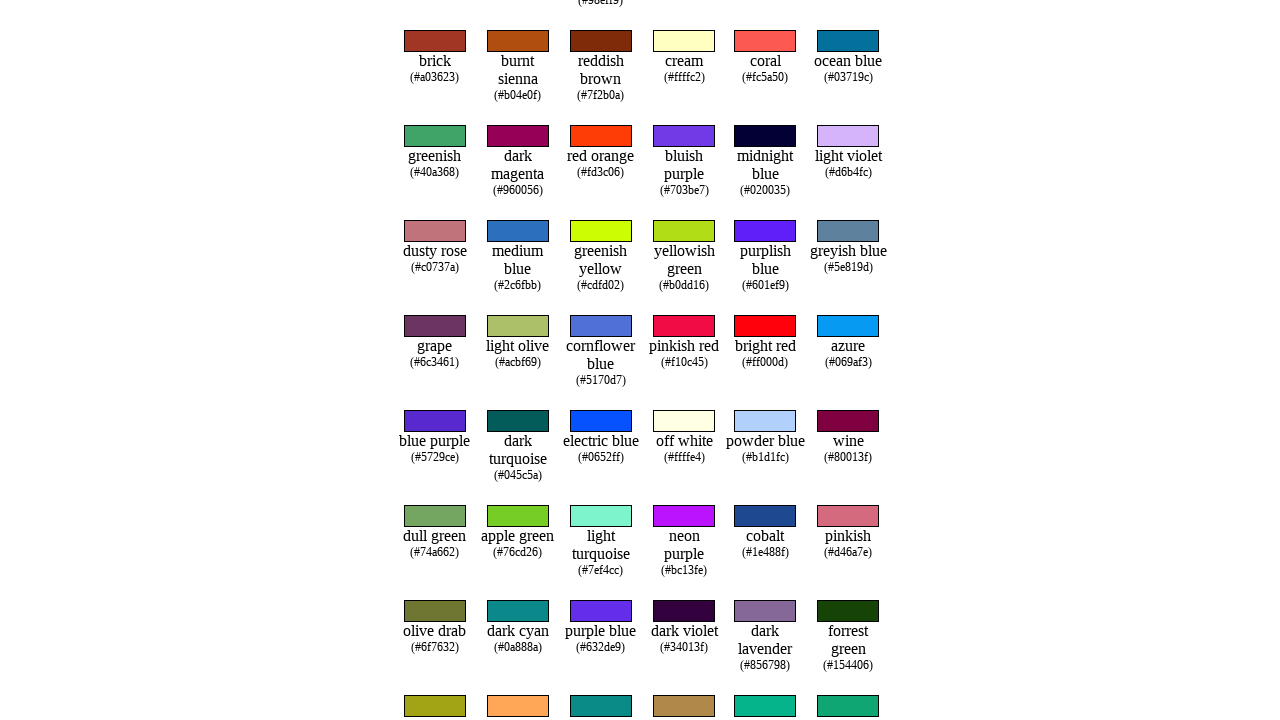

Retrieved text from row 3 while searching for 'topaz'
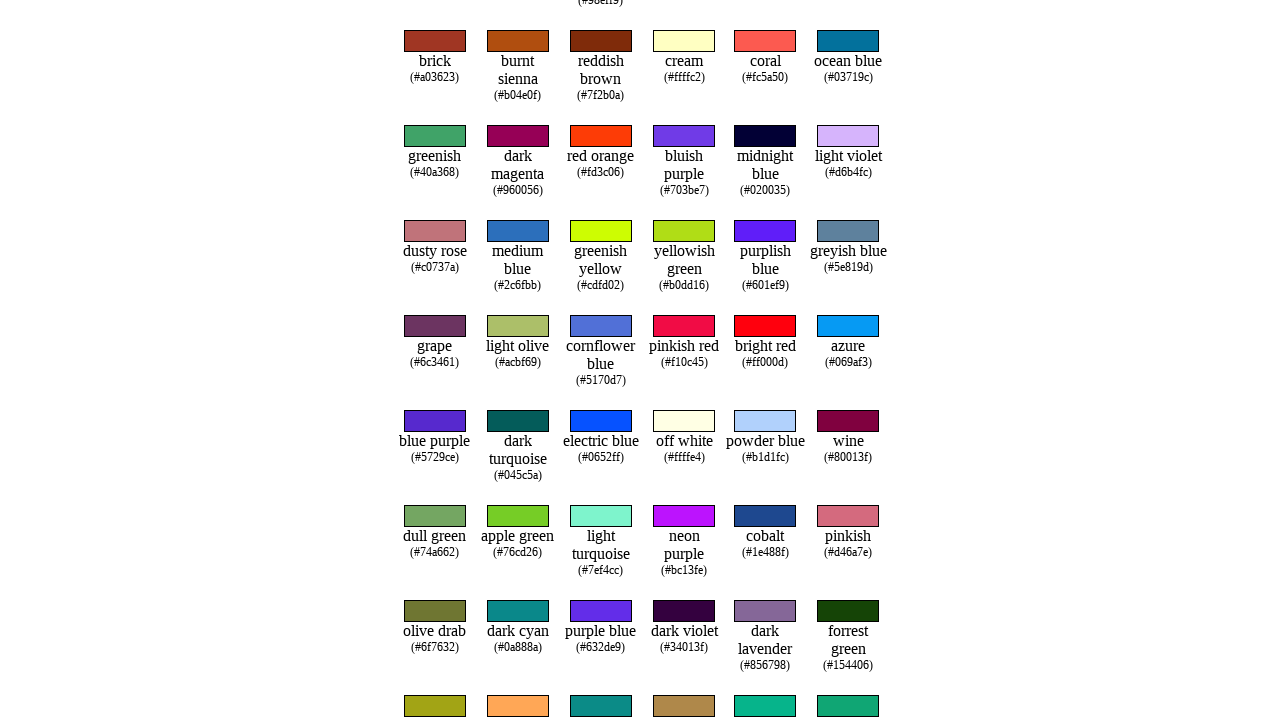

Retrieved text from row 4 while searching for 'topaz'
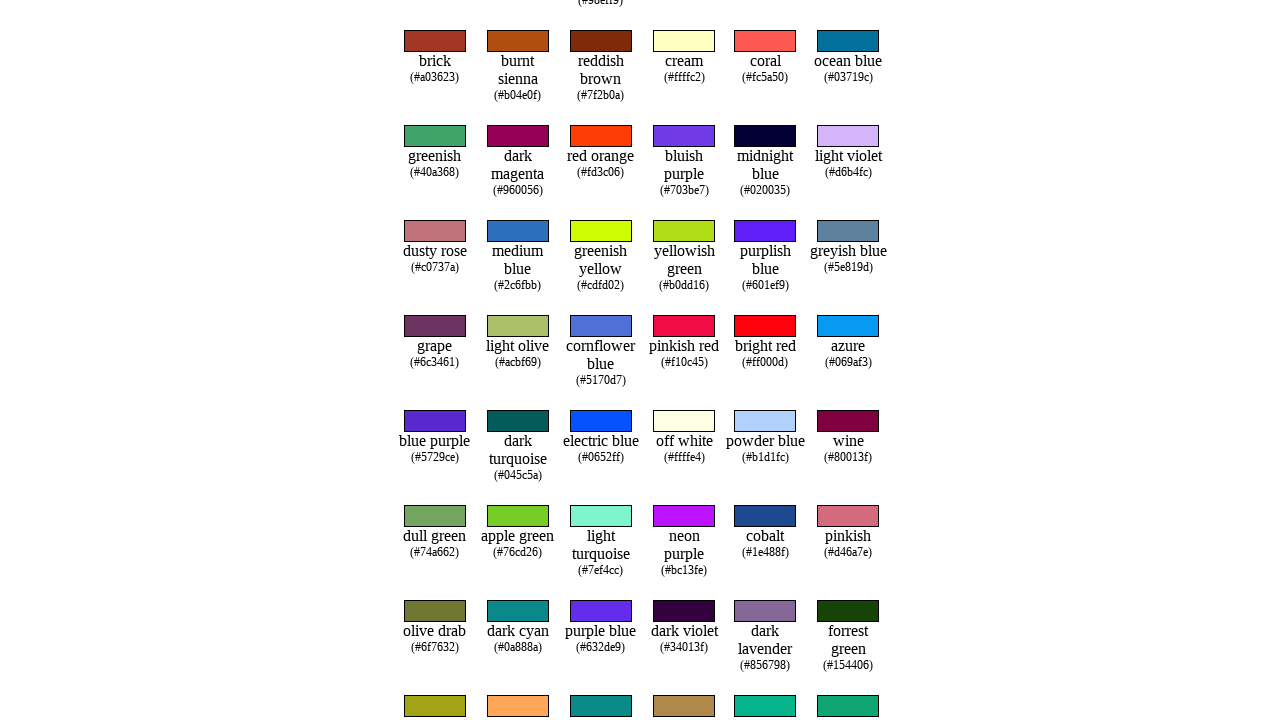

Retrieved text from row 5 while searching for 'topaz'
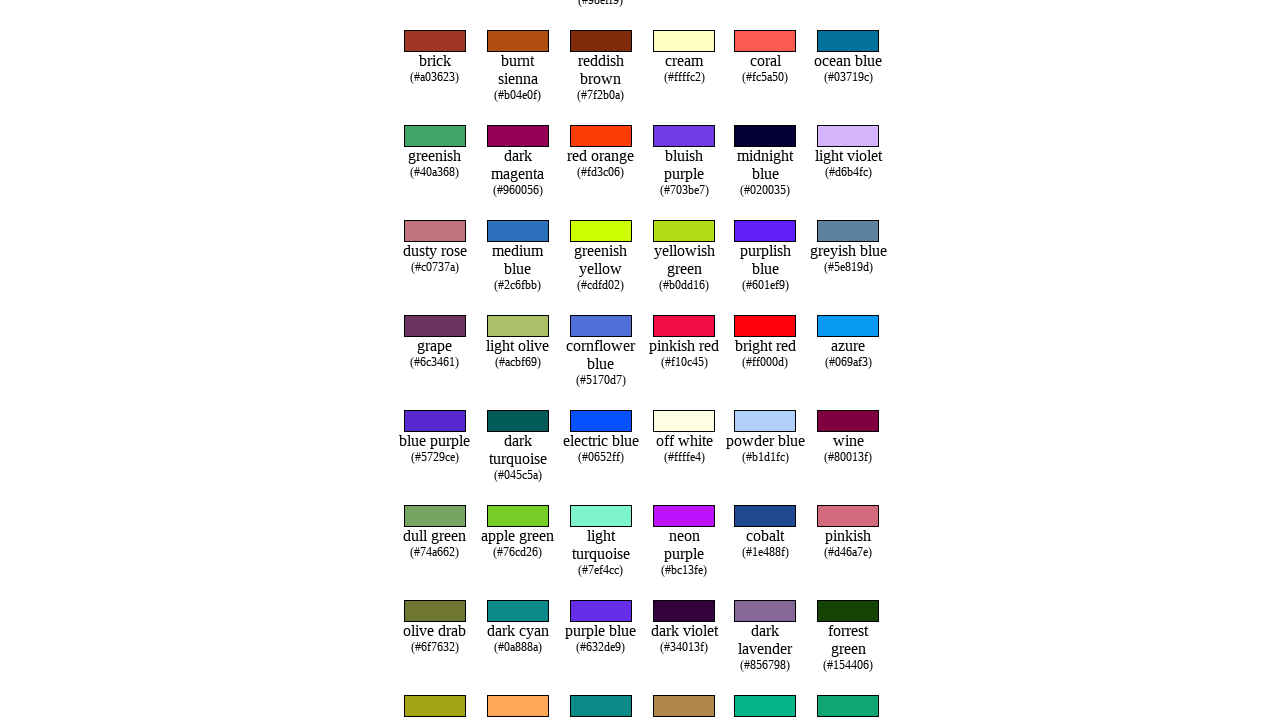

Retrieved text from row 6 while searching for 'topaz'
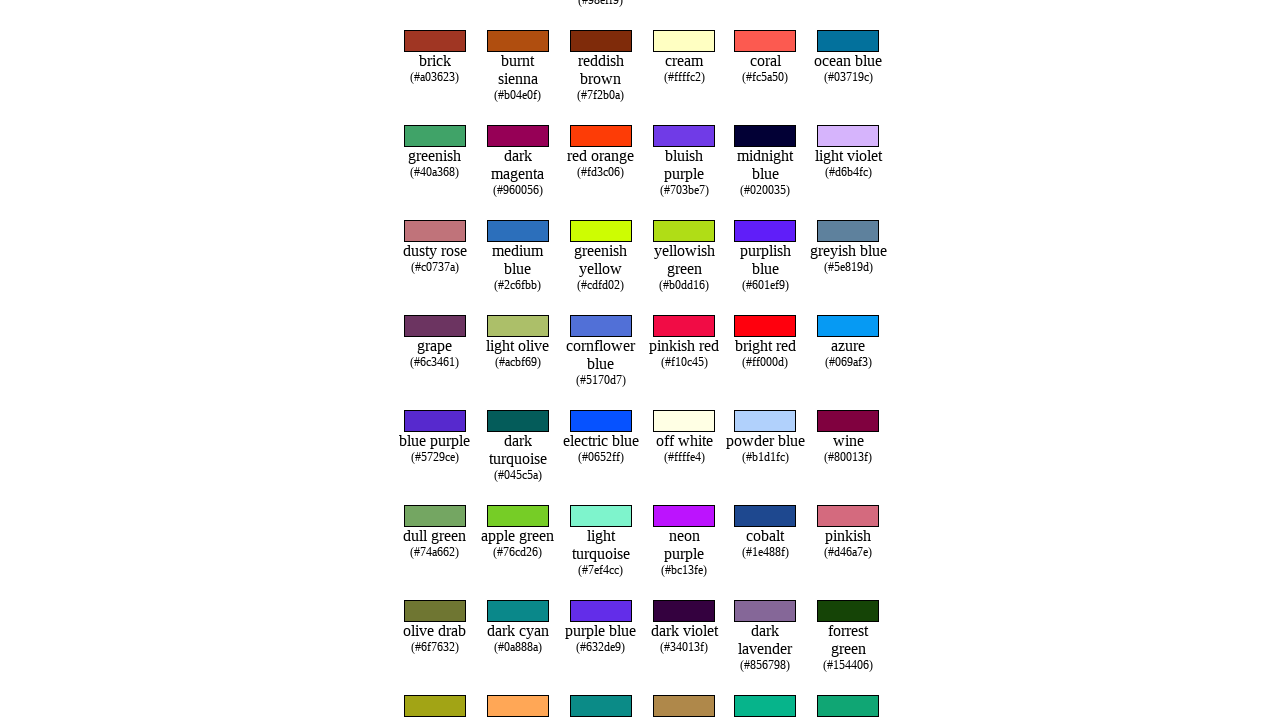

Retrieved text from row 7 while searching for 'topaz'
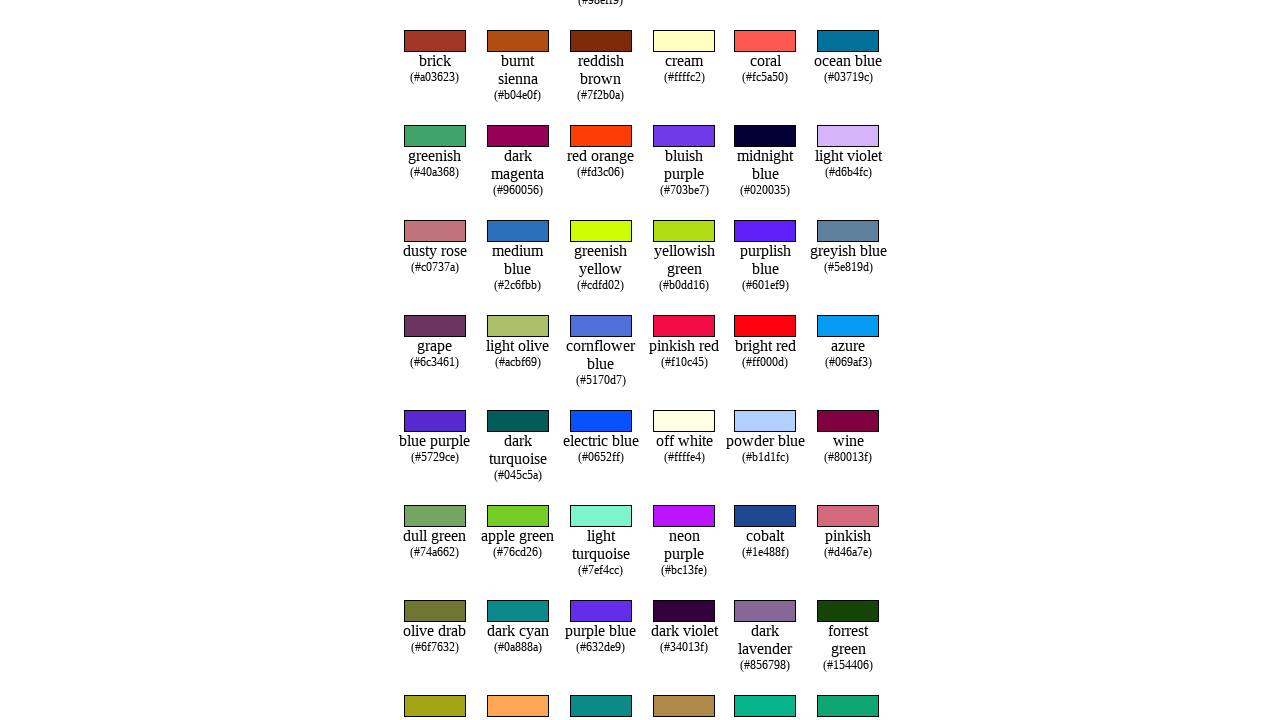

Retrieved text from row 8 while searching for 'topaz'
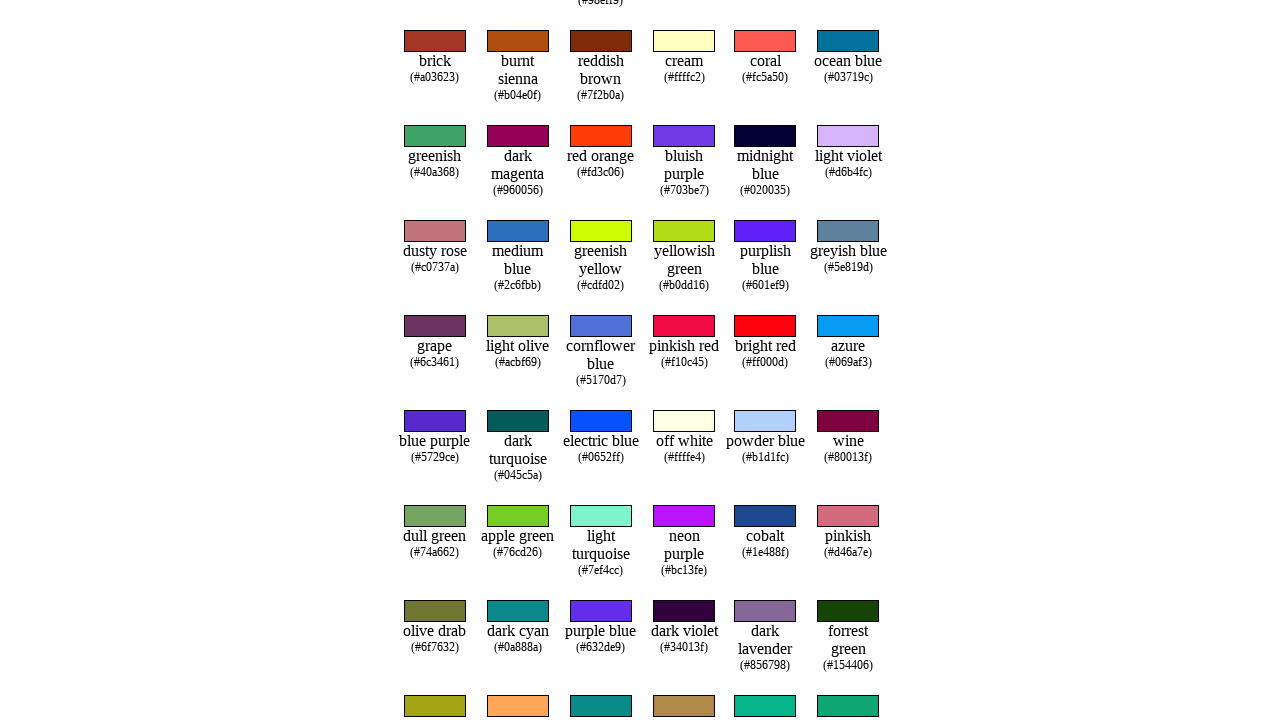

Retrieved text from row 9 while searching for 'topaz'
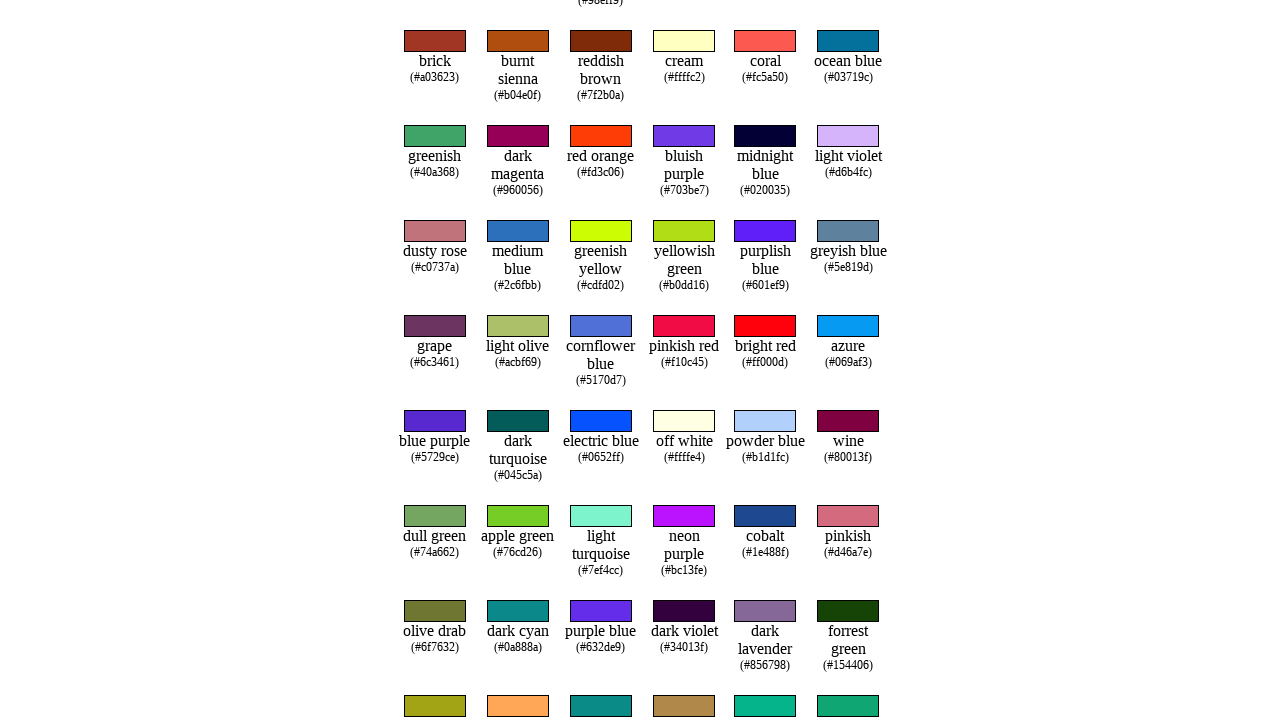

Retrieved text from row 10 while searching for 'topaz'
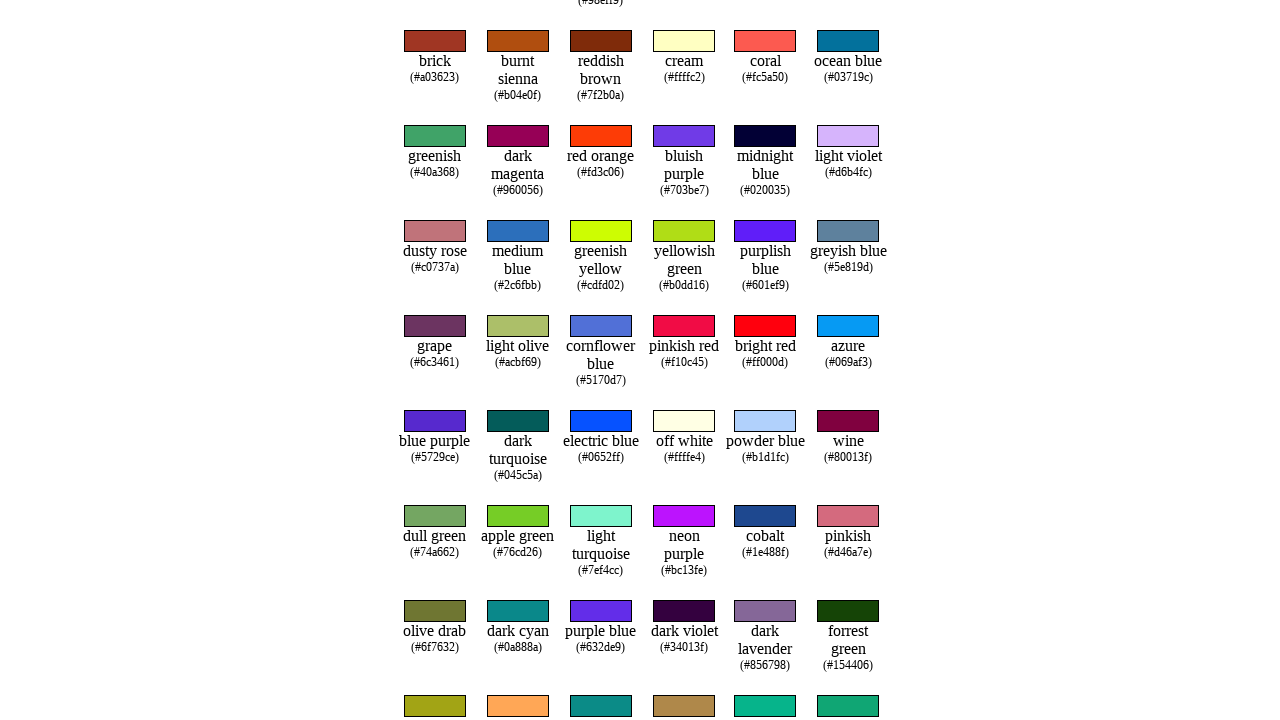

Retrieved text from row 11 while searching for 'topaz'
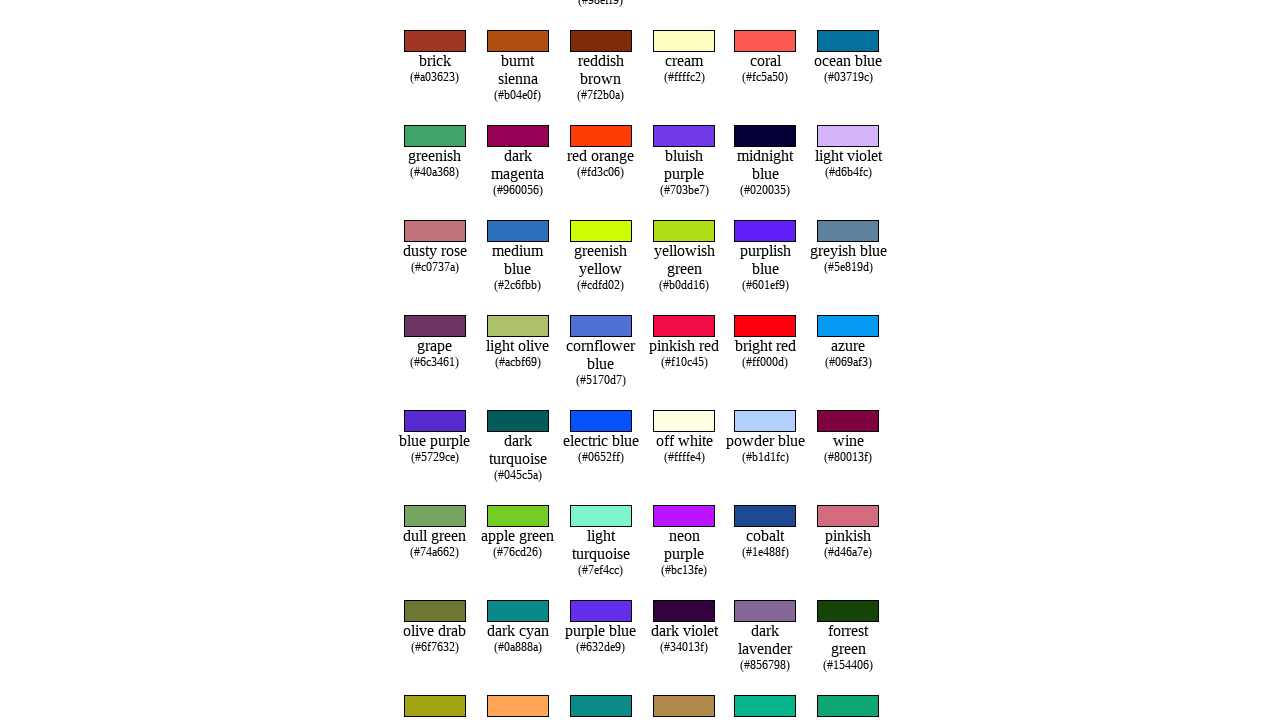

Retrieved text from row 12 while searching for 'topaz'
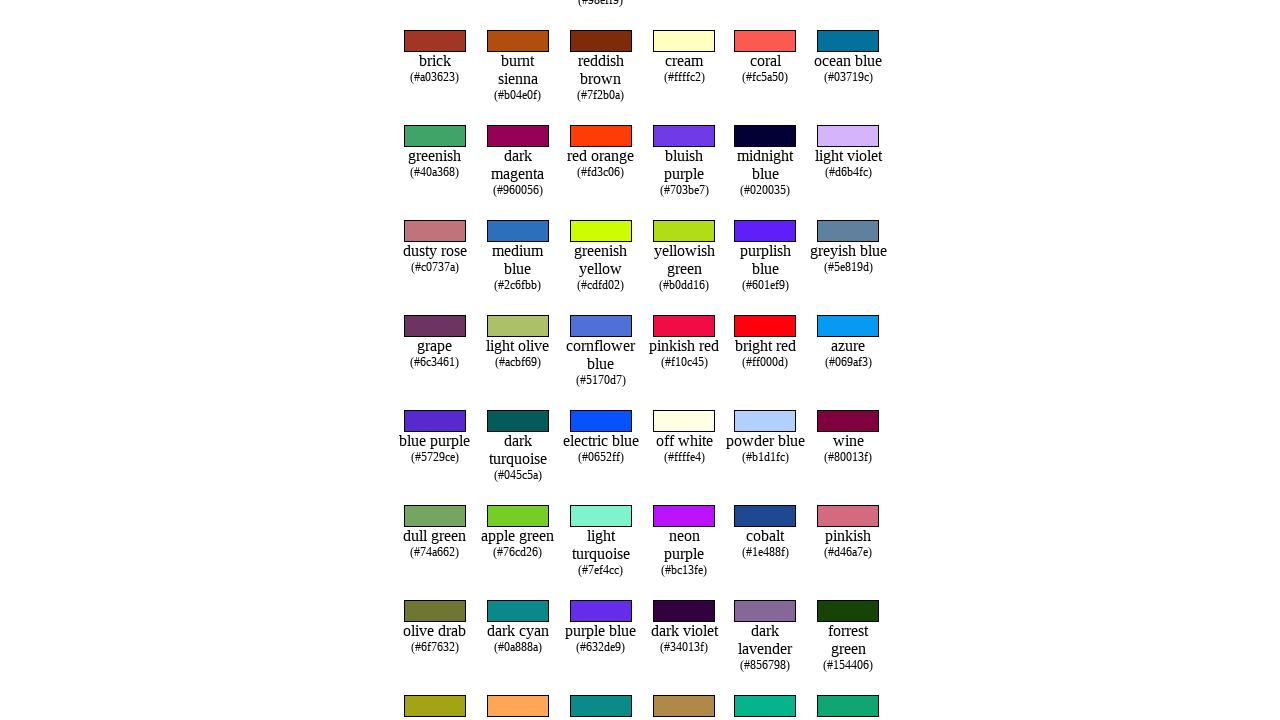

Retrieved text from row 13 while searching for 'topaz'
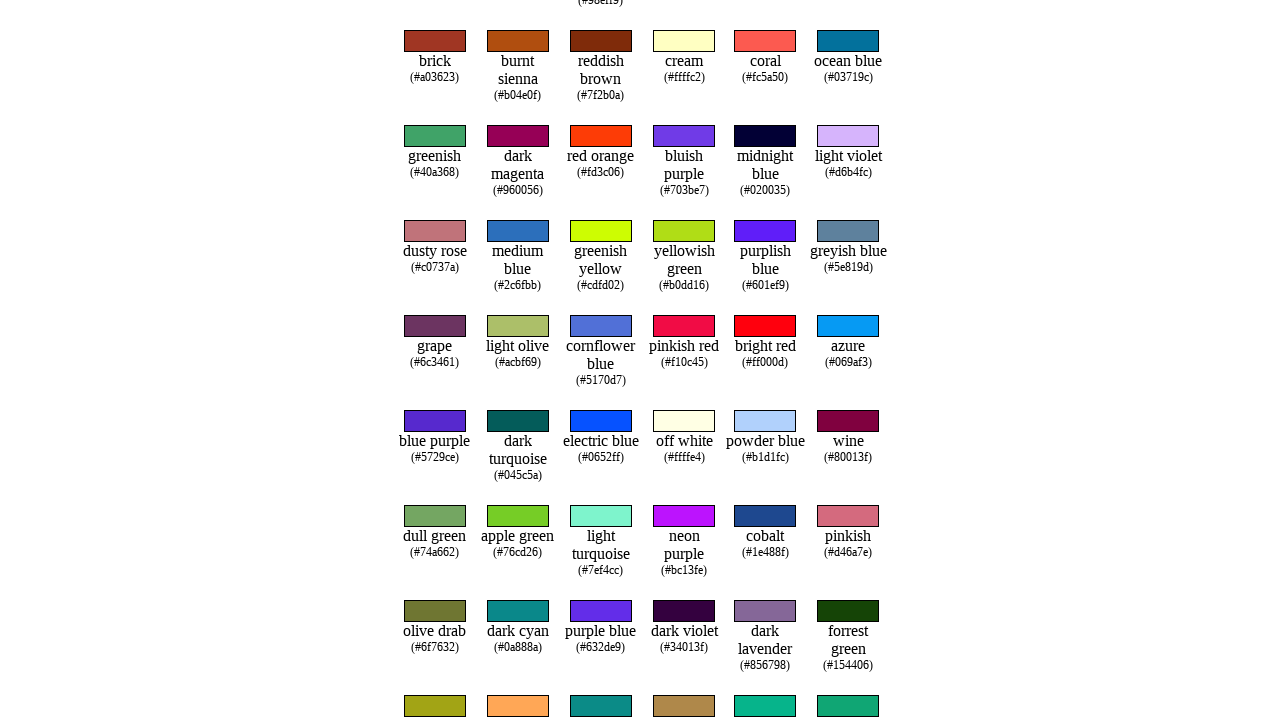

Retrieved text from row 14 while searching for 'topaz'
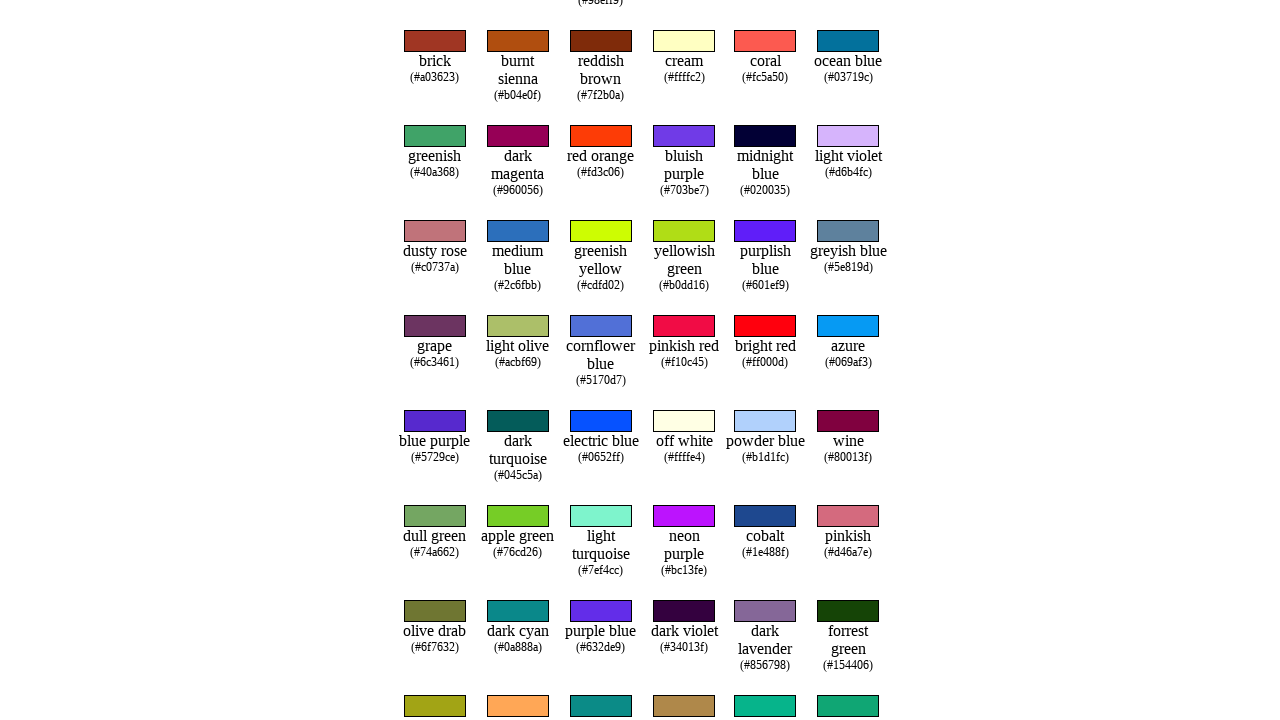

Retrieved text from row 15 while searching for 'topaz'
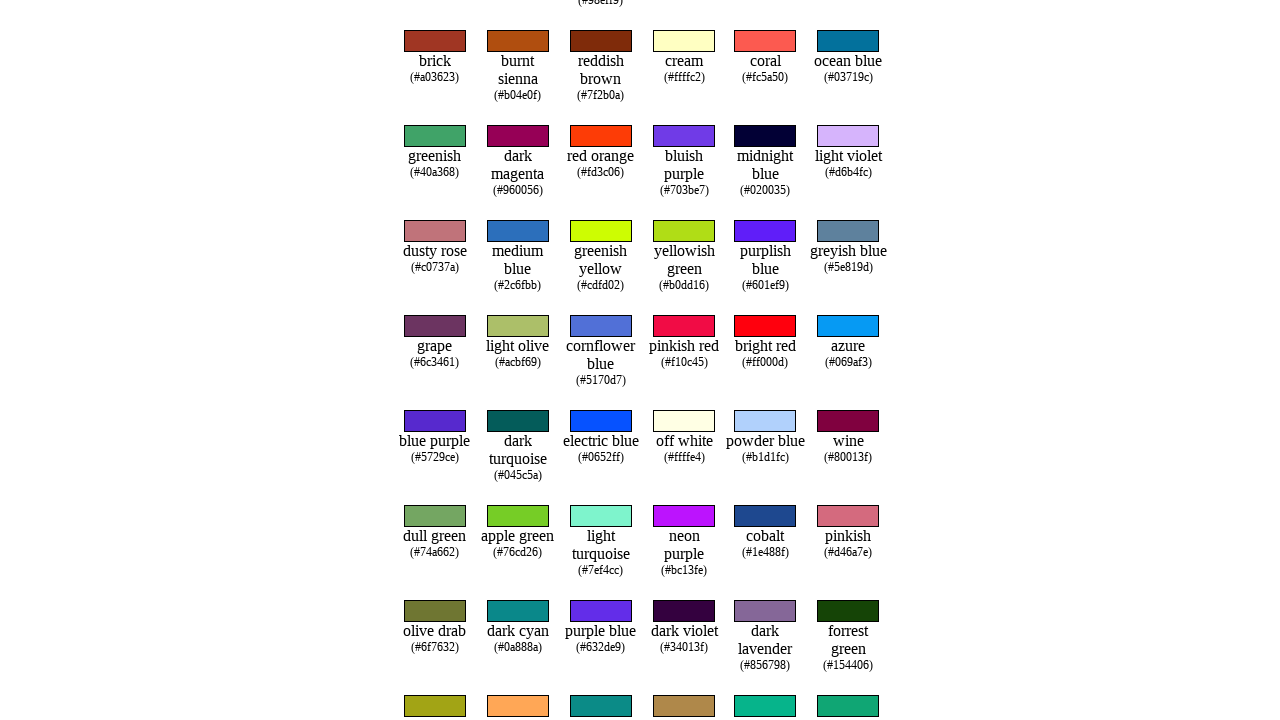

Retrieved text from row 16 while searching for 'topaz'
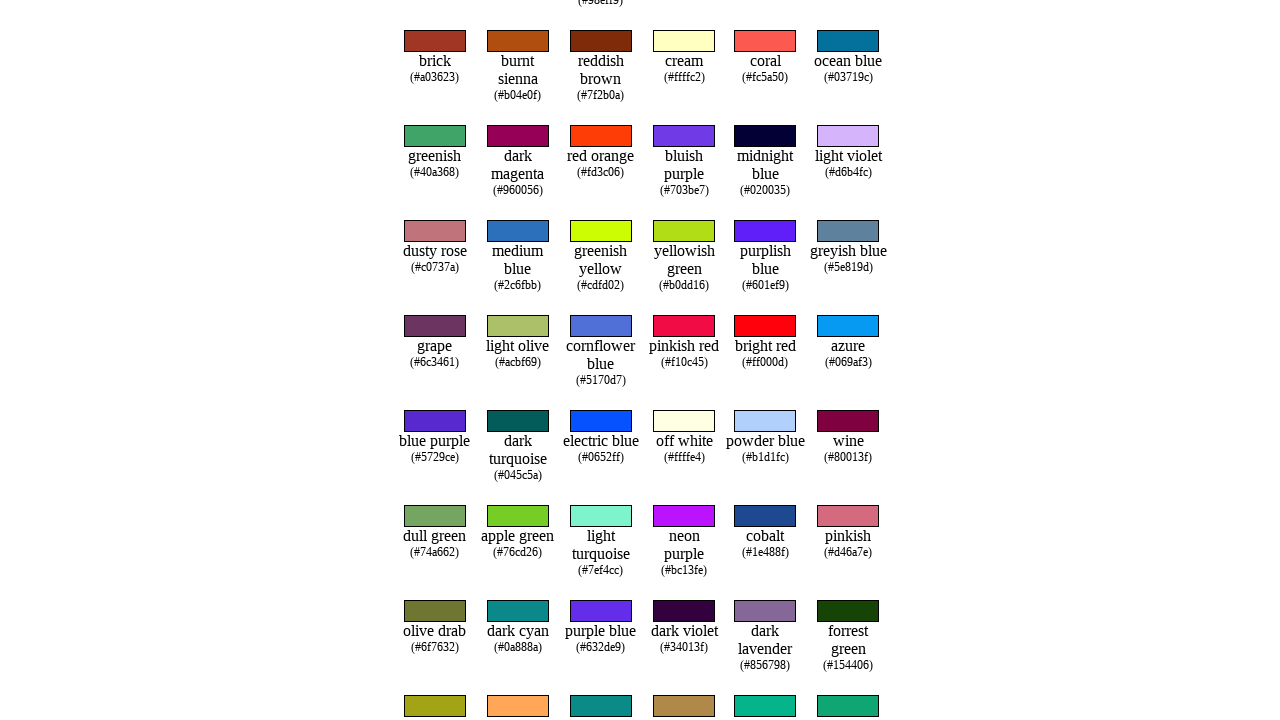

Retrieved text from row 17 while searching for 'topaz'
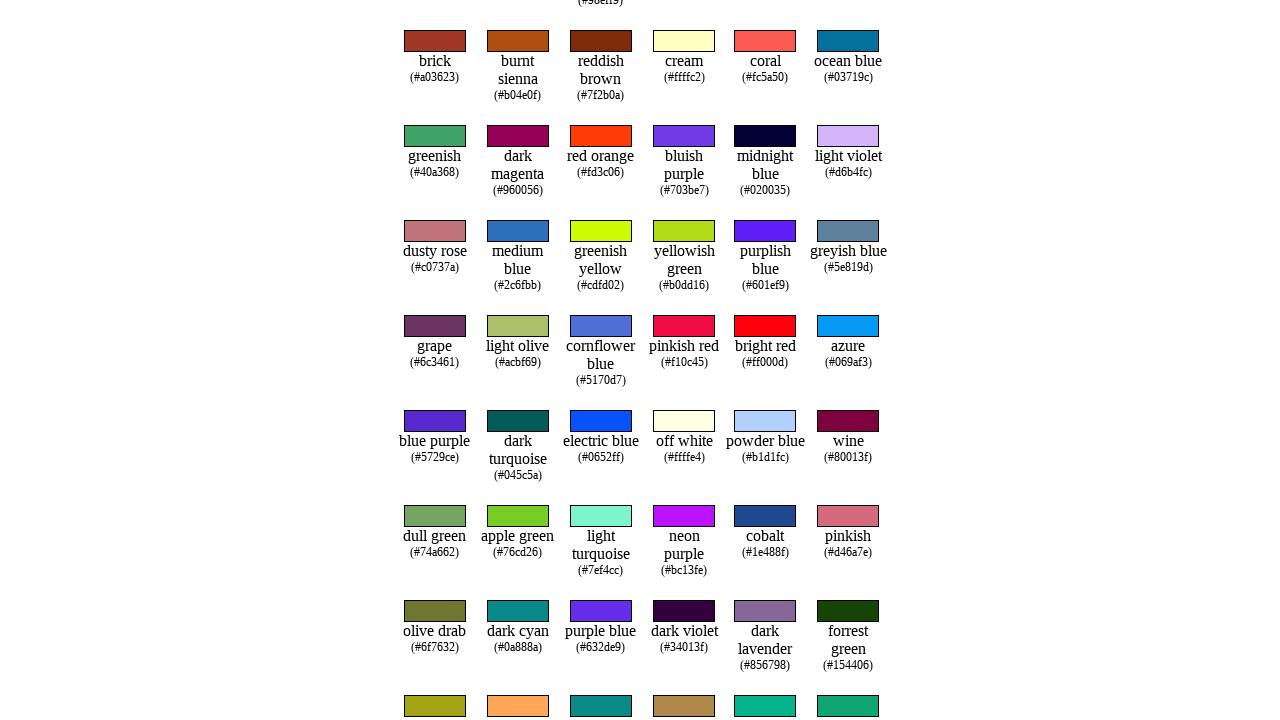

Retrieved text from row 18 while searching for 'topaz'
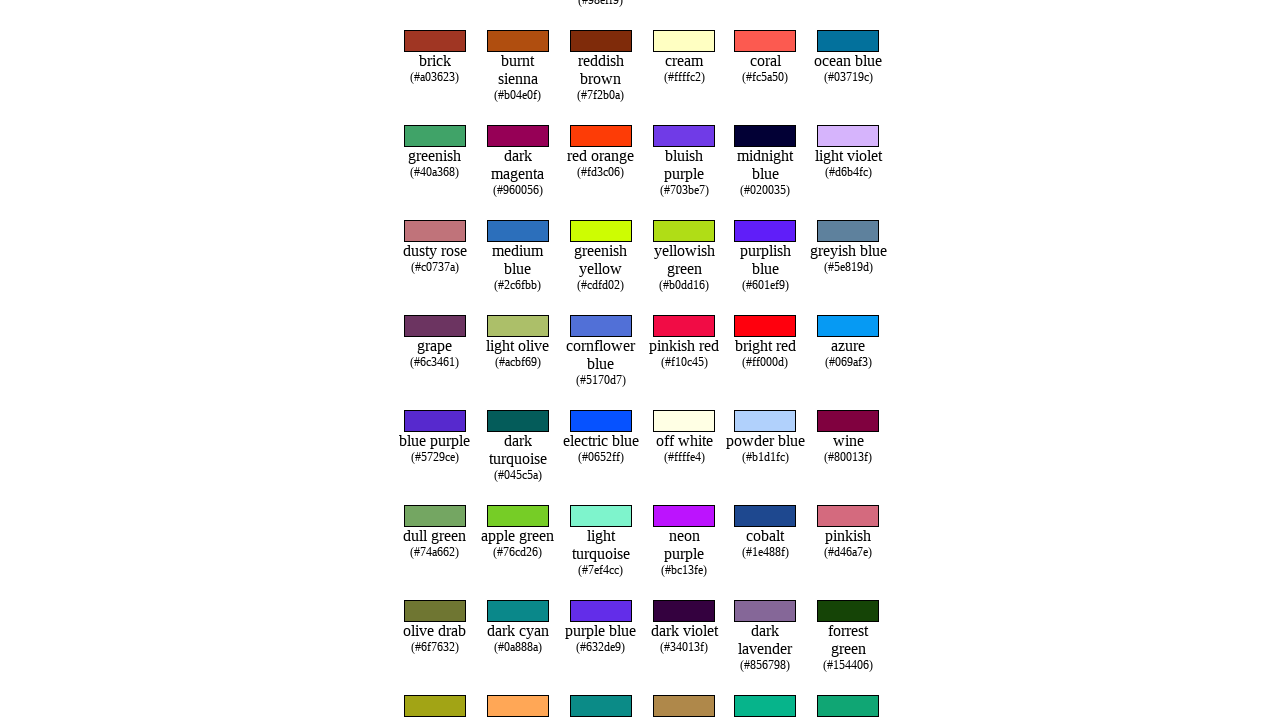

Retrieved text from row 19 while searching for 'topaz'
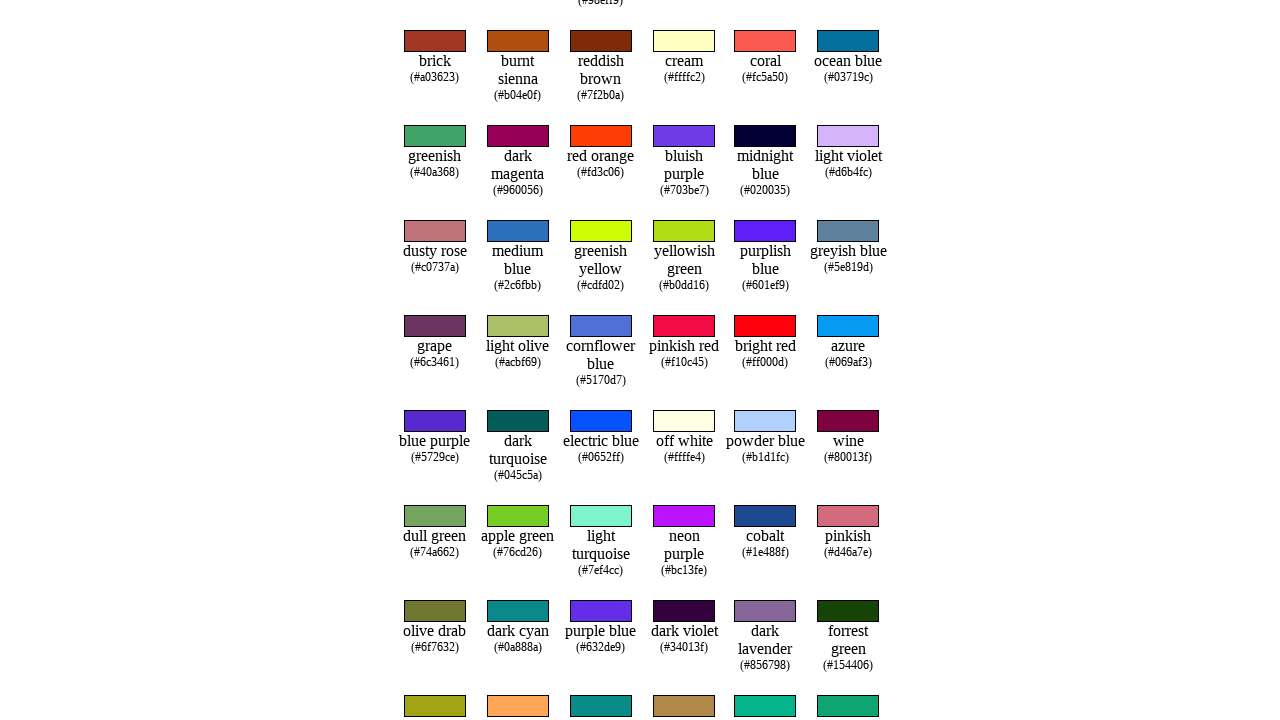

Retrieved text from row 20 while searching for 'topaz'
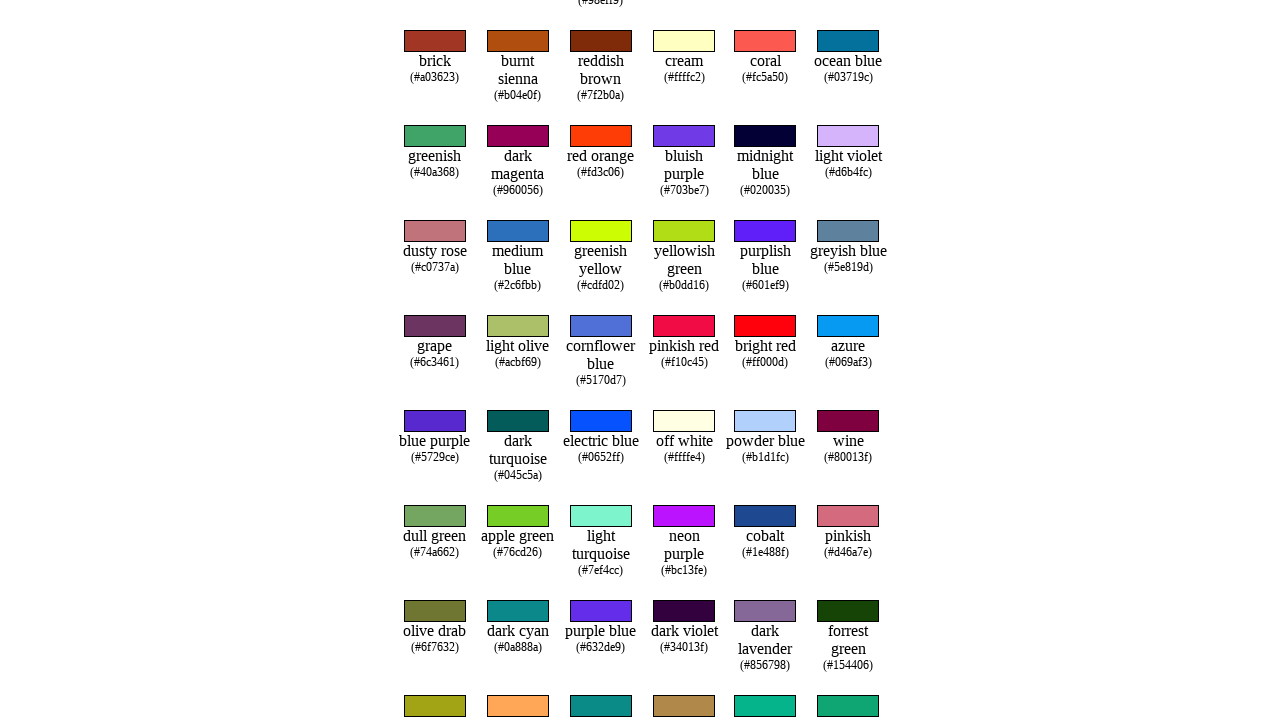

Retrieved text from row 21 while searching for 'topaz'
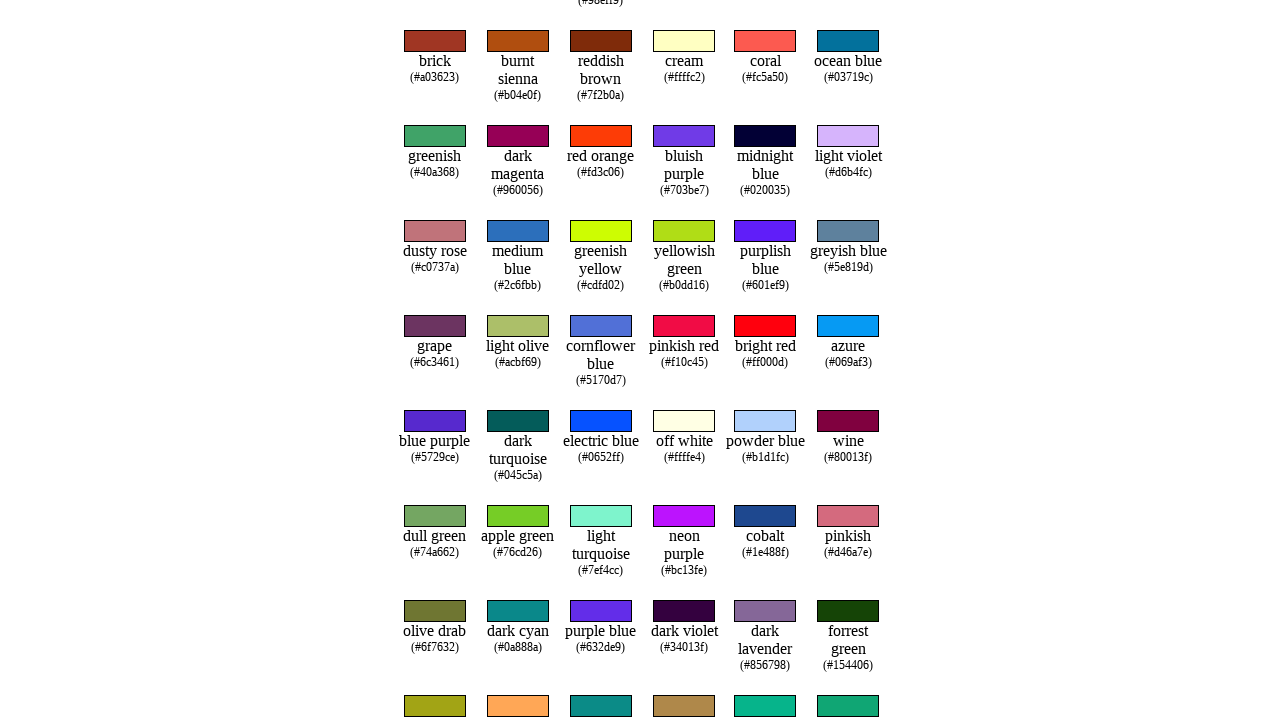

Retrieved text from row 22 while searching for 'topaz'
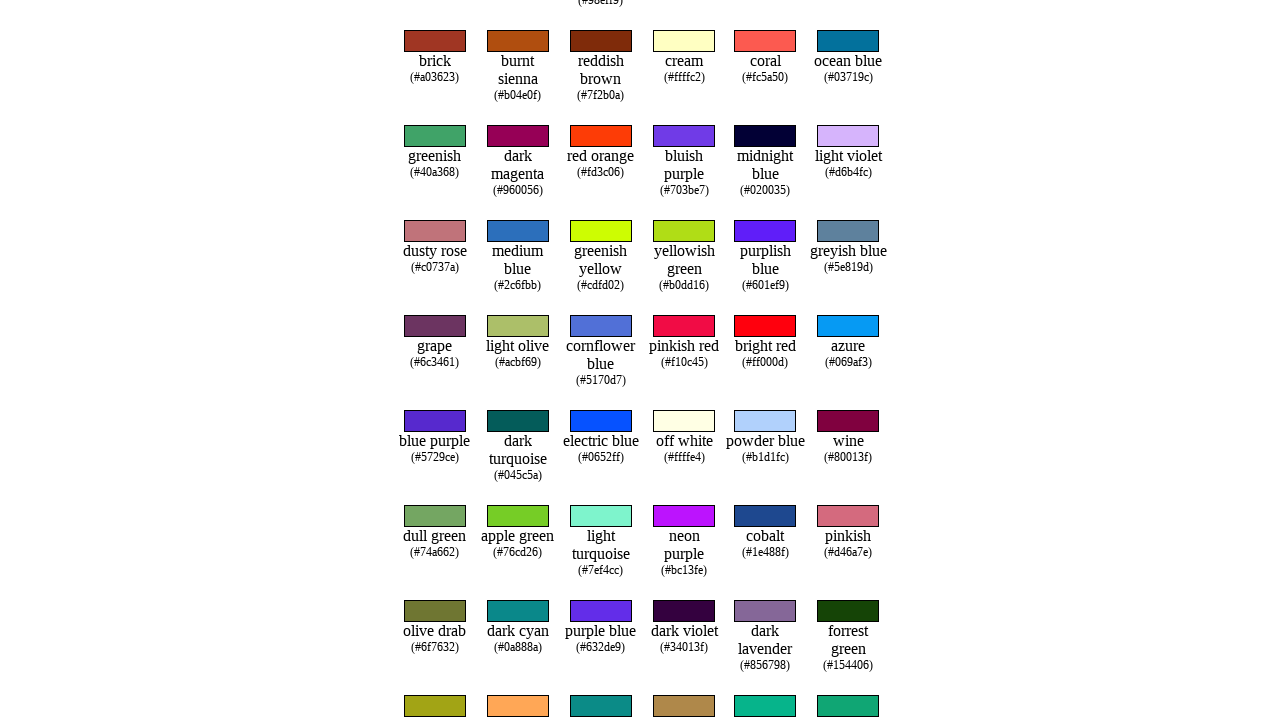

Retrieved text from row 23 while searching for 'topaz'
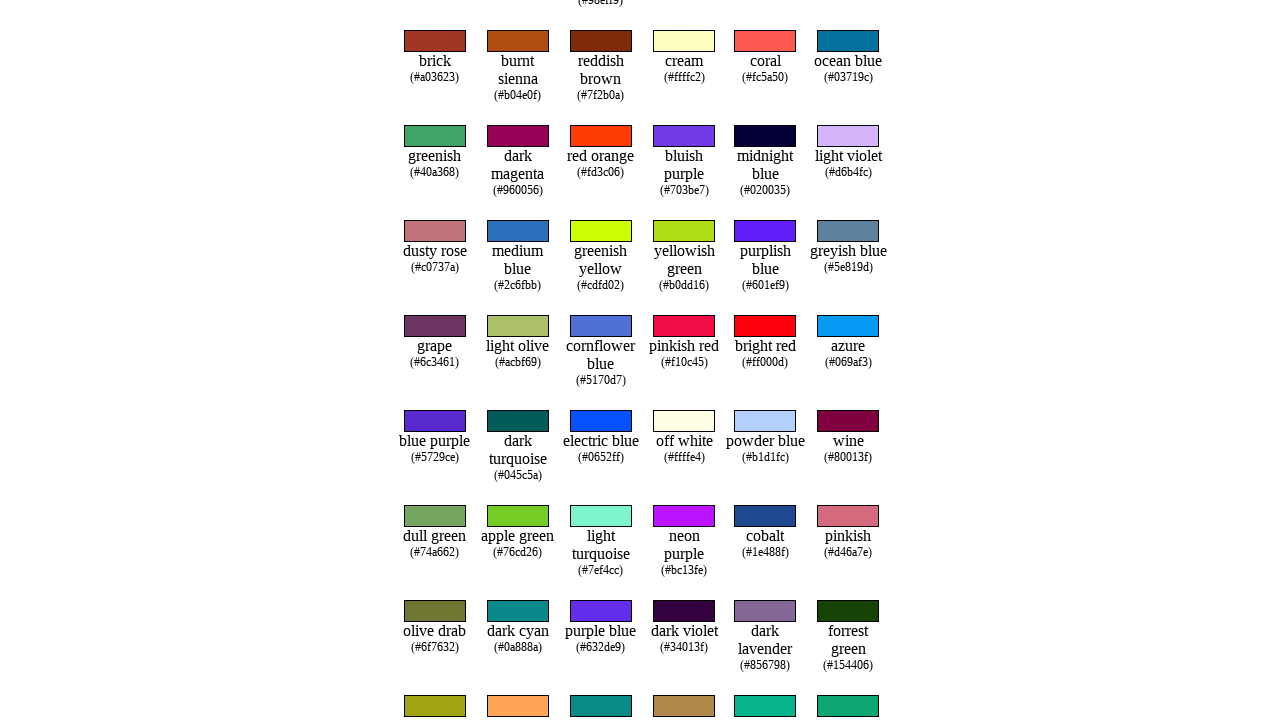

Retrieved text from row 24 while searching for 'topaz'
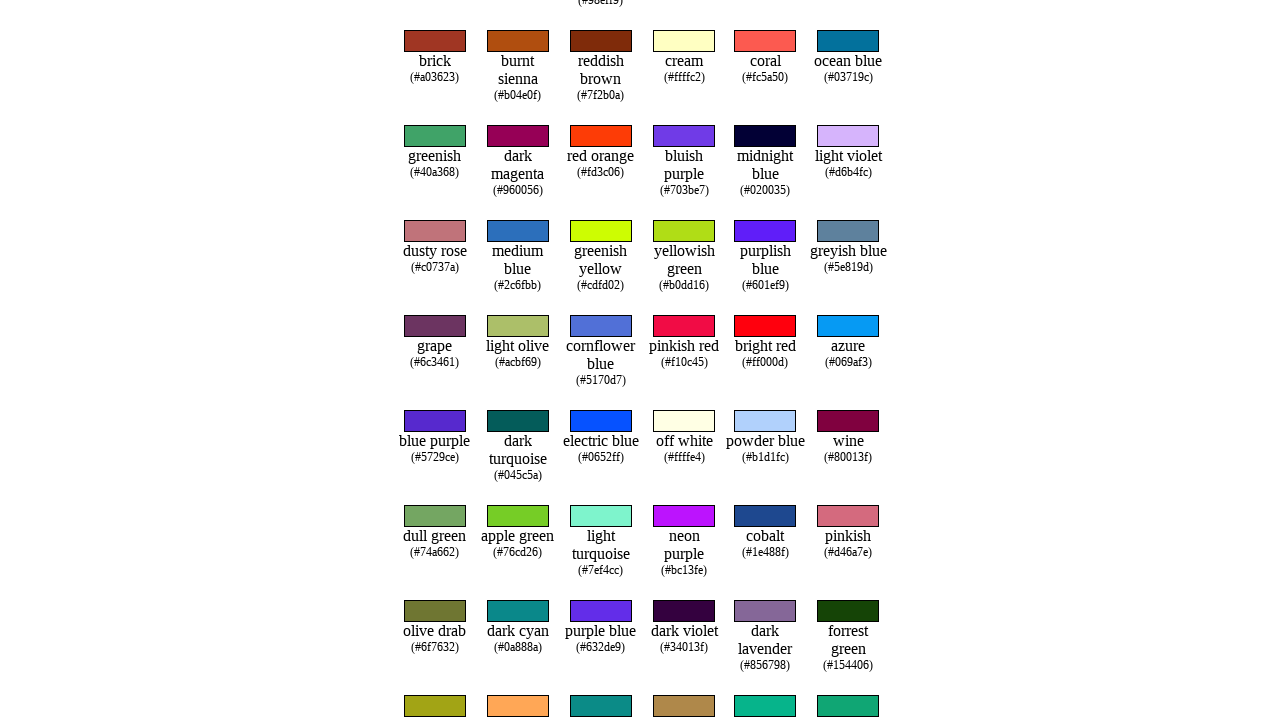

Retrieved text from row 25 while searching for 'topaz'
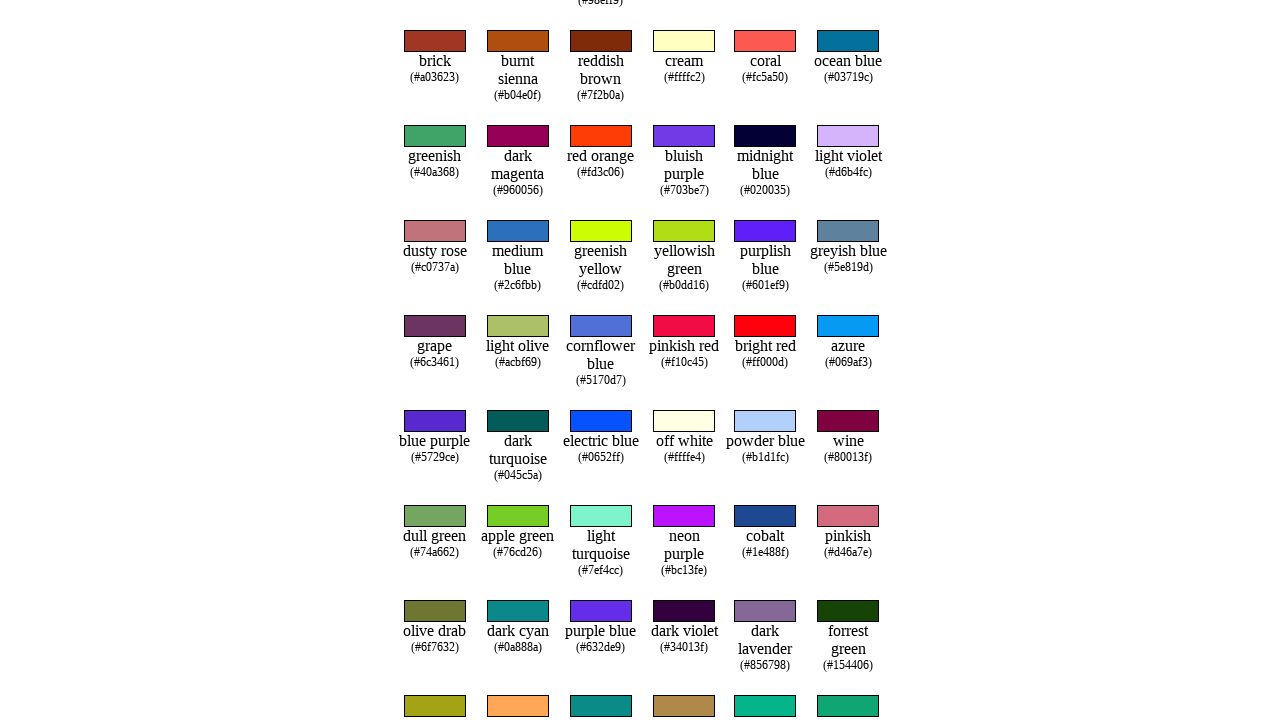

Retrieved text from row 26 while searching for 'topaz'
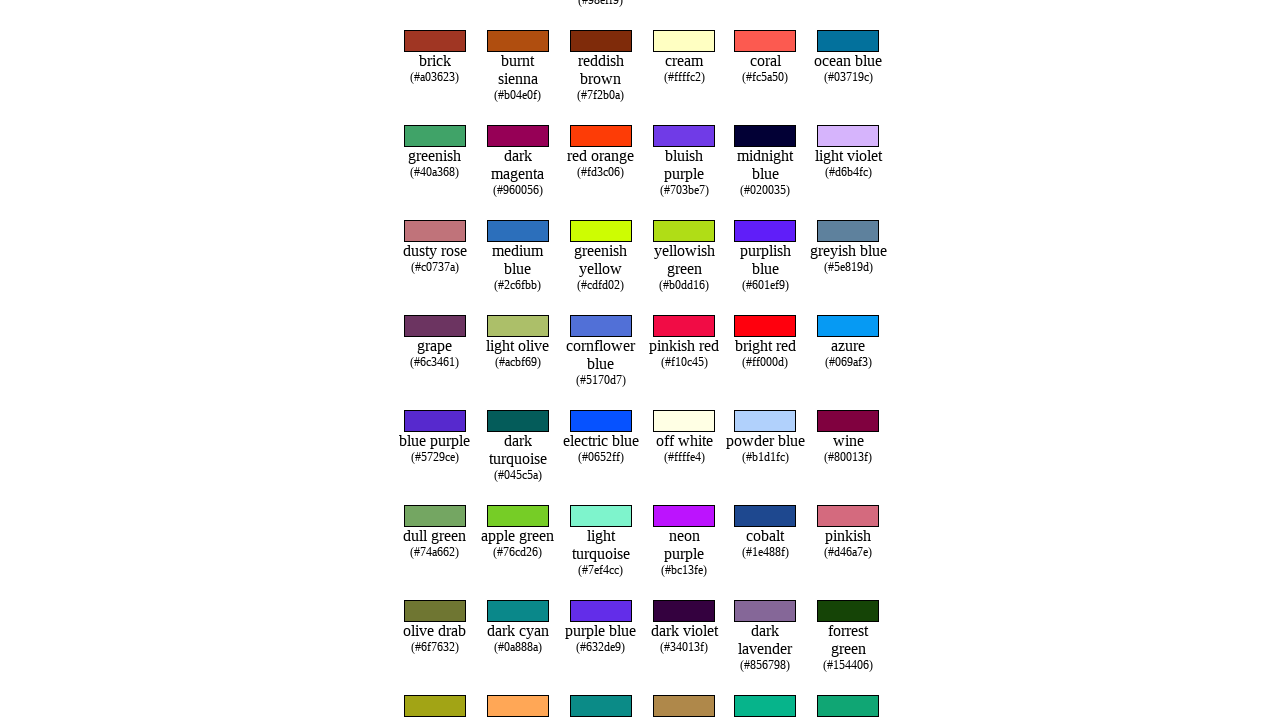

Retrieved text from row 27 while searching for 'topaz'
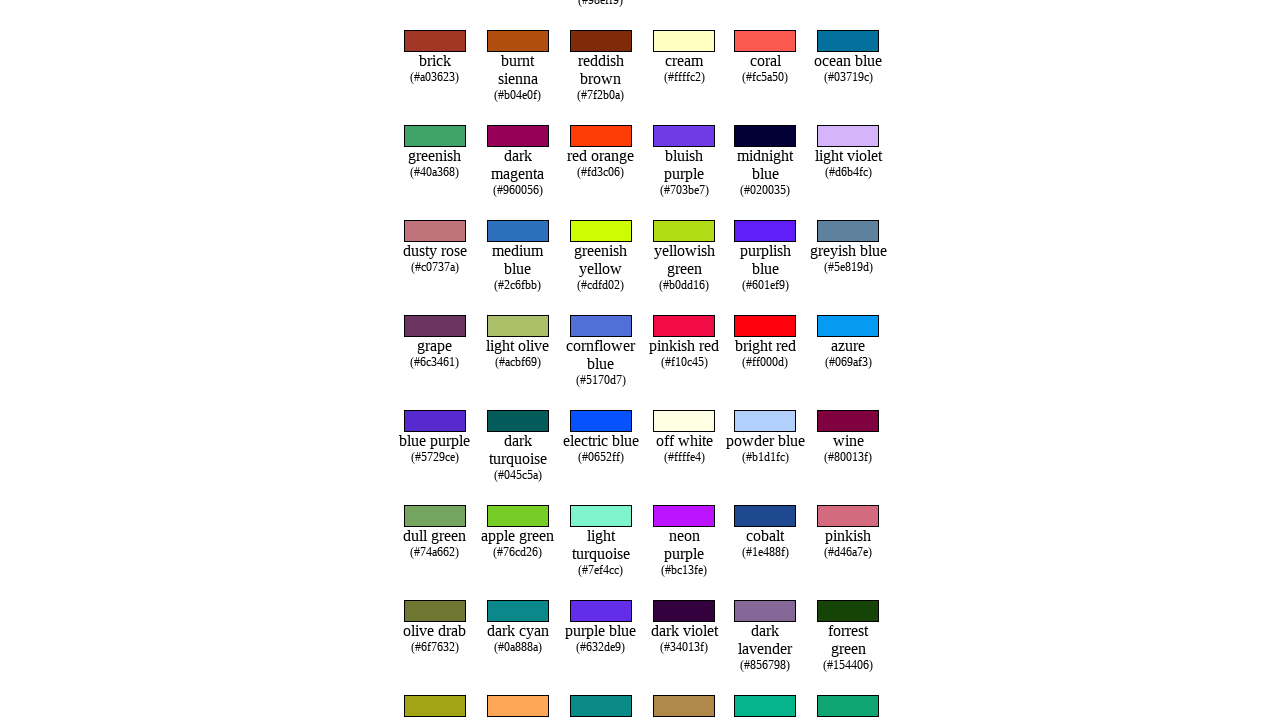

Retrieved text from row 28 while searching for 'topaz'
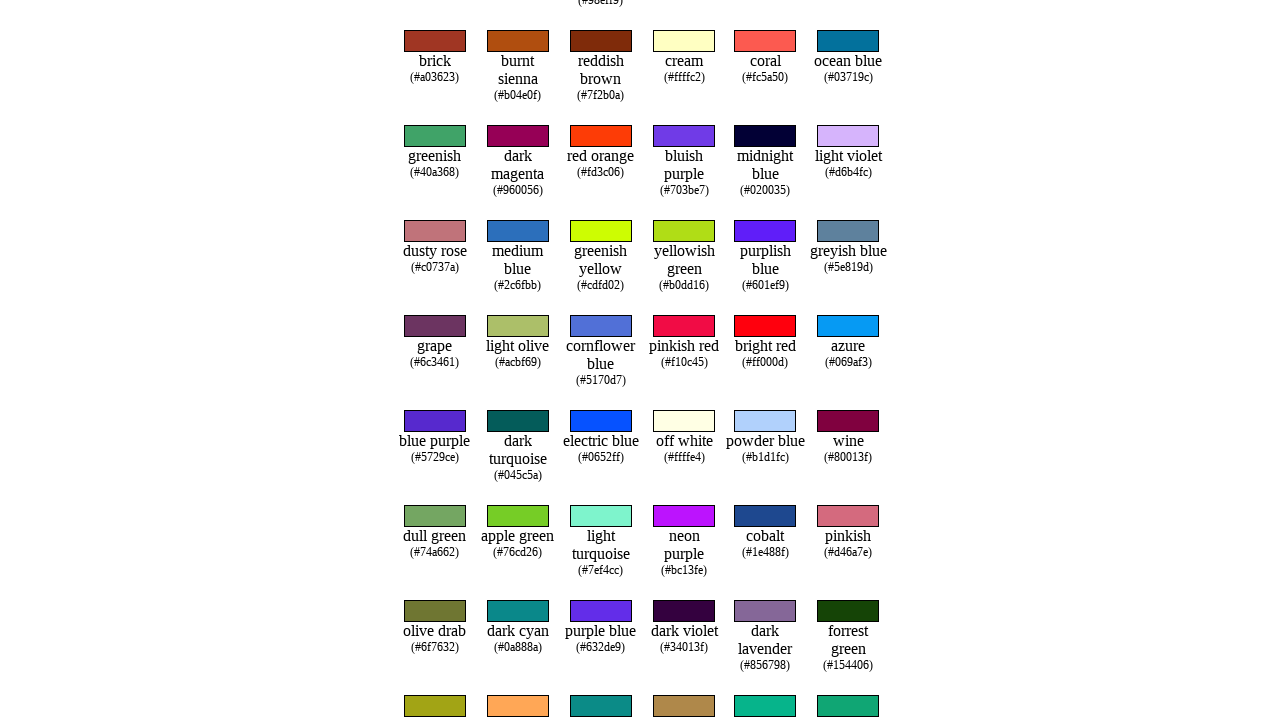

Retrieved text from row 29 while searching for 'topaz'
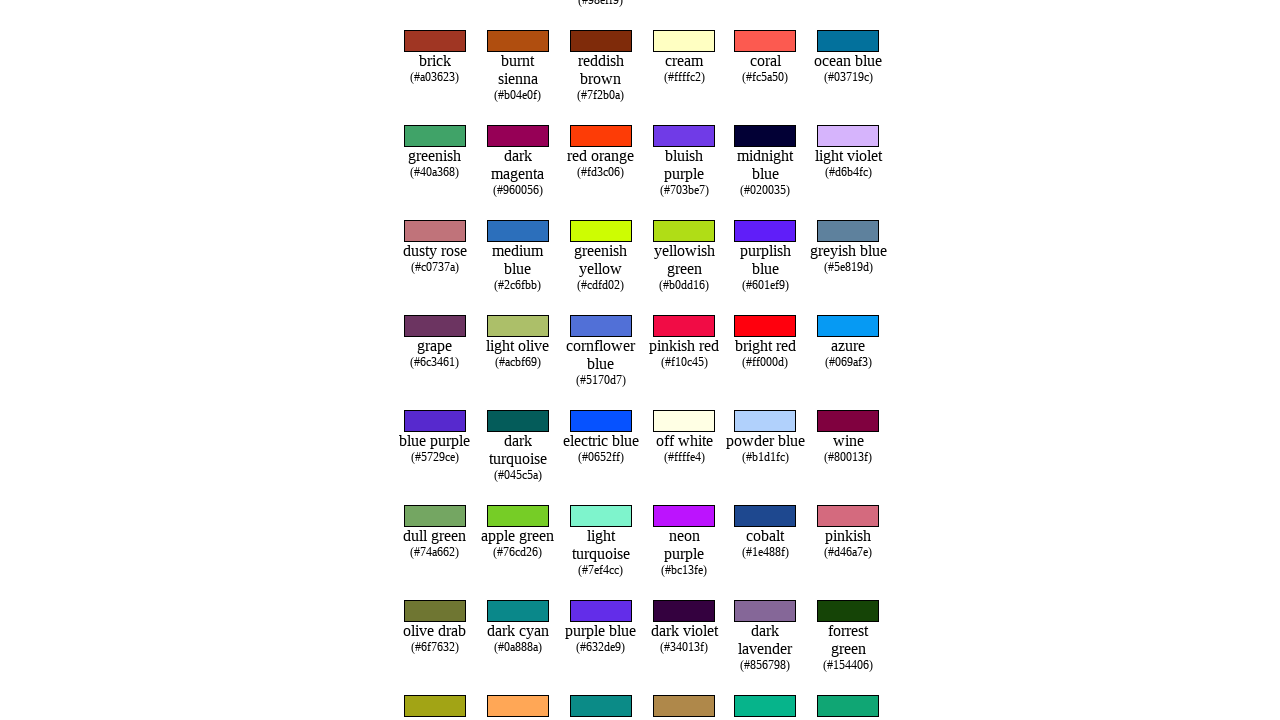

Retrieved text from row 30 while searching for 'topaz'
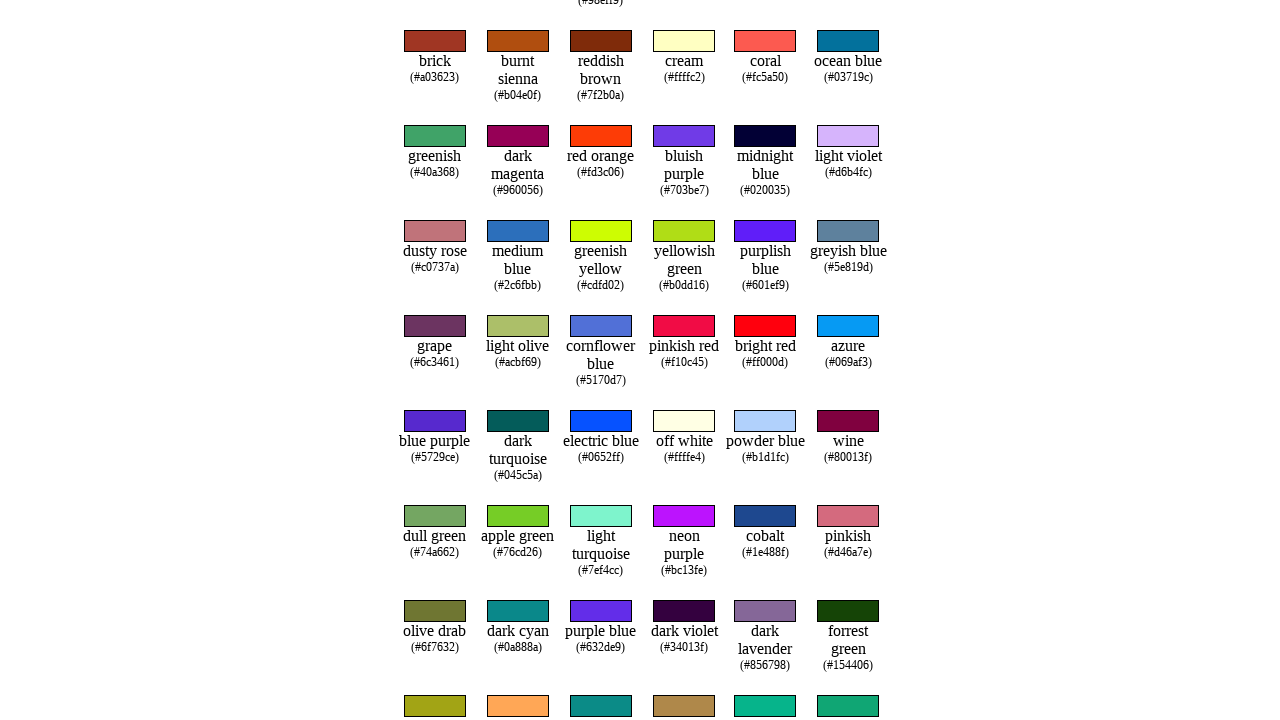

Retrieved text from row 31 while searching for 'topaz'
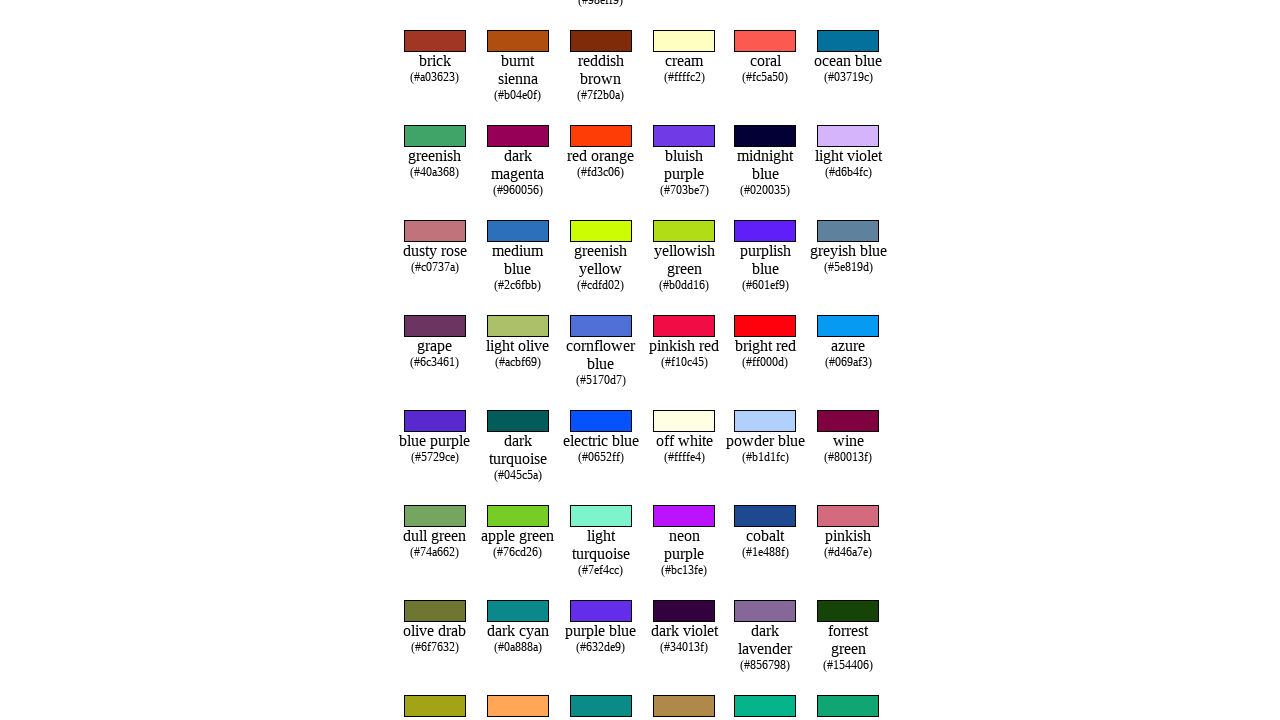

Retrieved text from row 32 while searching for 'topaz'
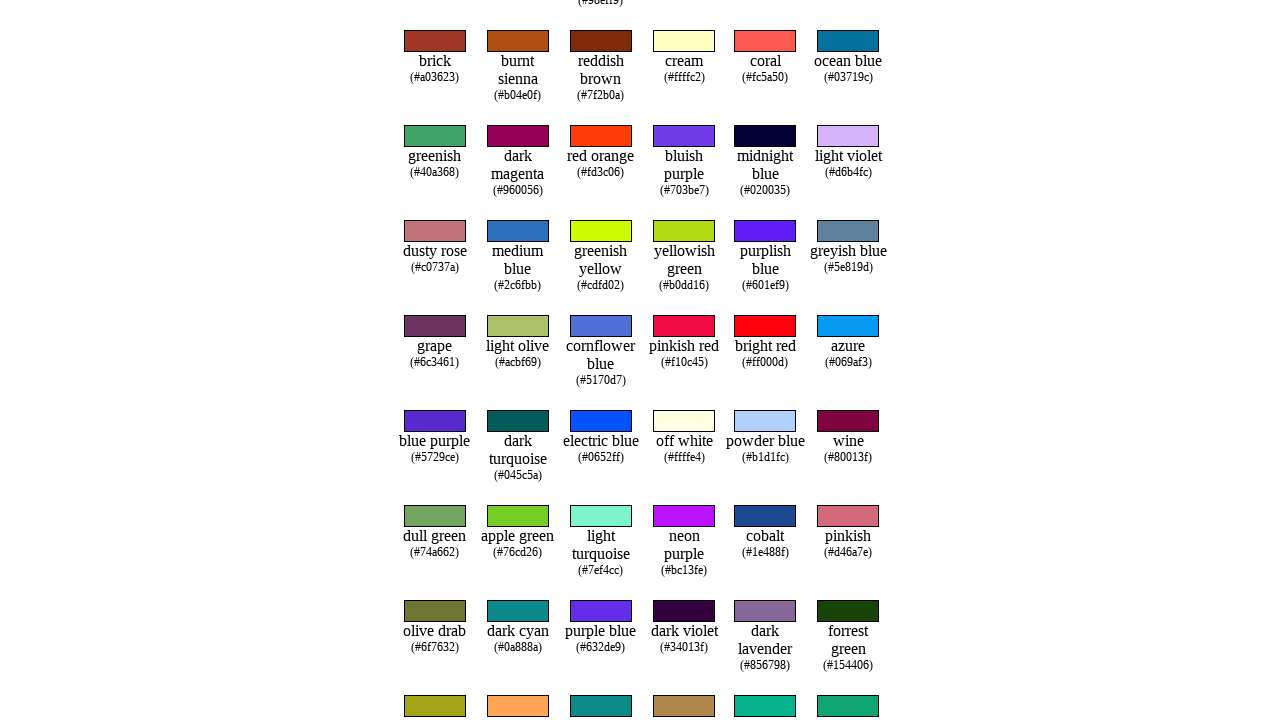

Retrieved text from row 33 while searching for 'topaz'
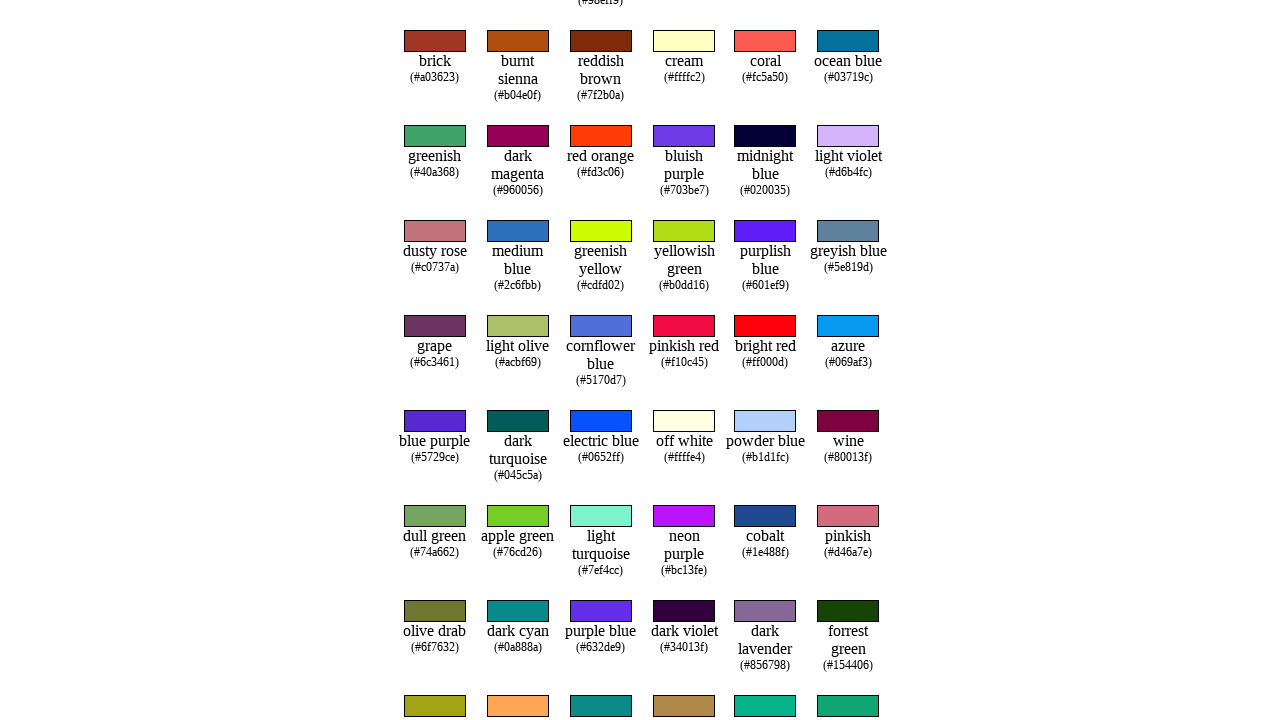

Retrieved text from row 34 while searching for 'topaz'
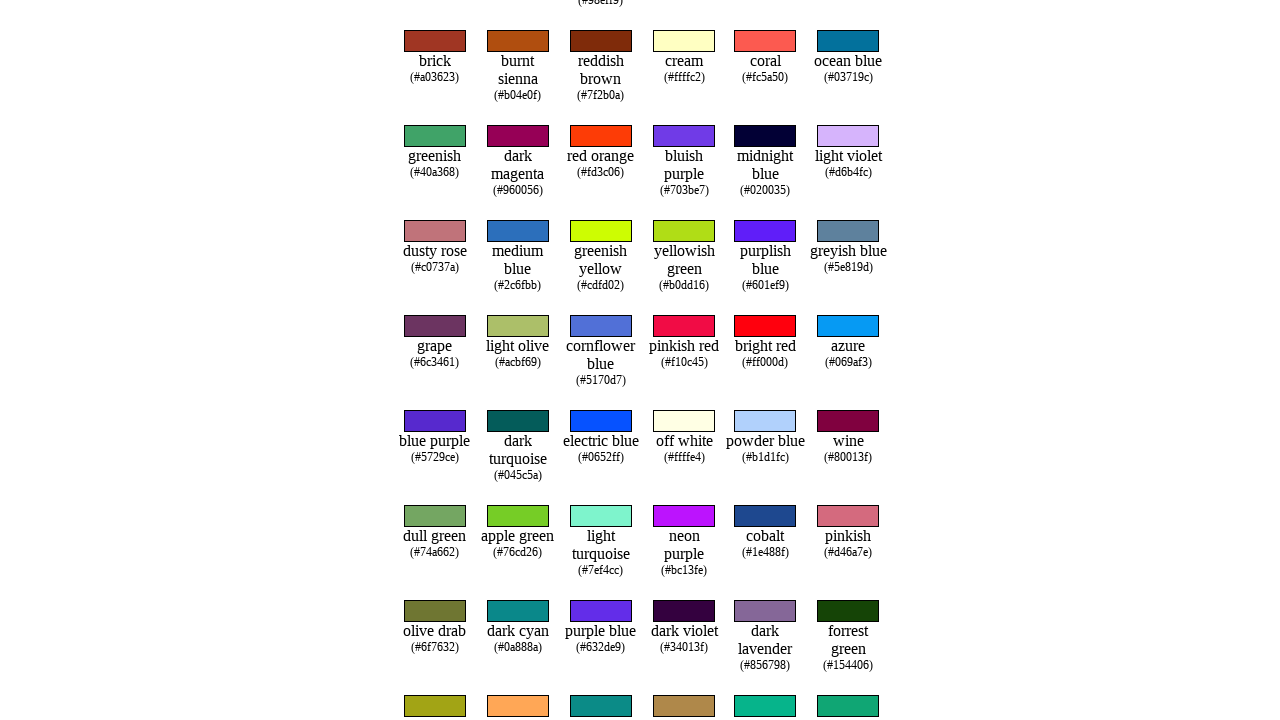

Retrieved text from row 35 while searching for 'topaz'
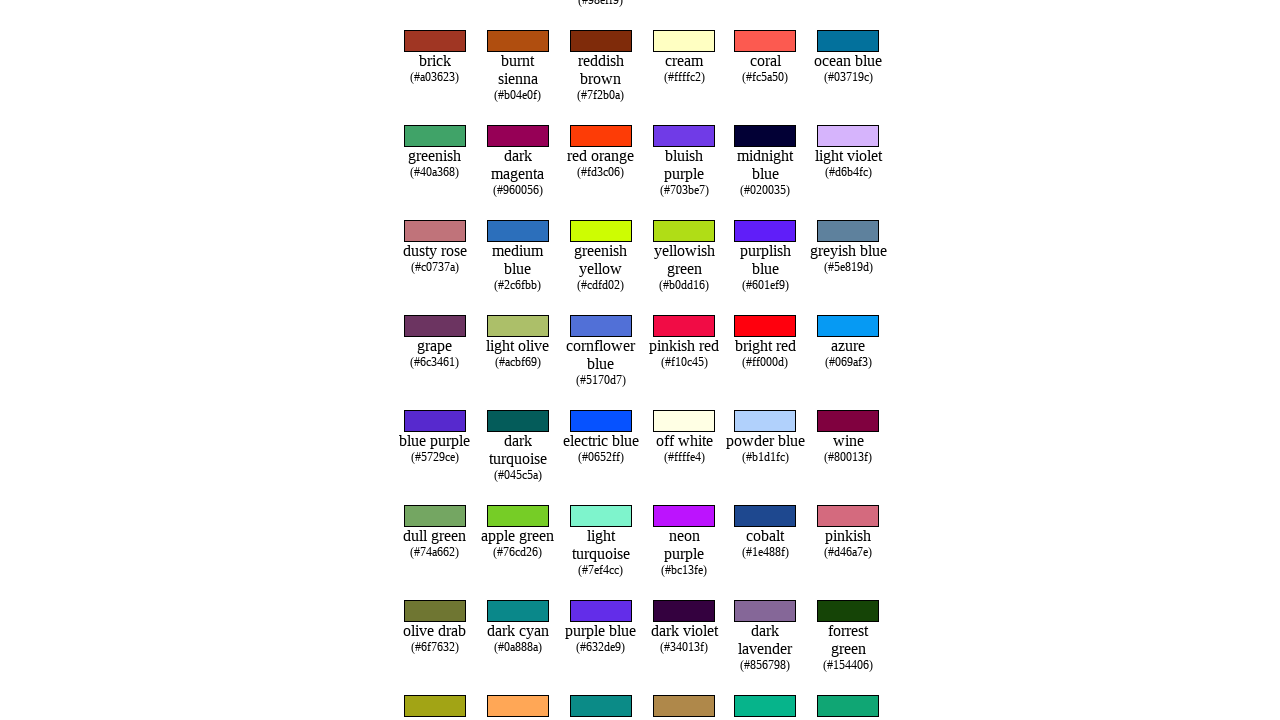

Retrieved text from row 36 while searching for 'topaz'
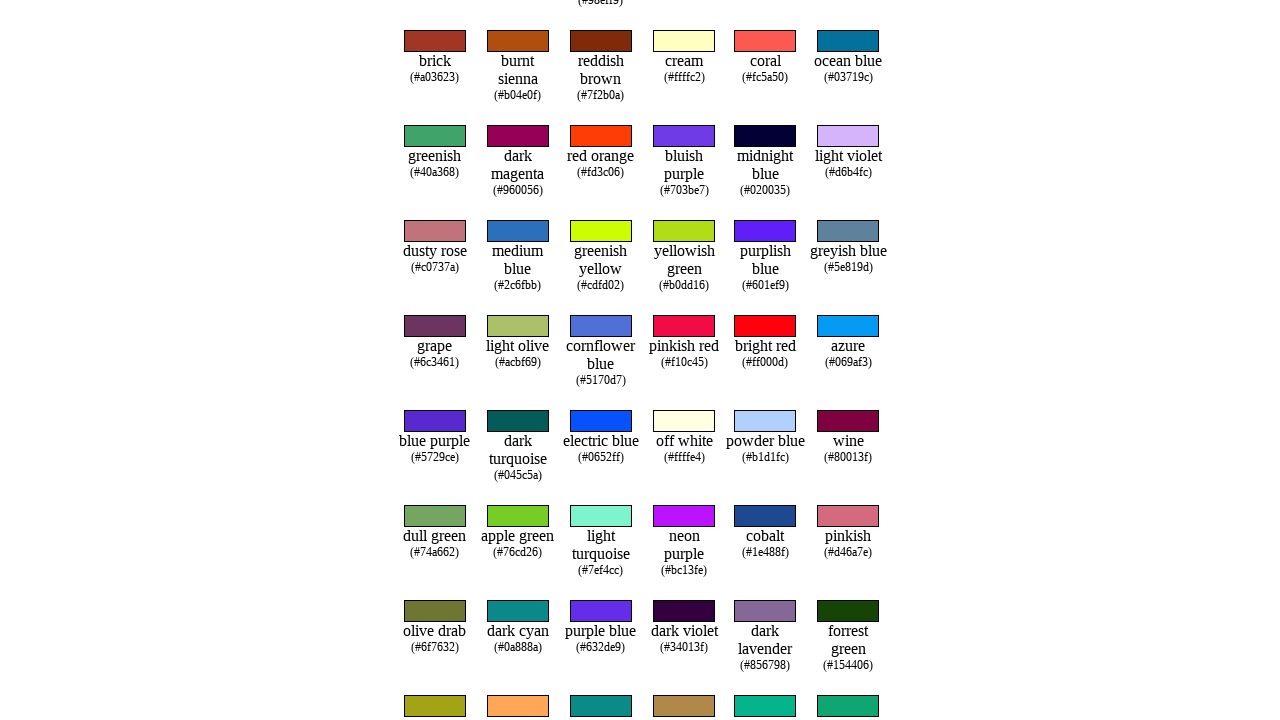

Retrieved text from row 37 while searching for 'topaz'
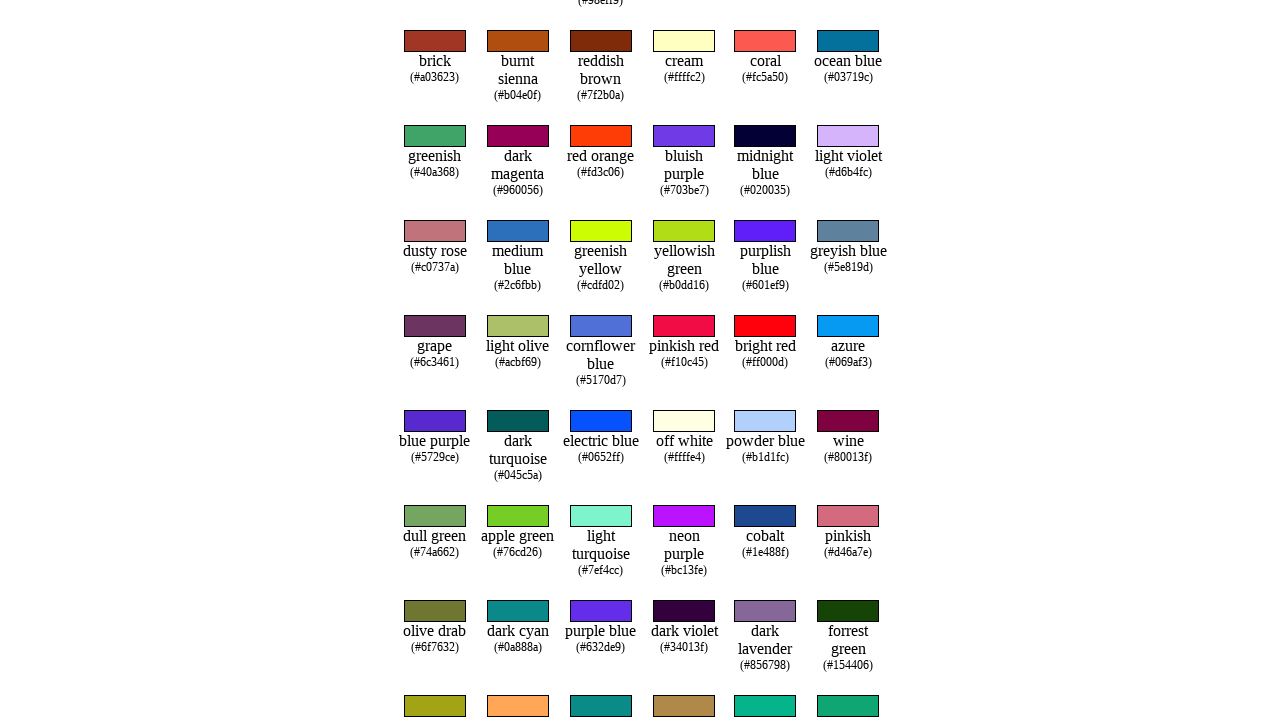

Retrieved text from row 38 while searching for 'topaz'
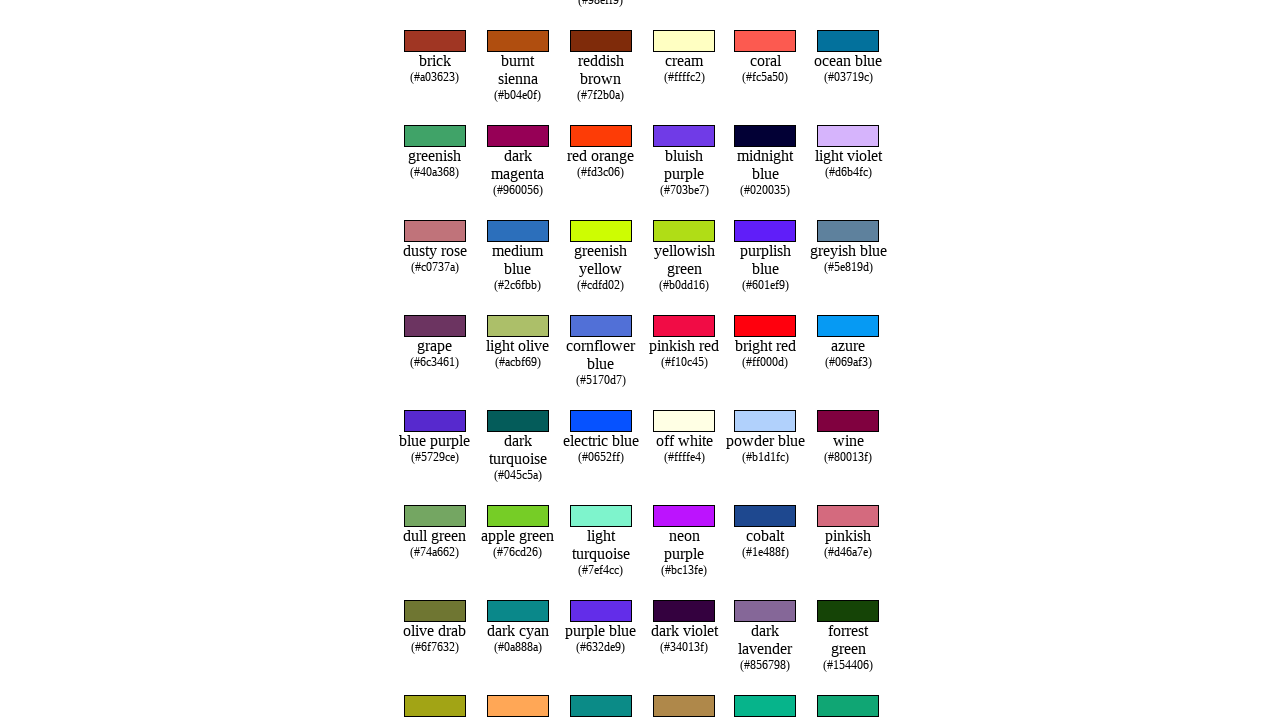

Retrieved text from row 39 while searching for 'topaz'
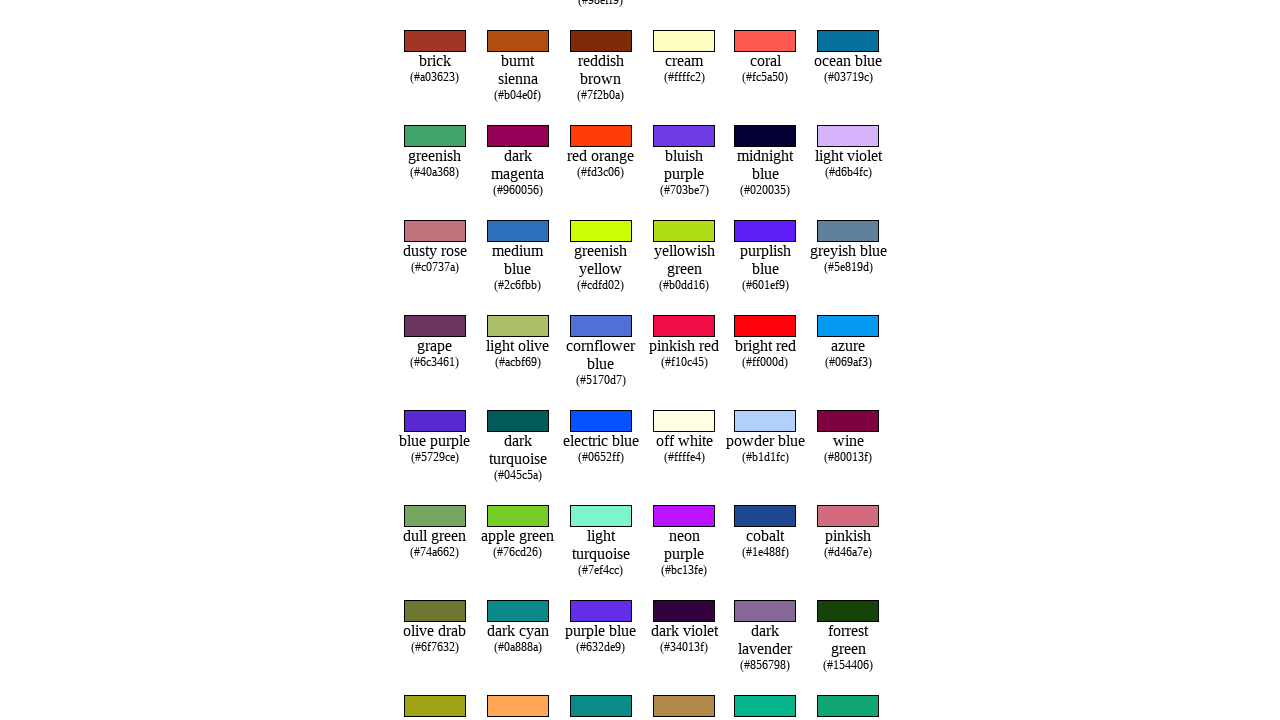

Retrieved text from row 40 while searching for 'topaz'
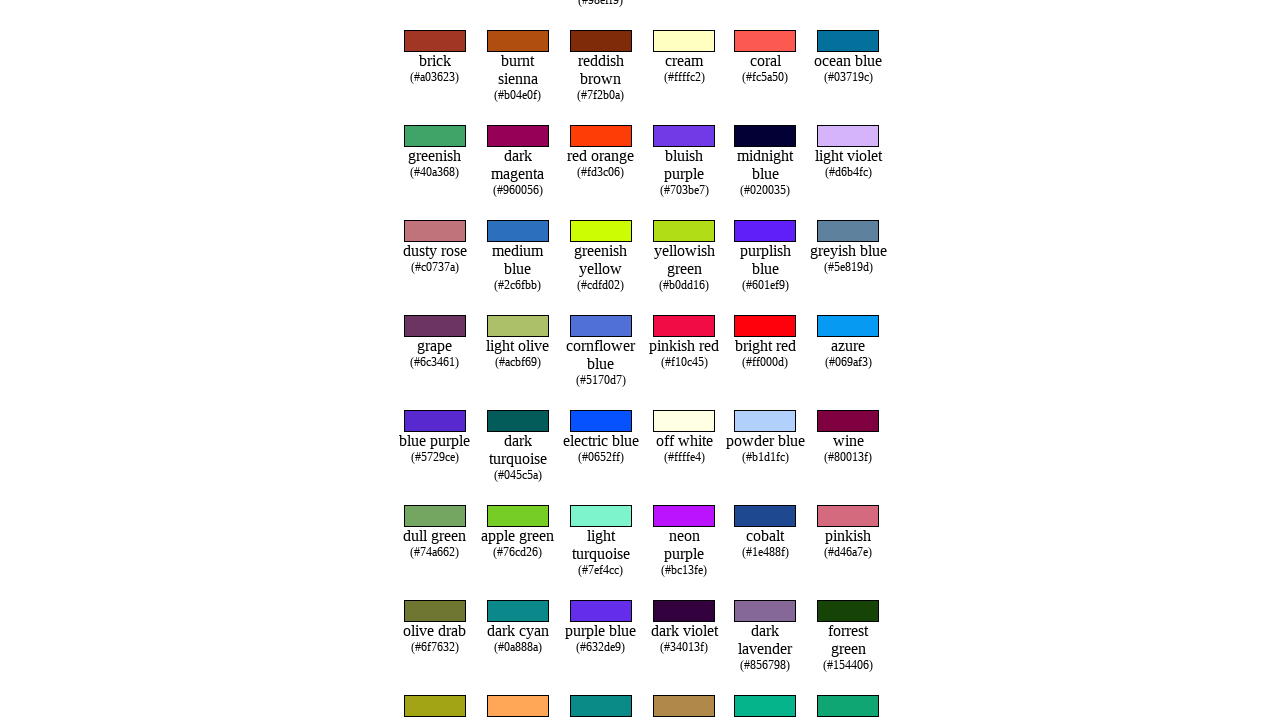

Retrieved text from row 41 while searching for 'topaz'
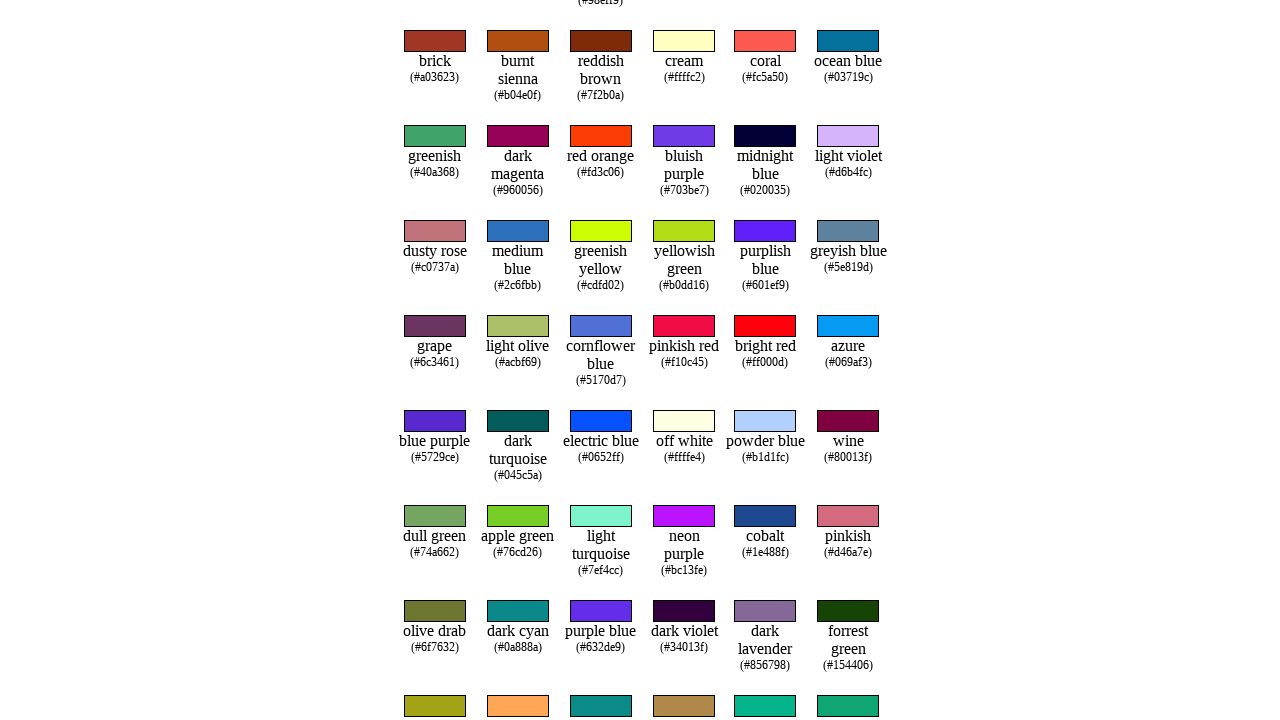

Retrieved text from row 42 while searching for 'topaz'
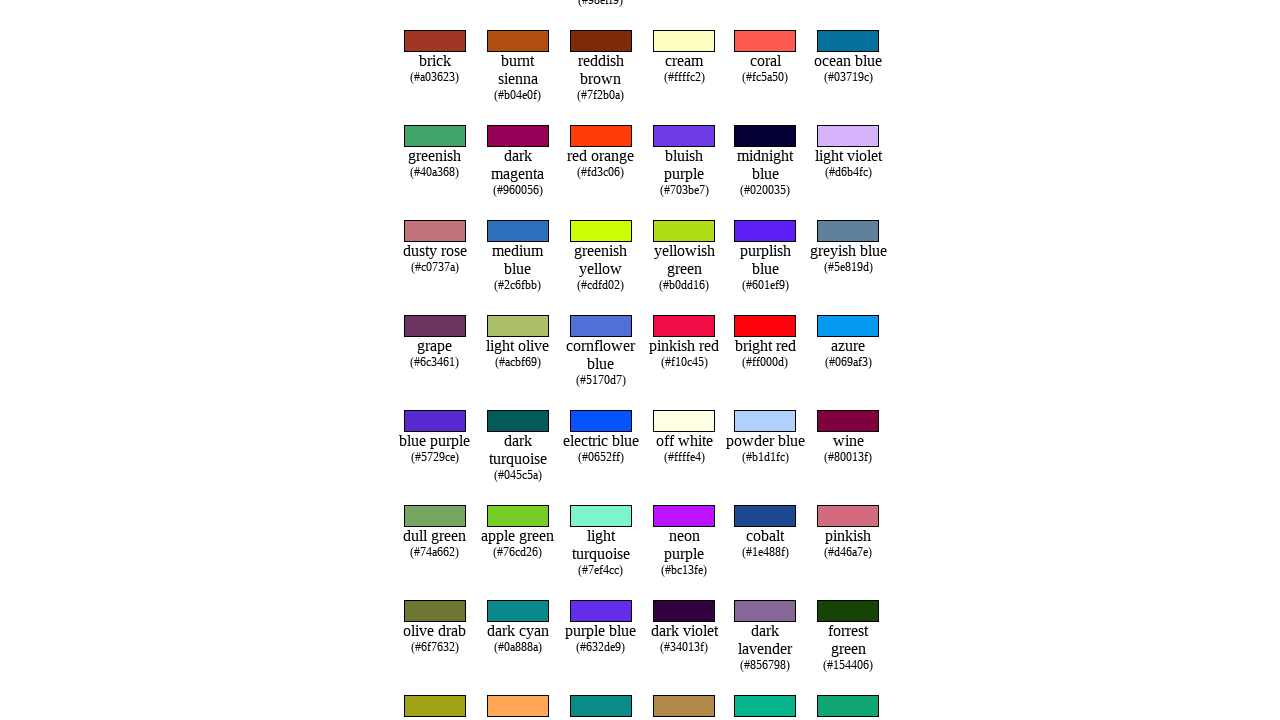

Retrieved text from row 43 while searching for 'topaz'
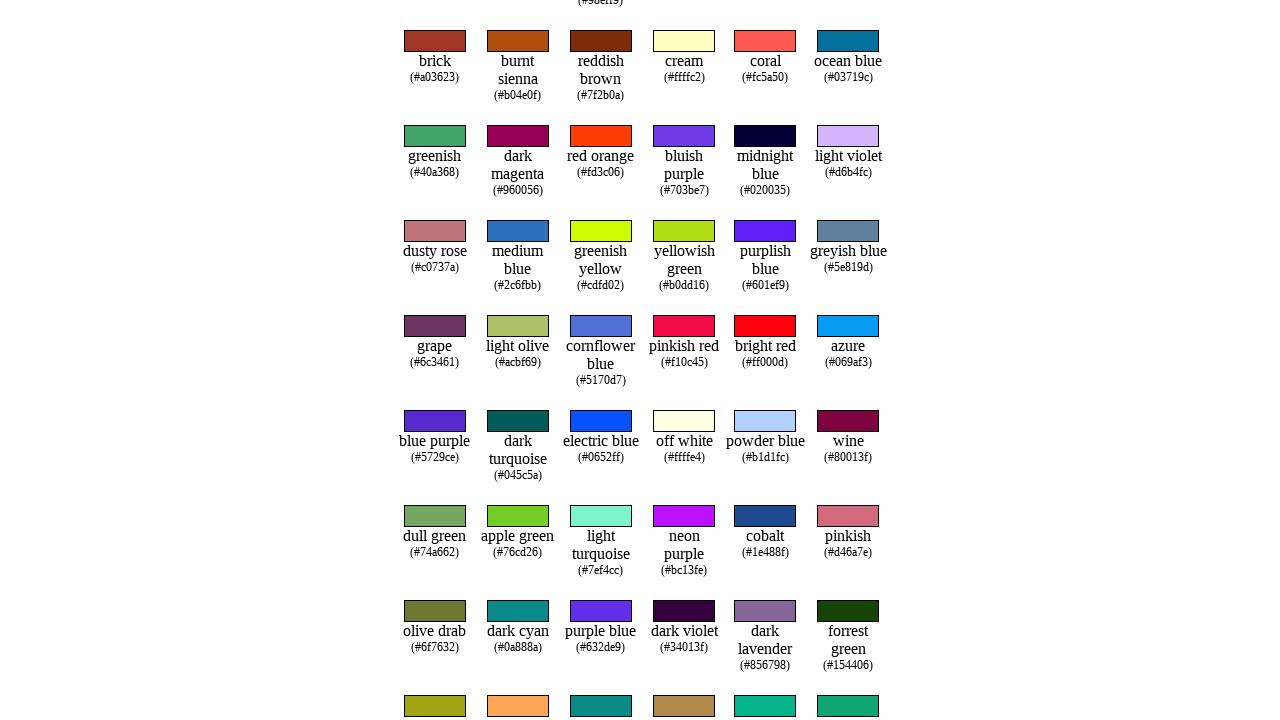

Retrieved text from row 44 while searching for 'topaz'
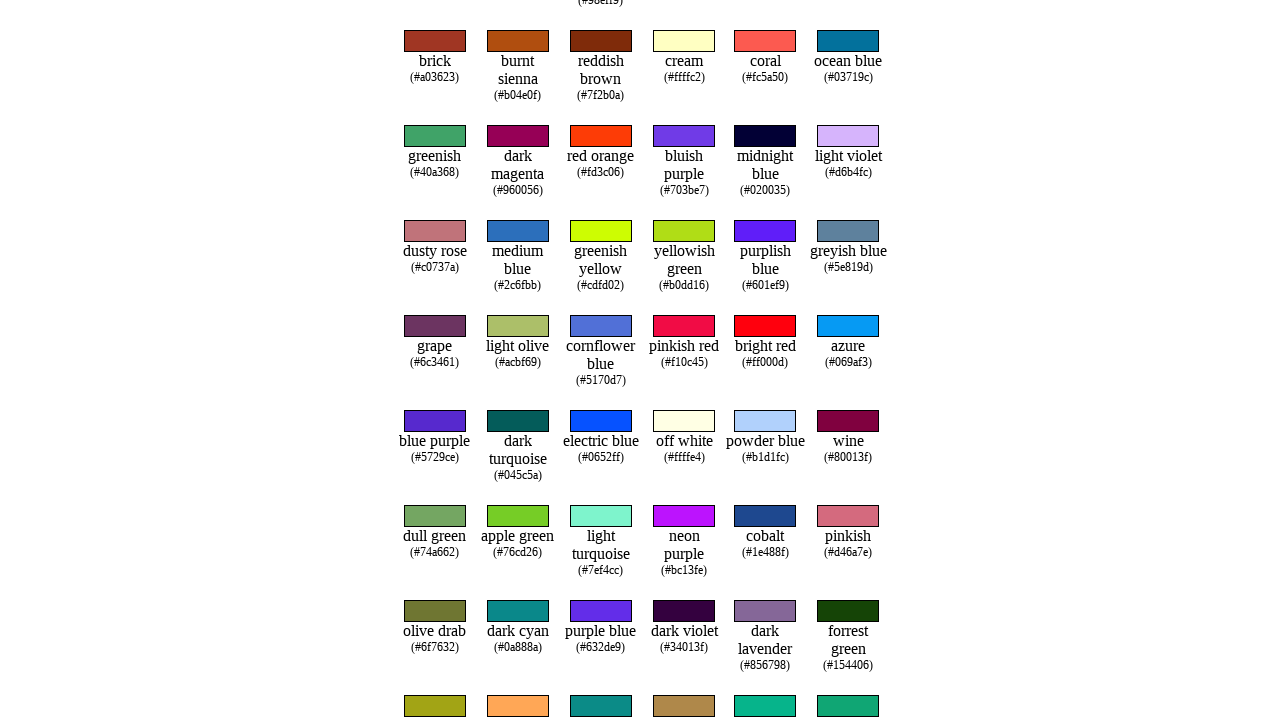

Retrieved text from row 45 while searching for 'topaz'
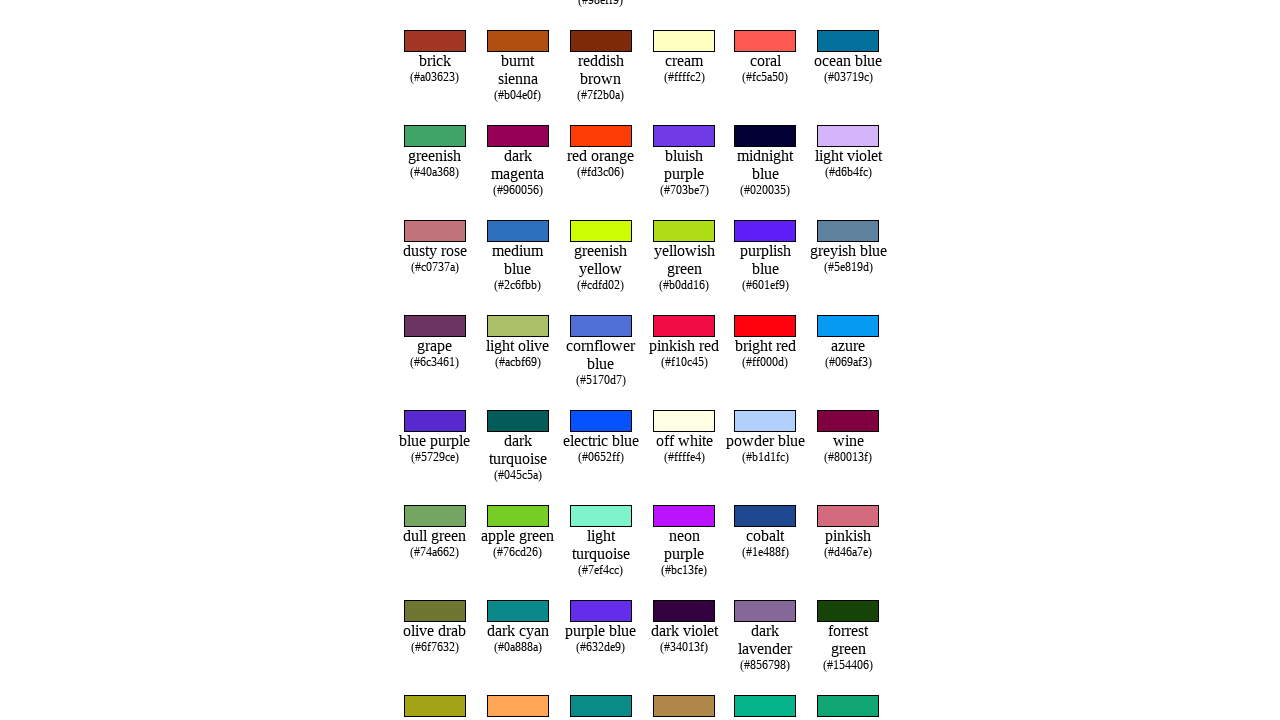

Retrieved text from row 46 while searching for 'topaz'
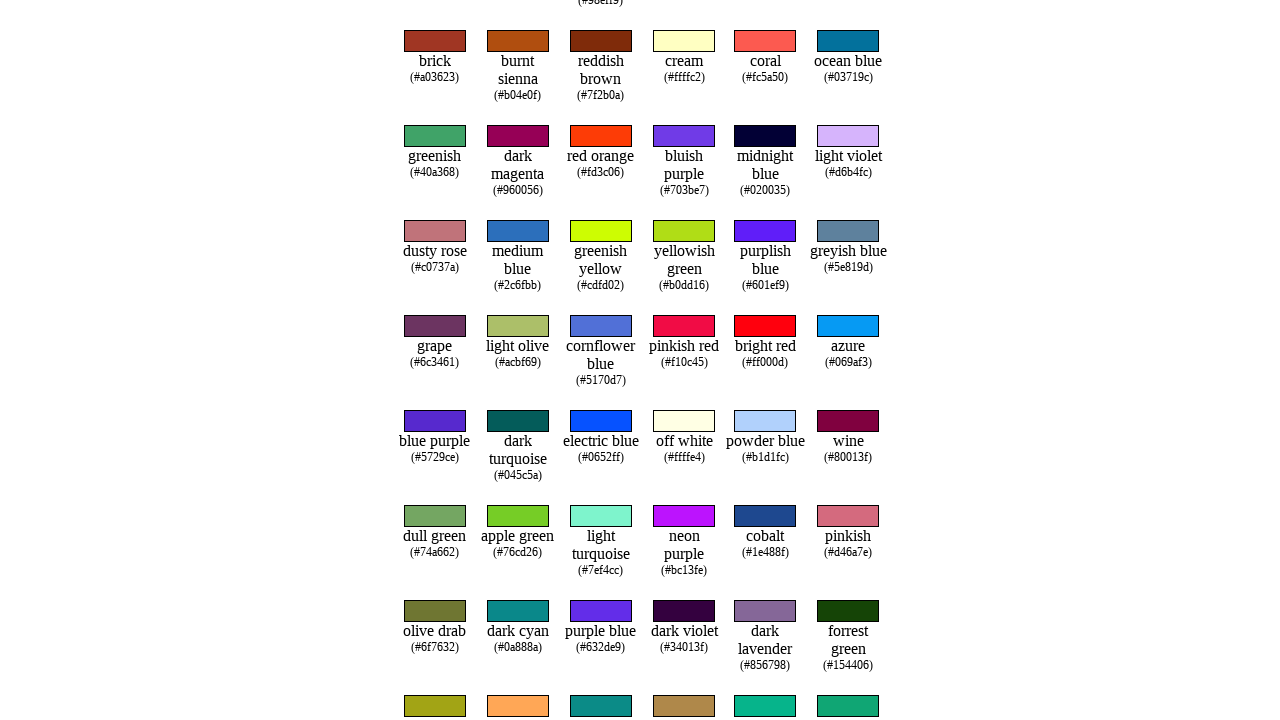

Retrieved text from row 47 while searching for 'topaz'
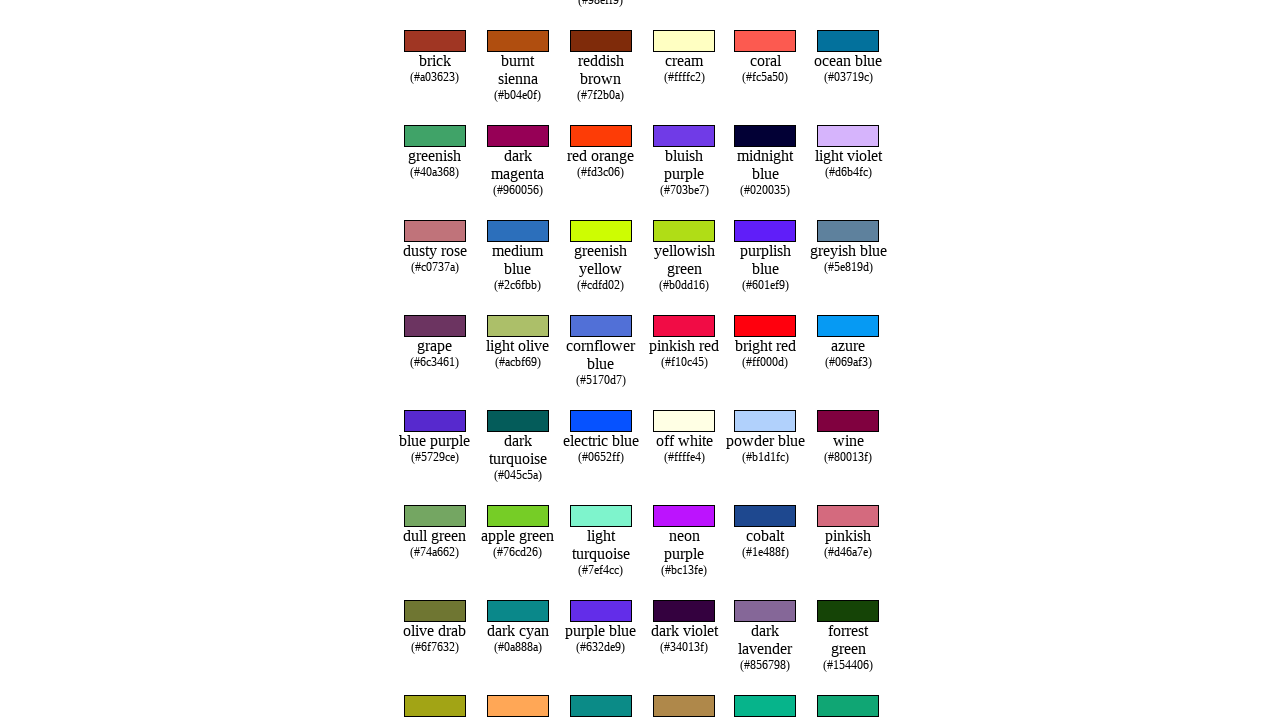

Retrieved text from row 48 while searching for 'topaz'
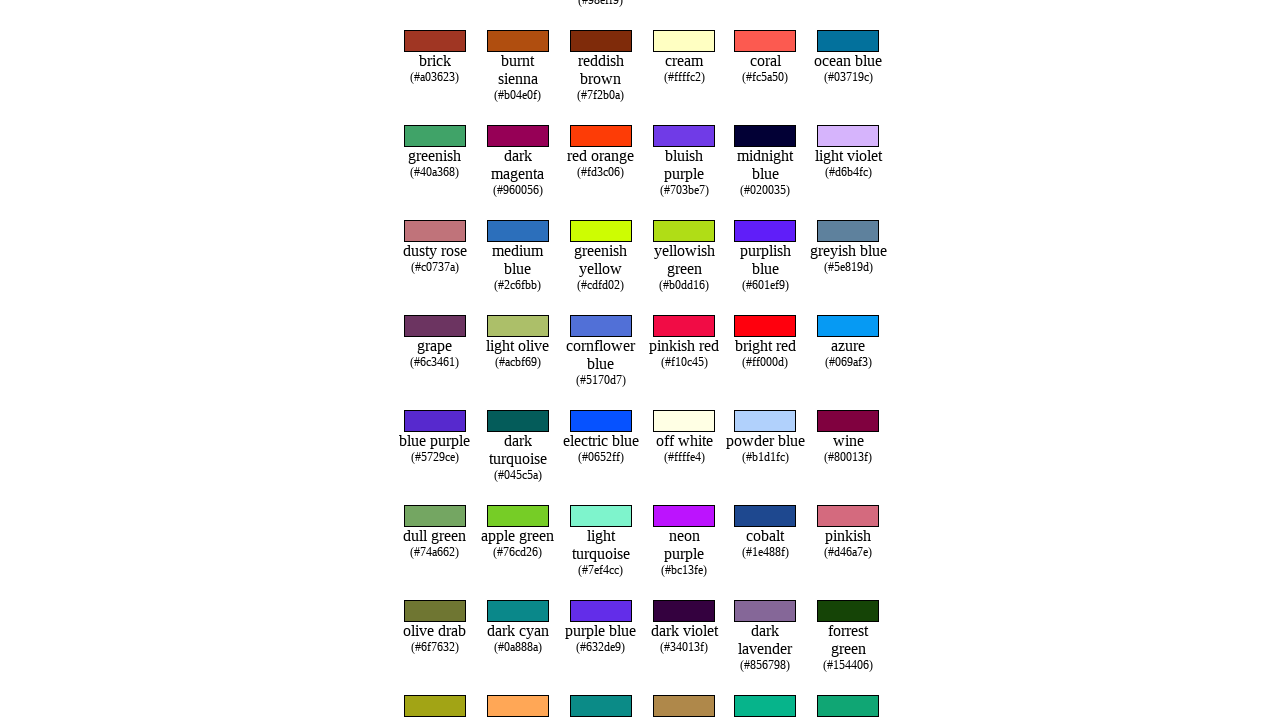

Retrieved text from row 49 while searching for 'topaz'
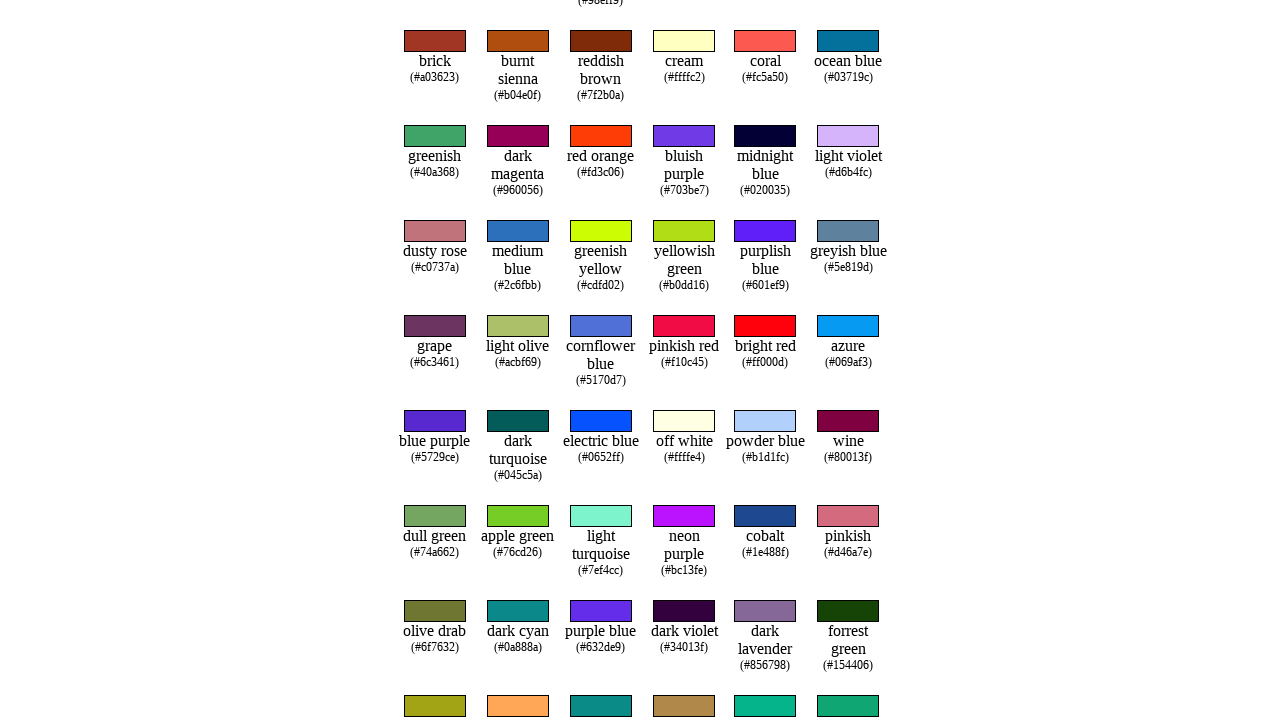

Retrieved text from row 50 while searching for 'topaz'
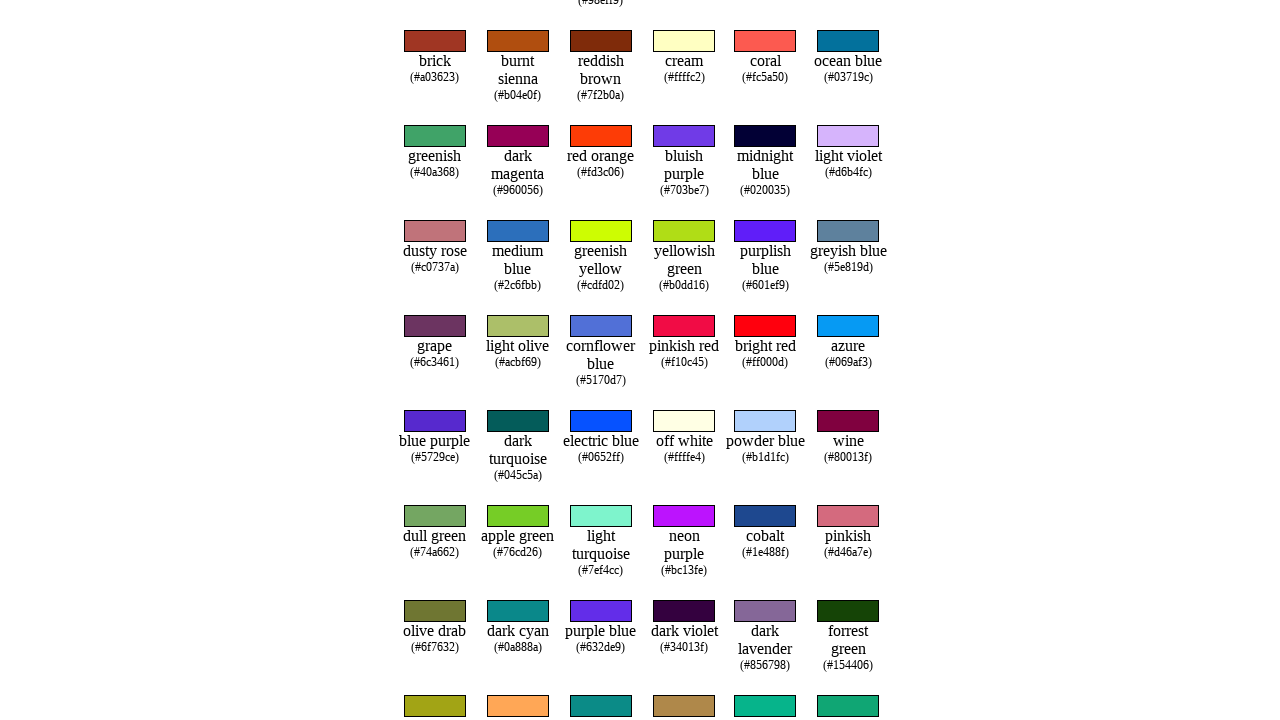

Retrieved text from row 51 while searching for 'topaz'
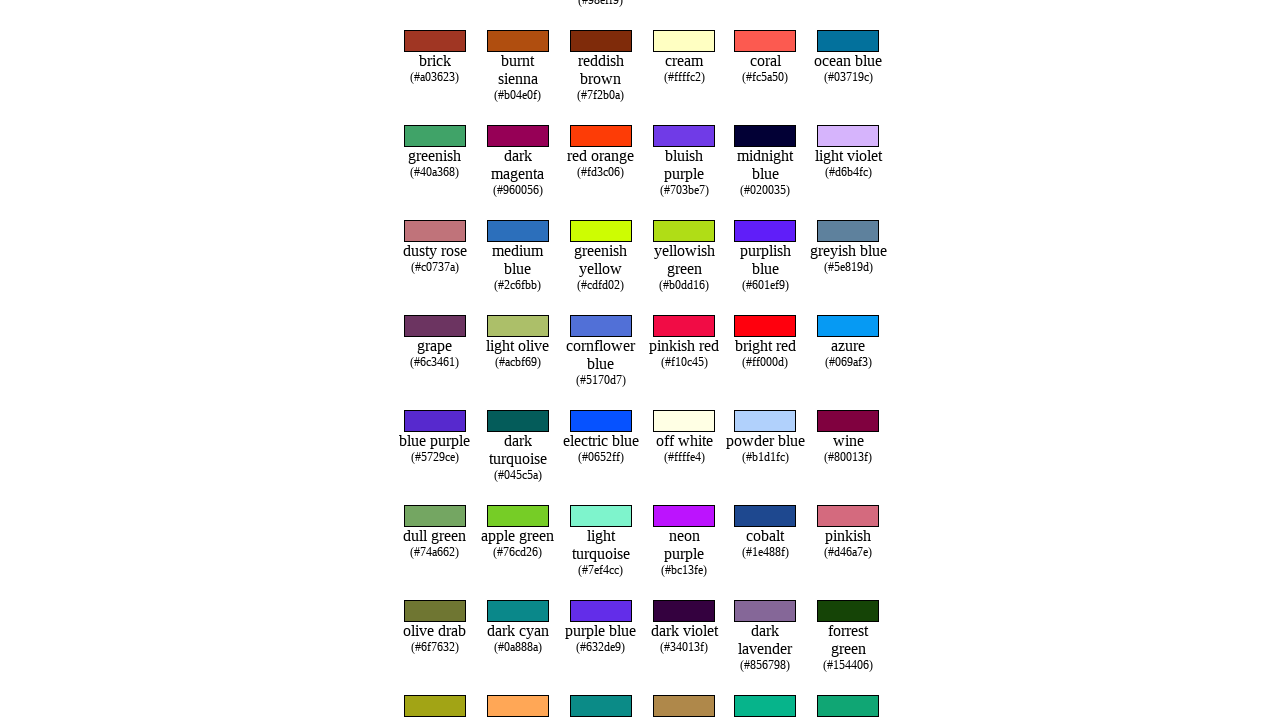

Retrieved text from row 52 while searching for 'topaz'
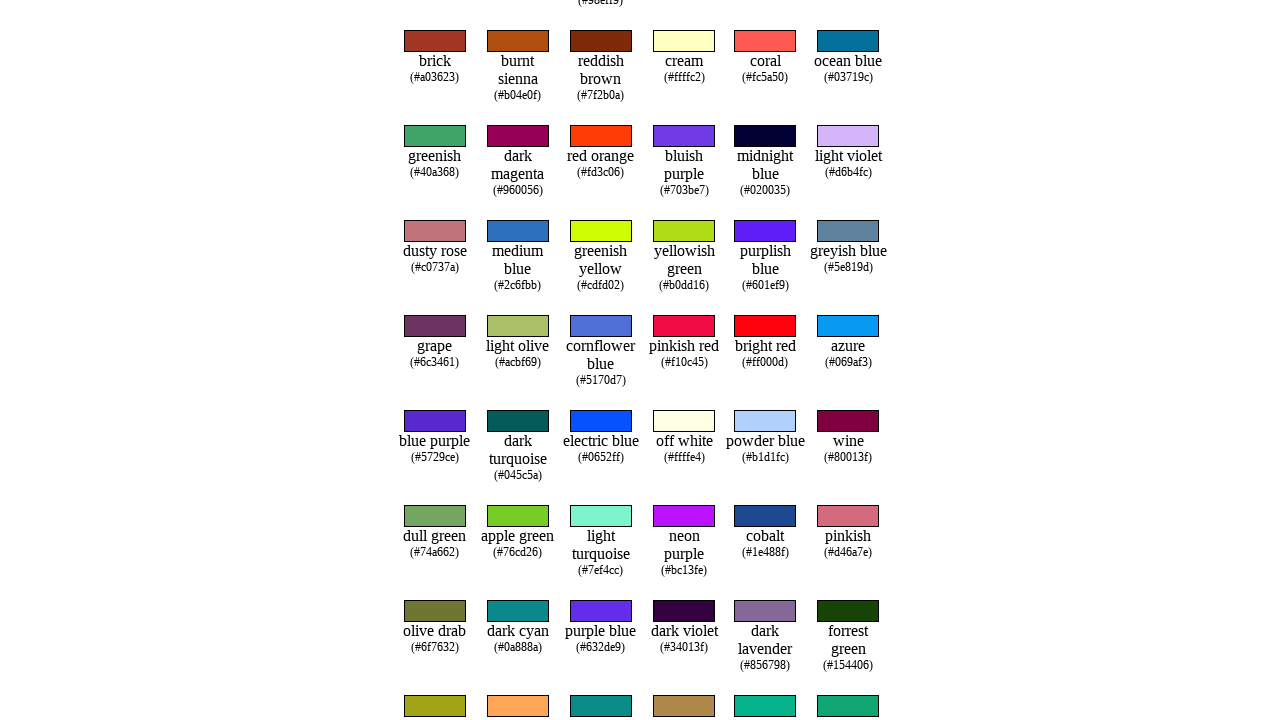

Retrieved text from row 53 while searching for 'topaz'
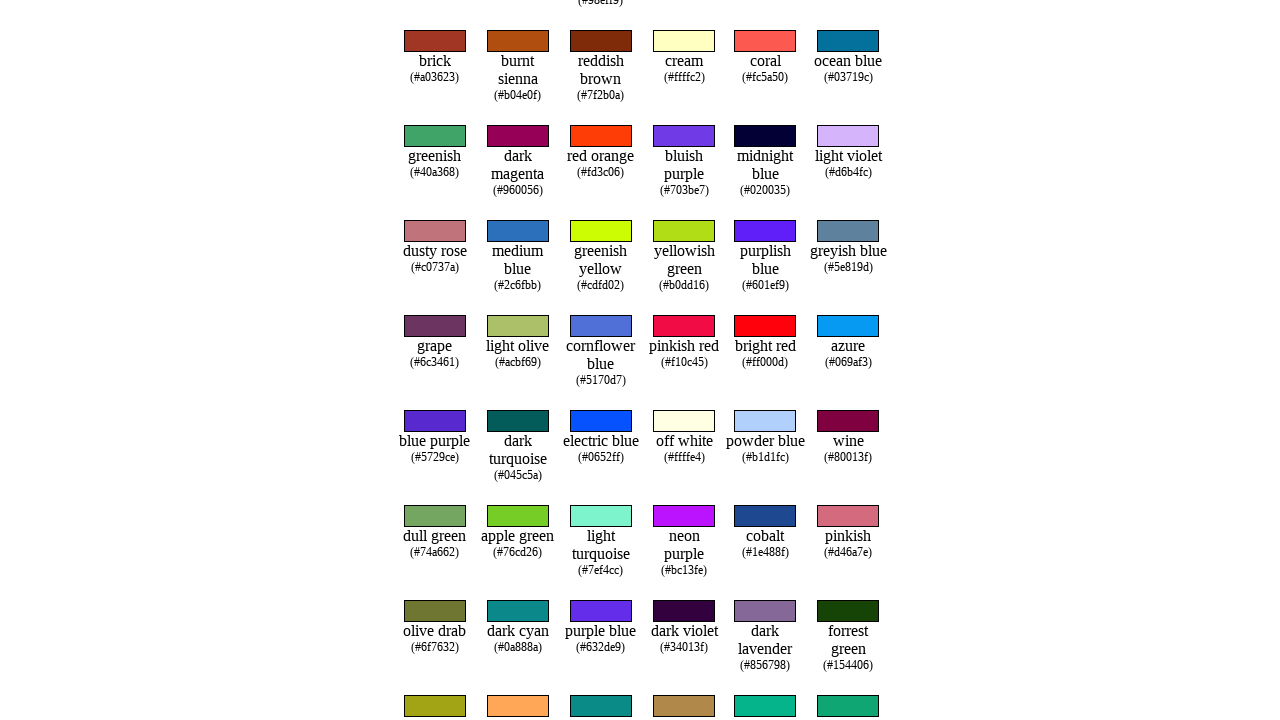

Retrieved text from row 54 while searching for 'topaz'
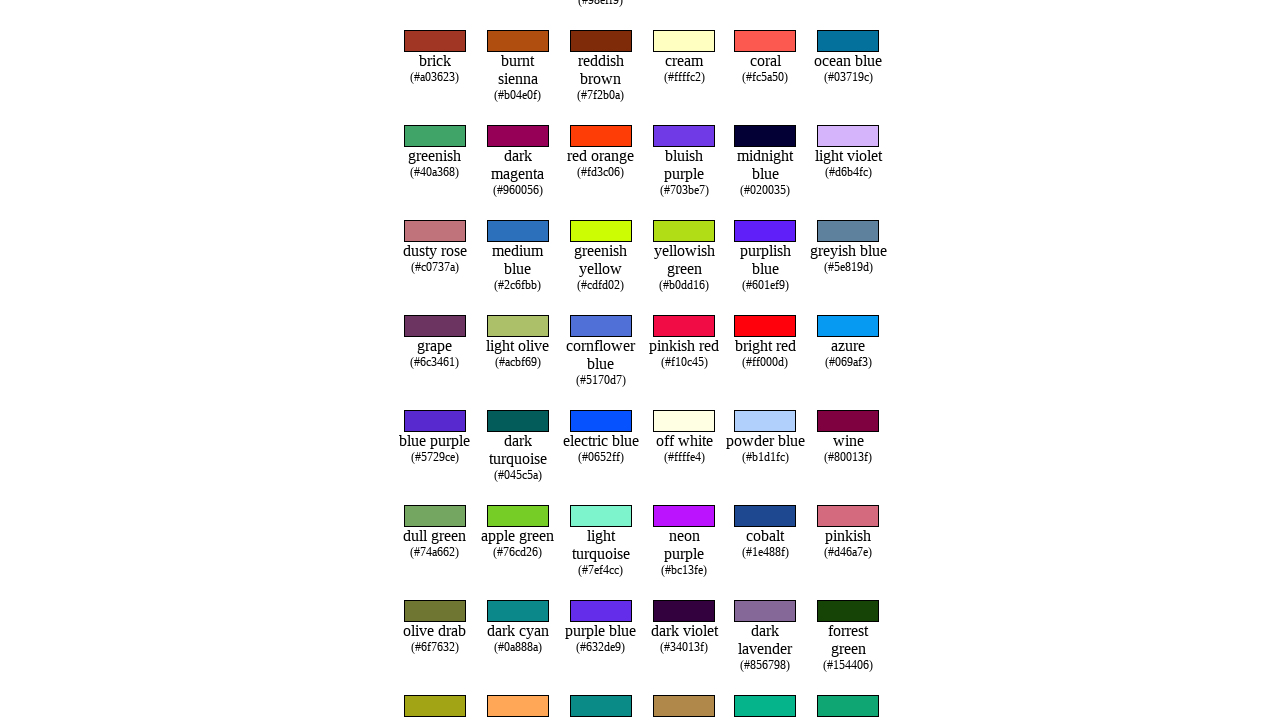

Retrieved text from row 55 while searching for 'topaz'
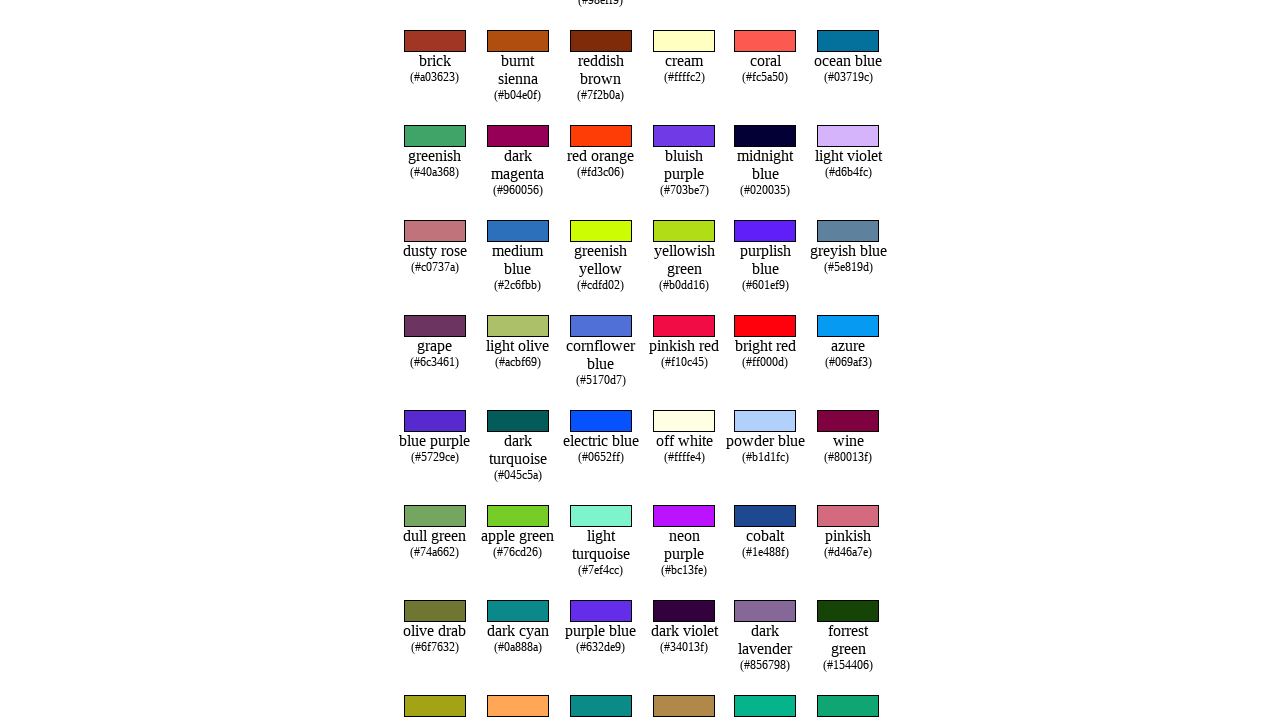

Retrieved text from row 56 while searching for 'topaz'
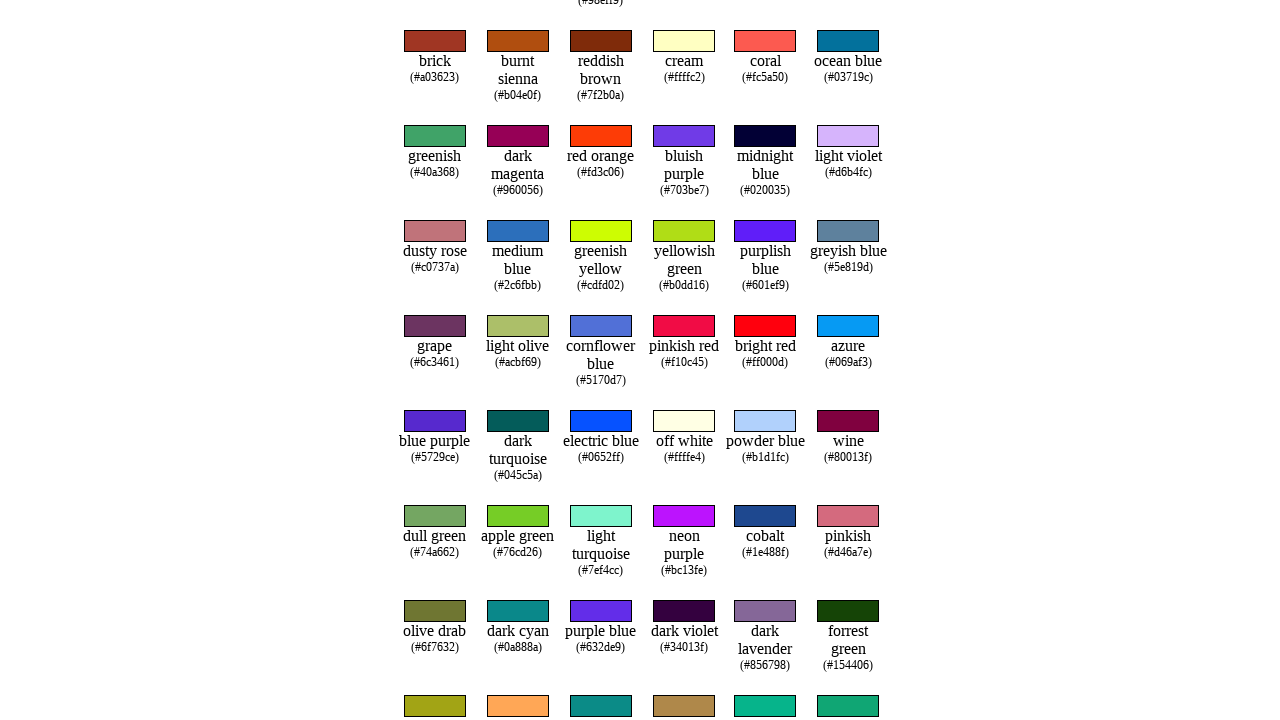

Retrieved text from row 57 while searching for 'topaz'
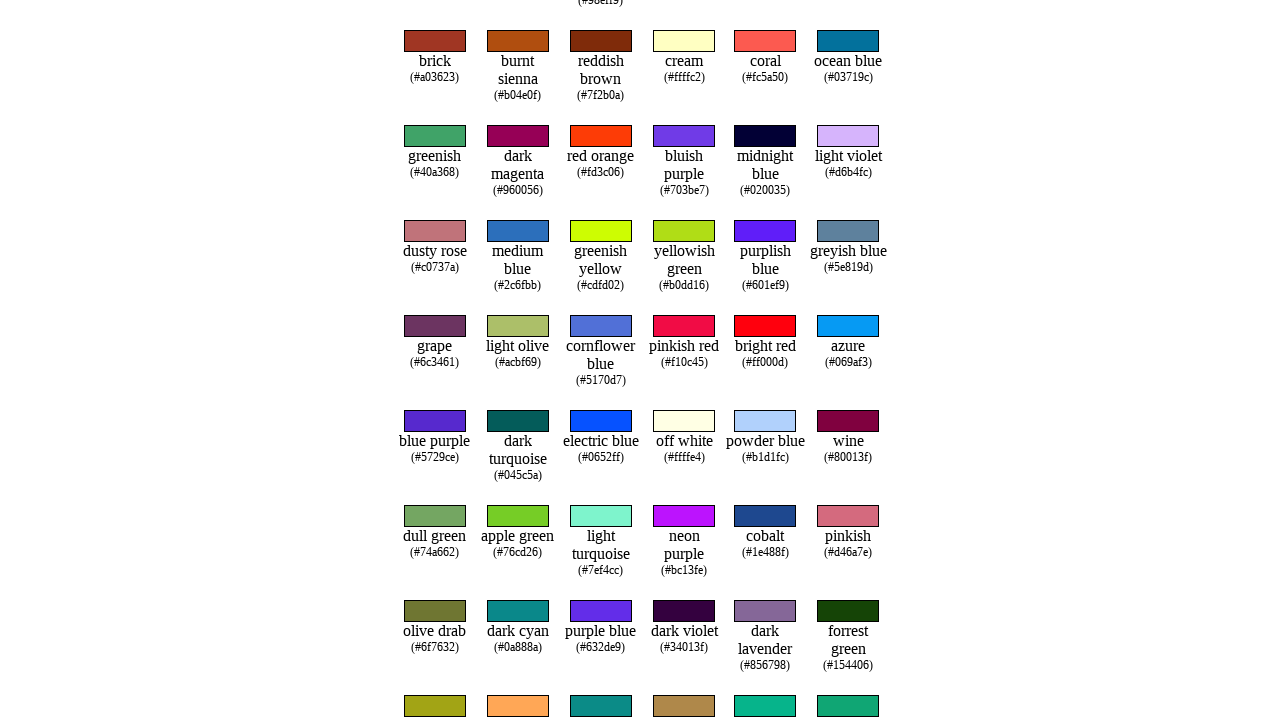

Retrieved text from row 58 while searching for 'topaz'
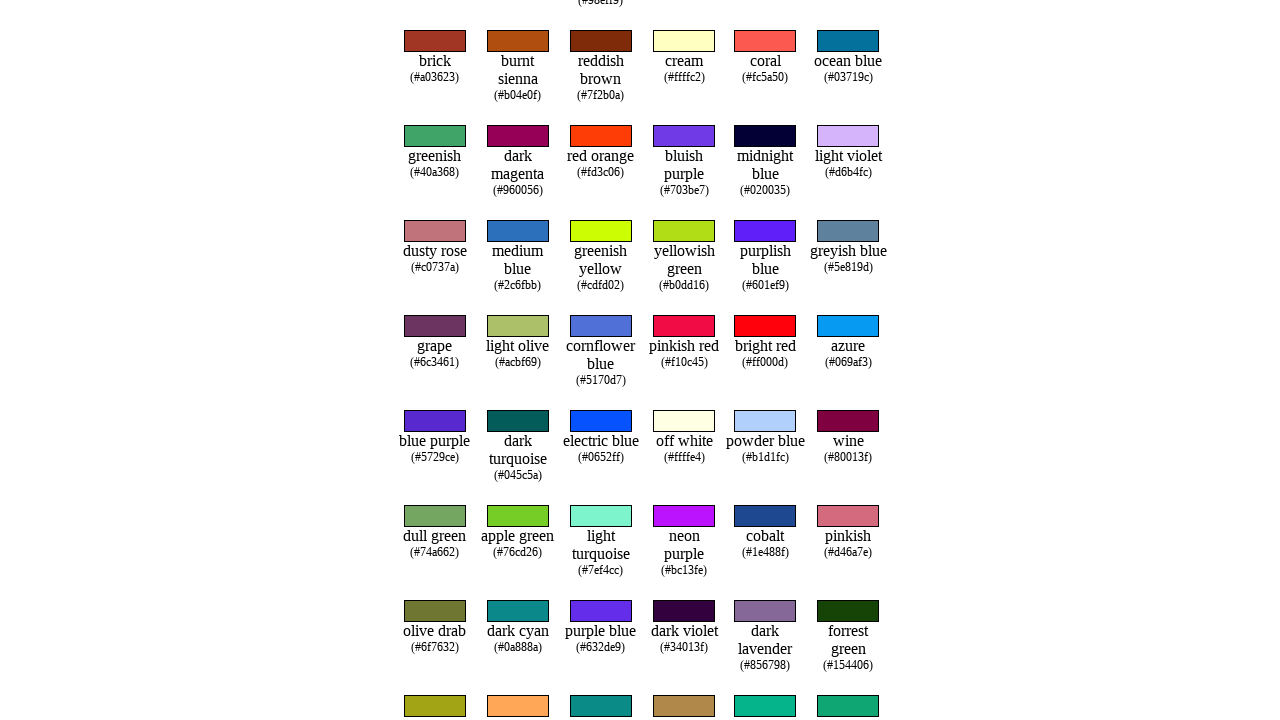

Retrieved text from row 59 while searching for 'topaz'
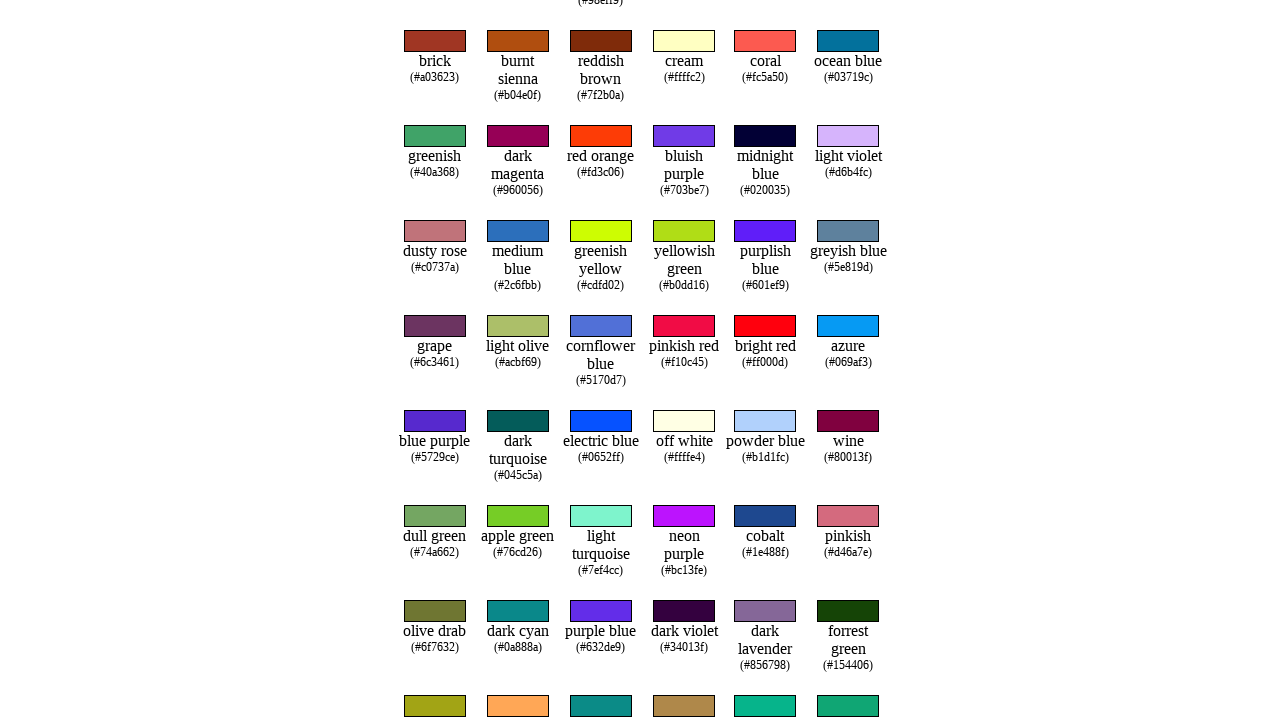

Retrieved text from row 60 while searching for 'topaz'
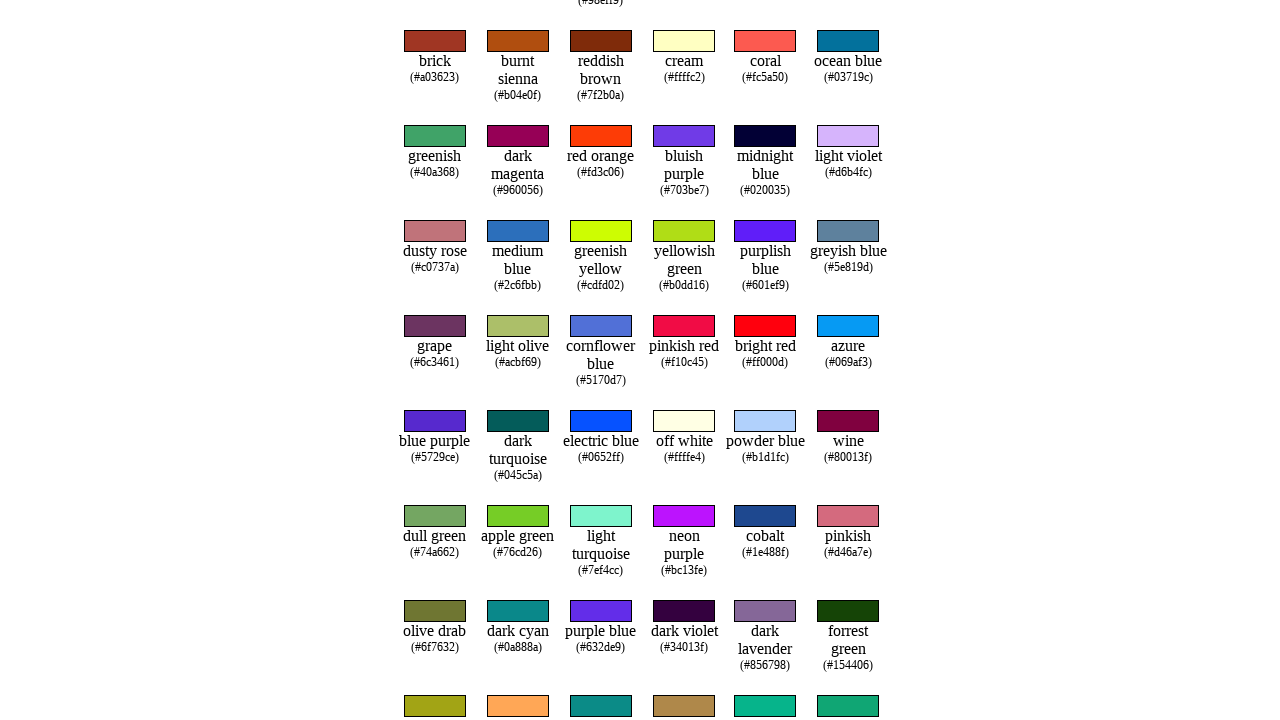

Retrieved text from row 61 while searching for 'topaz'
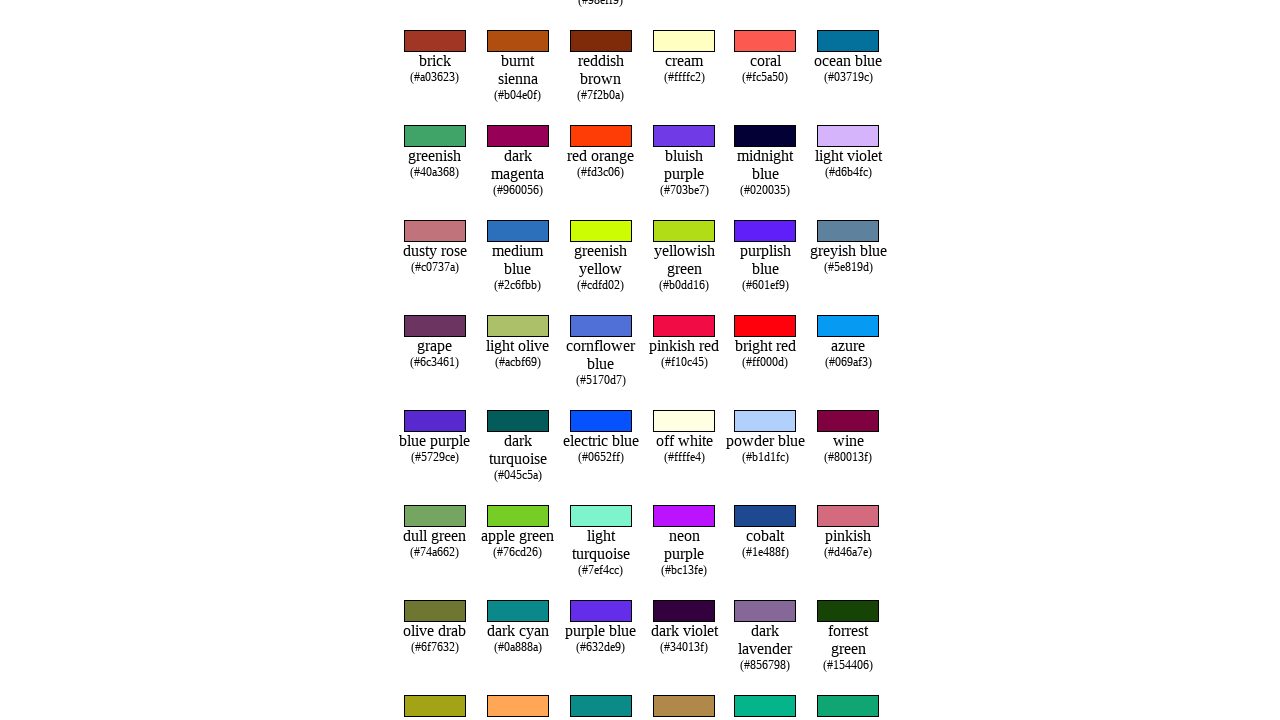

Retrieved text from row 62 while searching for 'topaz'
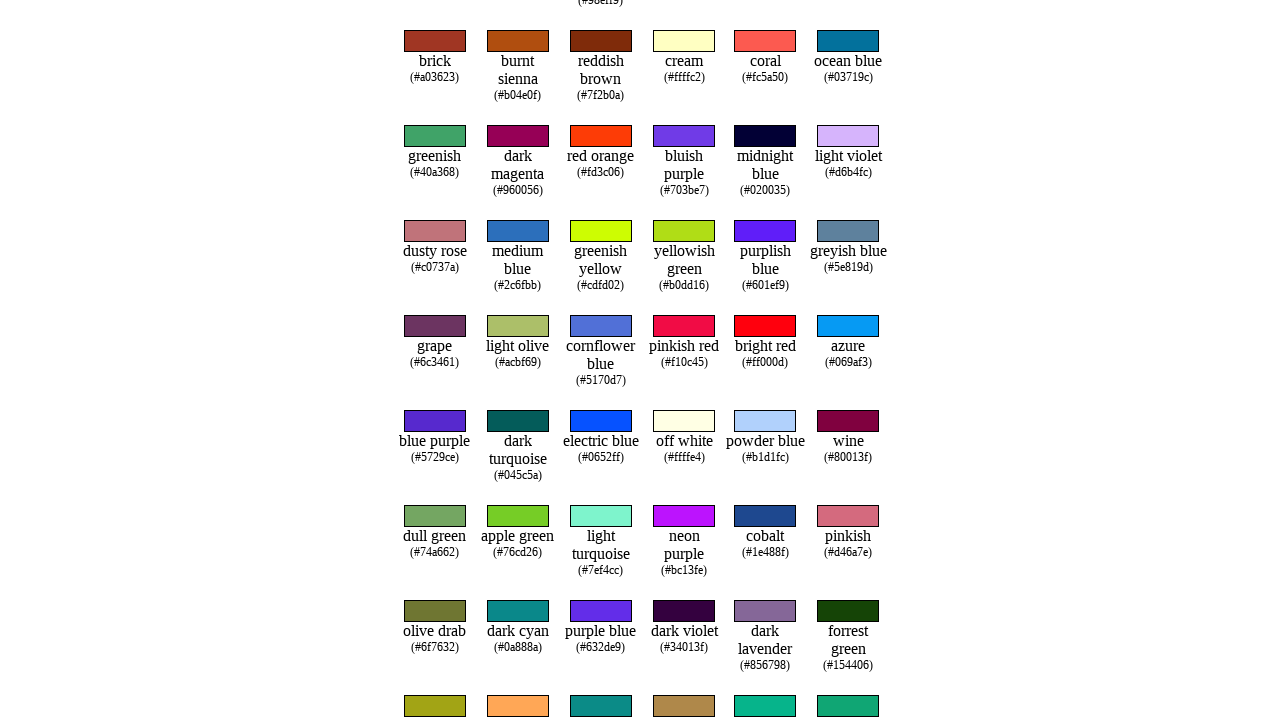

Retrieved text from row 63 while searching for 'topaz'
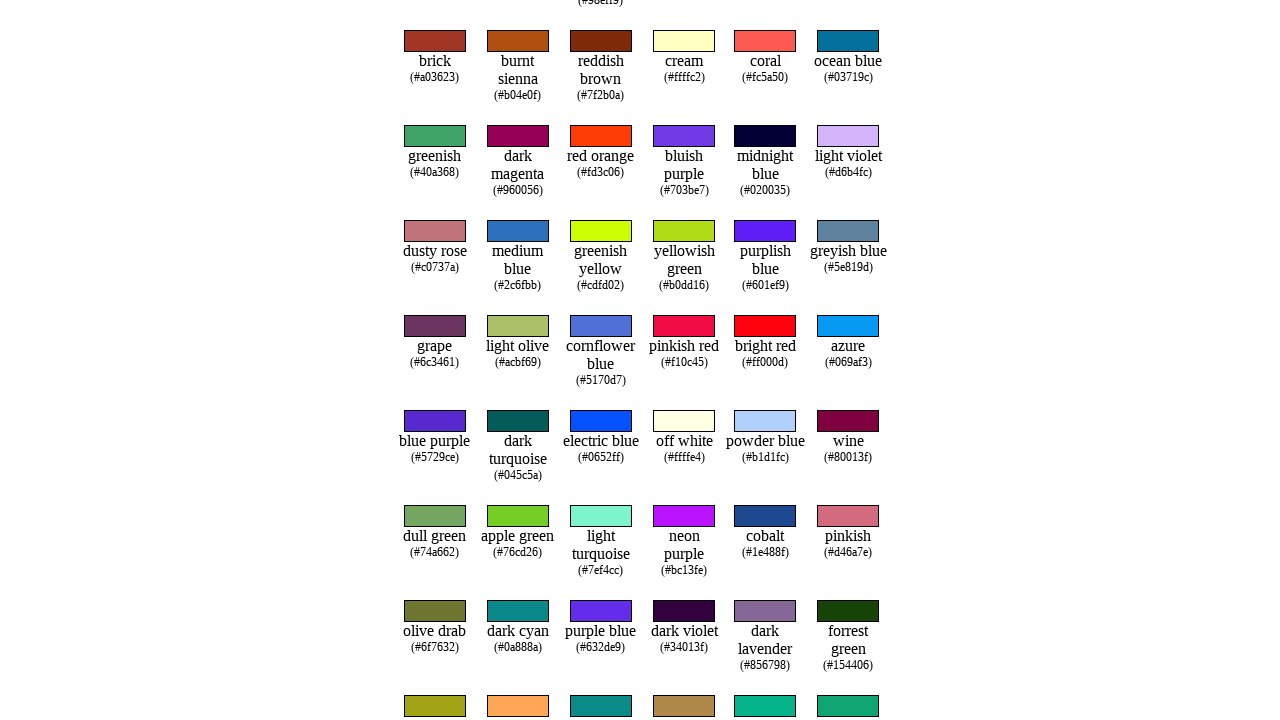

Retrieved text from row 64 while searching for 'topaz'
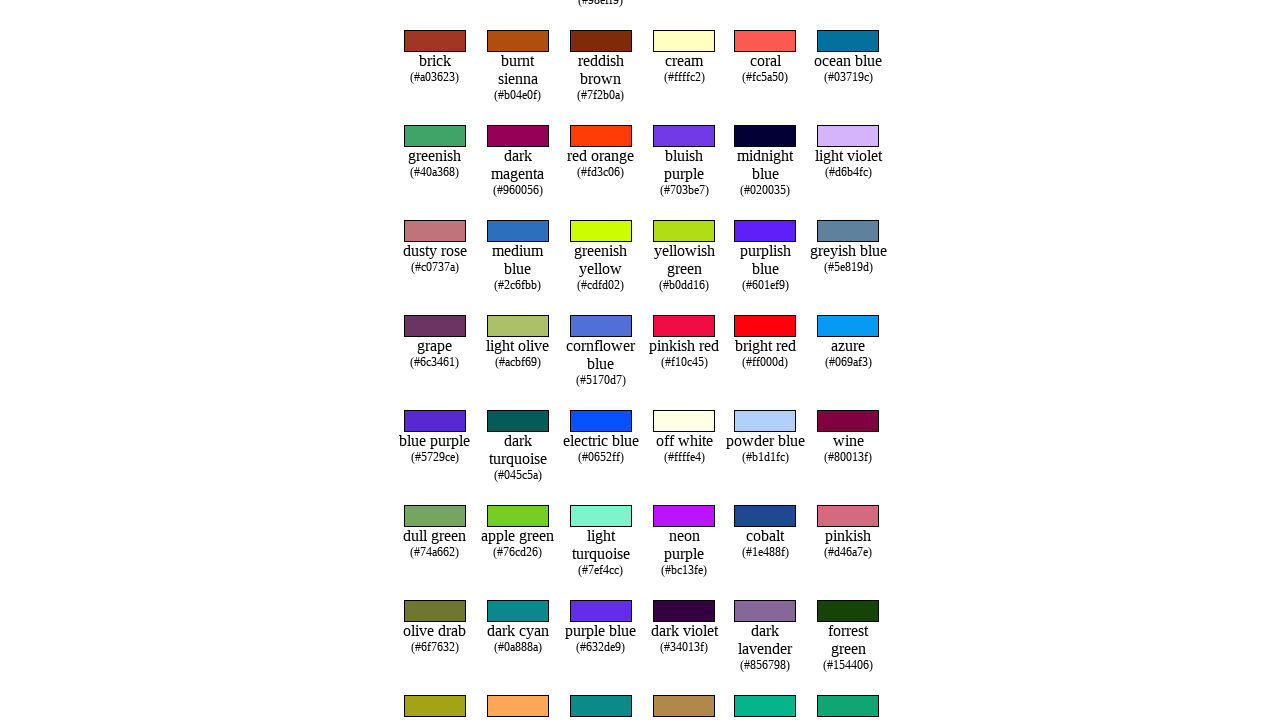

Retrieved text from row 65 while searching for 'topaz'
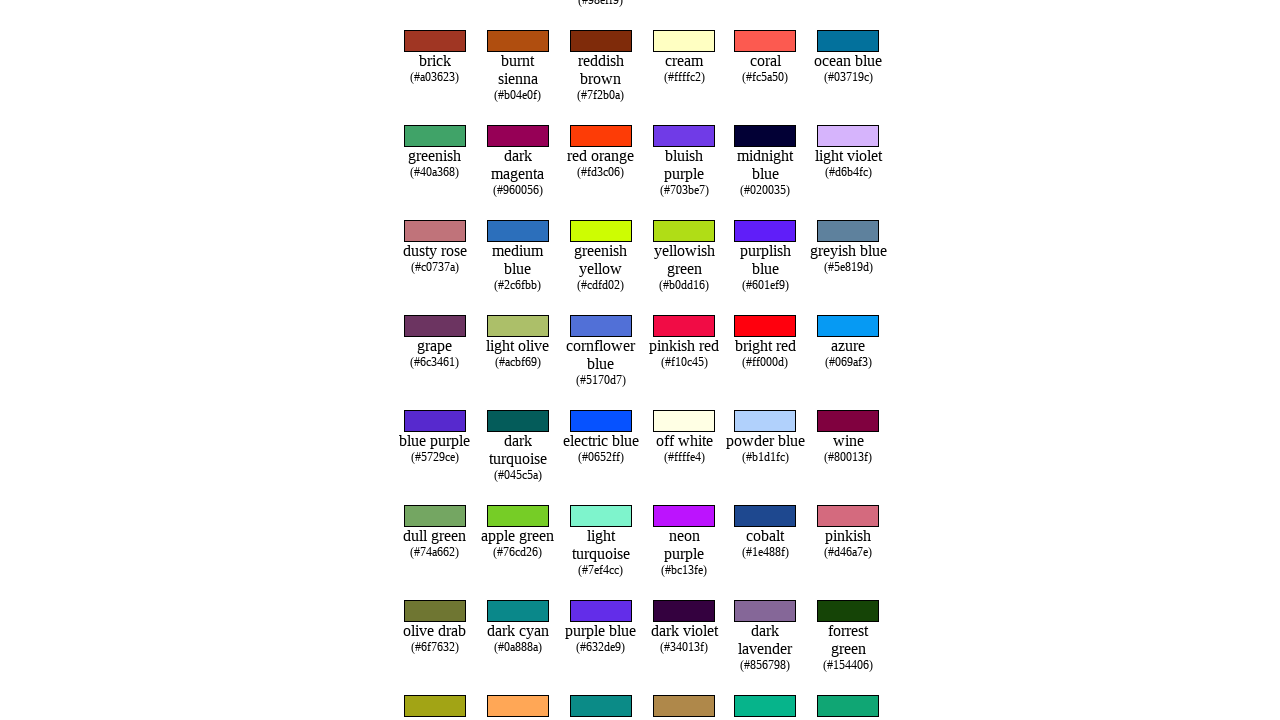

Retrieved text from row 66 while searching for 'topaz'
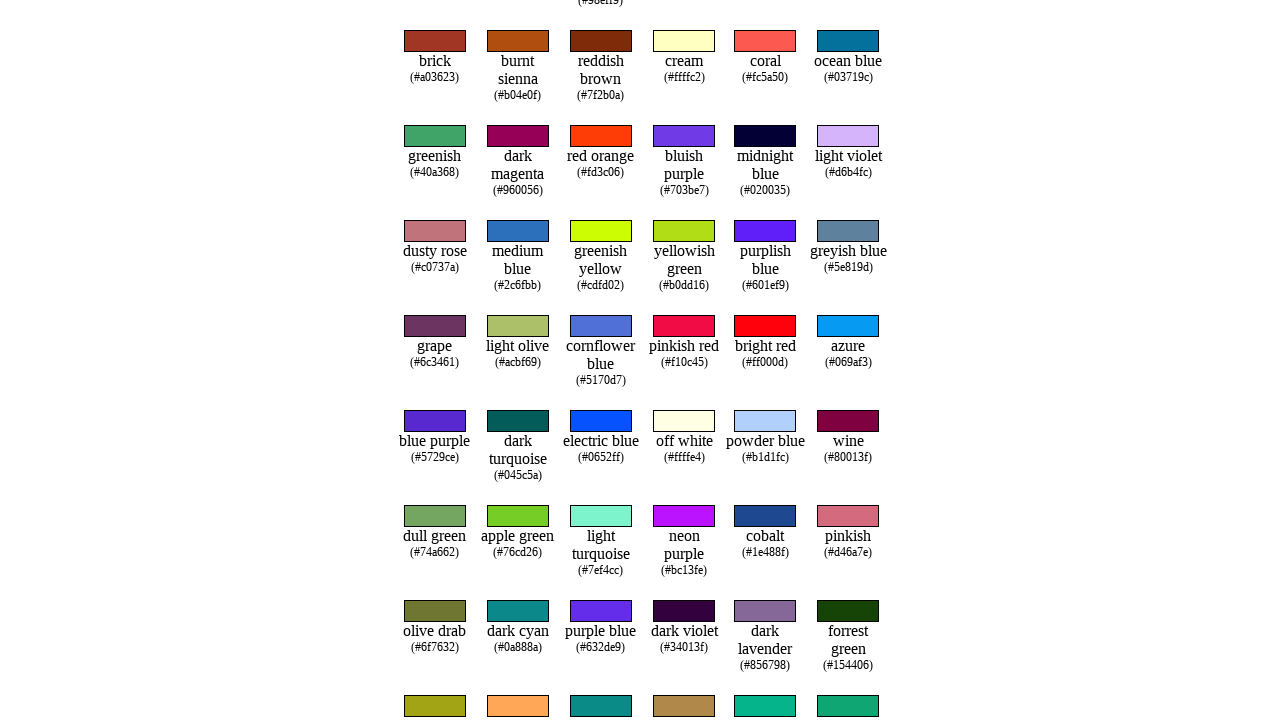

Retrieved text from row 67 while searching for 'topaz'
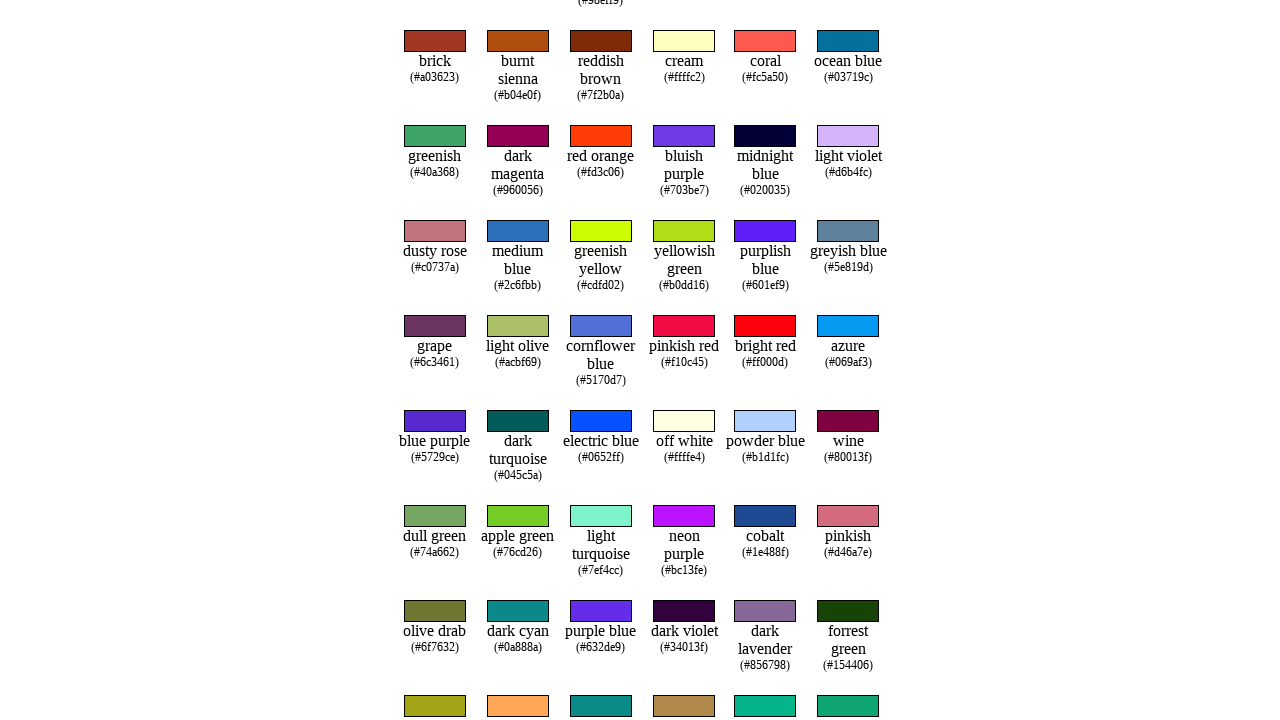

Retrieved text from row 68 while searching for 'topaz'
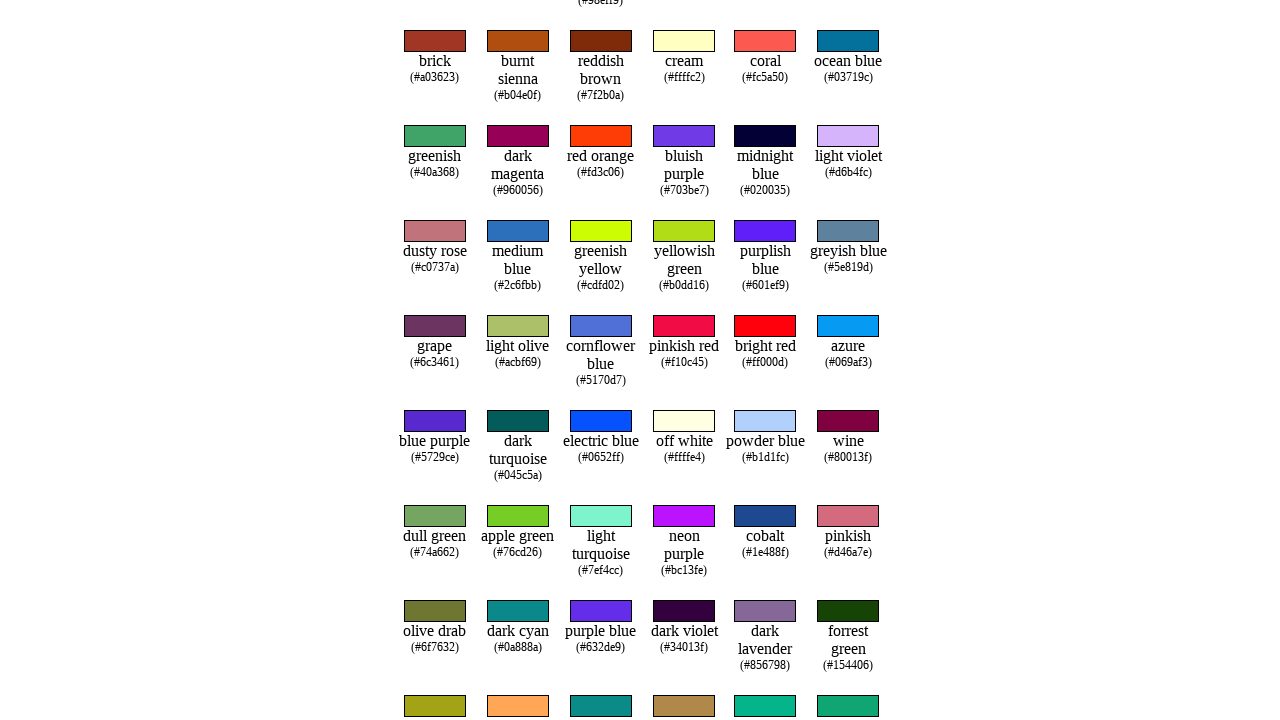

Retrieved text from row 69 while searching for 'topaz'
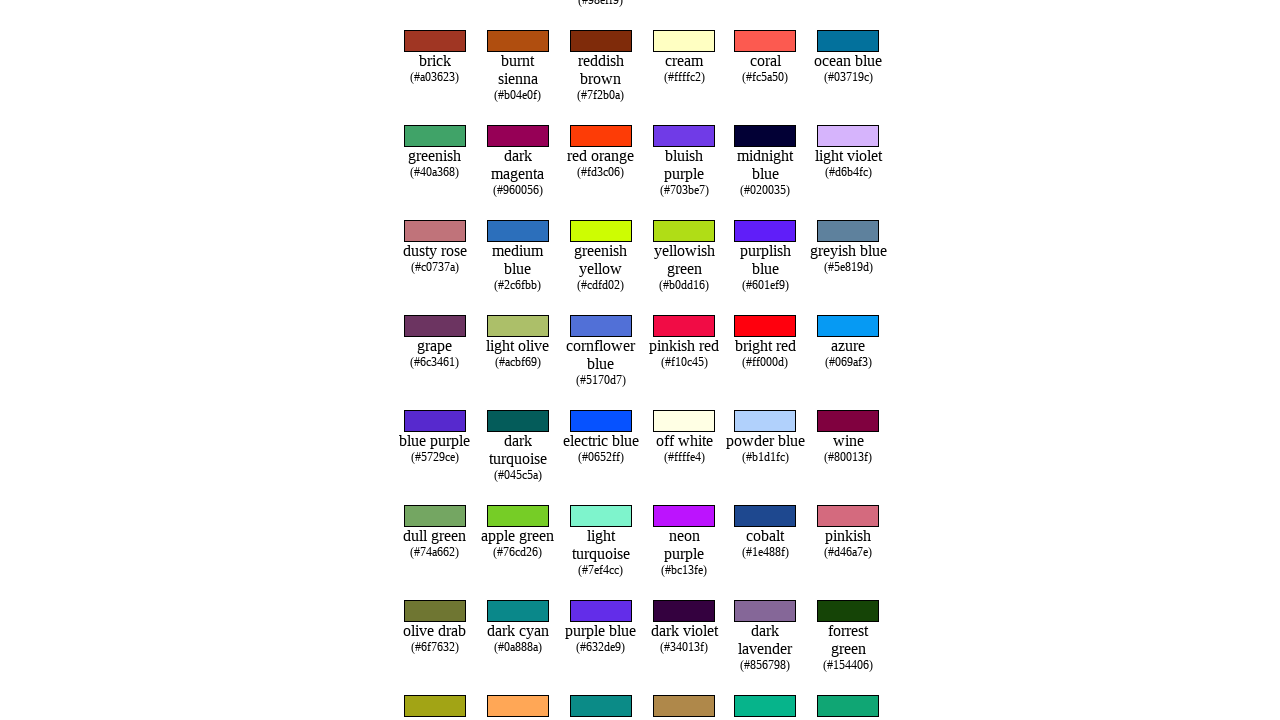

Retrieved text from row 70 while searching for 'topaz'
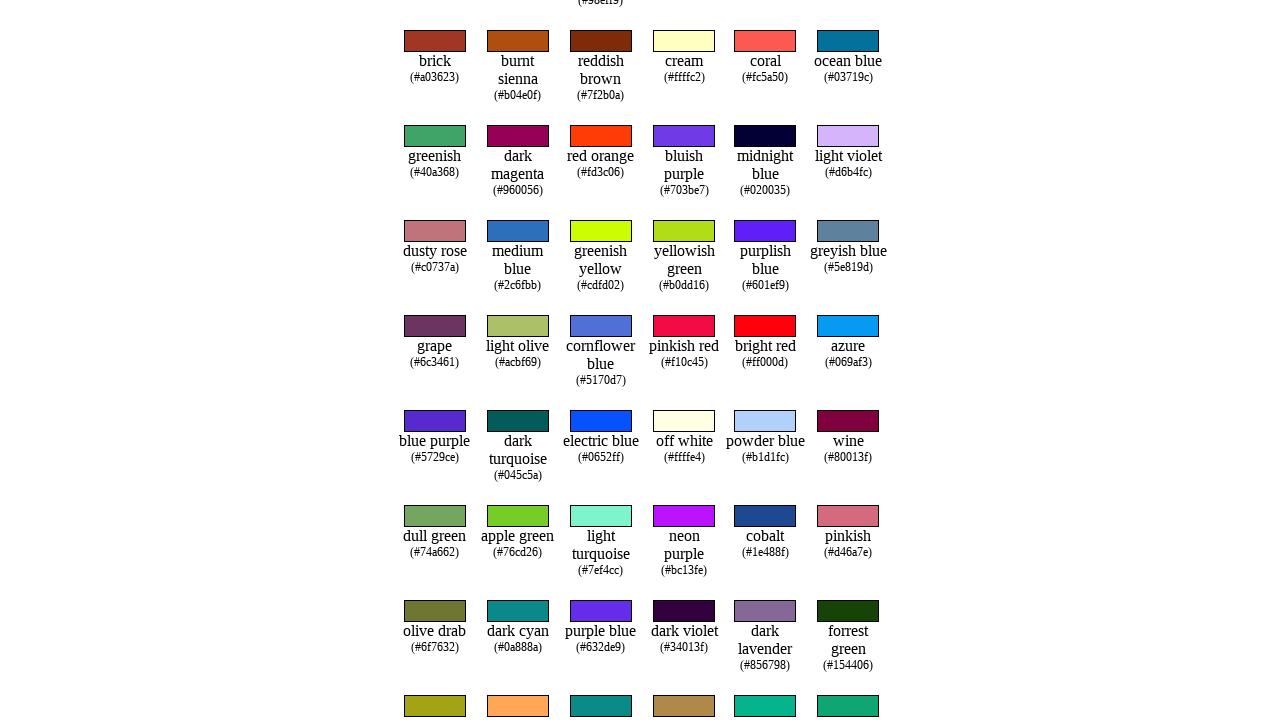

Retrieved text from row 71 while searching for 'topaz'
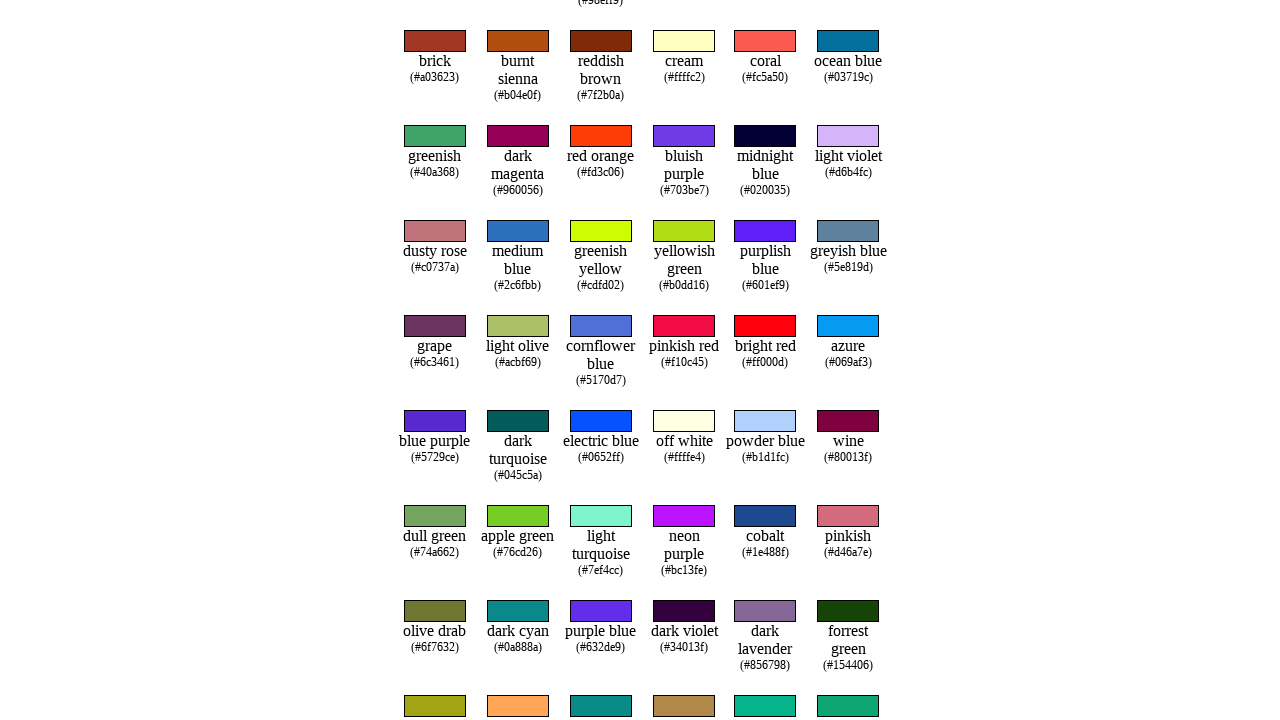

Retrieved text from row 72 while searching for 'topaz'
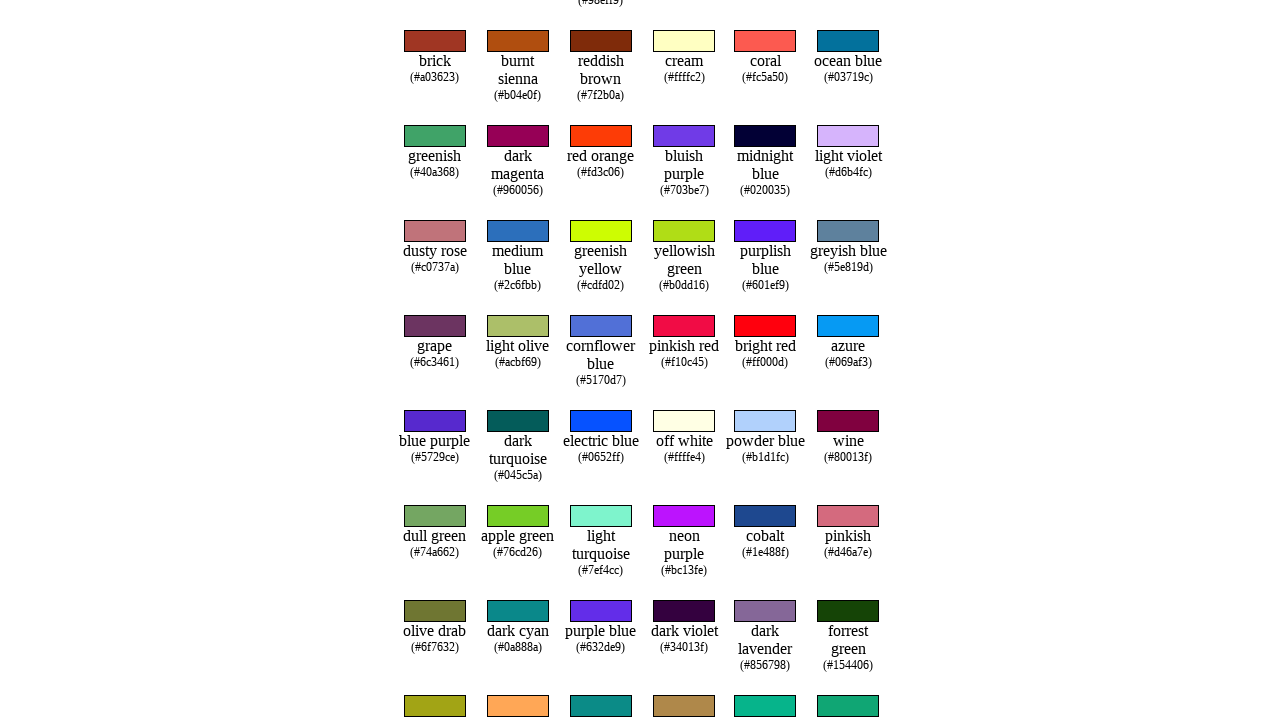

Retrieved text from row 73 while searching for 'topaz'
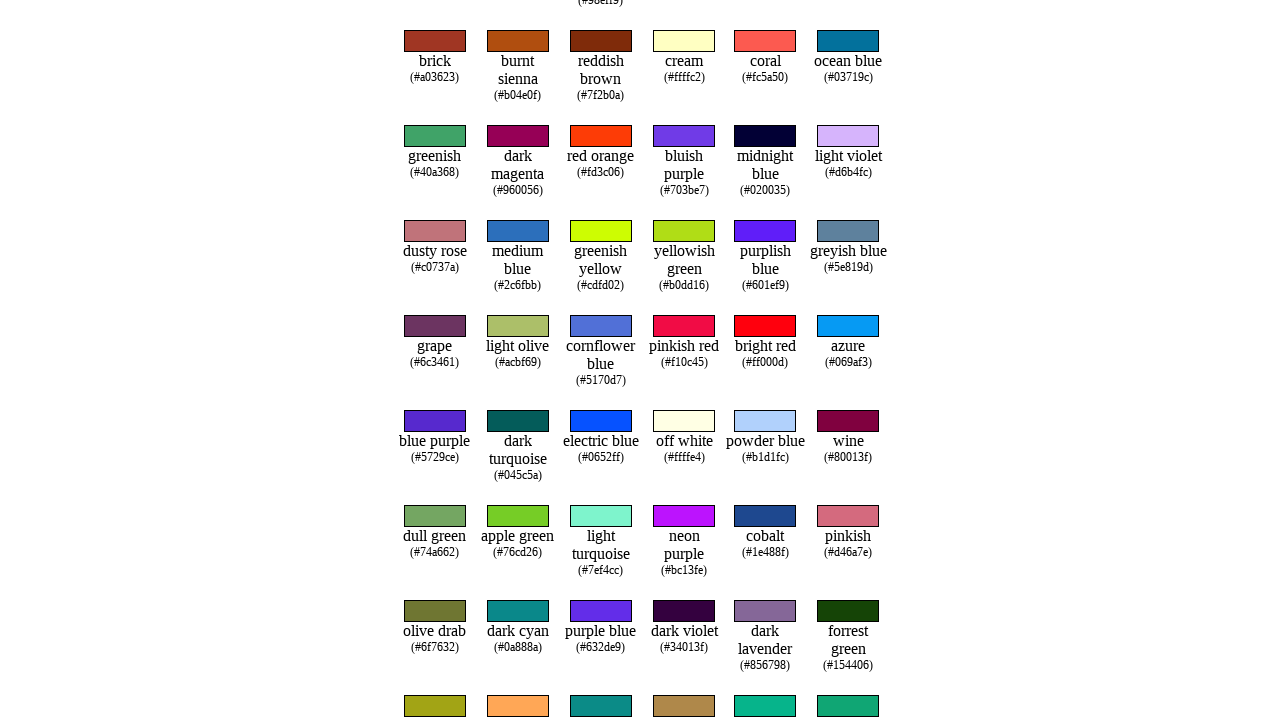

Retrieved text from row 74 while searching for 'topaz'
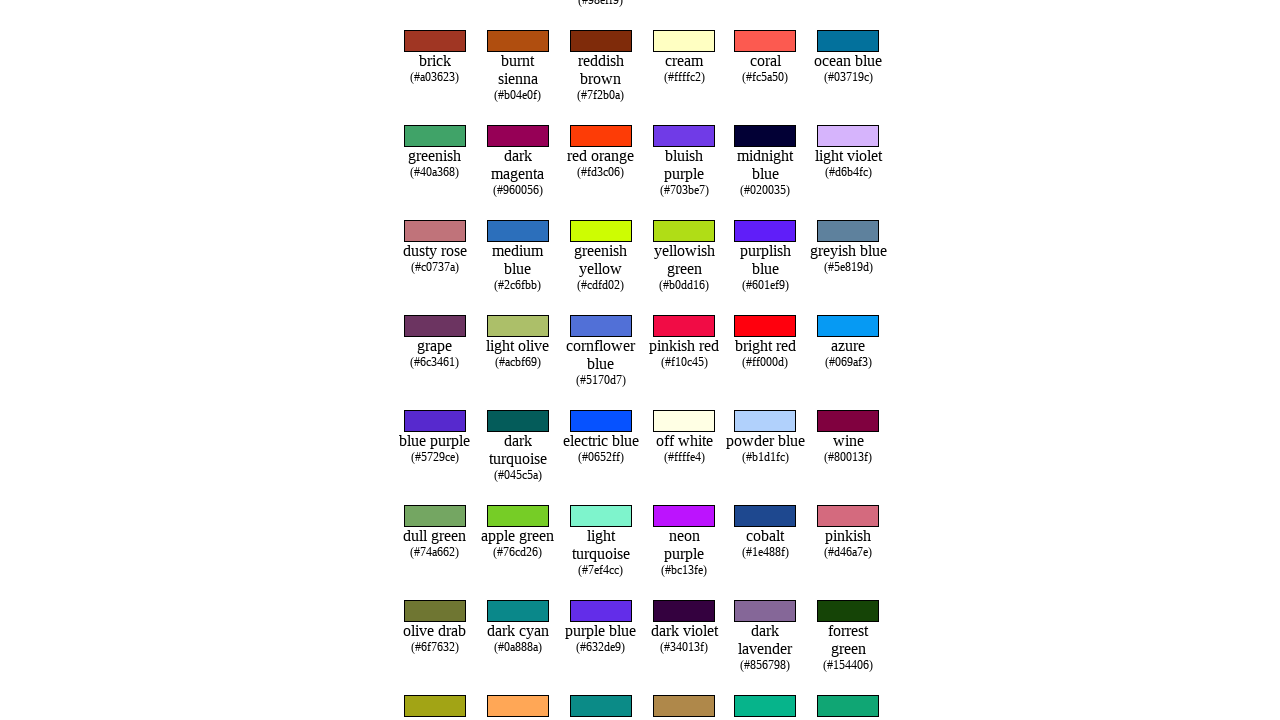

Retrieved text from row 75 while searching for 'topaz'
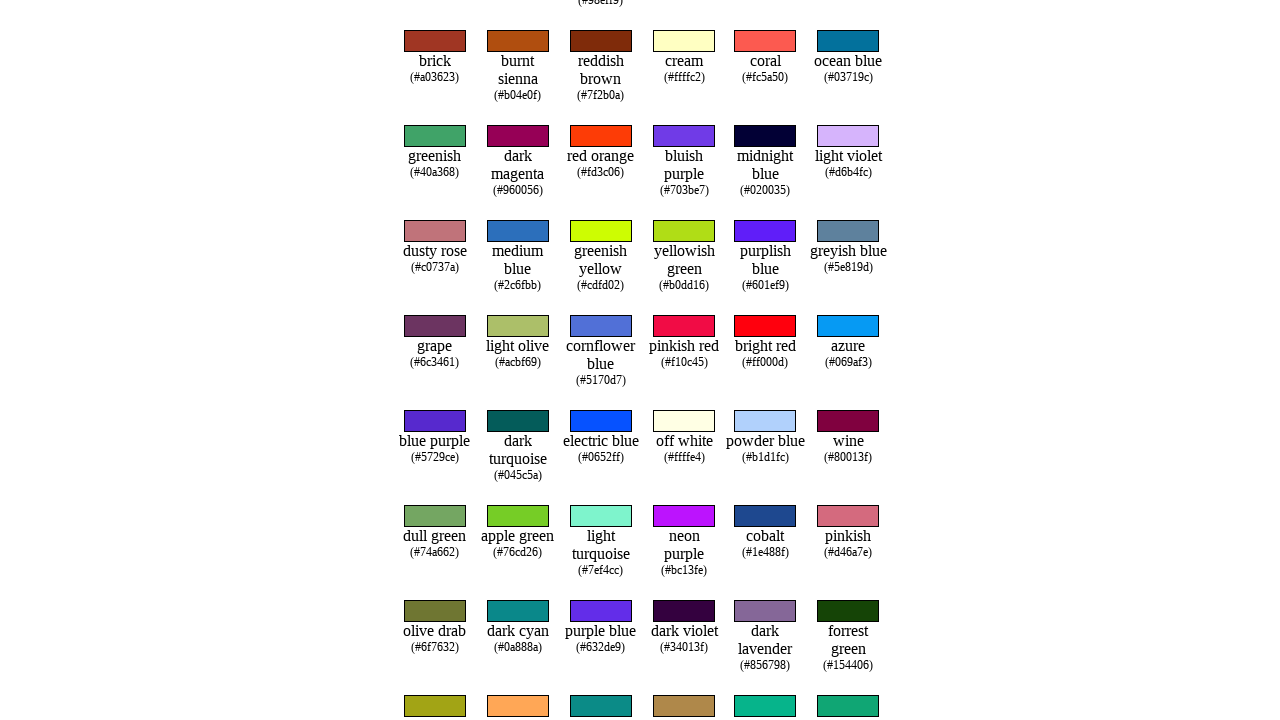

Retrieved text from row 76 while searching for 'topaz'
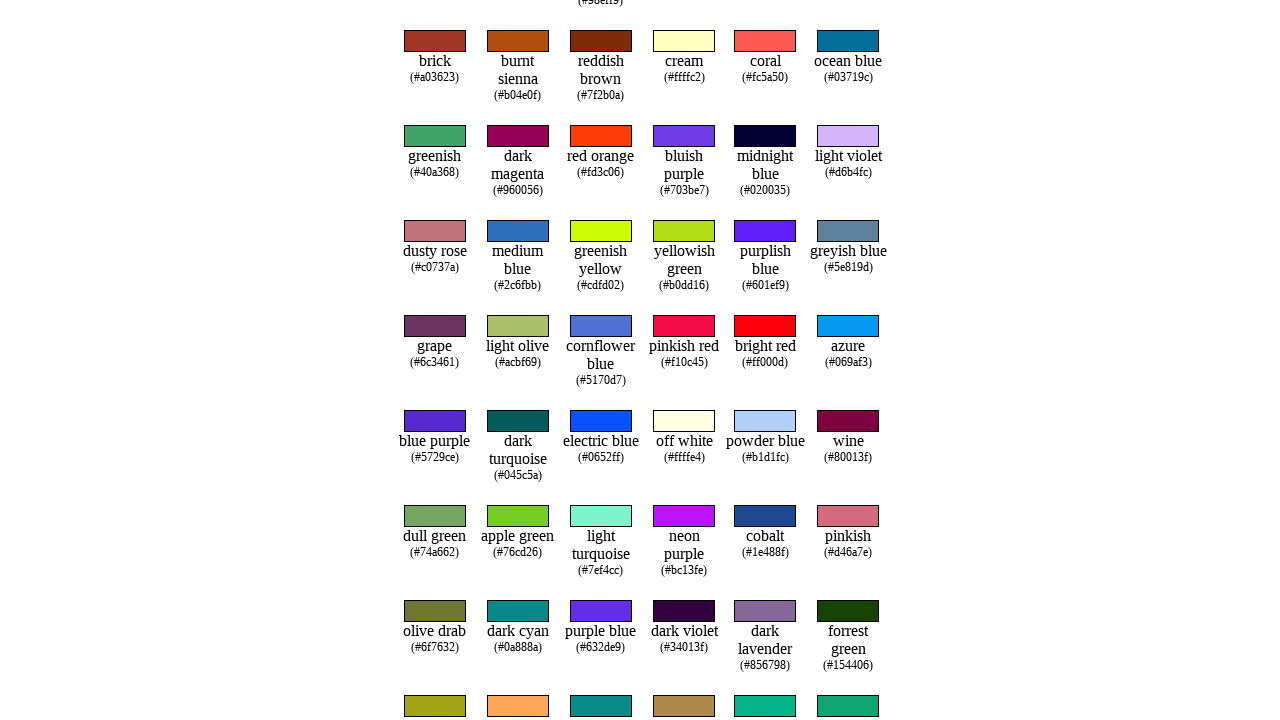

Retrieved text from row 77 while searching for 'topaz'
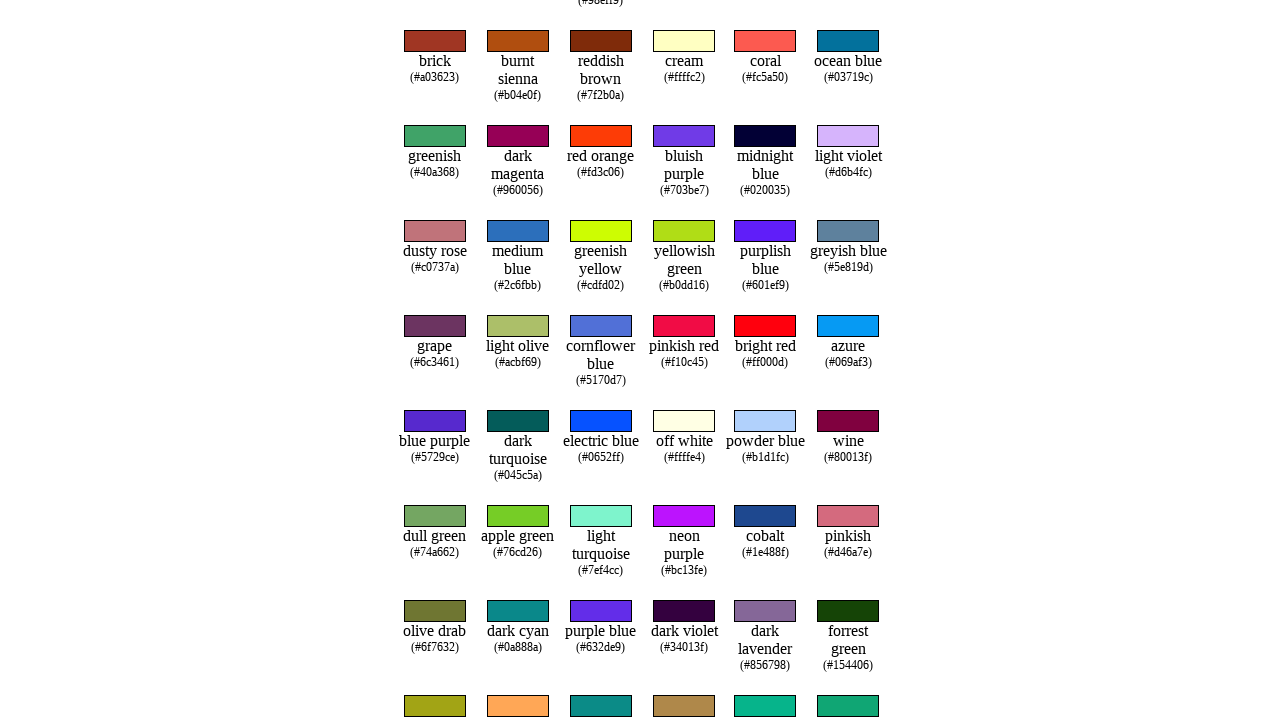

Retrieved text from row 78 while searching for 'topaz'
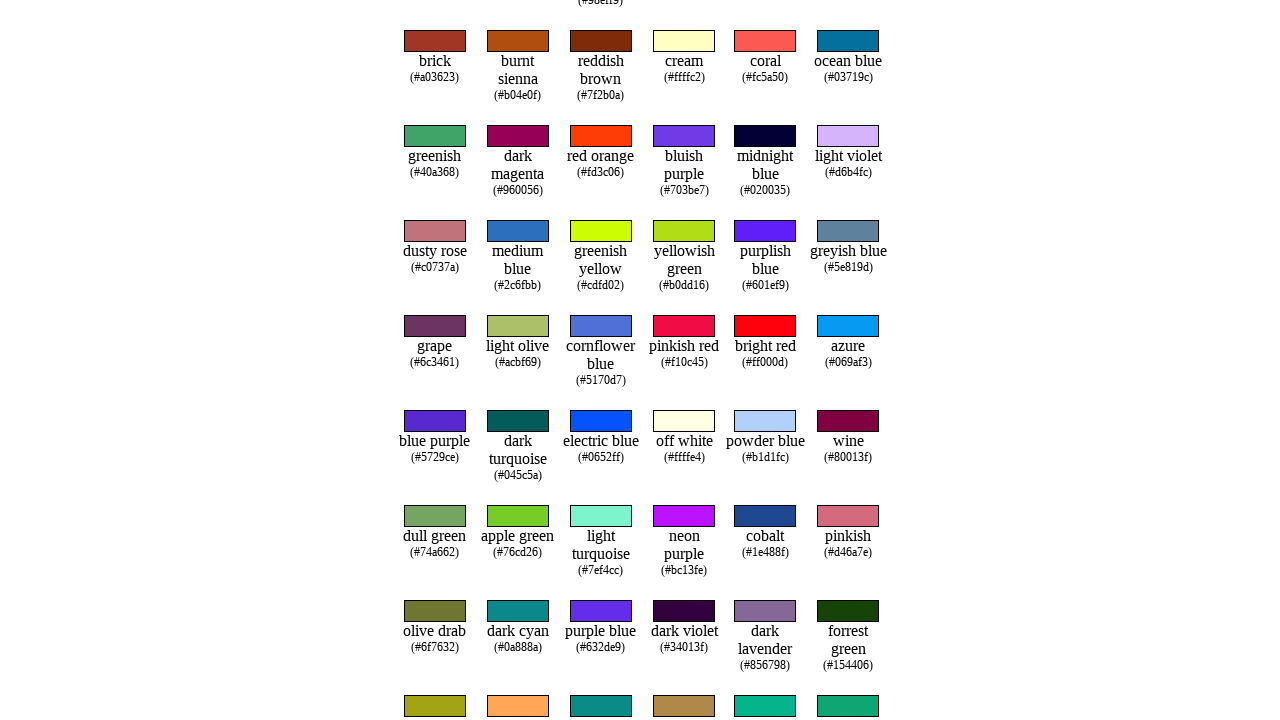

Retrieved text from row 79 while searching for 'topaz'
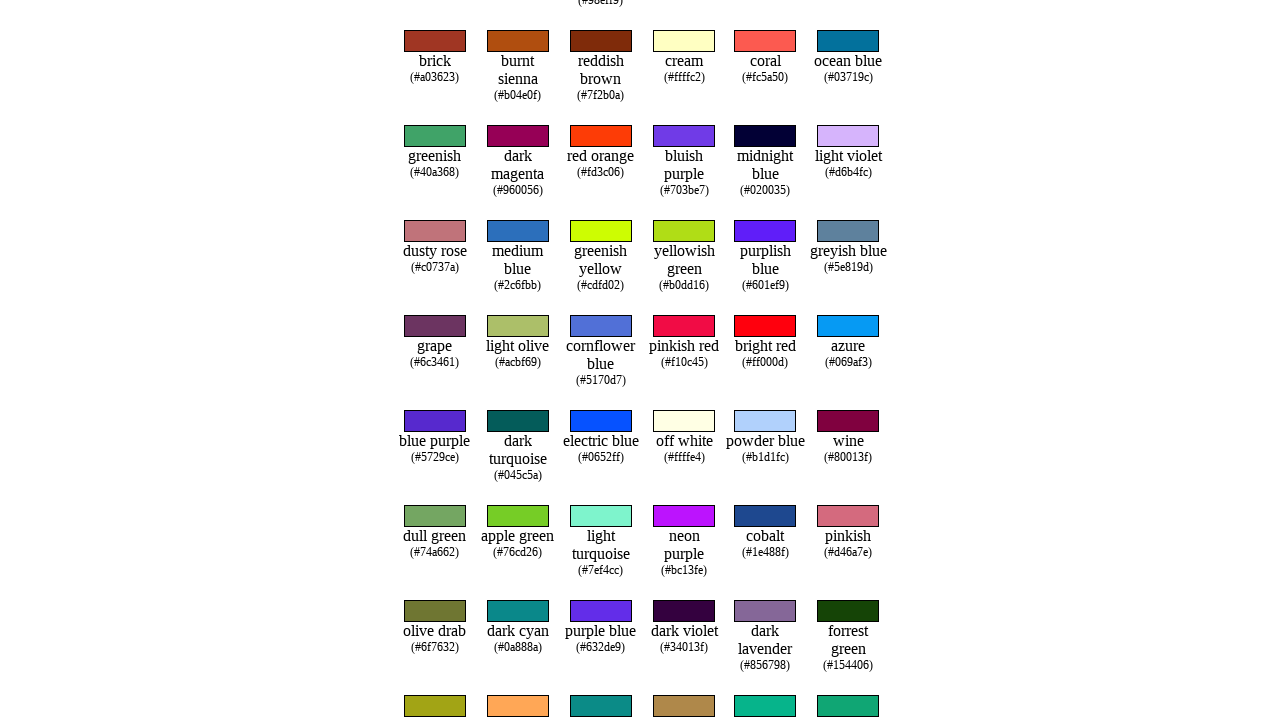

Retrieved text from row 80 while searching for 'topaz'
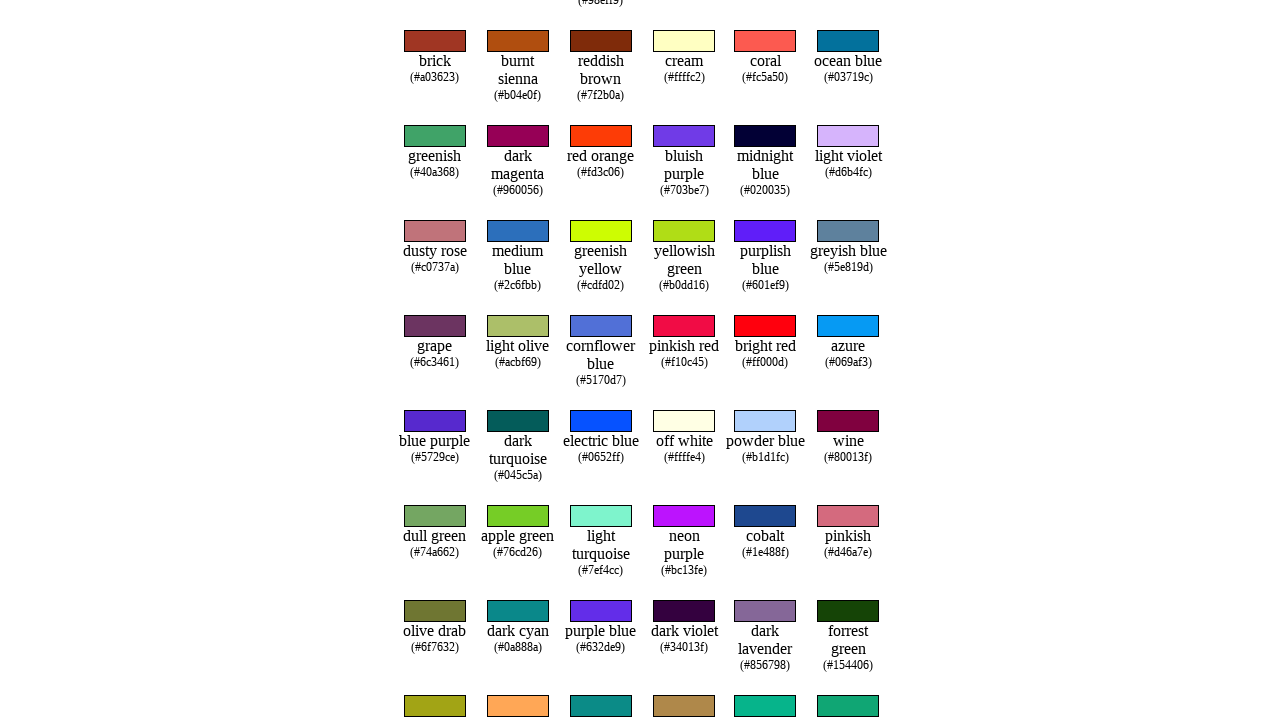

Retrieved text from row 81 while searching for 'topaz'
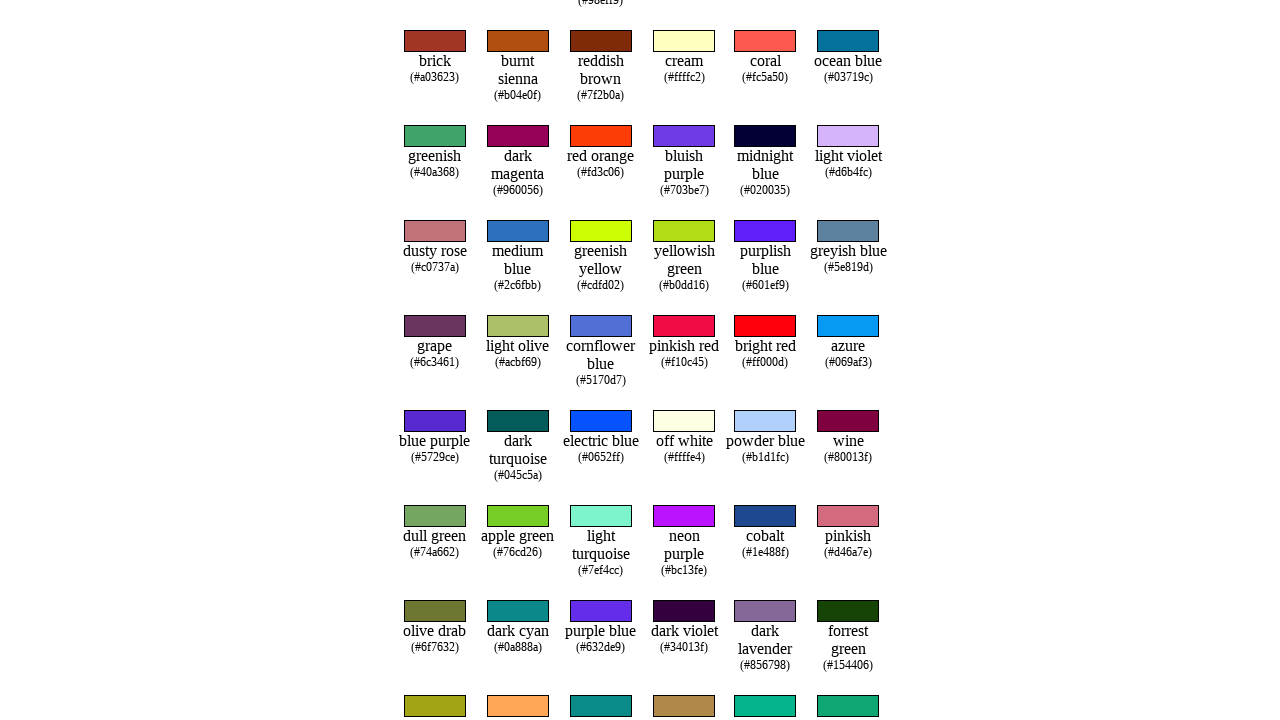

Retrieved text from row 82 while searching for 'topaz'
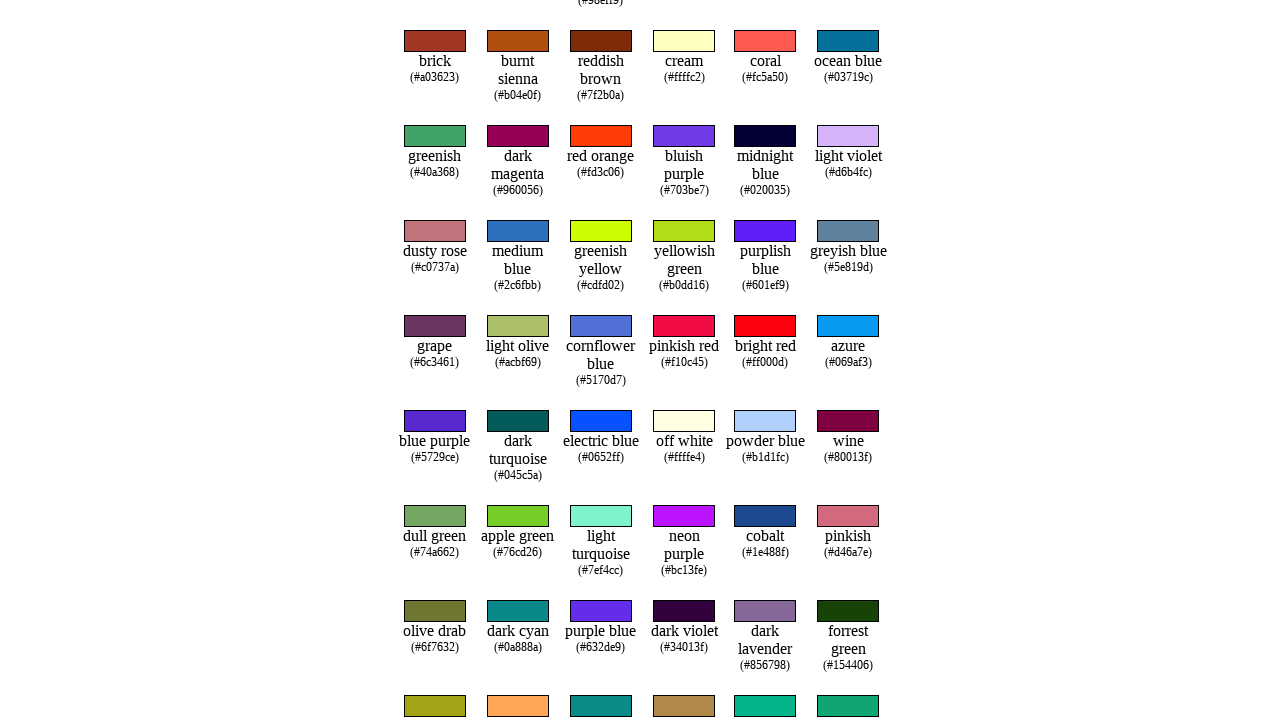

Retrieved text from row 83 while searching for 'topaz'
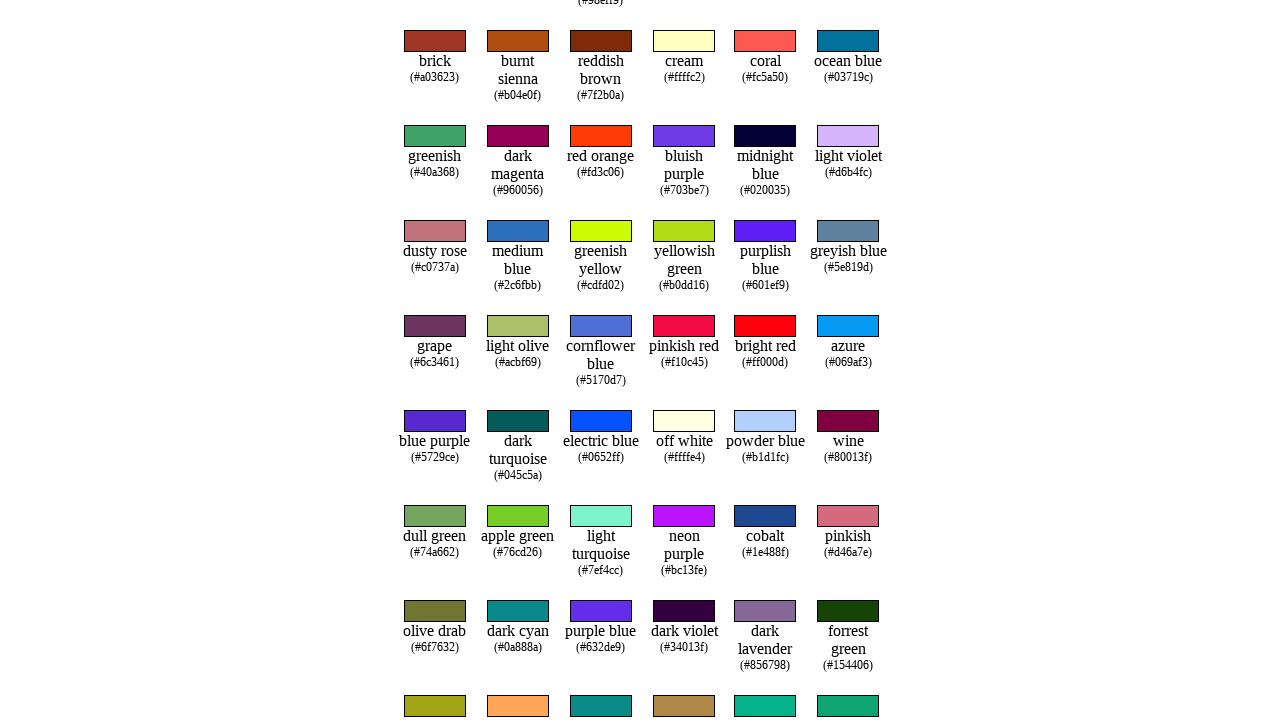

Retrieved text from row 84 while searching for 'topaz'
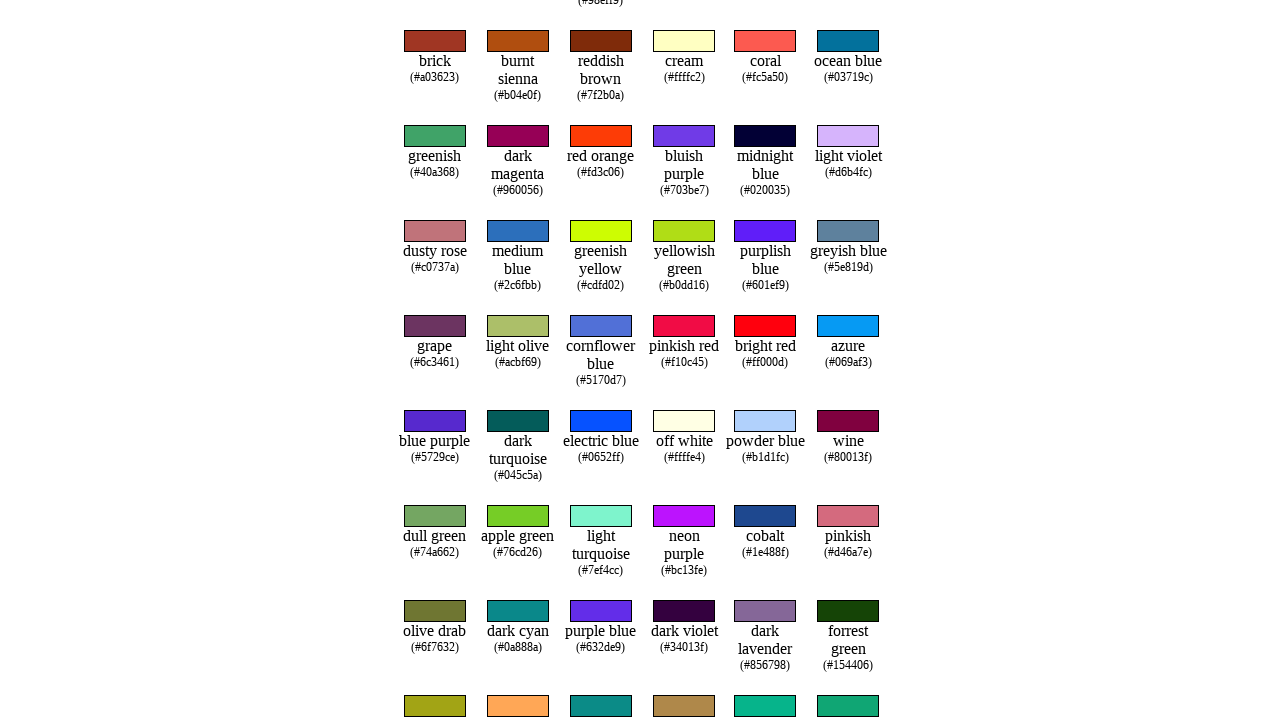

Retrieved text from row 85 while searching for 'topaz'
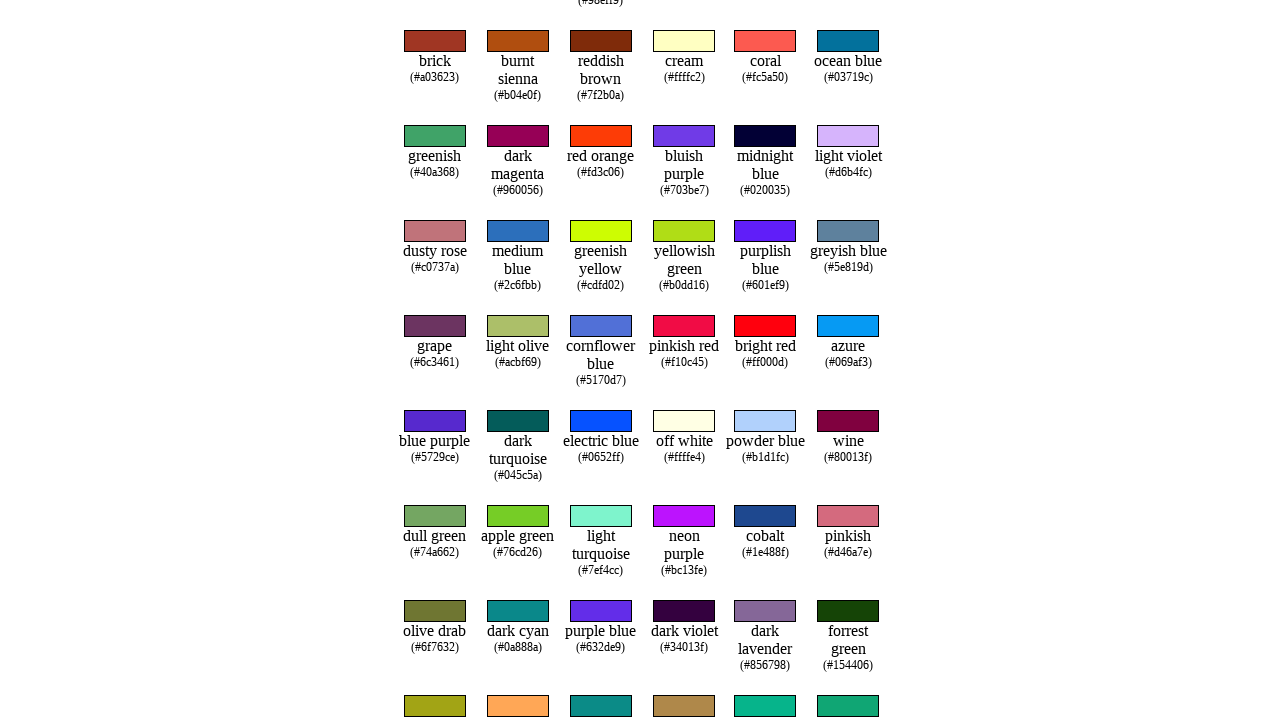

Retrieved text from row 86 while searching for 'topaz'
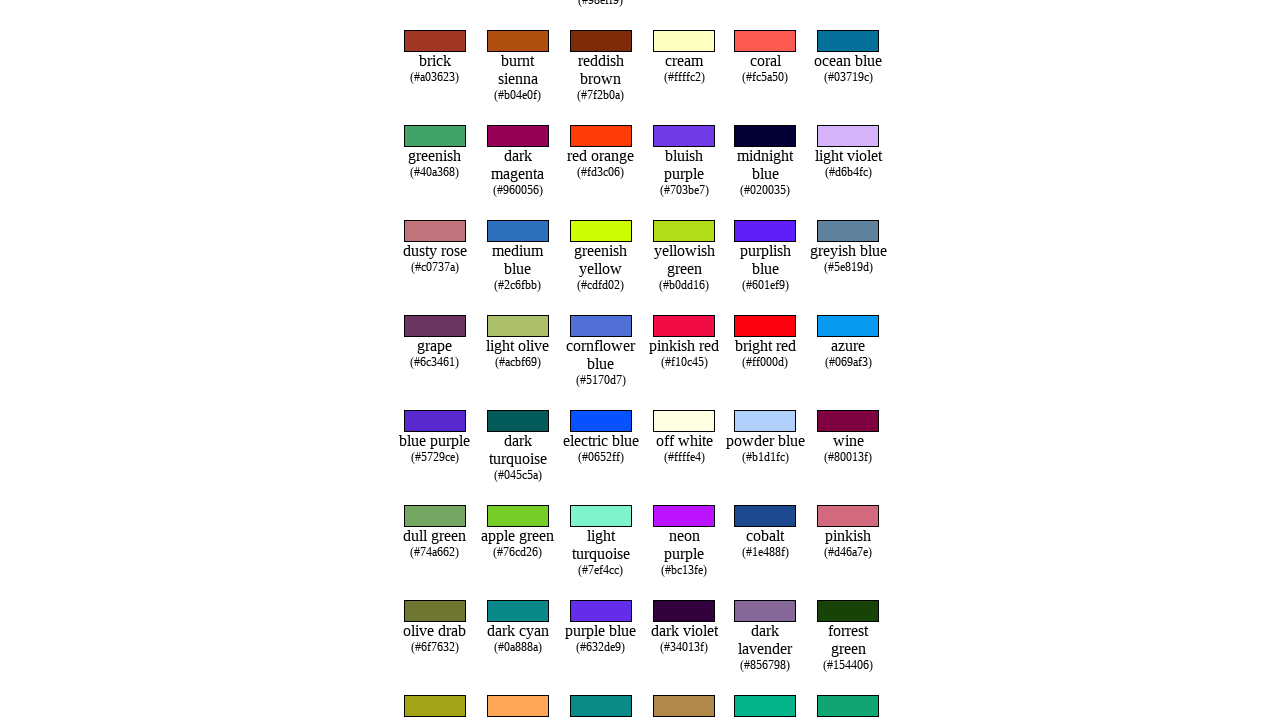

Retrieved text from row 87 while searching for 'topaz'
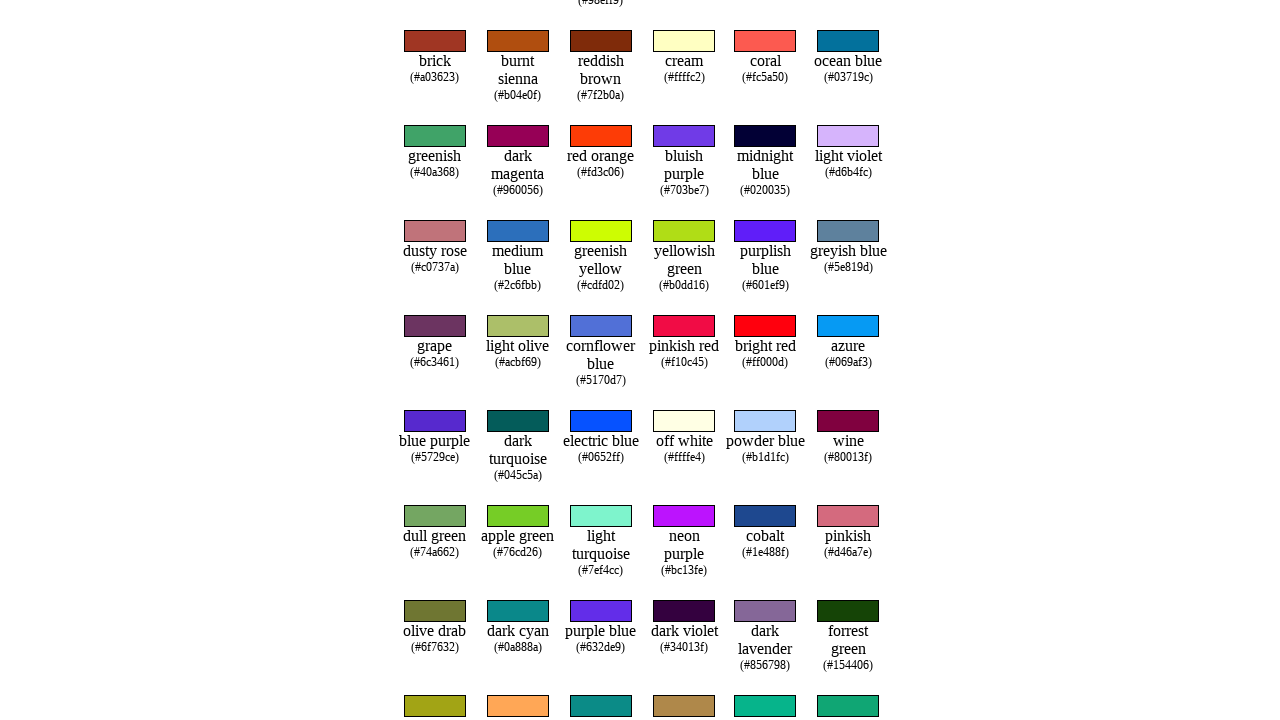

Retrieved text from row 88 while searching for 'topaz'
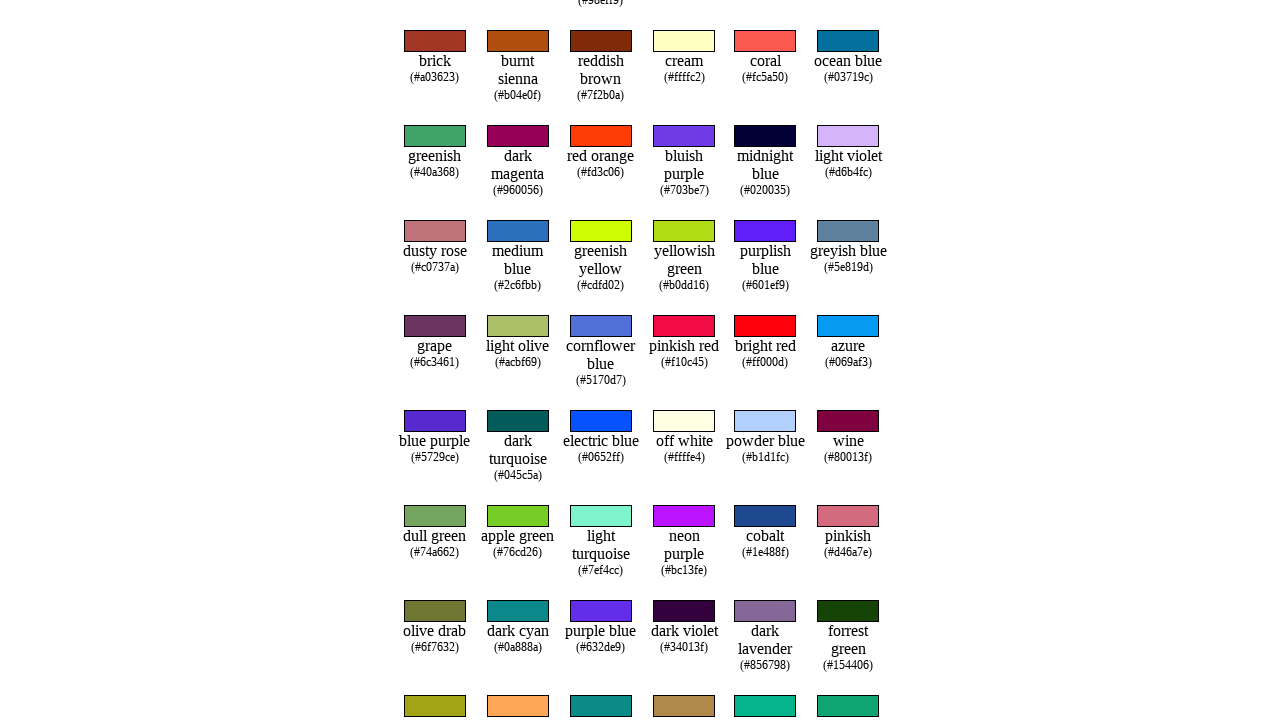

Retrieved text from row 89 while searching for 'topaz'
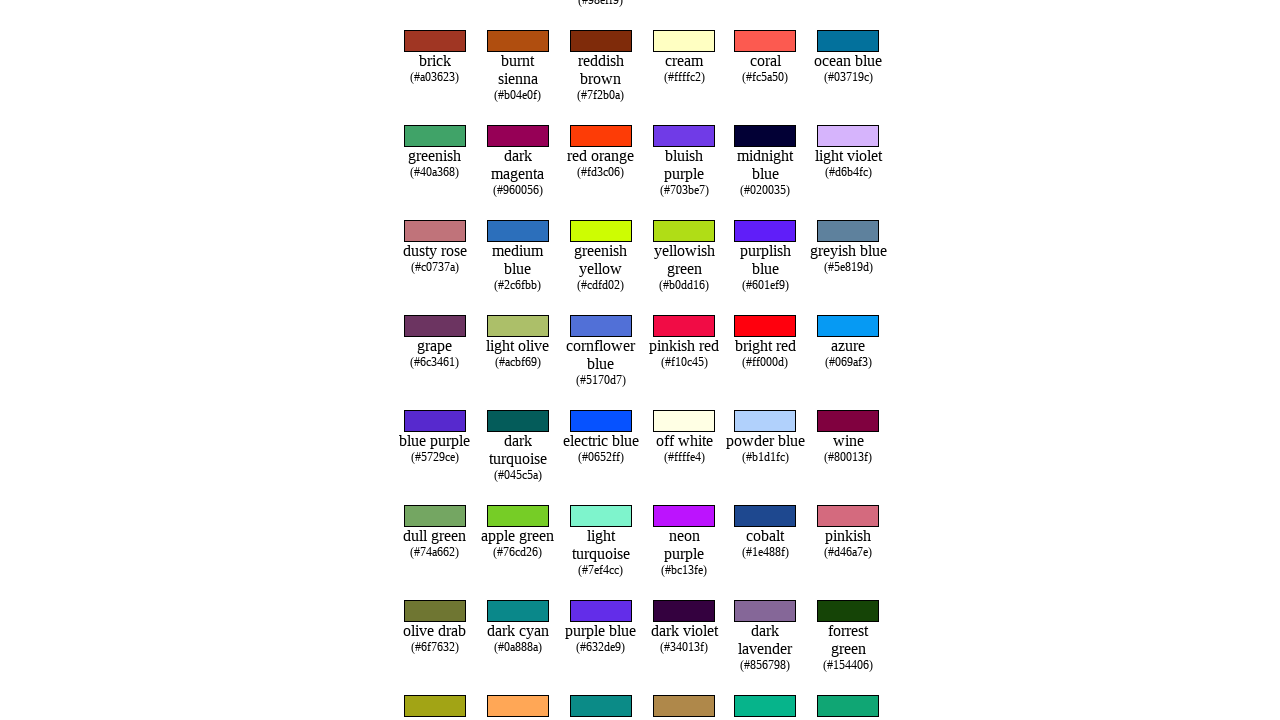

Retrieved text from row 90 while searching for 'topaz'
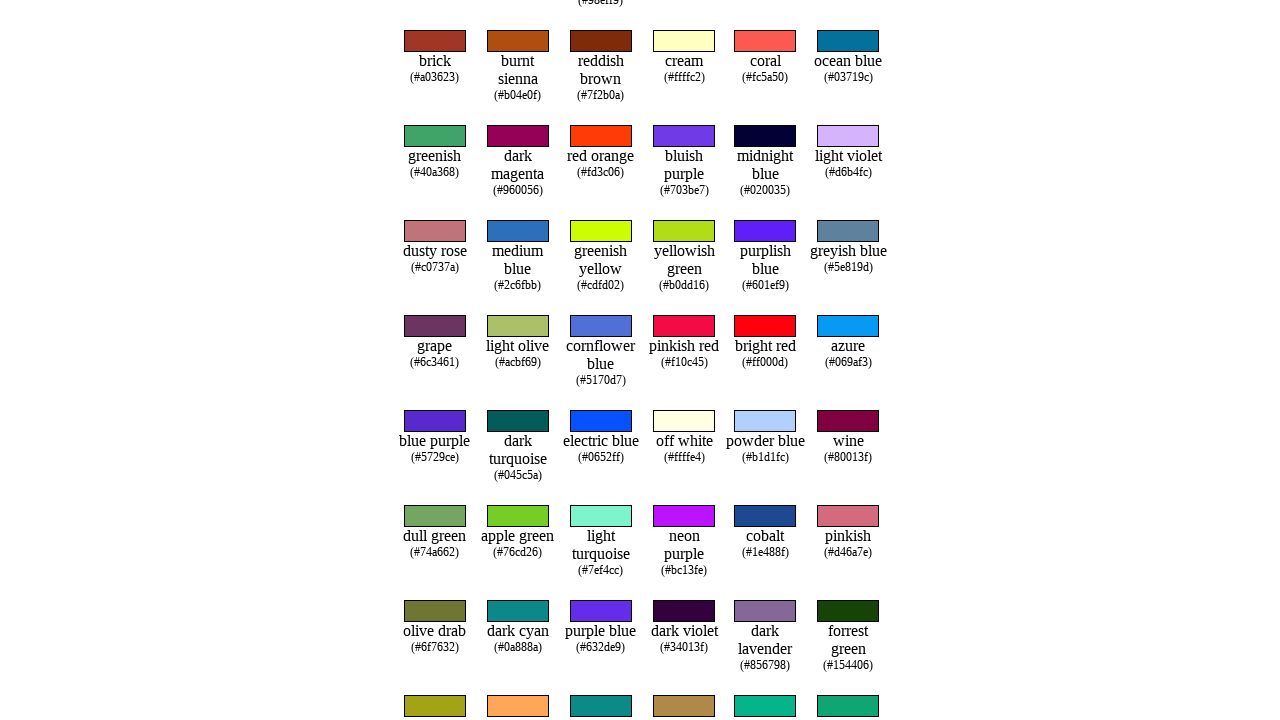

Retrieved text from row 91 while searching for 'topaz'
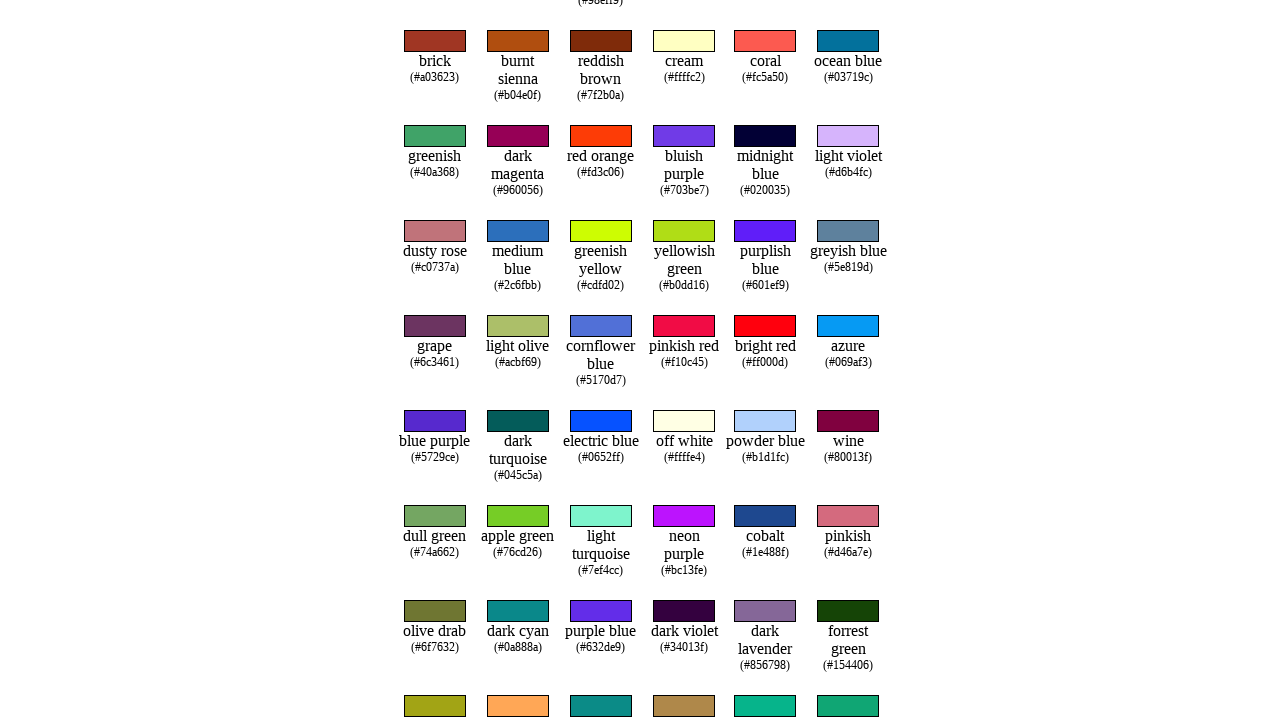

Retrieved text from row 92 while searching for 'topaz'
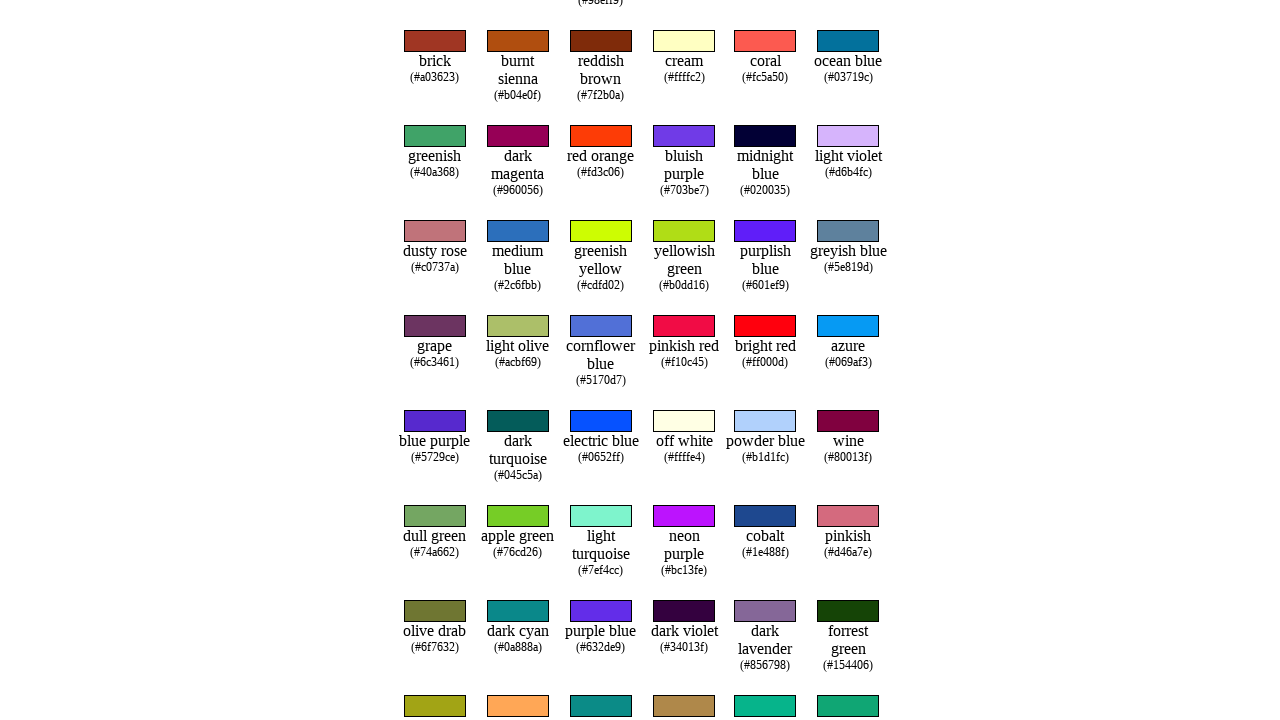

Retrieved text from row 93 while searching for 'topaz'
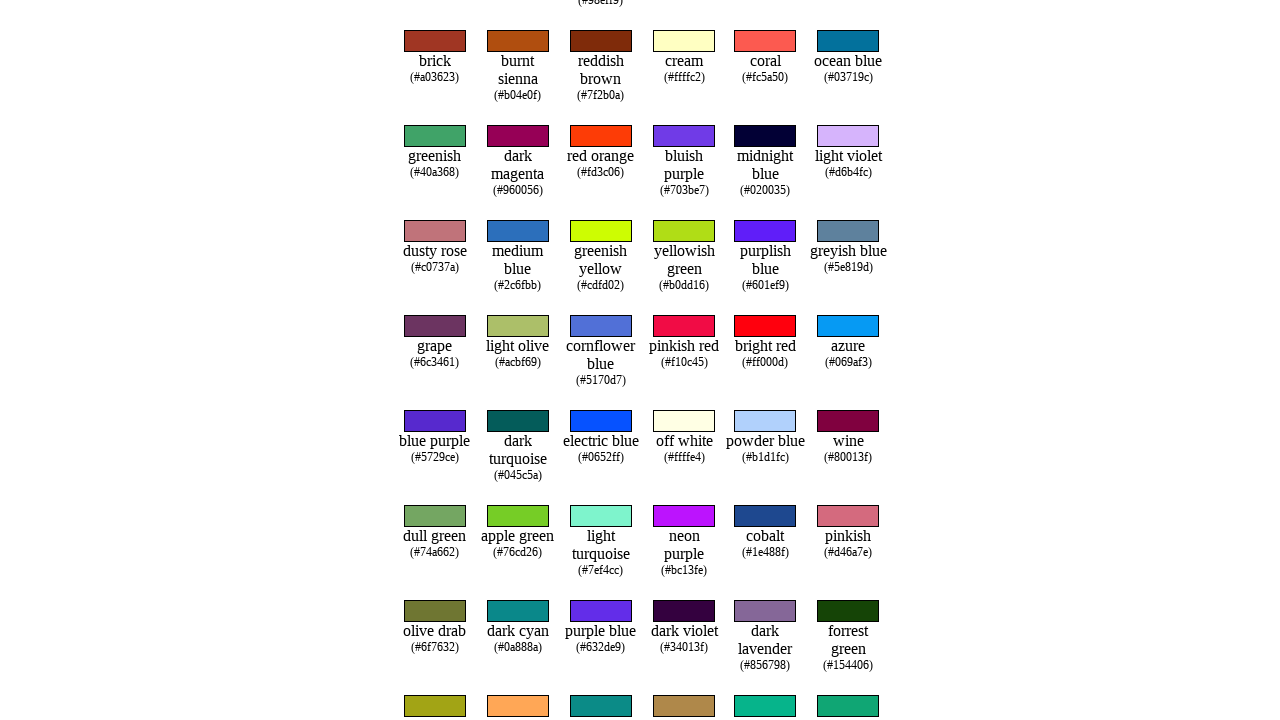

Retrieved text from row 94 while searching for 'topaz'
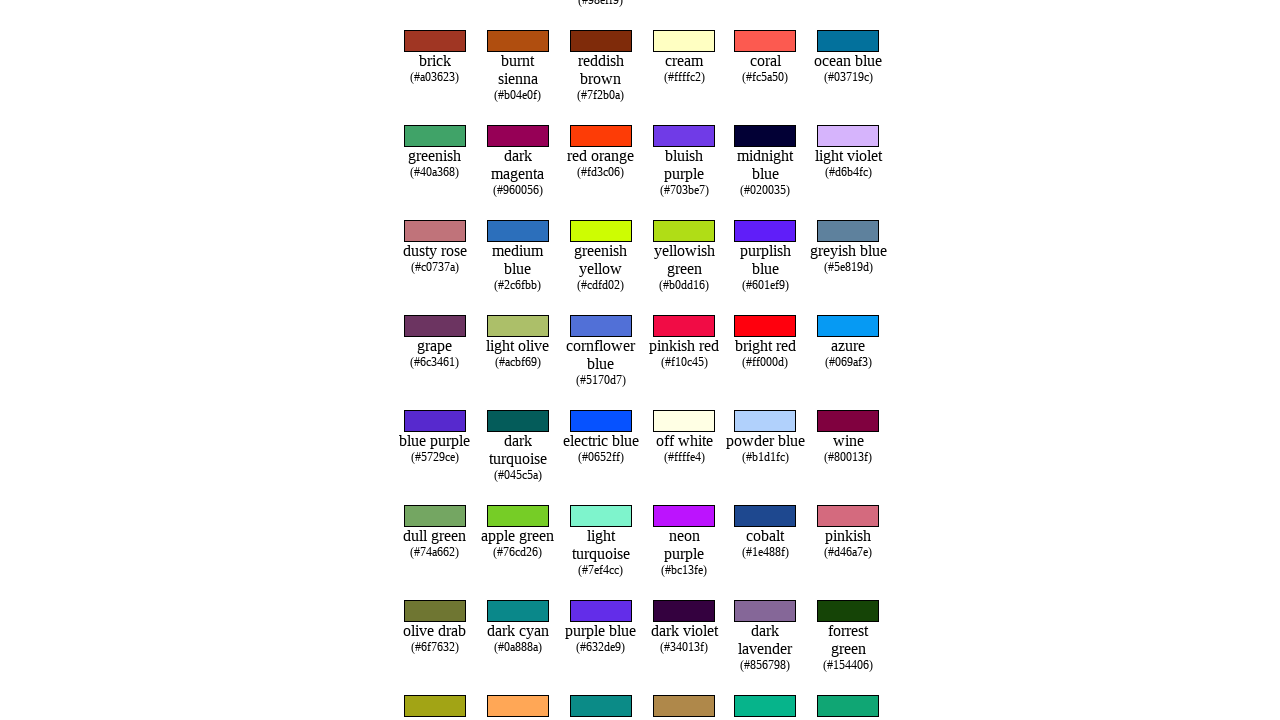

Retrieved text from row 95 while searching for 'topaz'
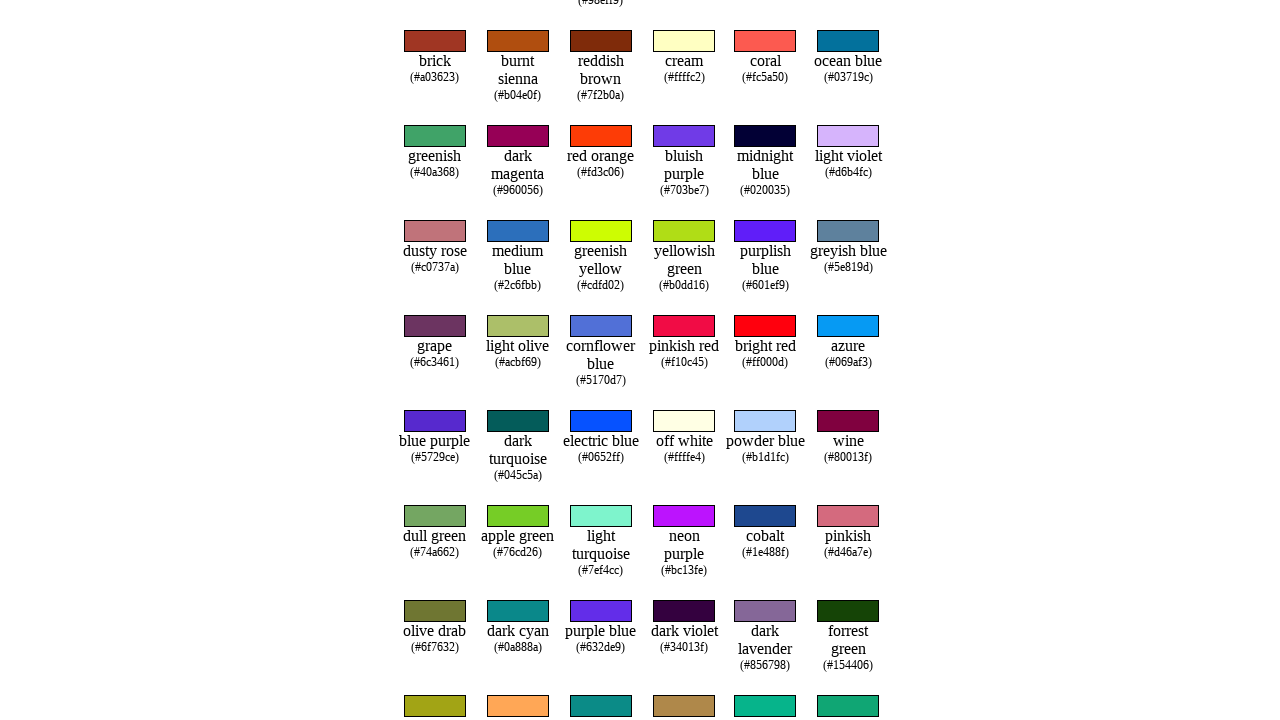

Retrieved text from row 96 while searching for 'topaz'
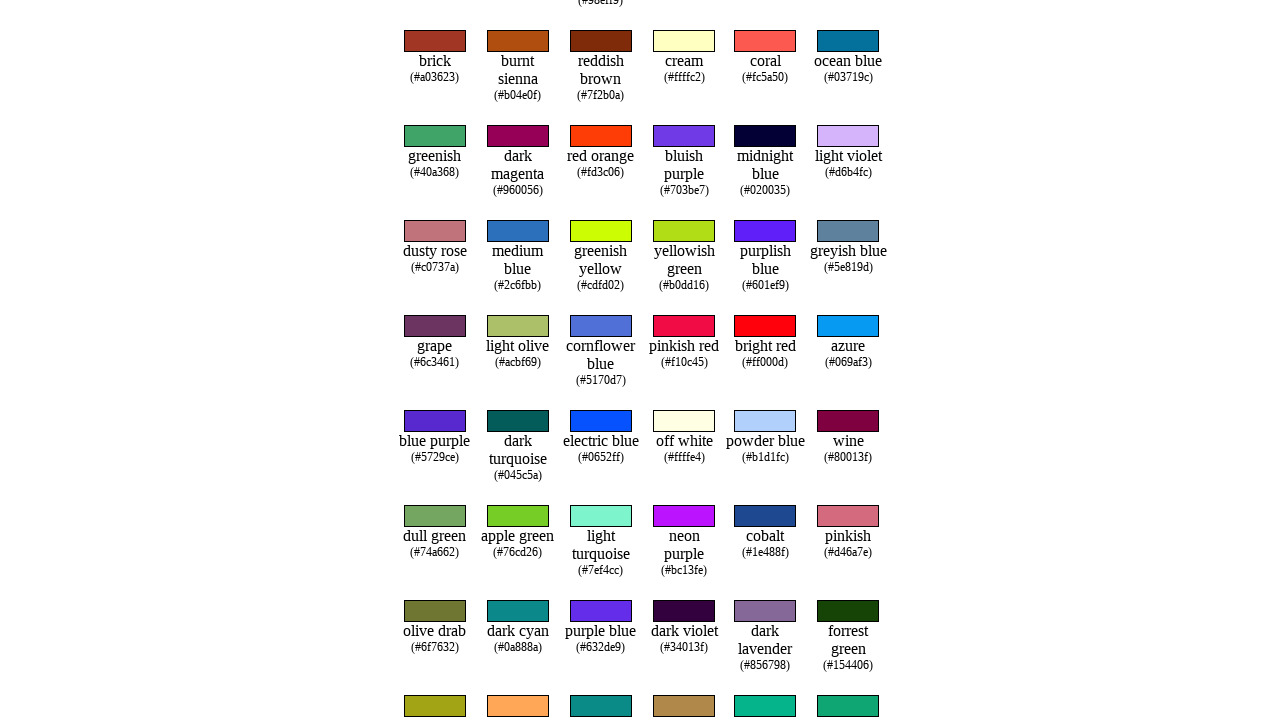

Retrieved text from row 97 while searching for 'topaz'
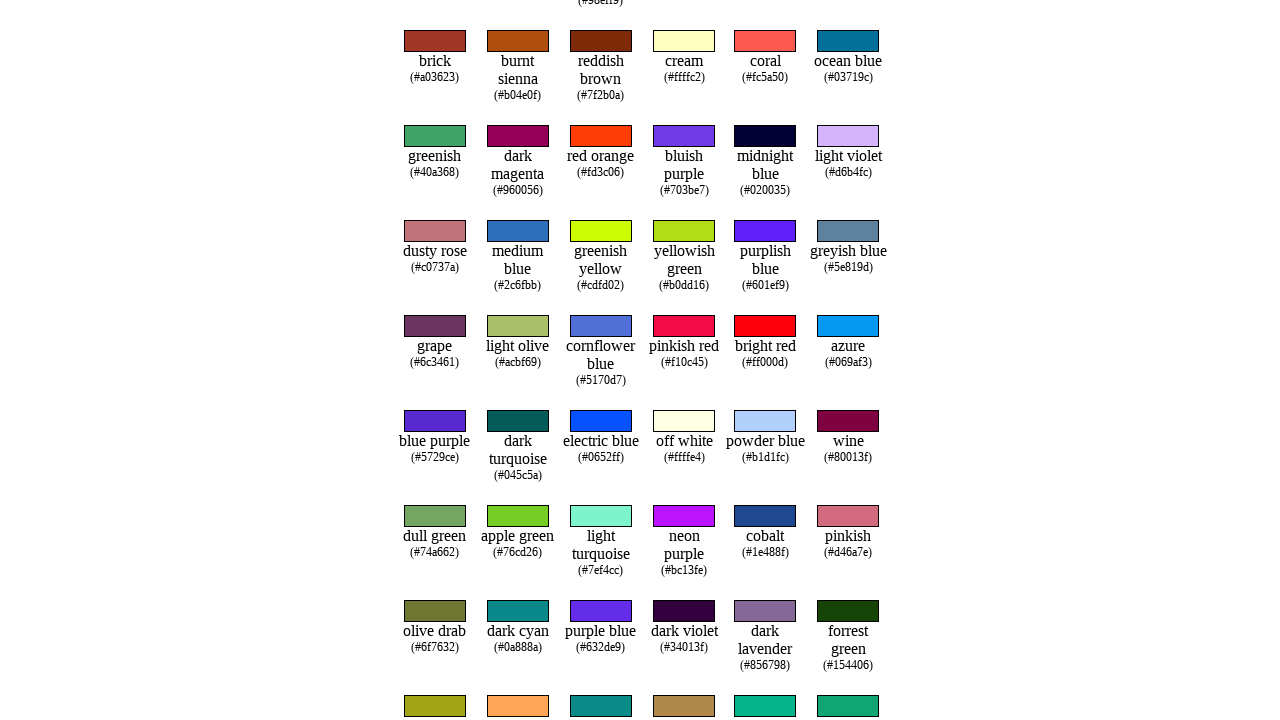

Retrieved text from row 98 while searching for 'topaz'
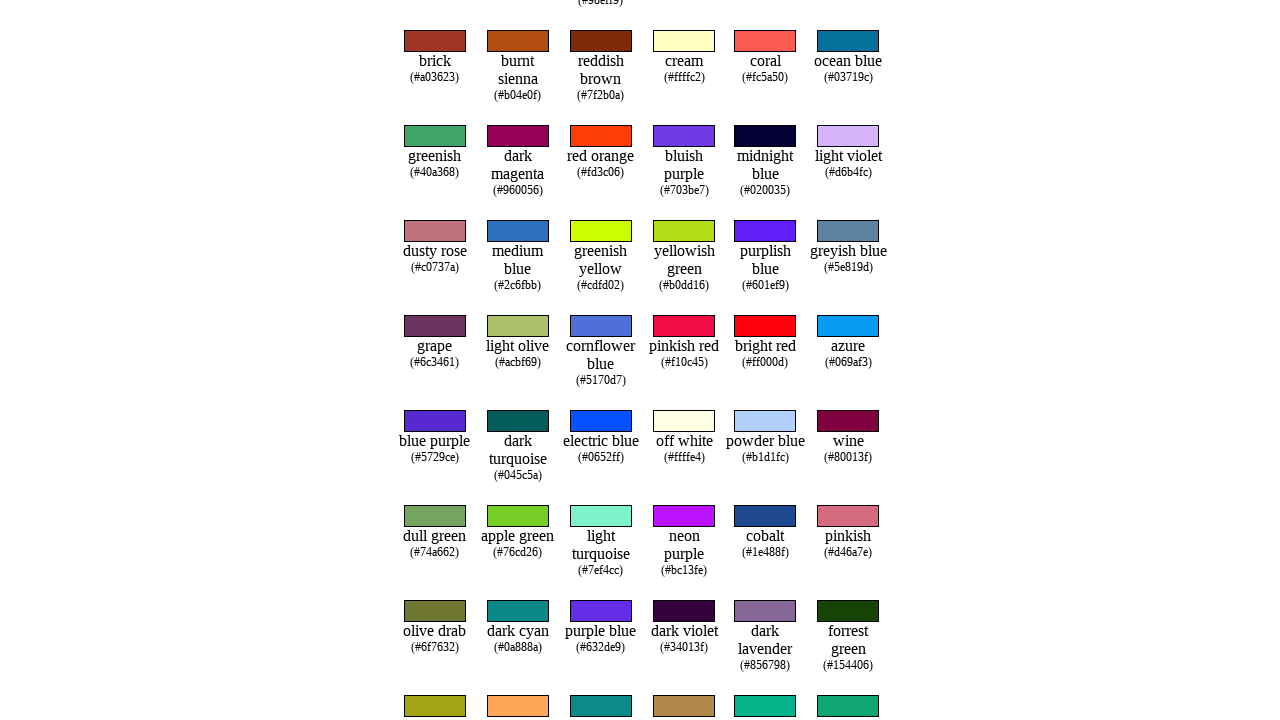

Retrieved text from row 99 while searching for 'topaz'
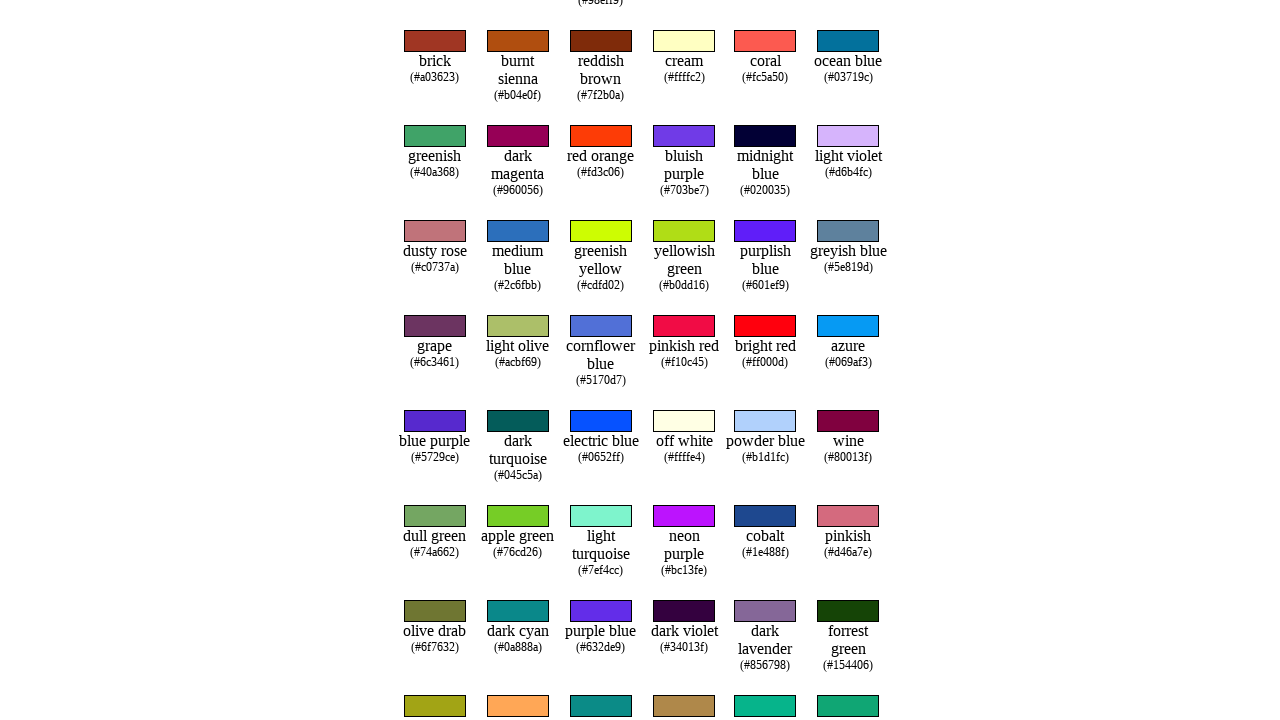

Retrieved text from row 100 while searching for 'topaz'
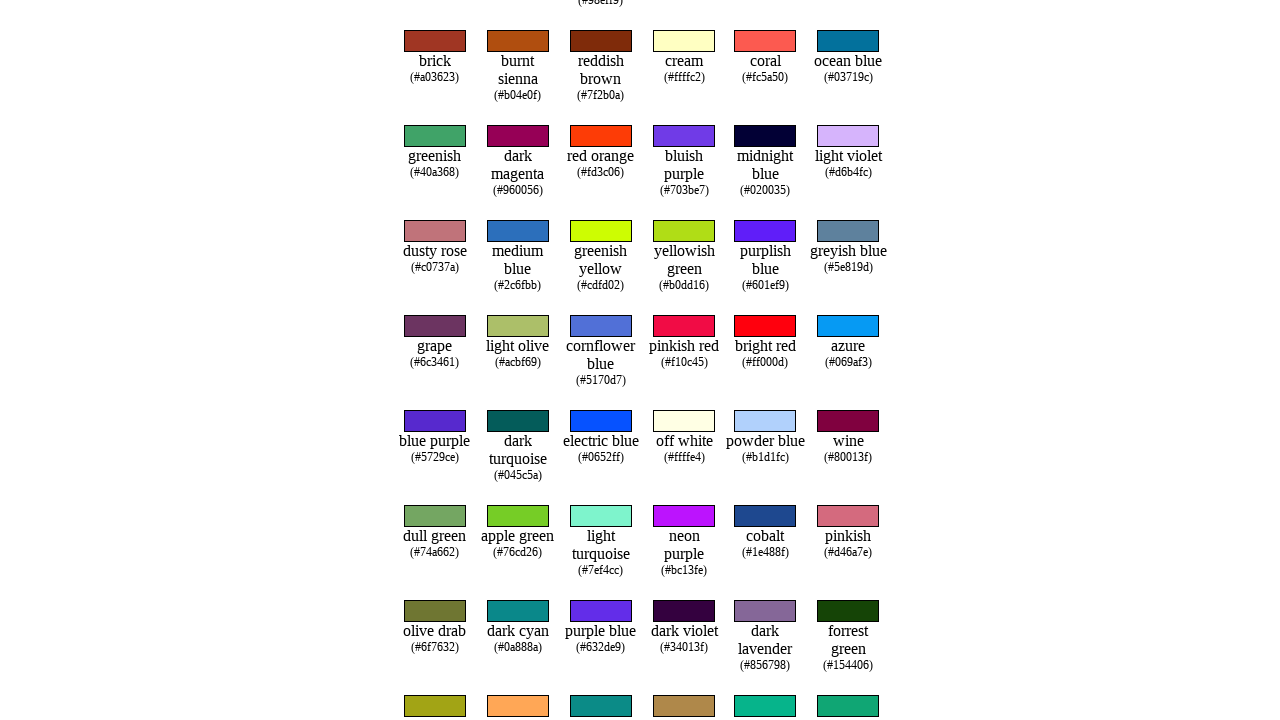

Retrieved text from row 101 while searching for 'topaz'
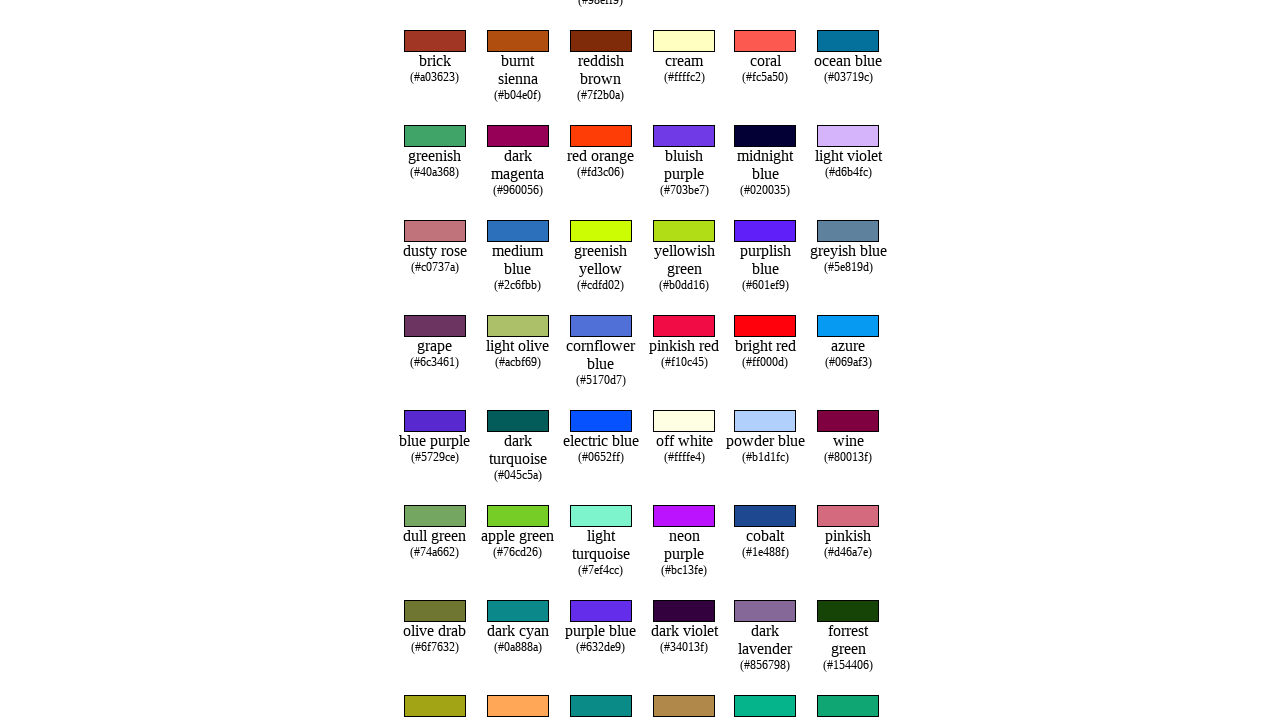

Retrieved text from row 102 while searching for 'topaz'
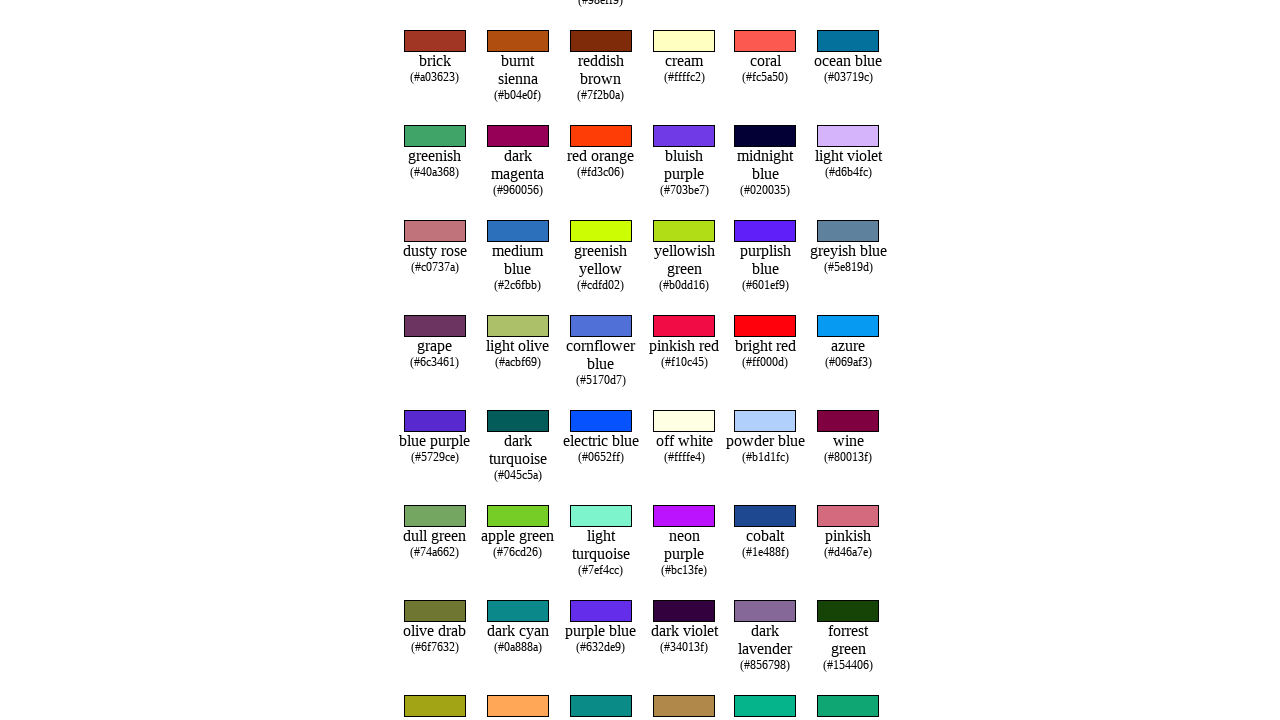

Retrieved text from row 103 while searching for 'topaz'
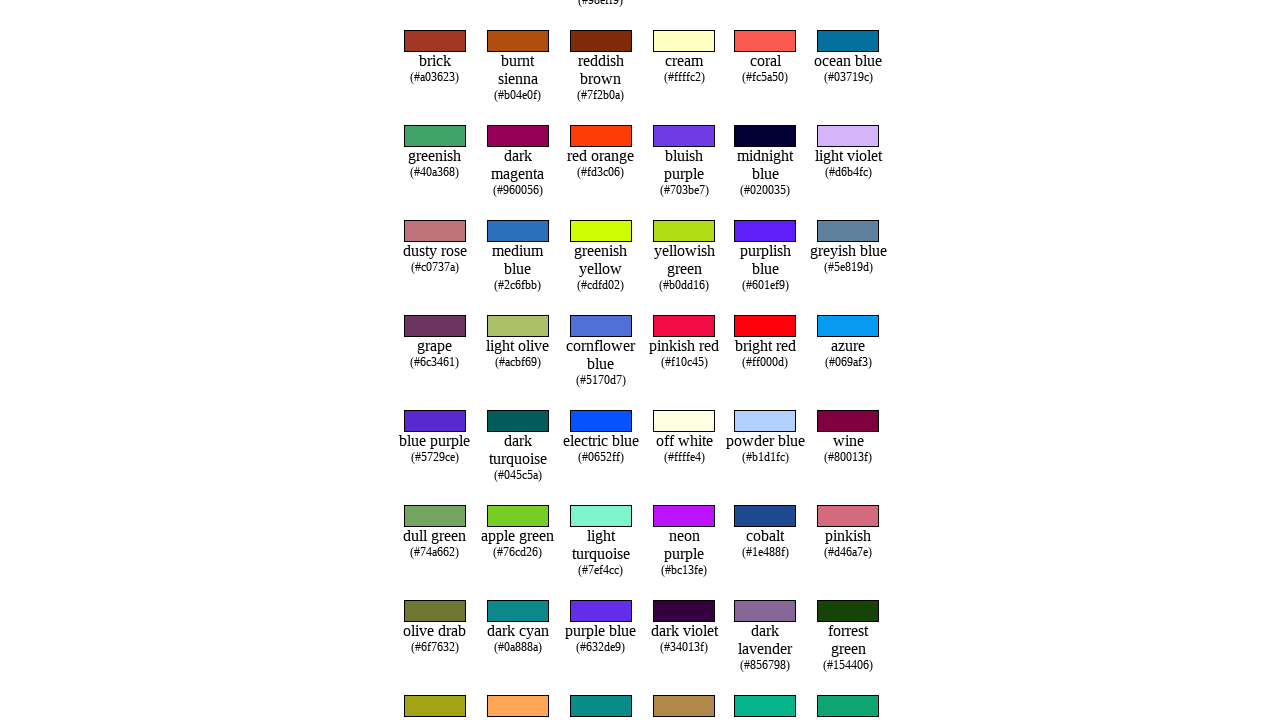

Retrieved text from row 104 while searching for 'topaz'
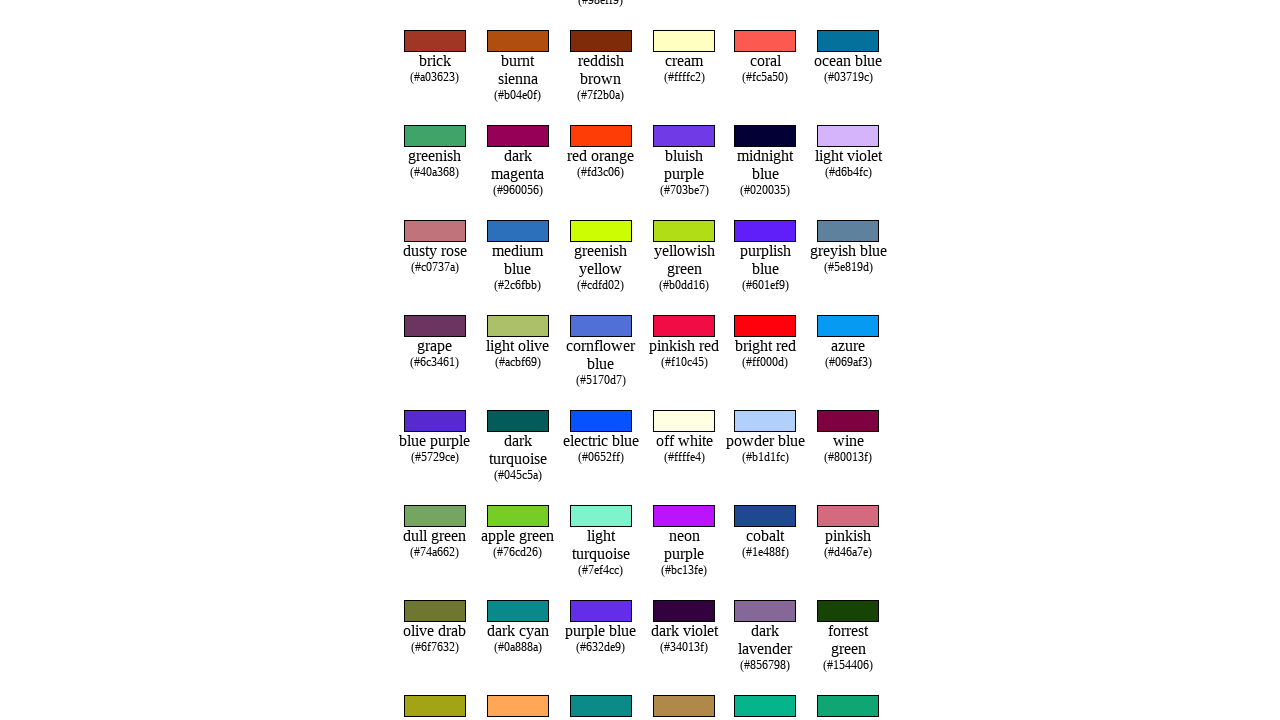

Retrieved text from row 105 while searching for 'topaz'
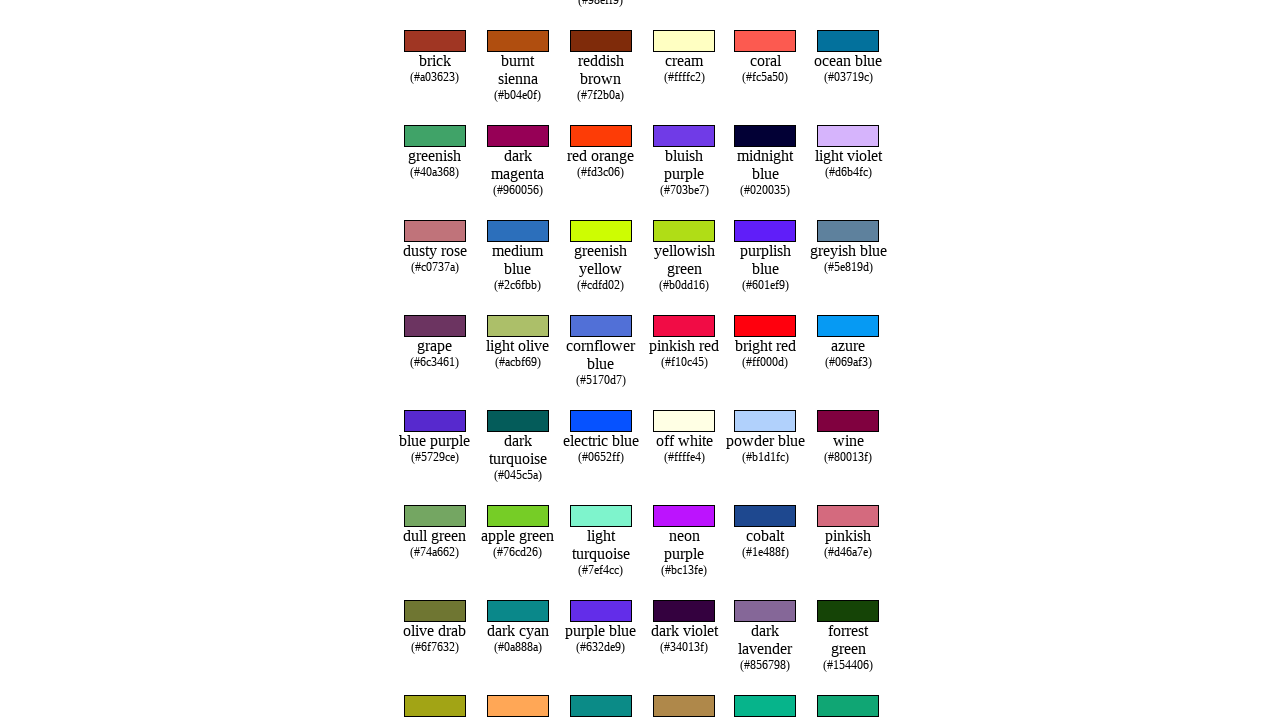

Retrieved text from row 106 while searching for 'topaz'
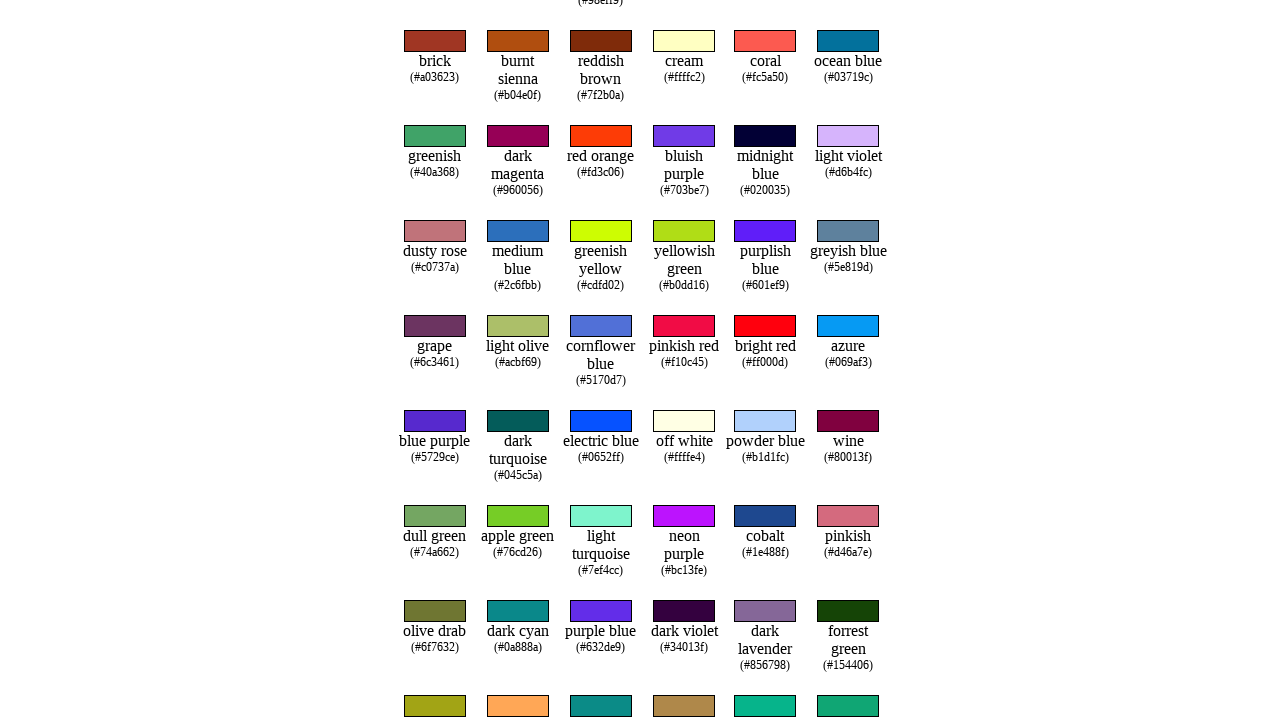

Retrieved text from row 107 while searching for 'topaz'
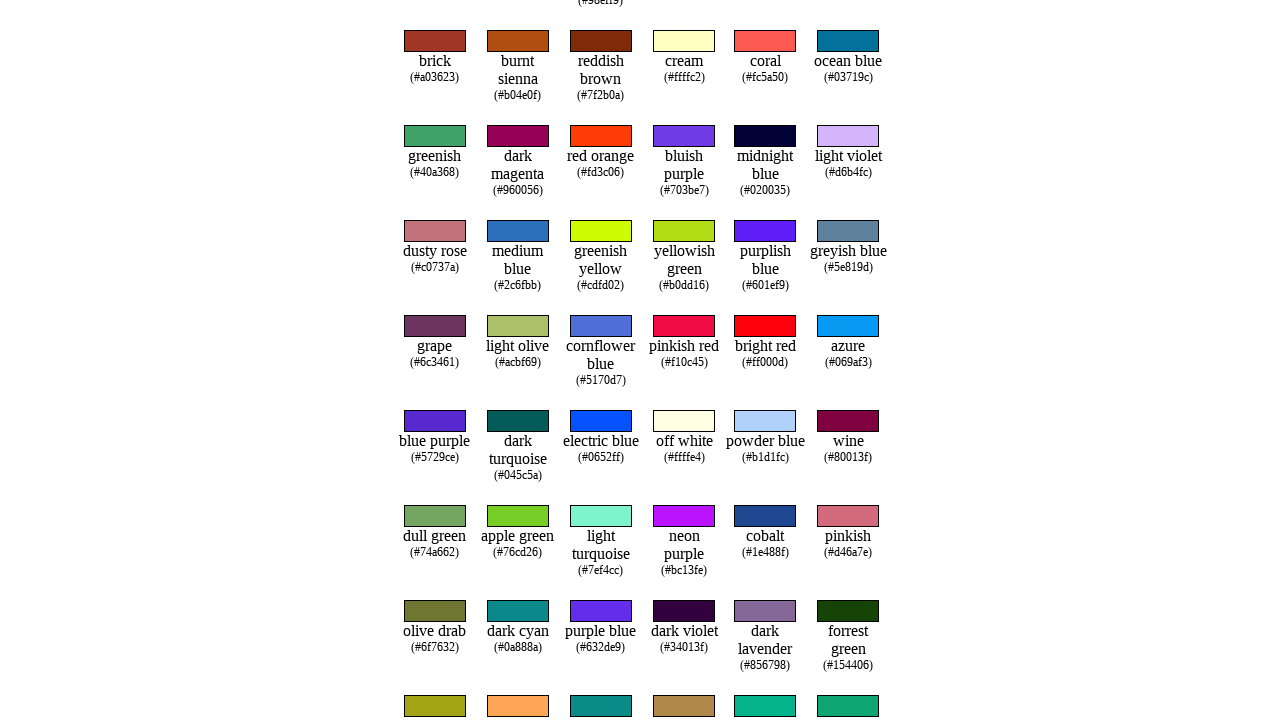

Retrieved text from row 108 while searching for 'topaz'
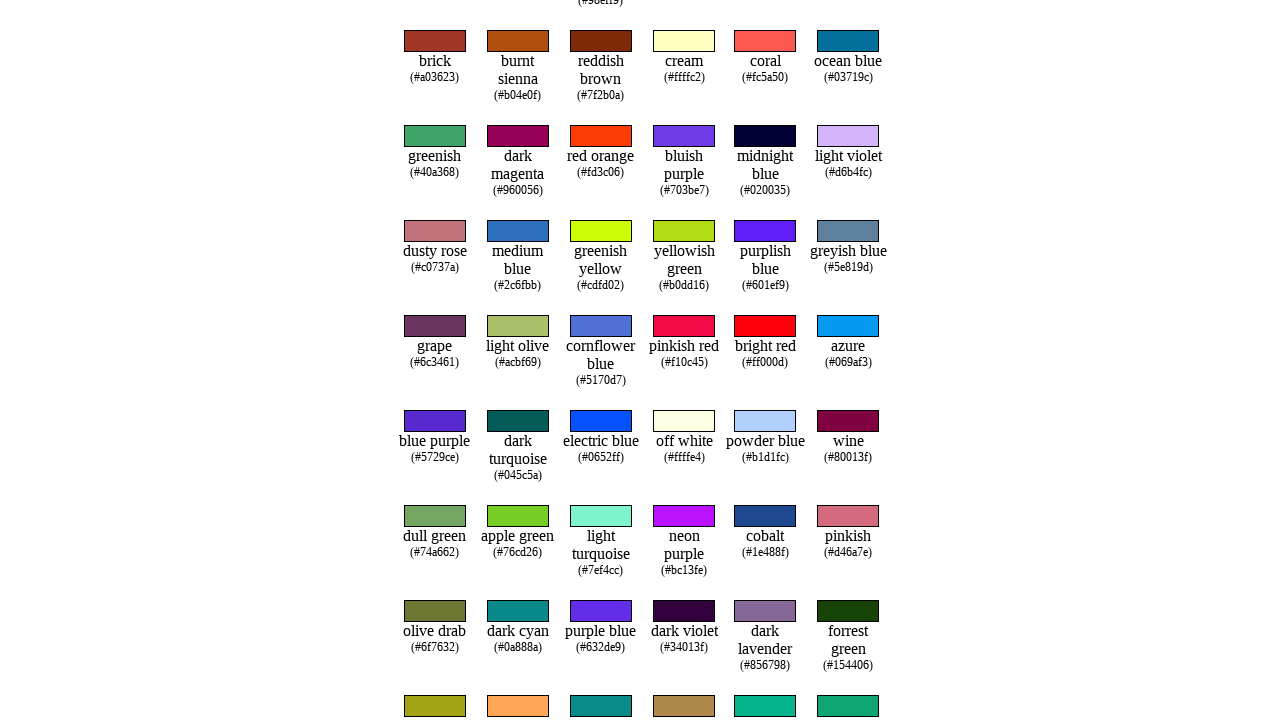

Retrieved text from row 109 while searching for 'topaz'
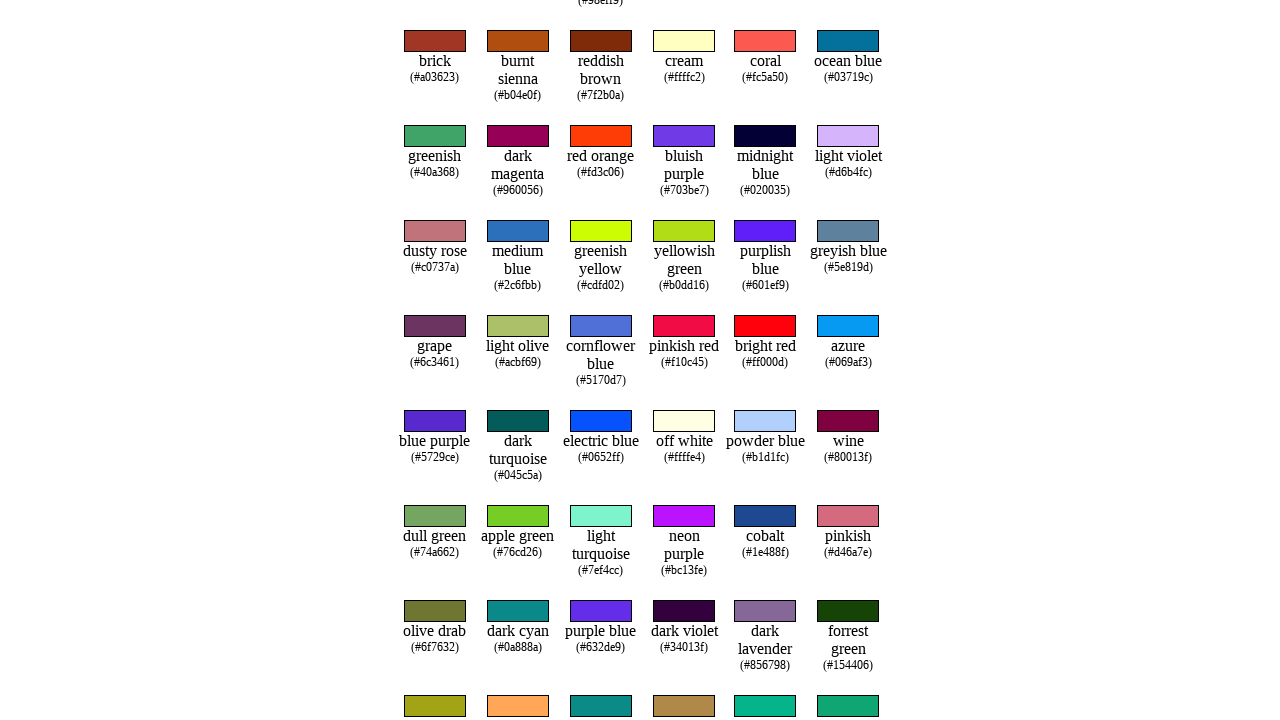

Retrieved text from row 110 while searching for 'topaz'
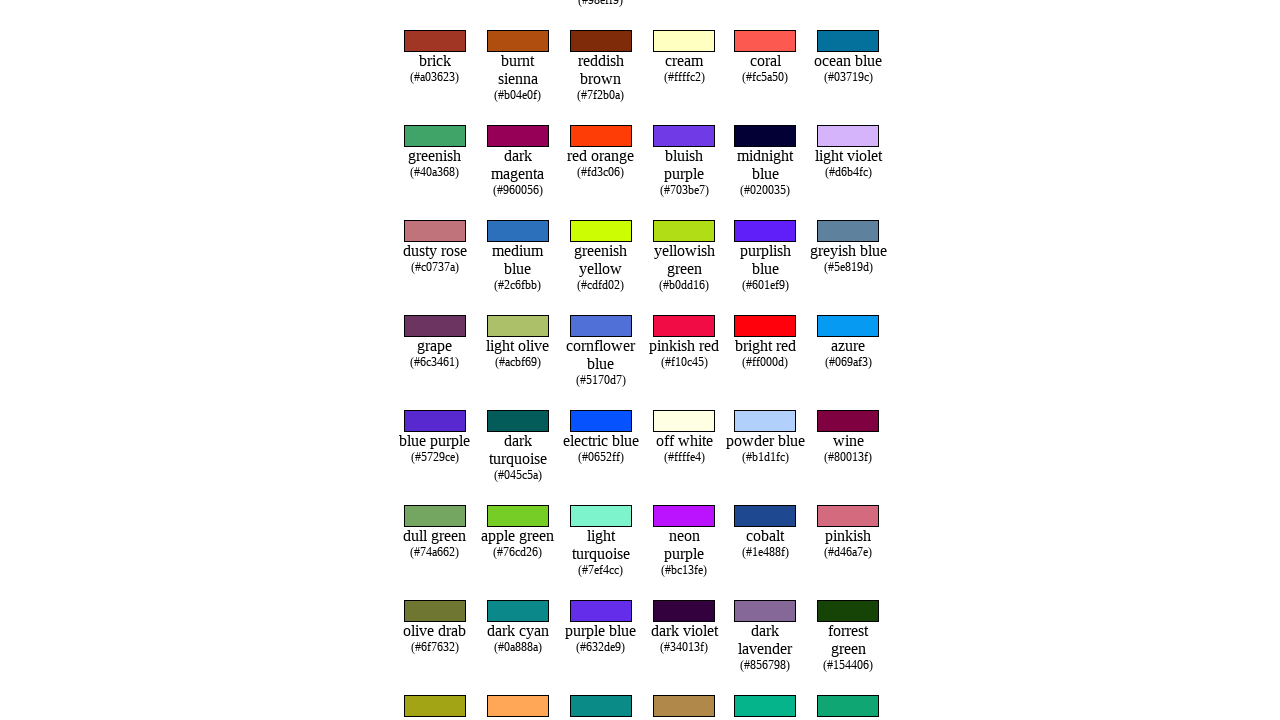

Retrieved text from row 111 while searching for 'topaz'
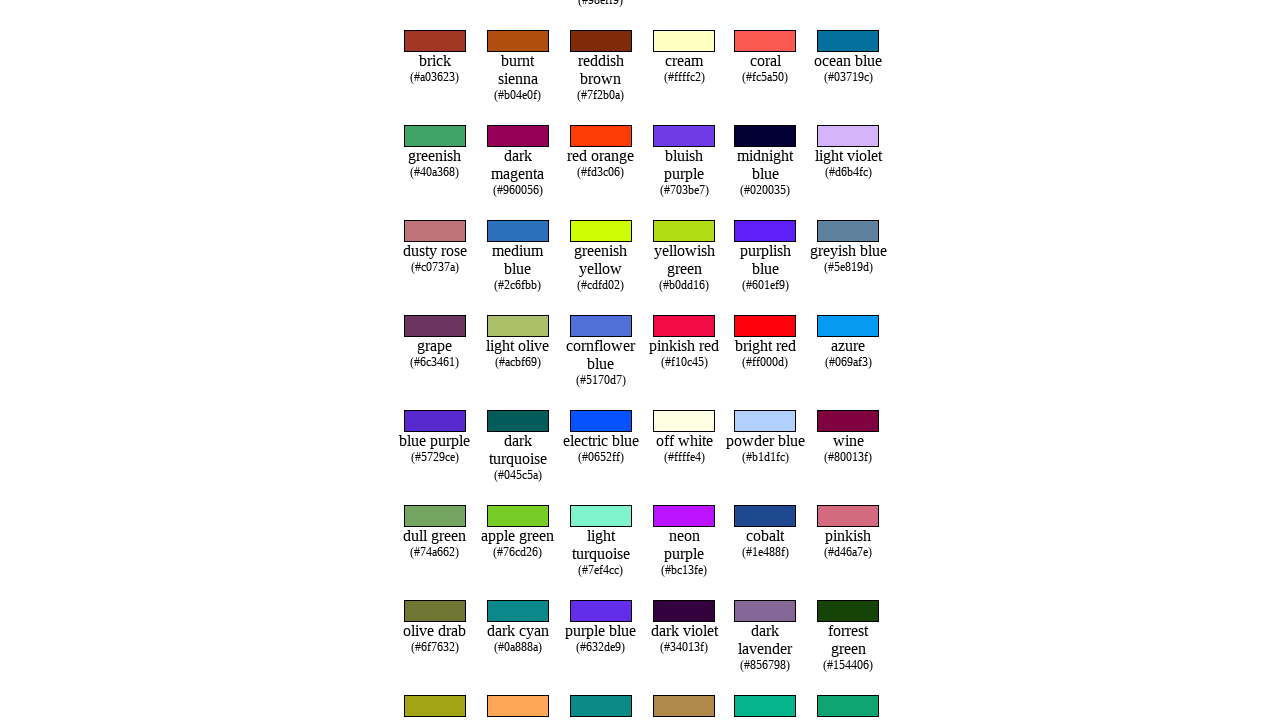

Retrieved text from row 112 while searching for 'topaz'
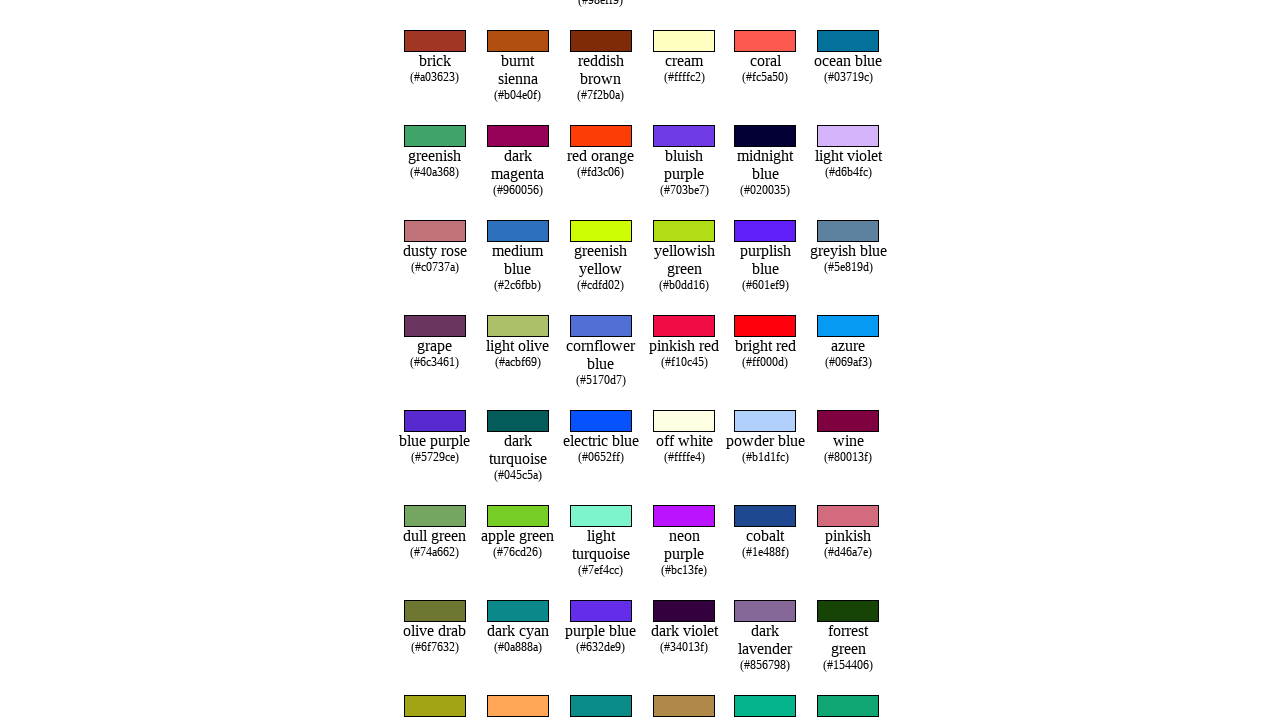

Retrieved text from row 113 while searching for 'topaz'
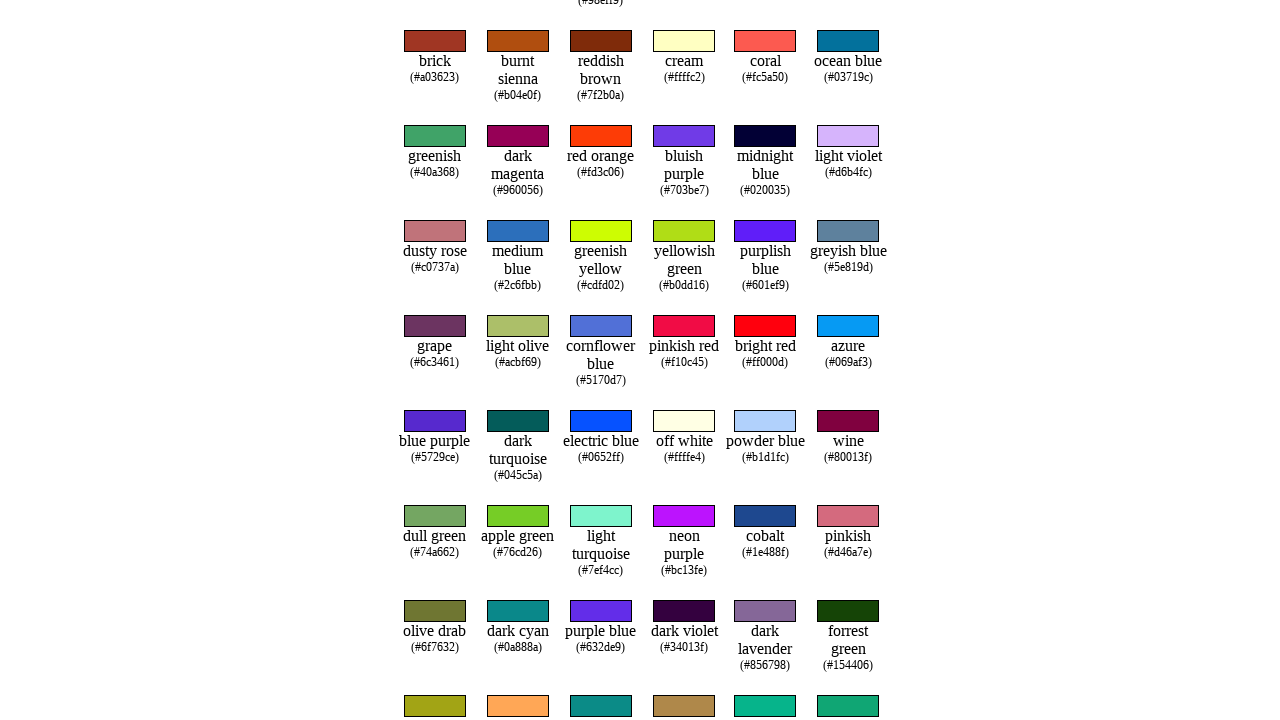

Retrieved text from row 114 while searching for 'topaz'
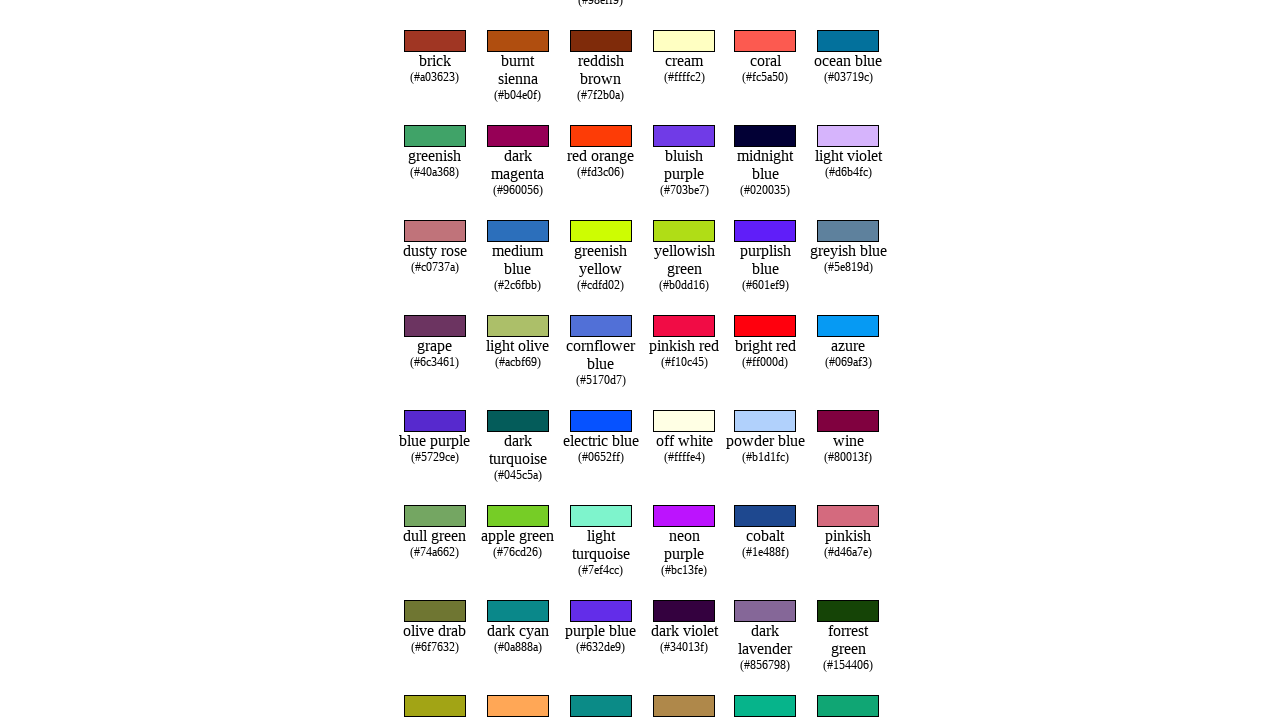

Retrieved text from row 115 while searching for 'topaz'
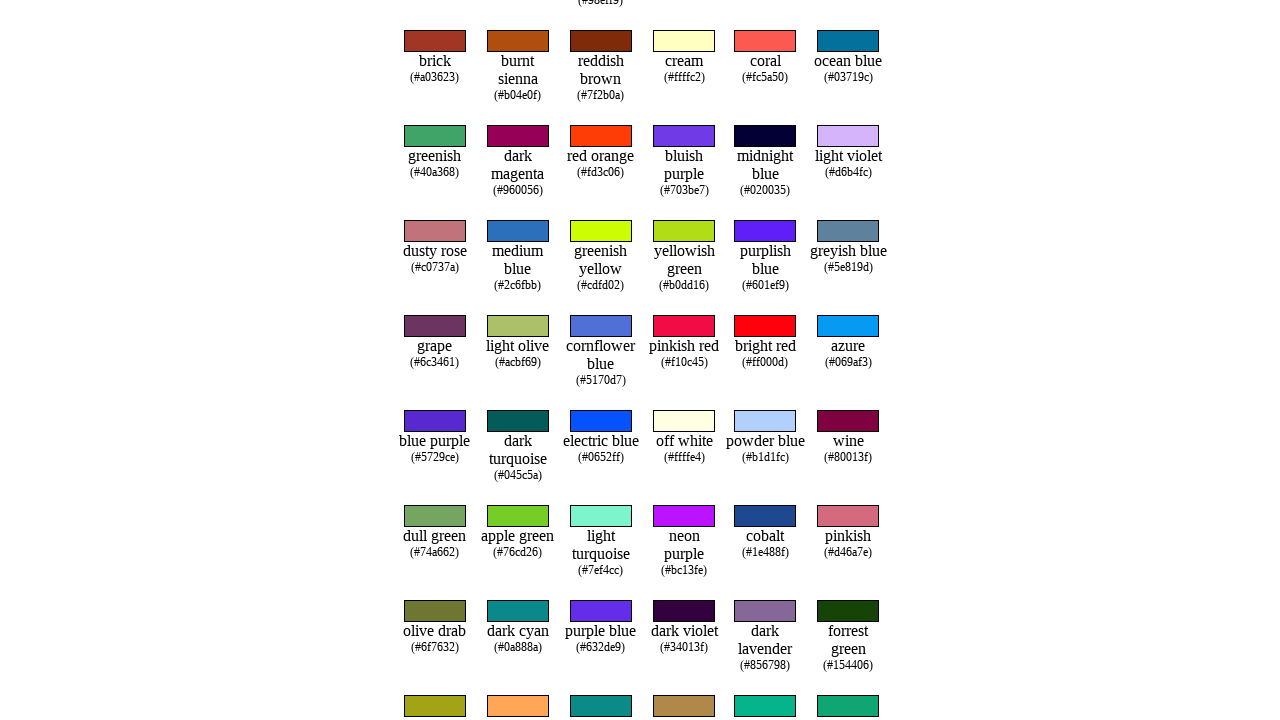

Retrieved text from row 116 while searching for 'topaz'
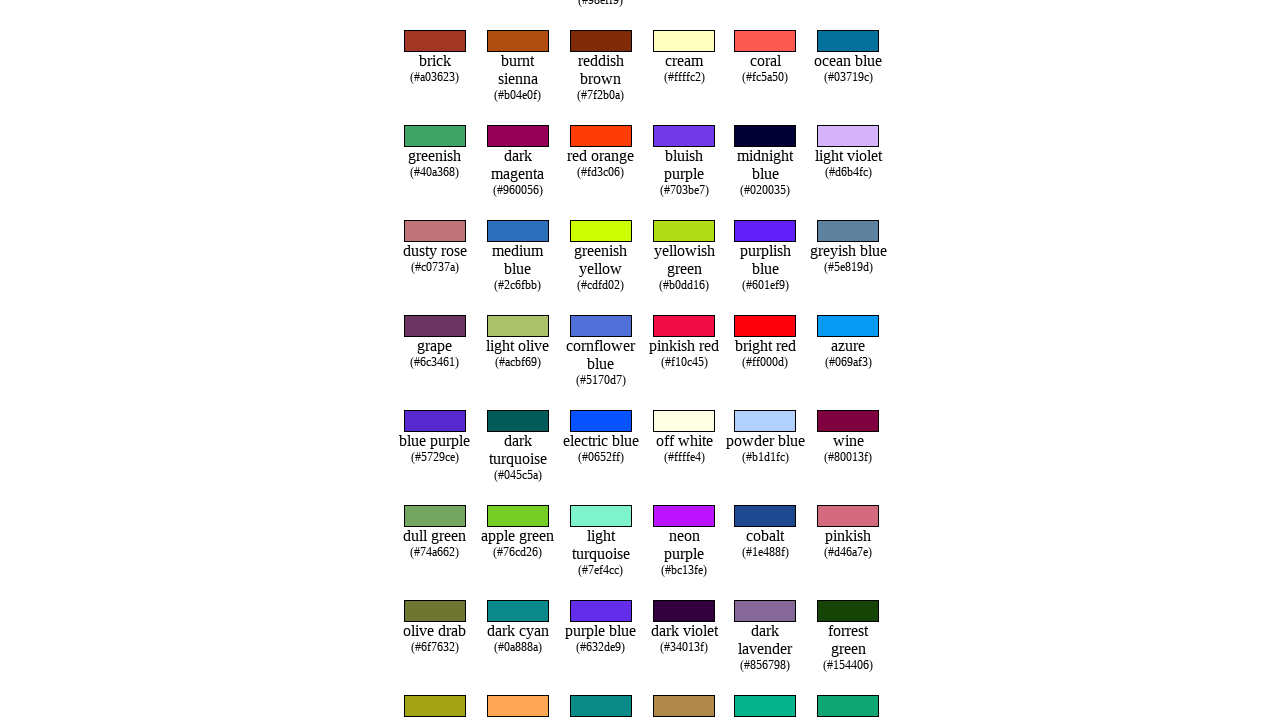

Retrieved text from row 117 while searching for 'topaz'
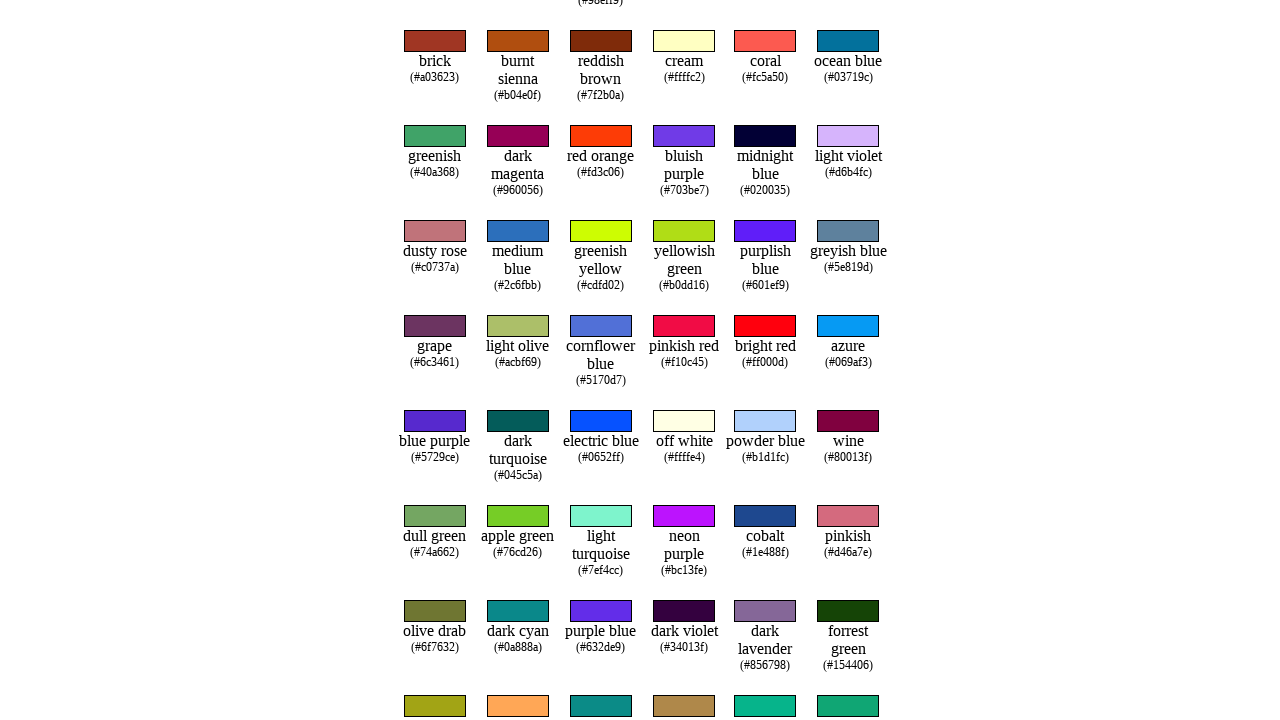

Retrieved text from row 118 while searching for 'topaz'
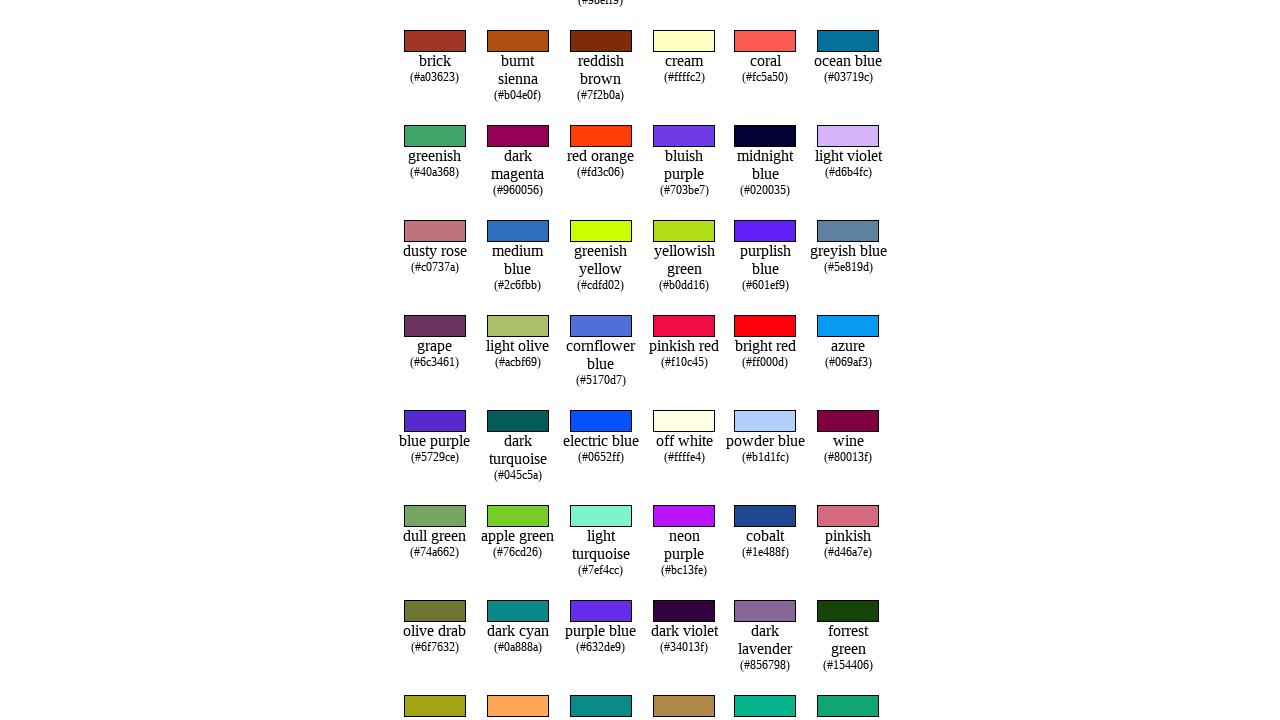

Retrieved text from row 119 while searching for 'topaz'
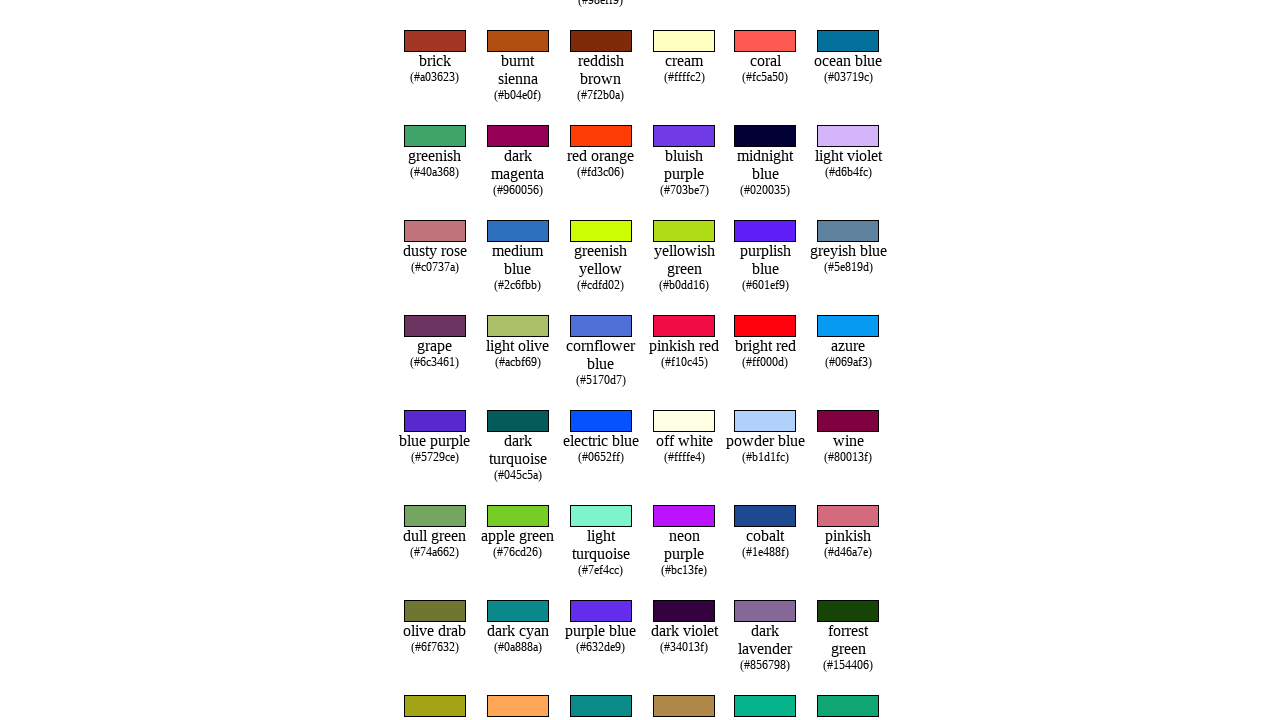

Retrieved text from row 120 while searching for 'topaz'
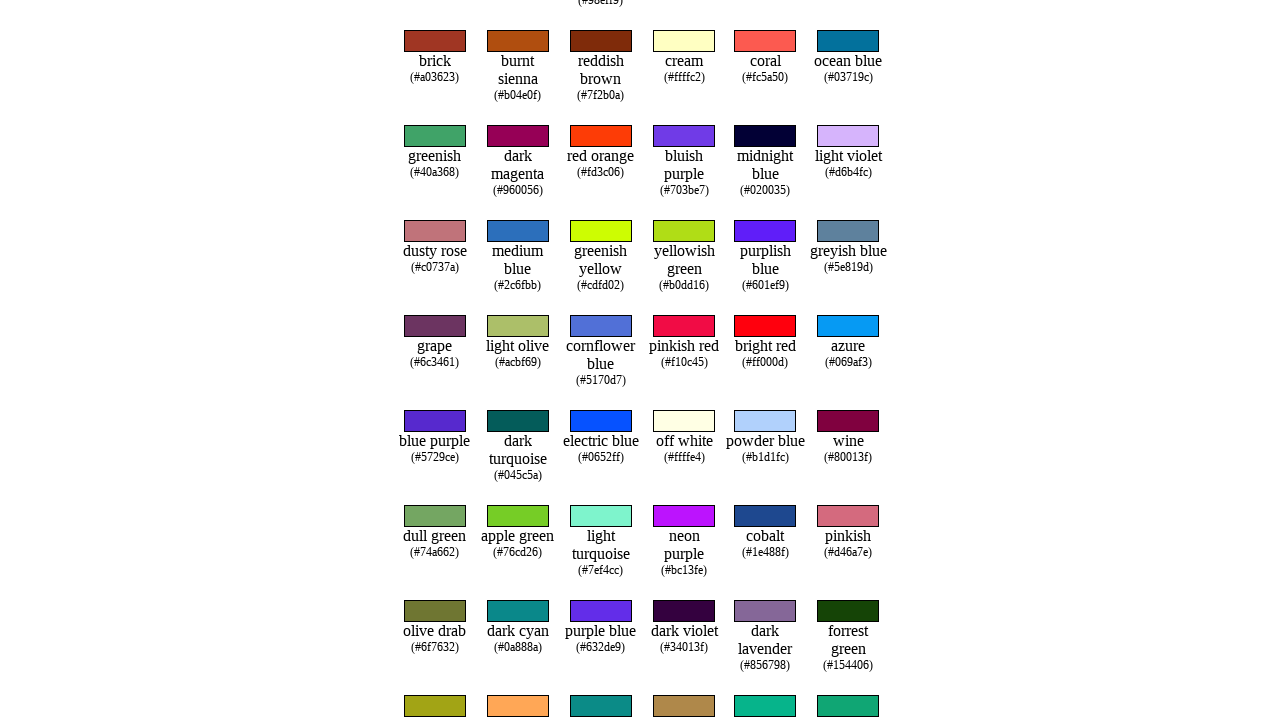

Retrieved text from row 121 while searching for 'topaz'
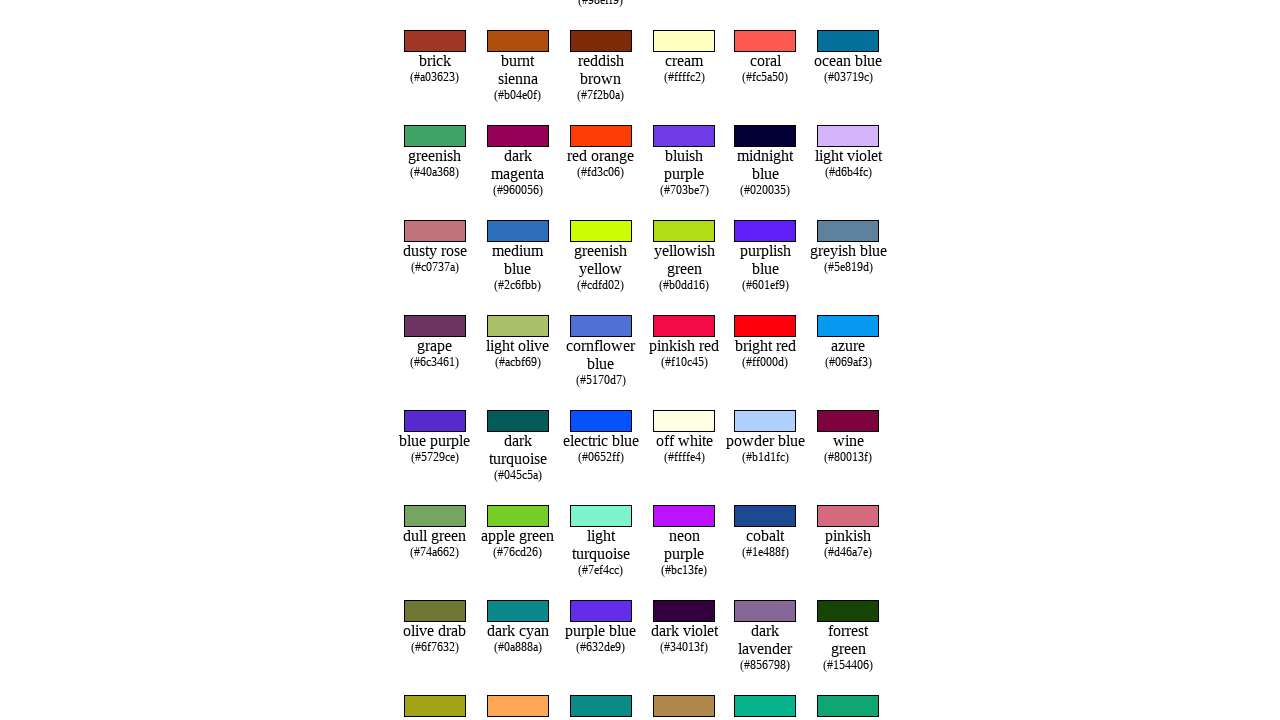

Retrieved text from row 122 while searching for 'topaz'
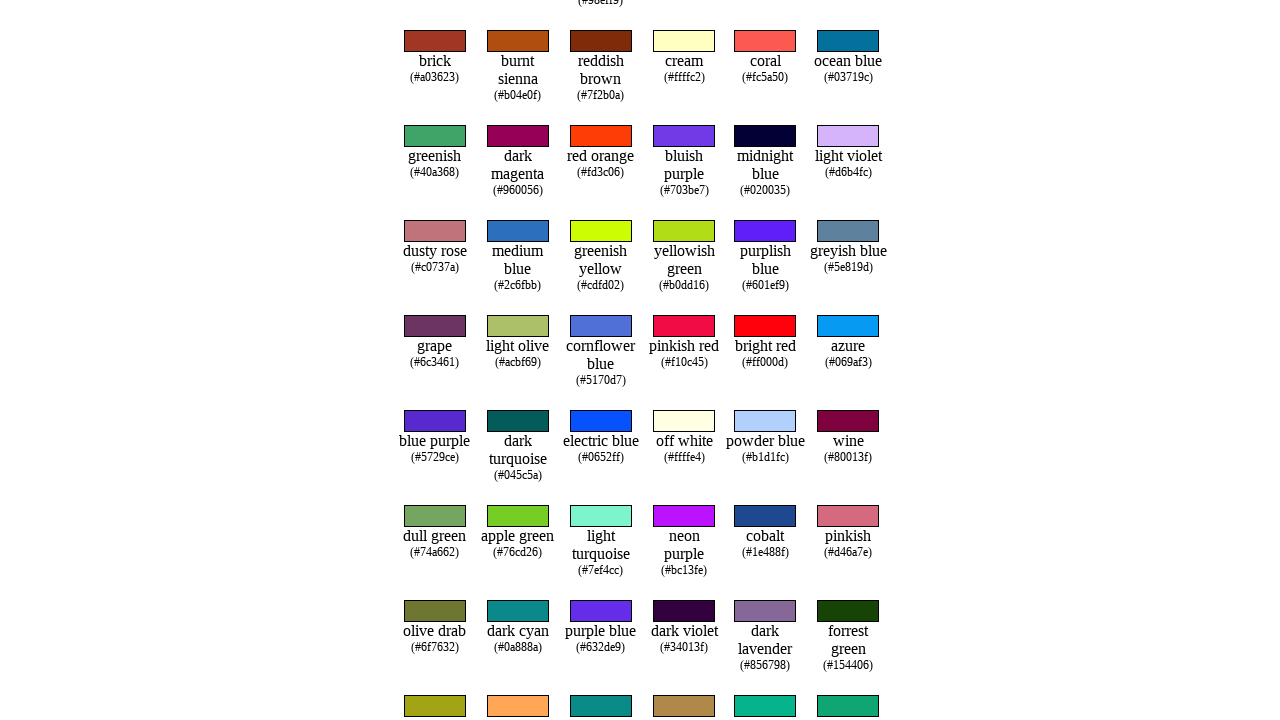

Retrieved text from row 123 while searching for 'topaz'
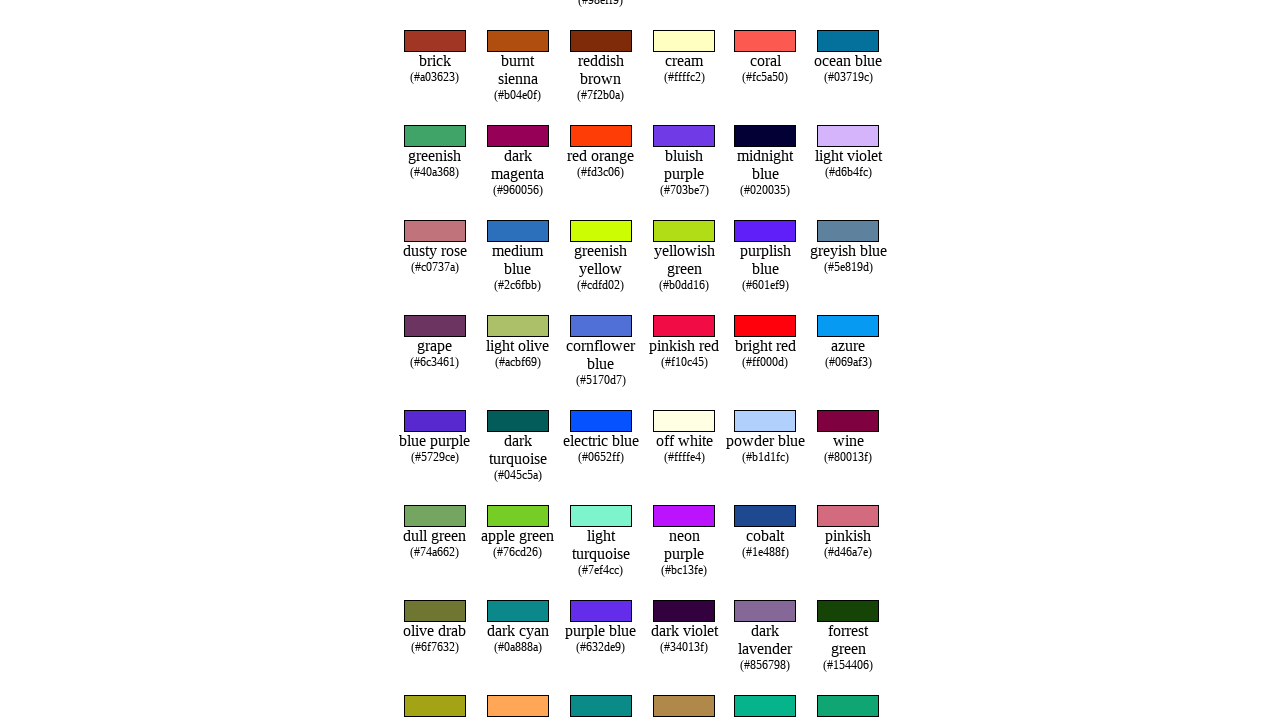

Retrieved text from row 124 while searching for 'topaz'
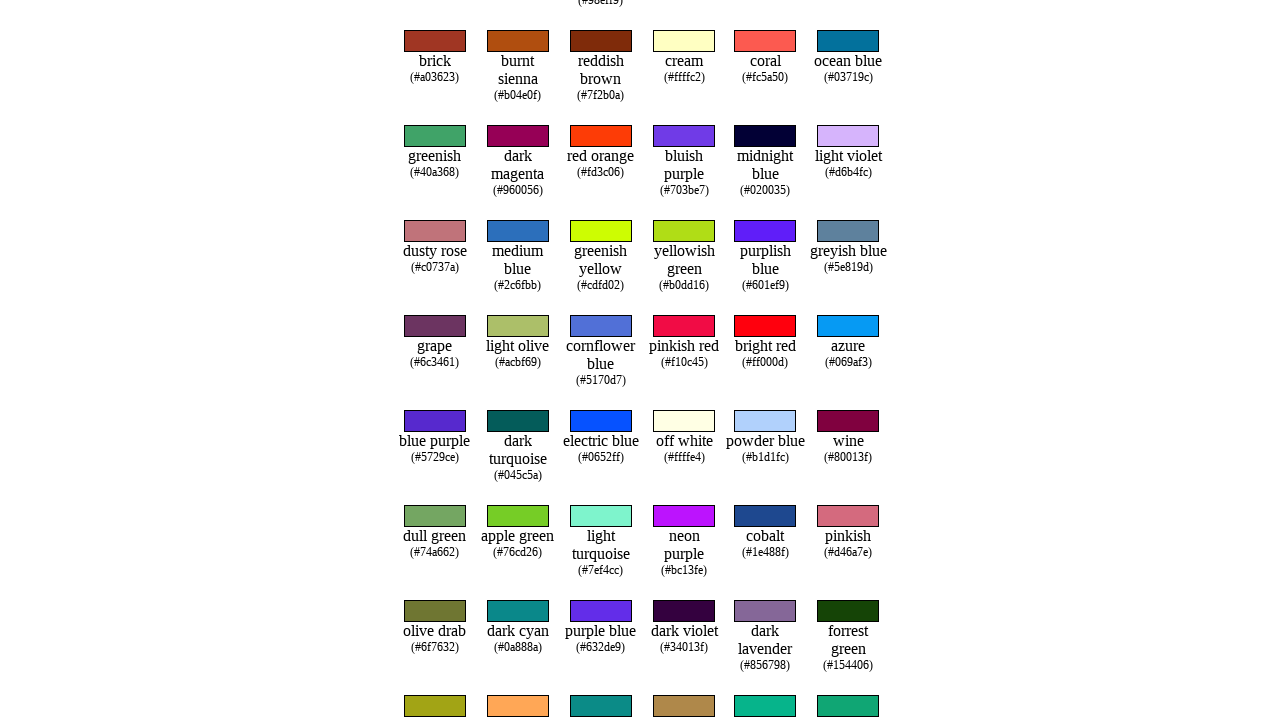

Retrieved text from row 125 while searching for 'topaz'
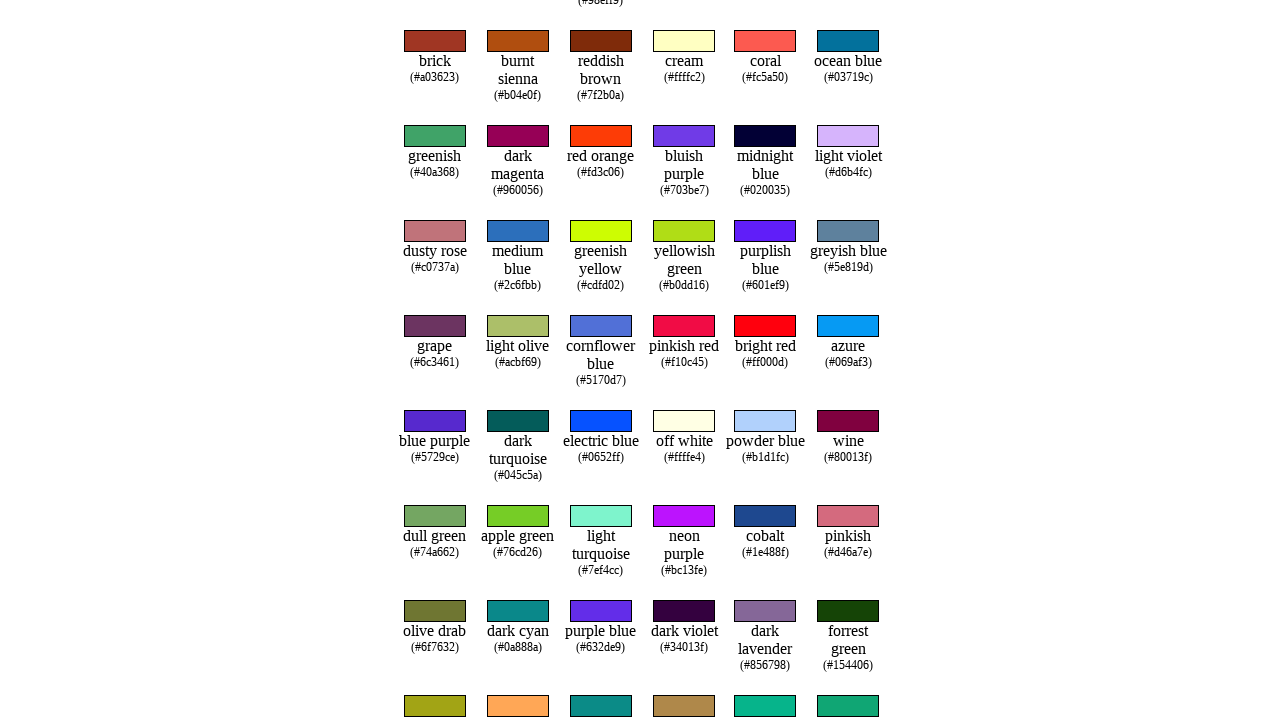

Retrieved text from row 126 while searching for 'topaz'
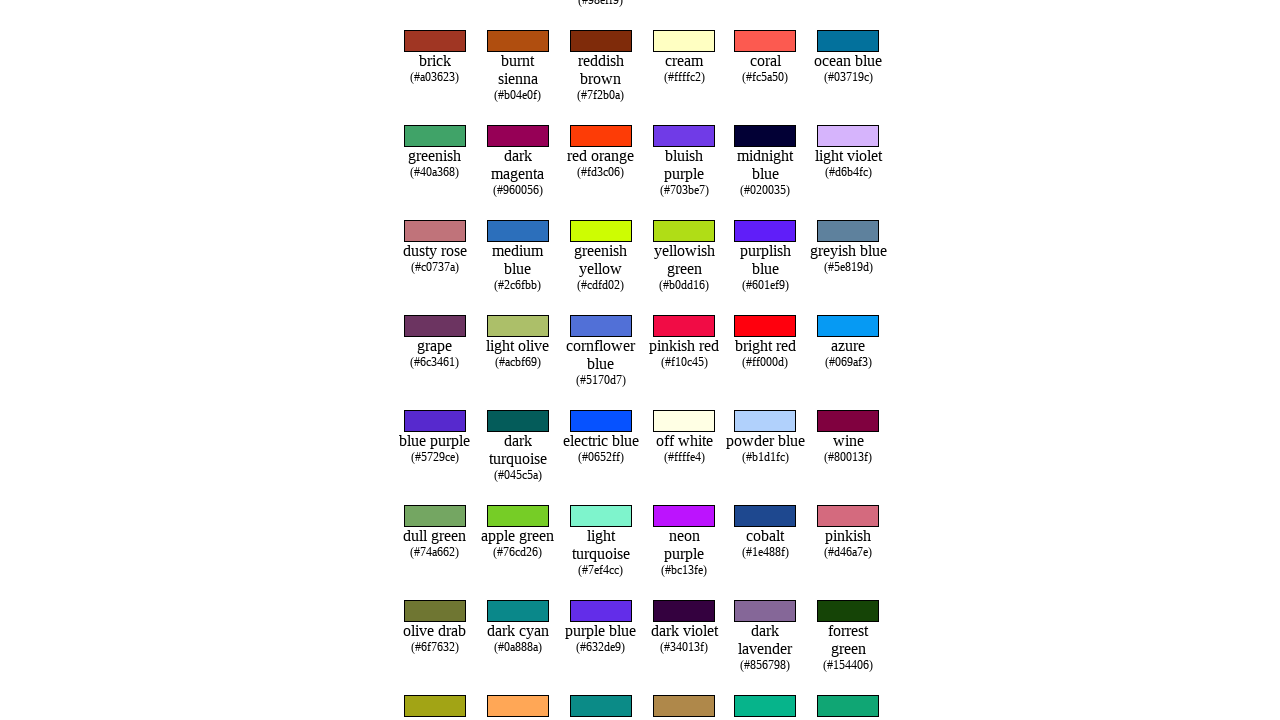

Retrieved text from row 127 while searching for 'topaz'
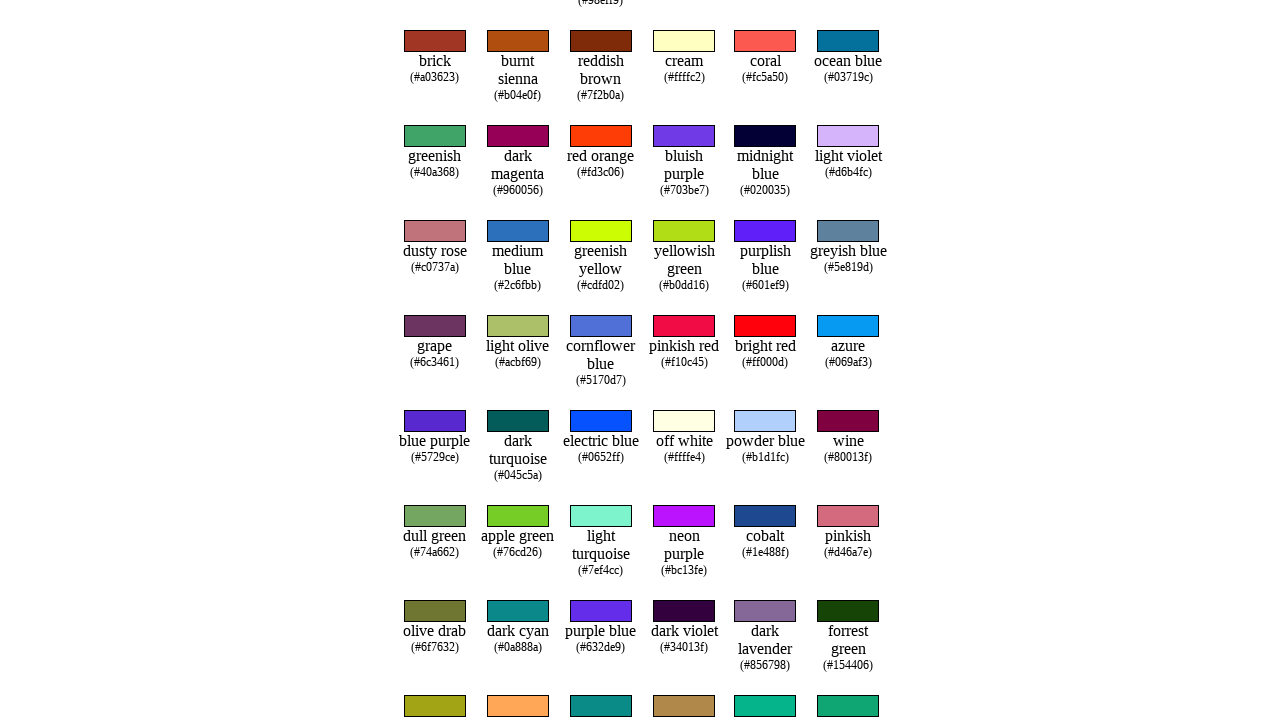

Retrieved text from row 128 while searching for 'topaz'
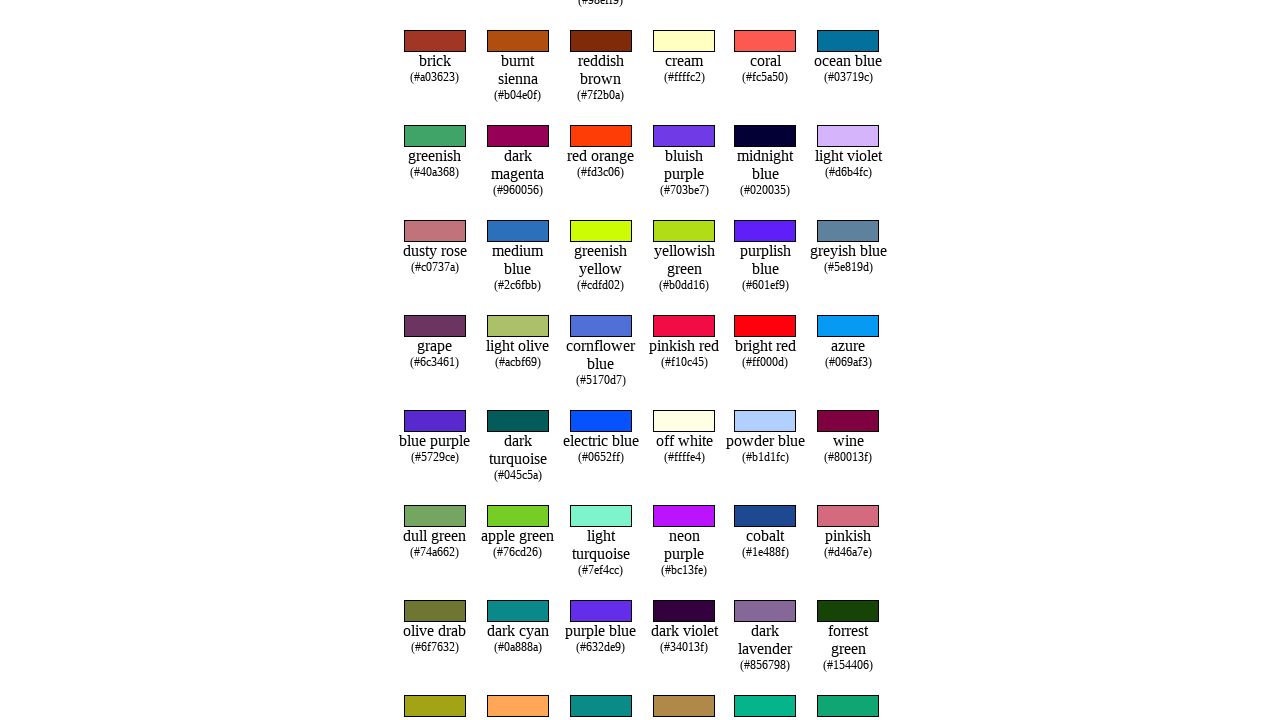

Retrieved text from row 129 while searching for 'topaz'
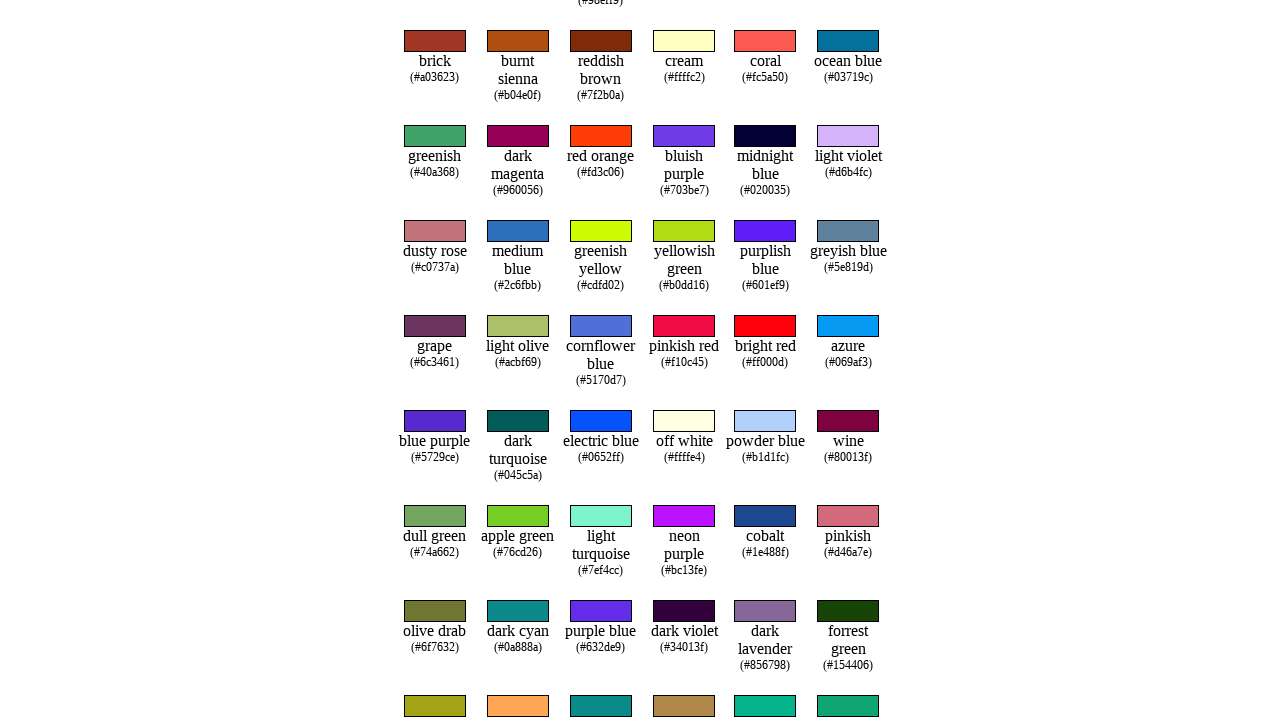

Retrieved text from row 130 while searching for 'topaz'
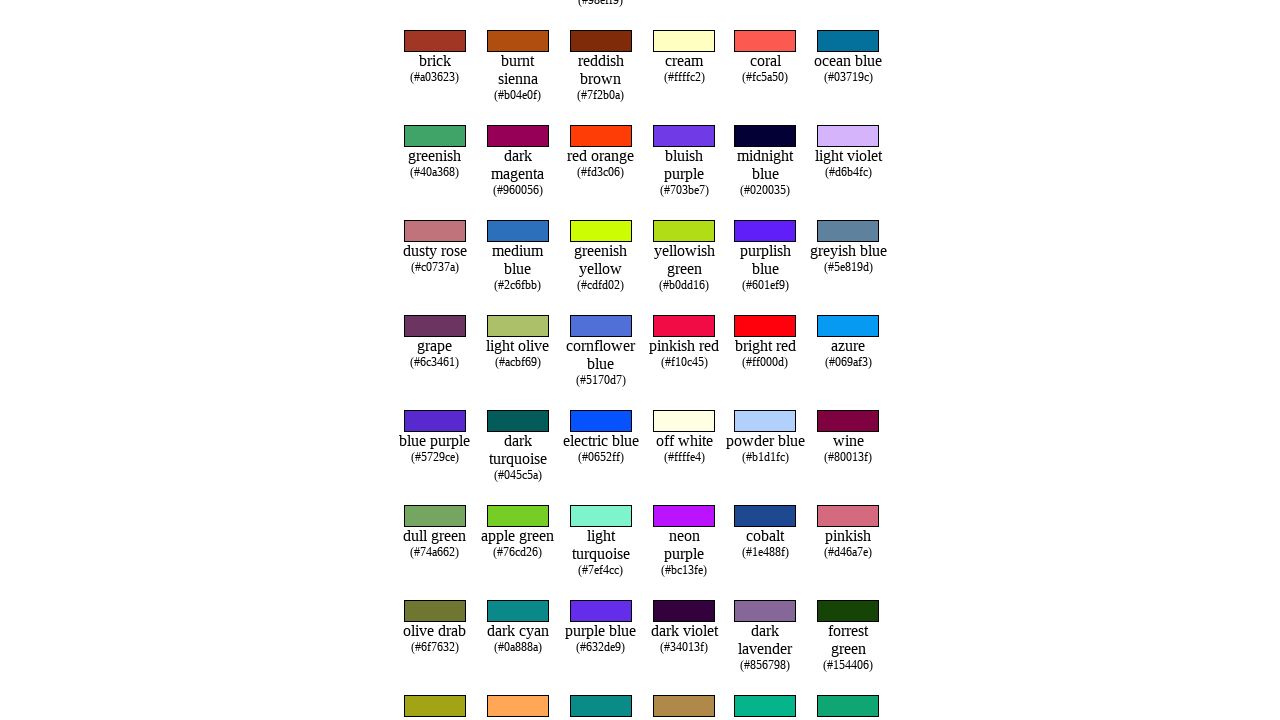

Retrieved text from row 131 while searching for 'topaz'
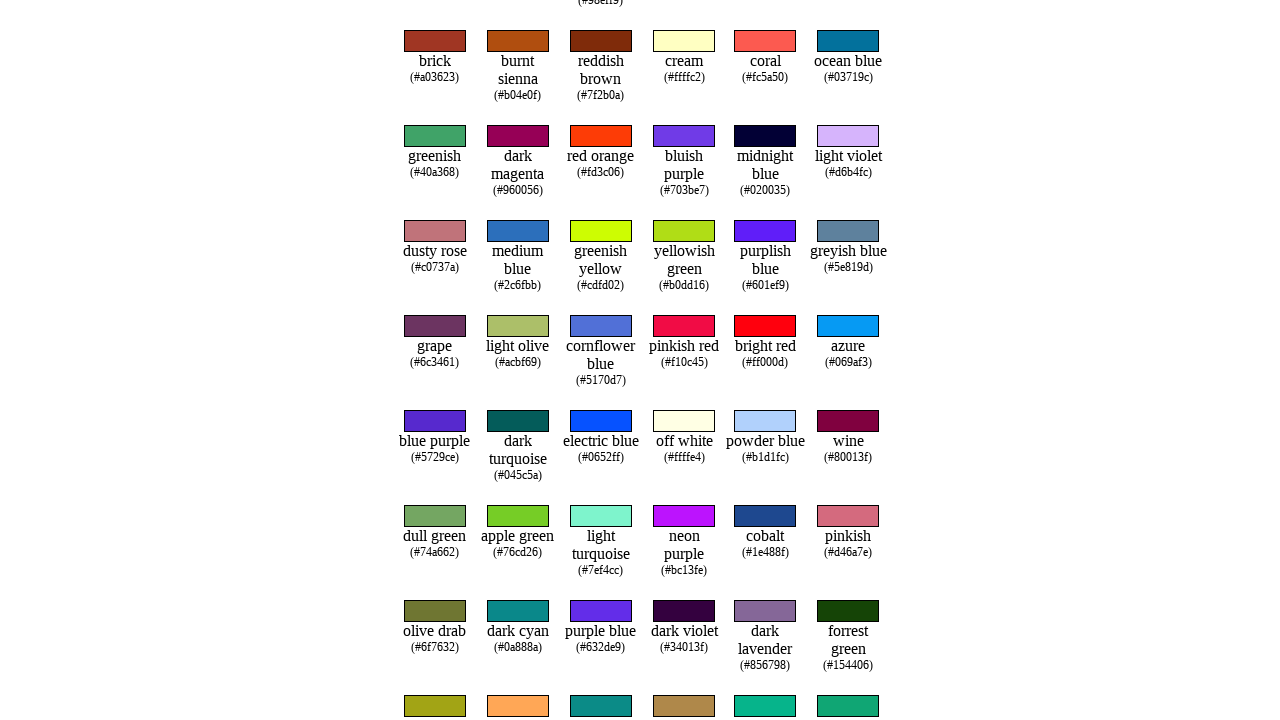

Retrieved text from row 132 while searching for 'topaz'
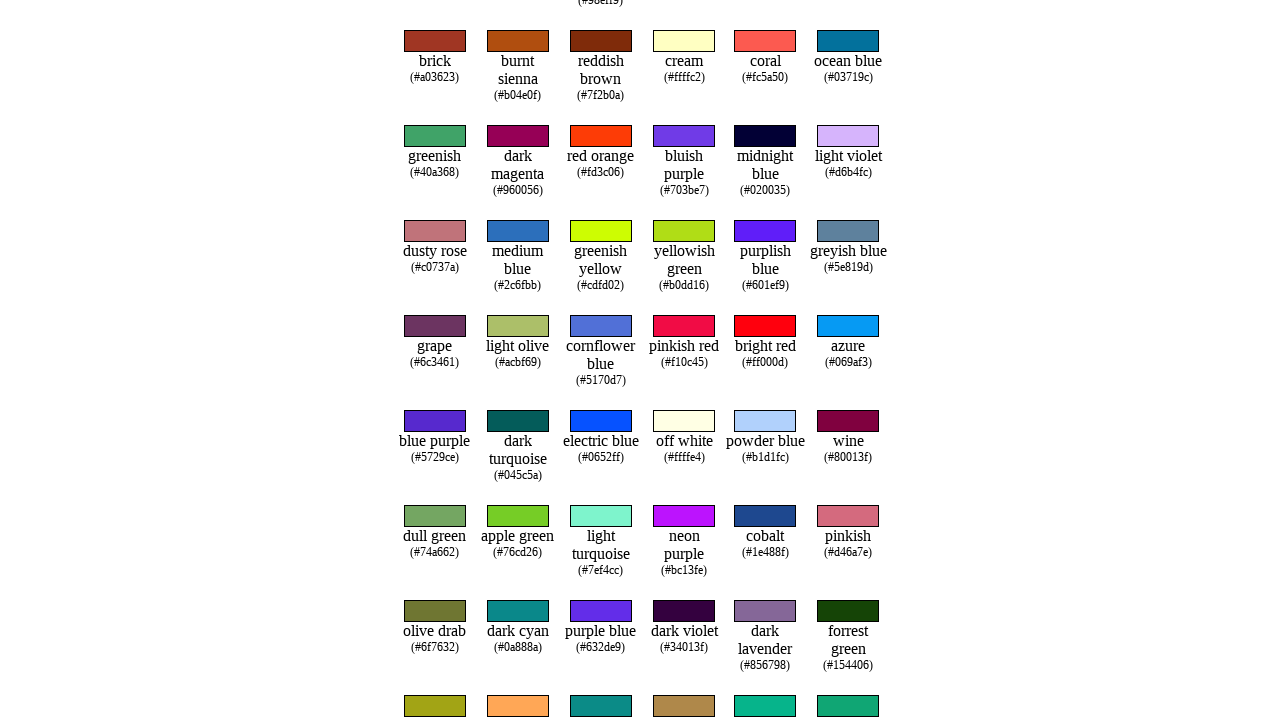

Retrieved text from row 133 while searching for 'topaz'
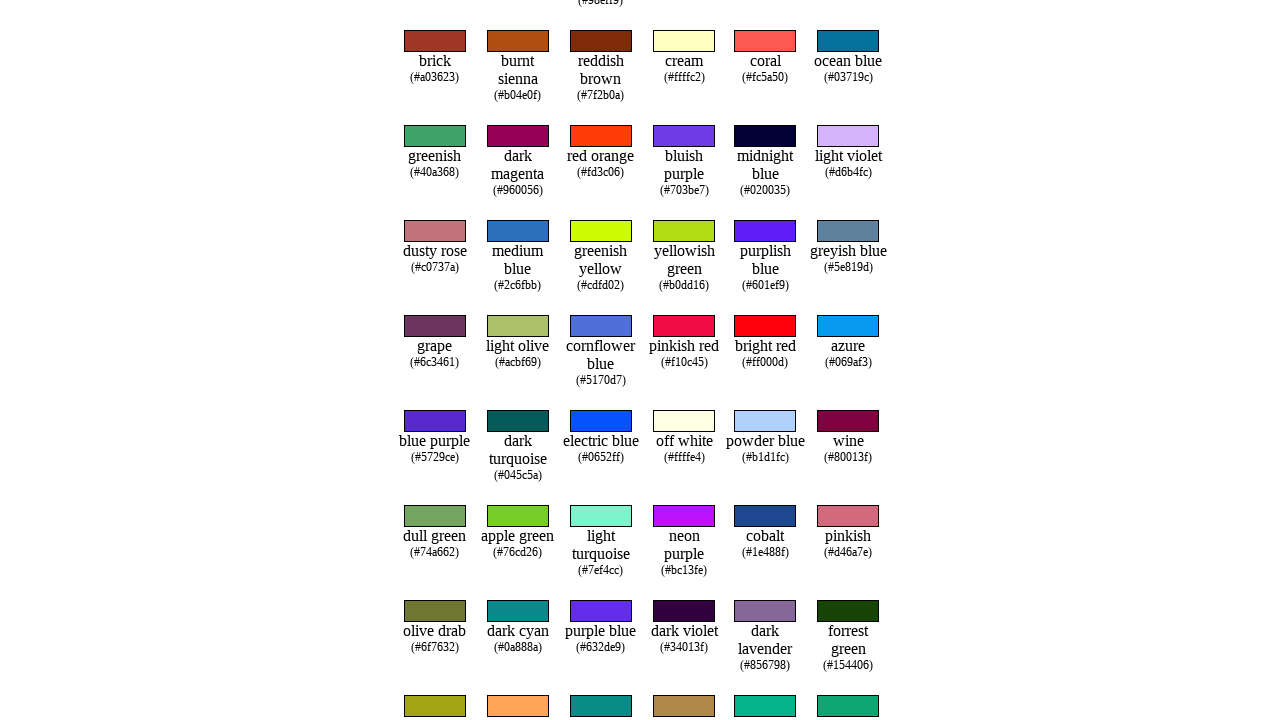

Retrieved text from row 134 while searching for 'topaz'
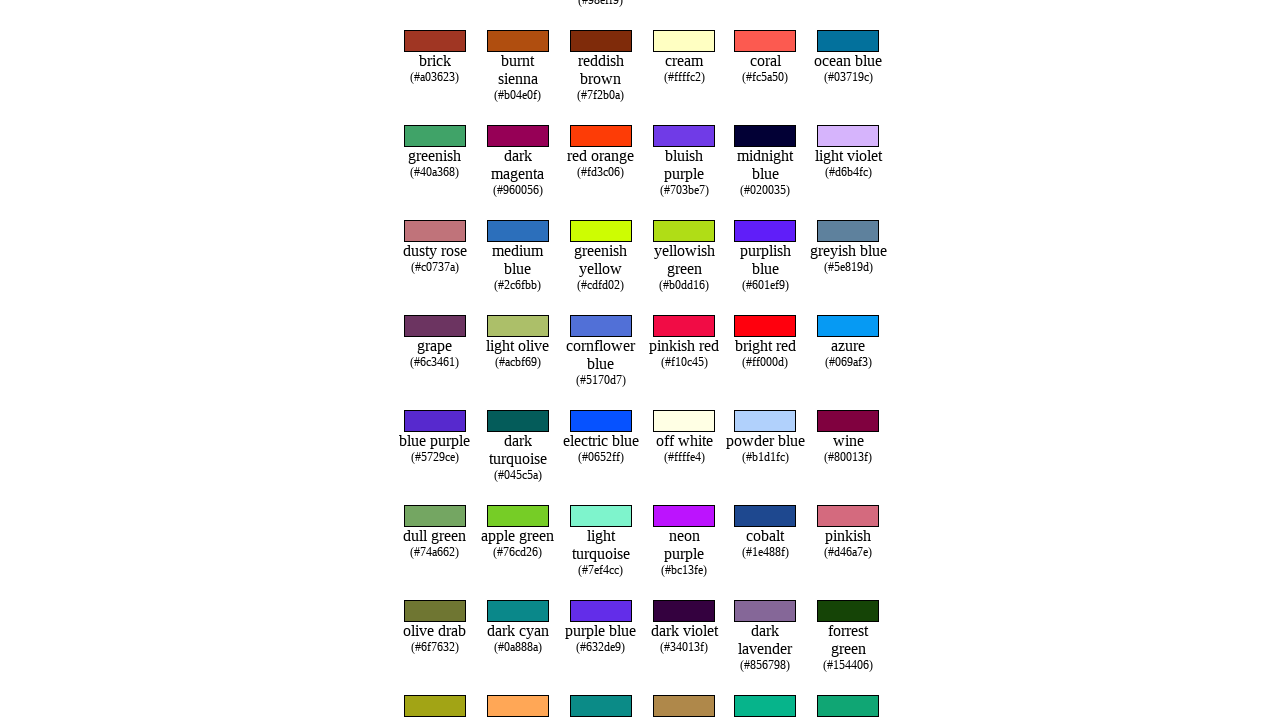

Retrieved text from row 135 while searching for 'topaz'
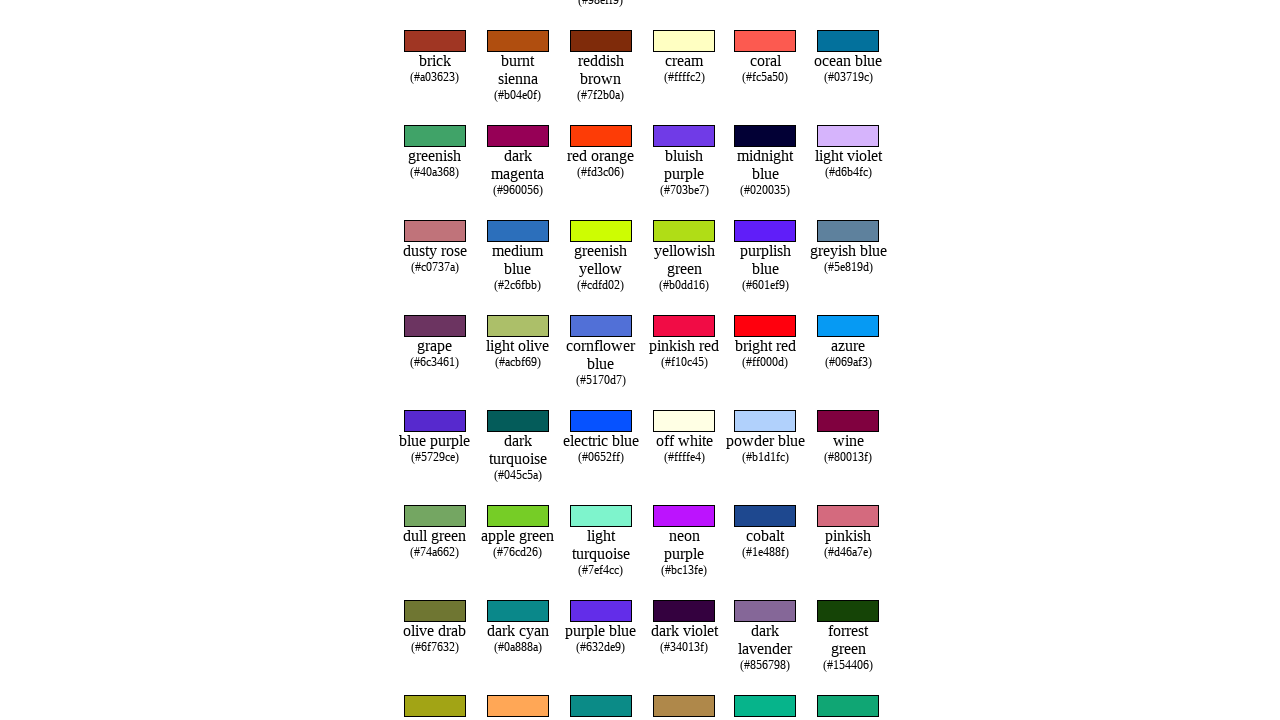

Retrieved text from row 136 while searching for 'topaz'
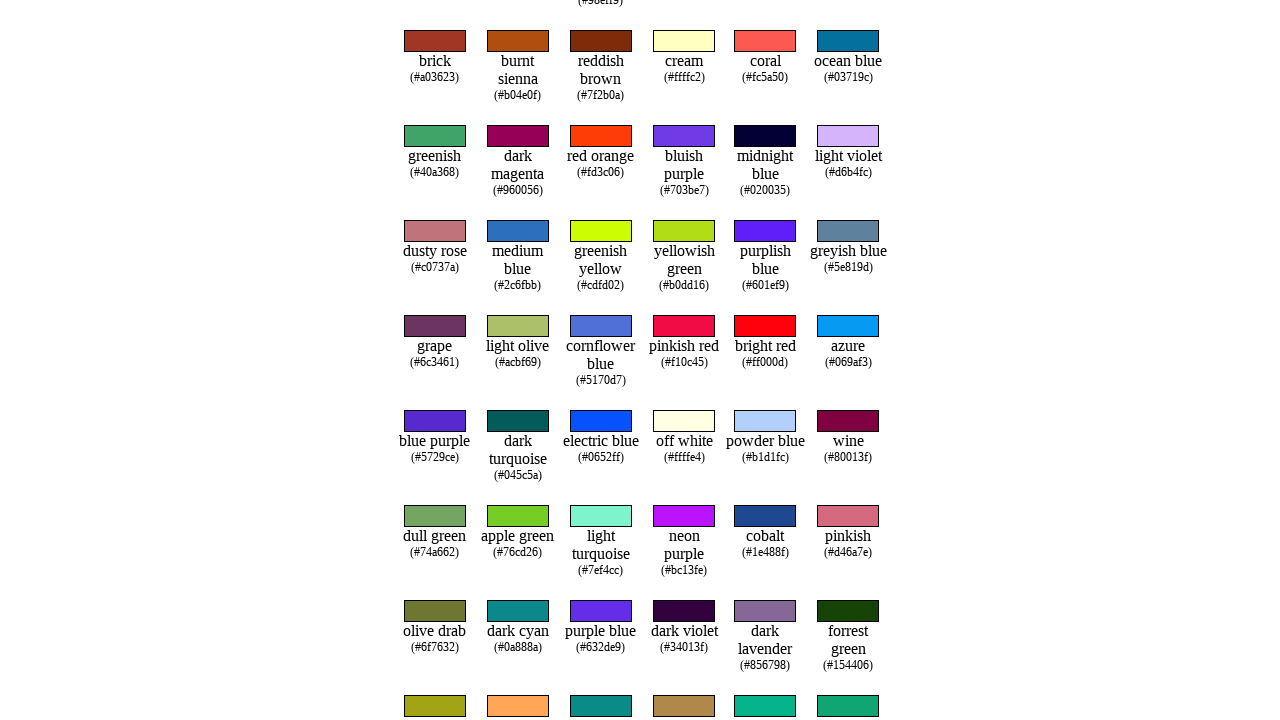

Retrieved text from row 137 while searching for 'topaz'
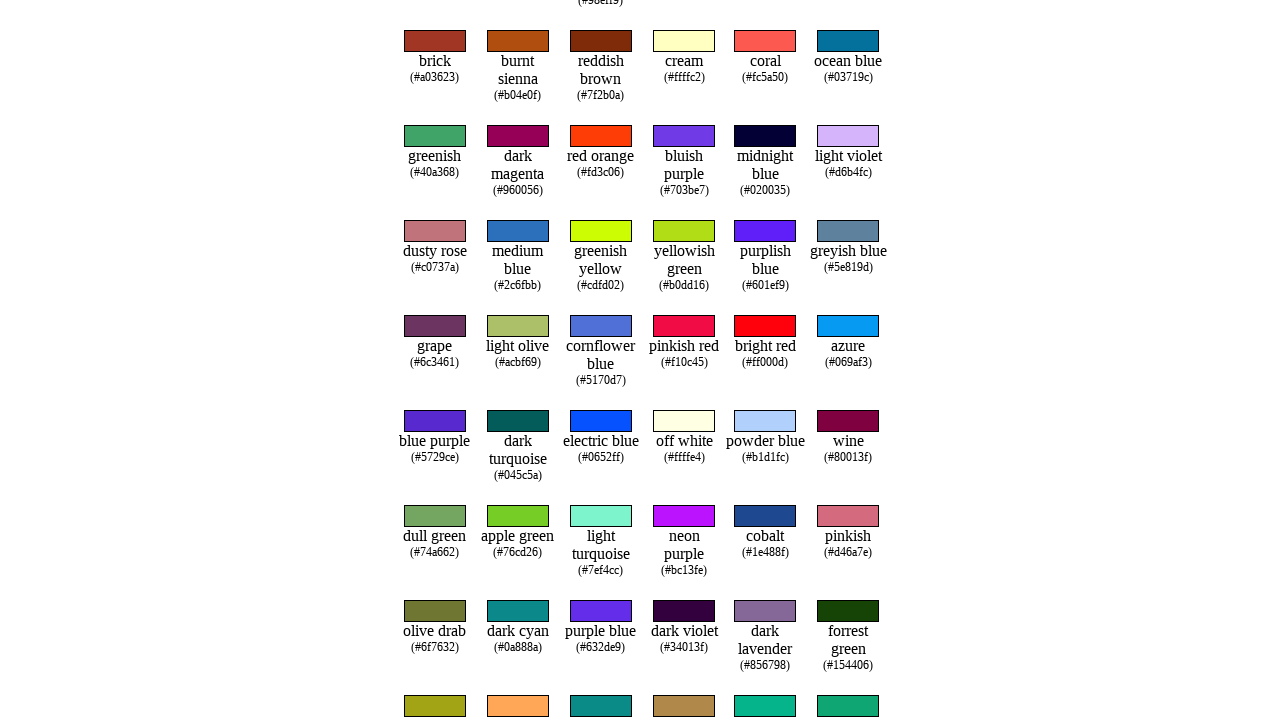

Retrieved text from row 138 while searching for 'topaz'
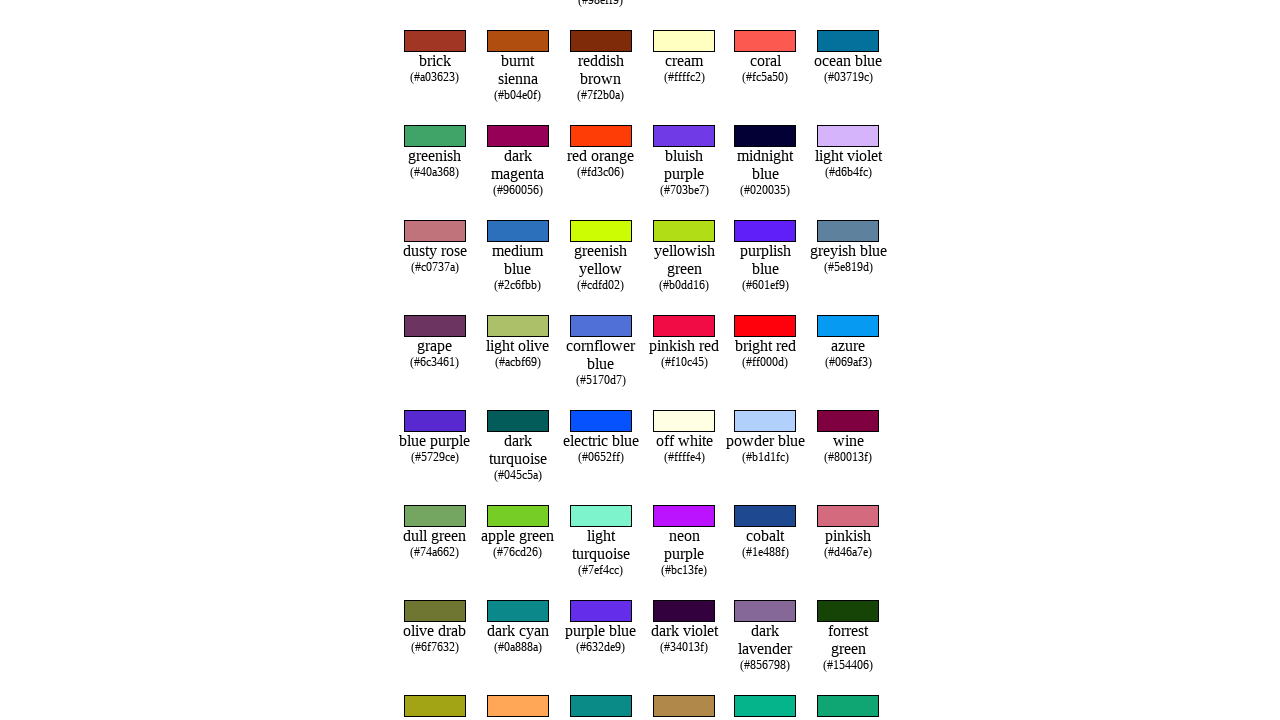

Found 'topaz' in row 138 and scrolled into view
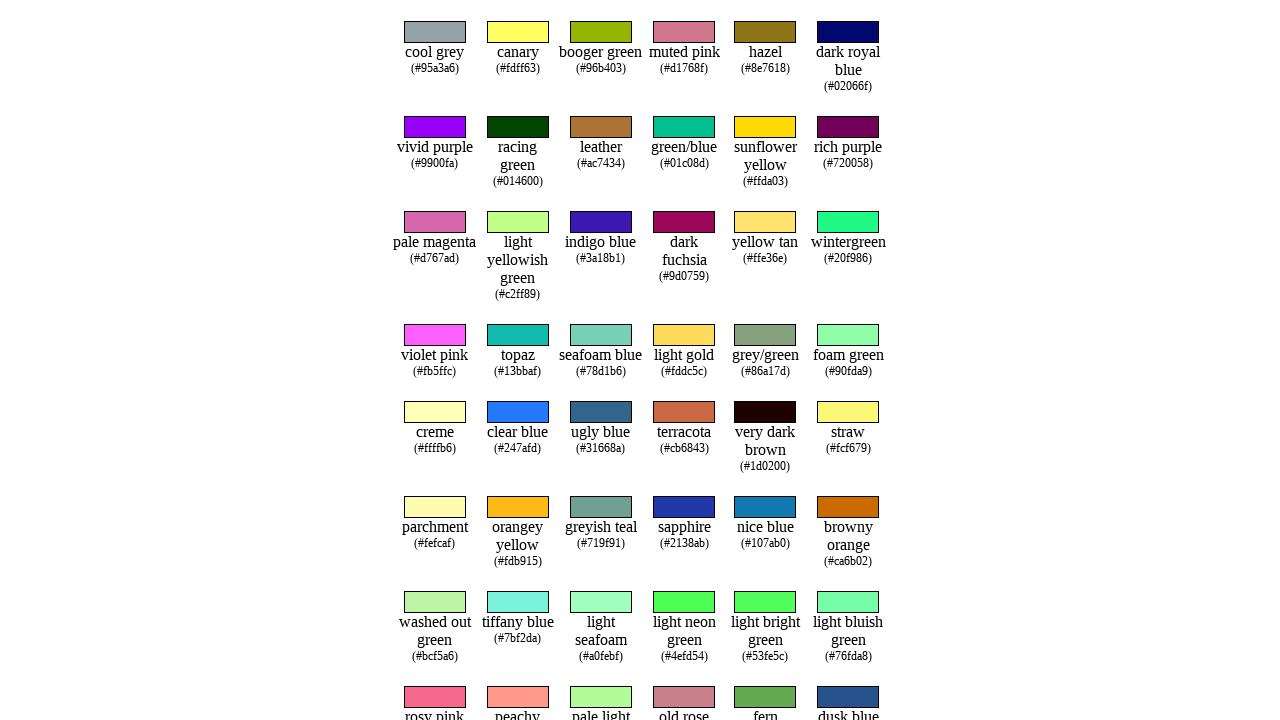

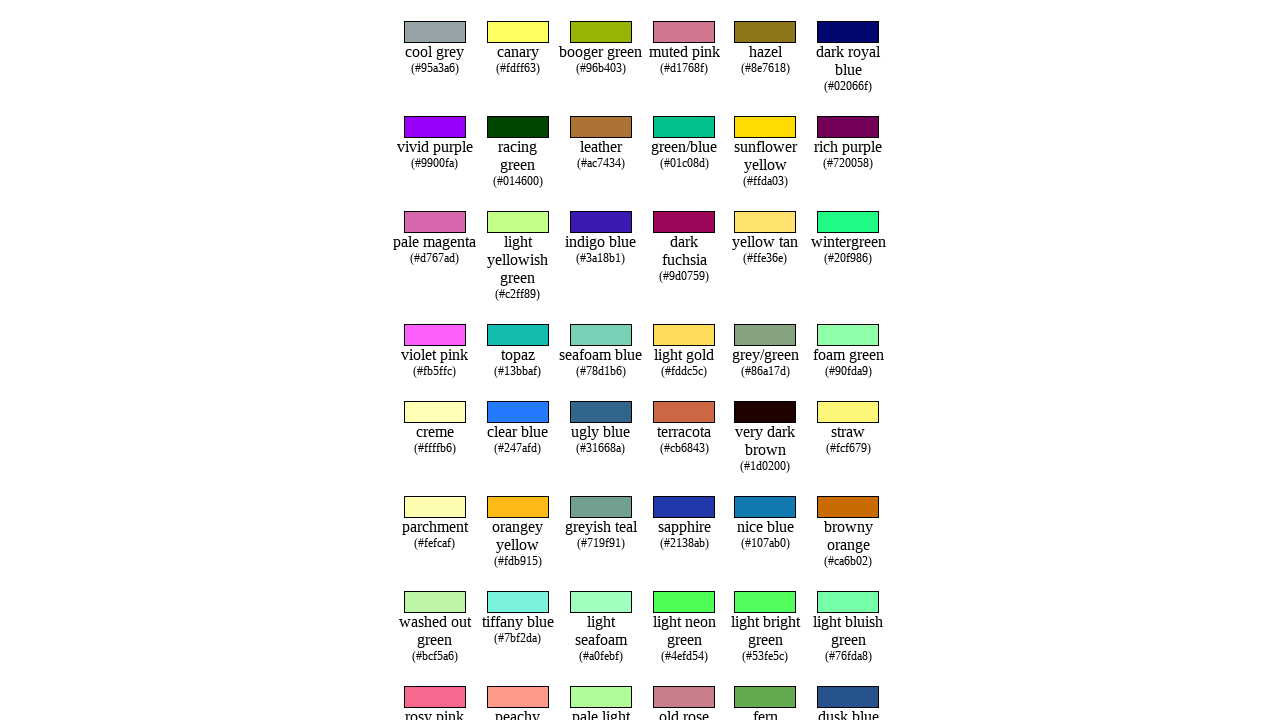